Tests the add/remove elements functionality by clicking the "Add Element" button 100 times to create buttons, then deleting 90 of them and validating that the correct number of buttons remain.

Starting URL: http://the-internet.herokuapp.com/add_remove_elements/

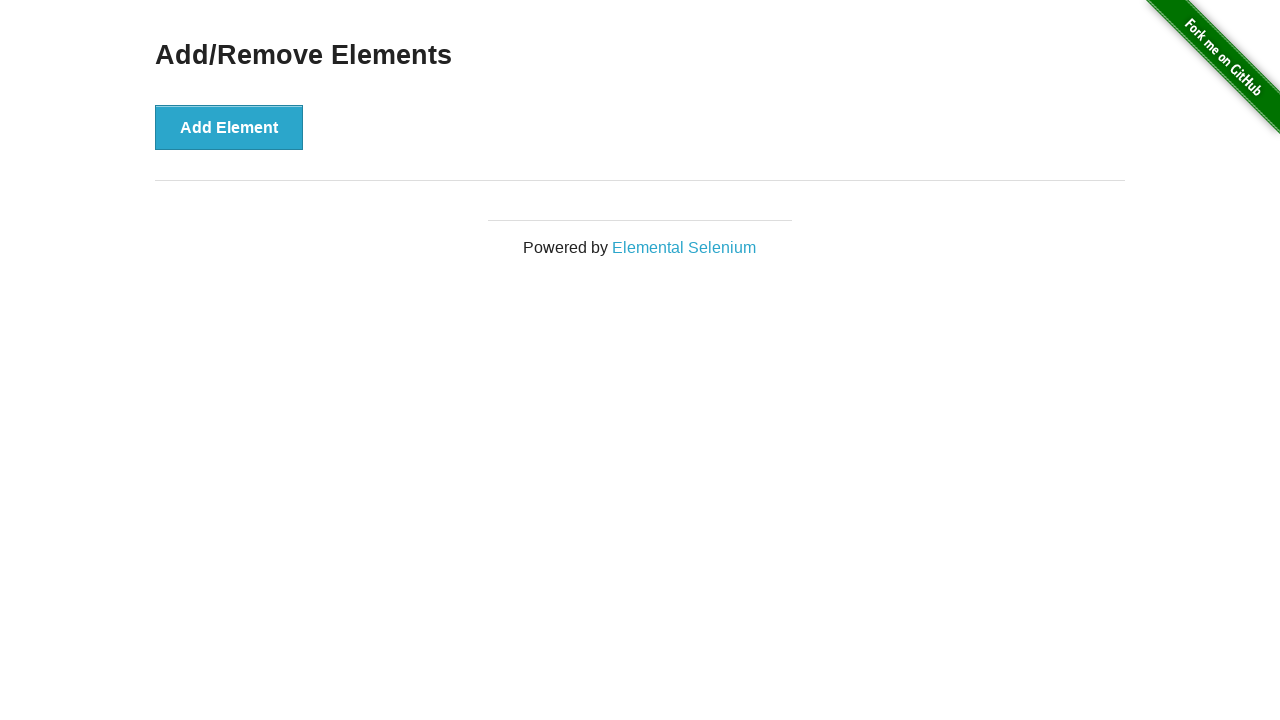

Navigated to add/remove elements page
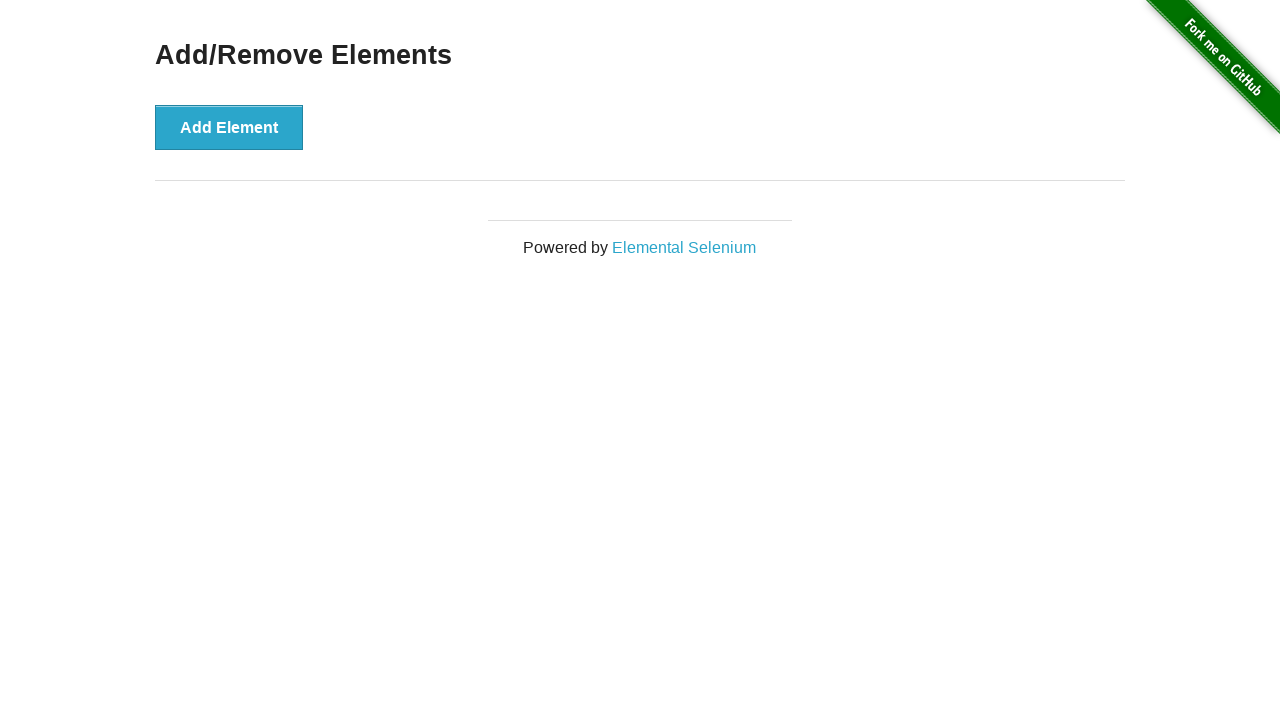

Clicked 'Add Element' button (iteration 1/100) at (229, 127) on button[onclick='addElement()']
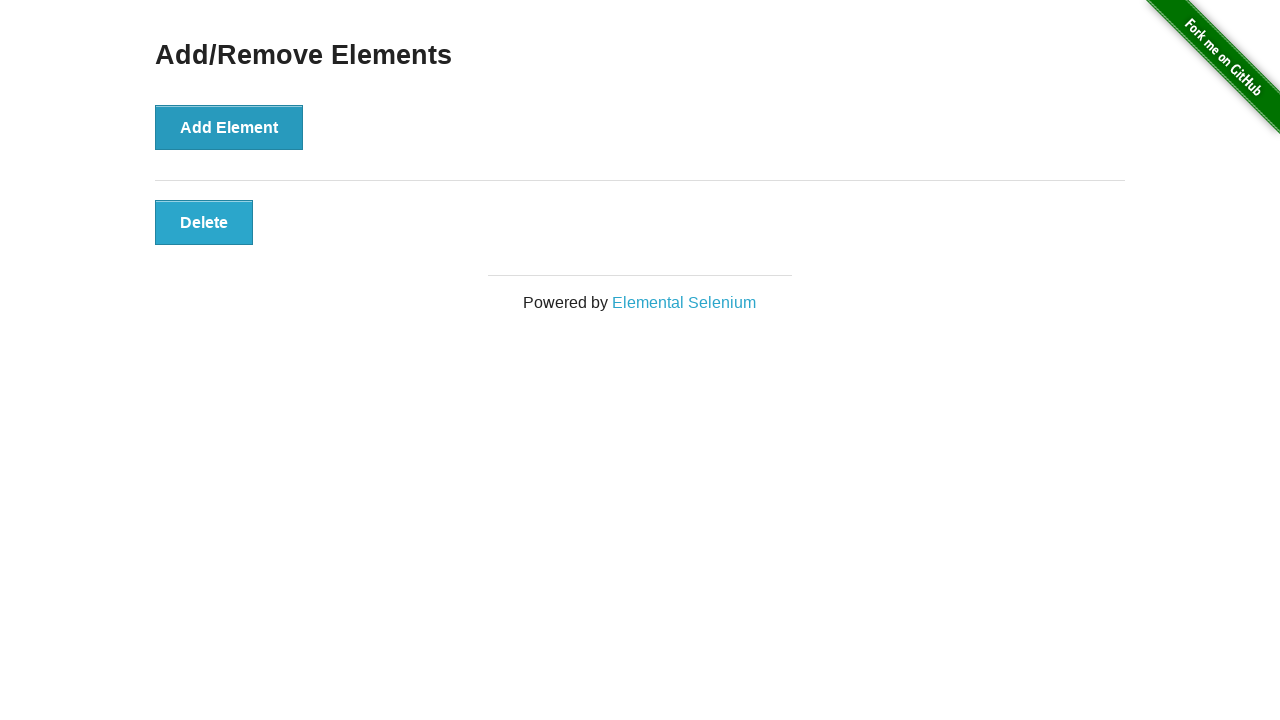

Clicked 'Add Element' button (iteration 2/100) at (229, 127) on button[onclick='addElement()']
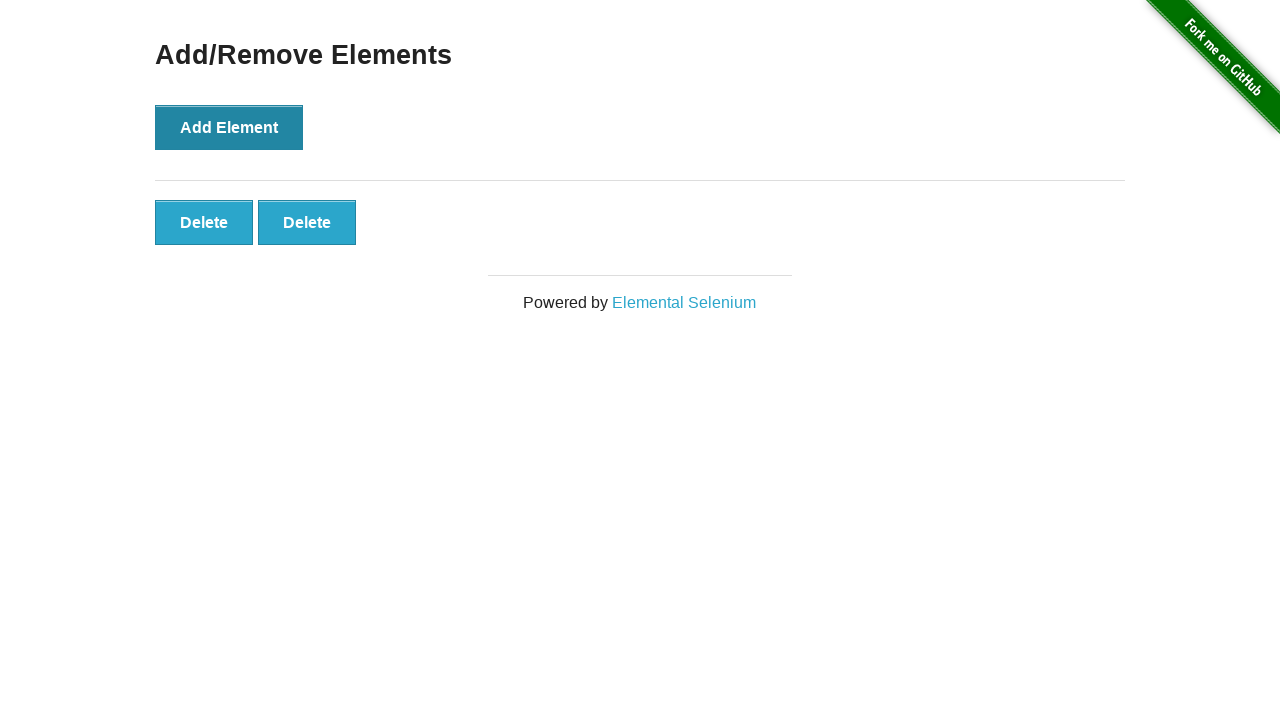

Clicked 'Add Element' button (iteration 3/100) at (229, 127) on button[onclick='addElement()']
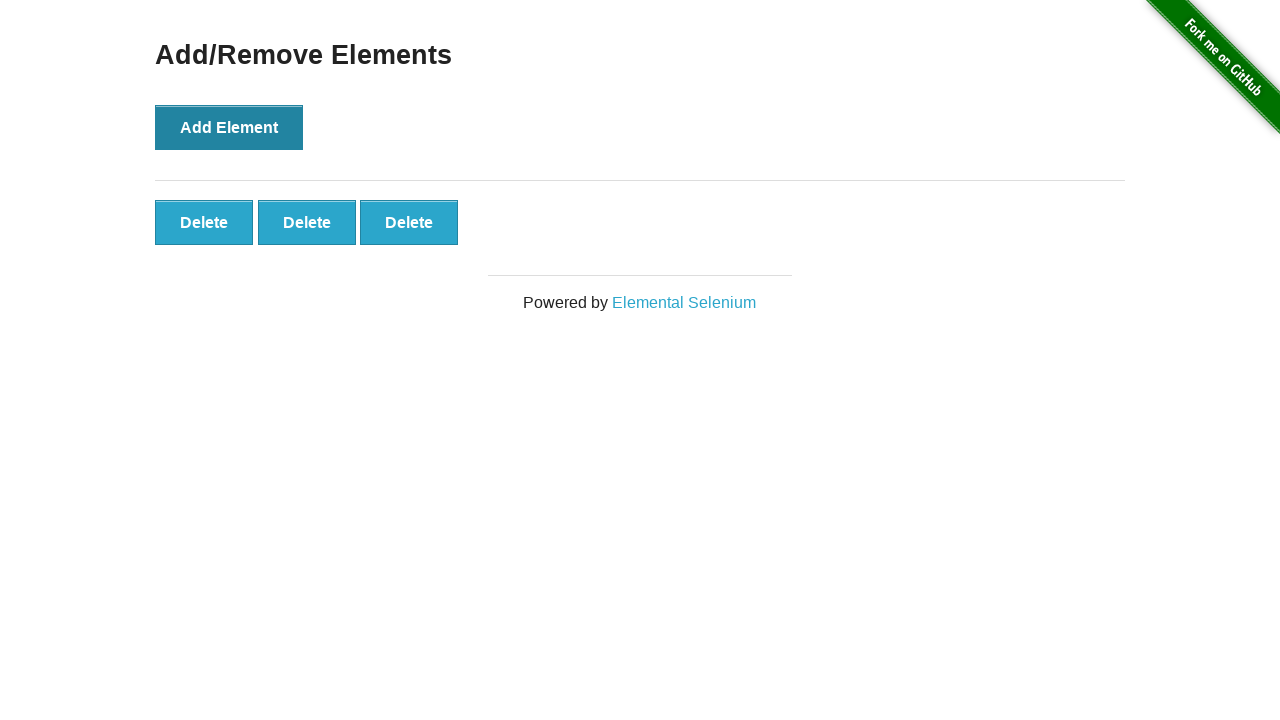

Clicked 'Add Element' button (iteration 4/100) at (229, 127) on button[onclick='addElement()']
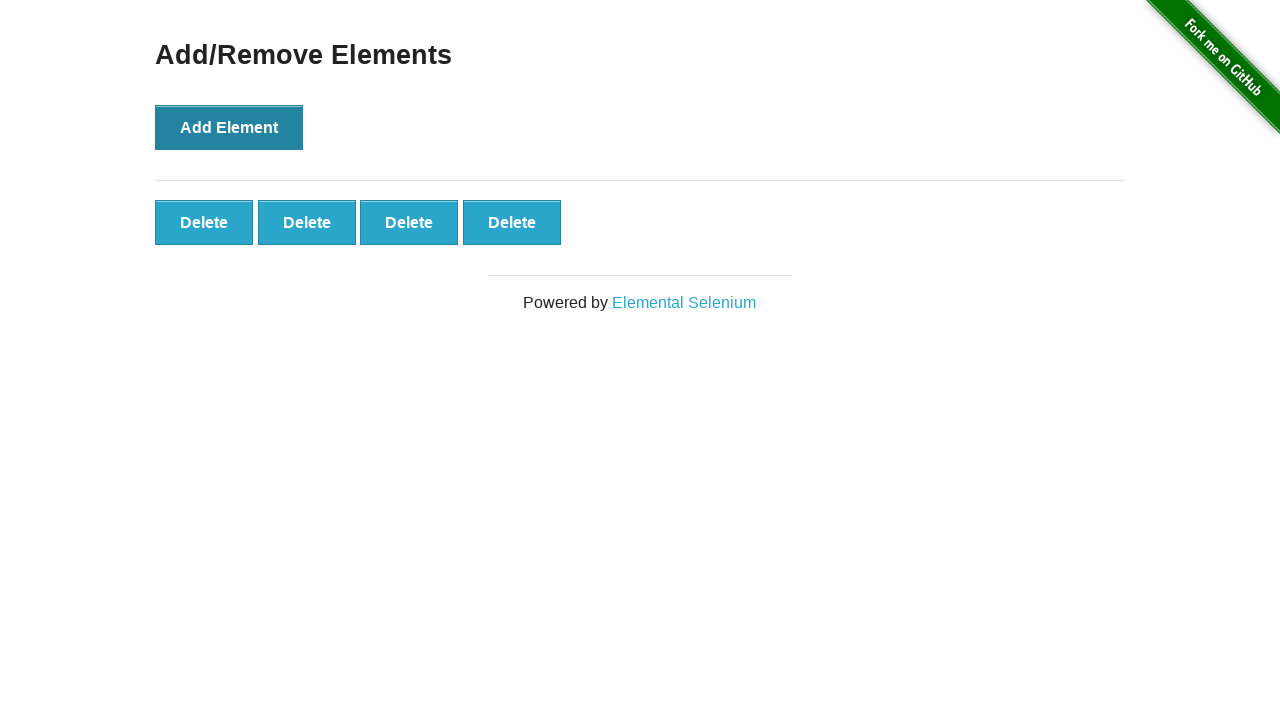

Clicked 'Add Element' button (iteration 5/100) at (229, 127) on button[onclick='addElement()']
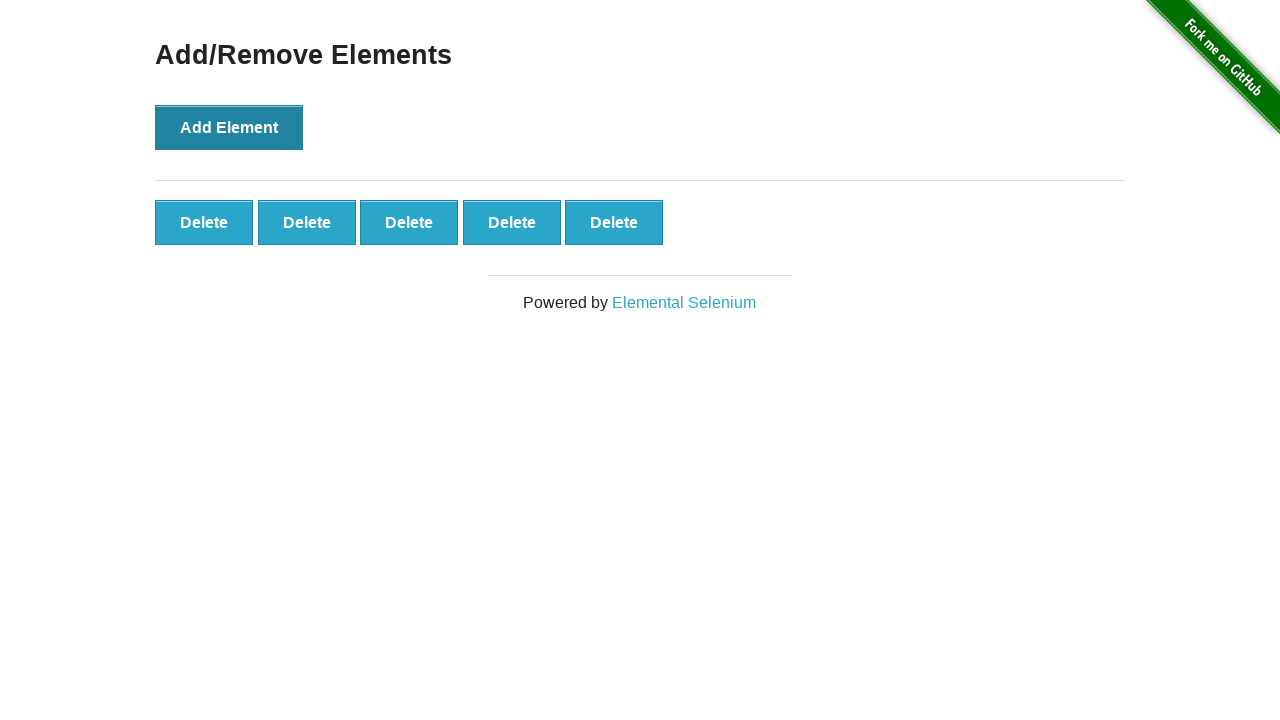

Clicked 'Add Element' button (iteration 6/100) at (229, 127) on button[onclick='addElement()']
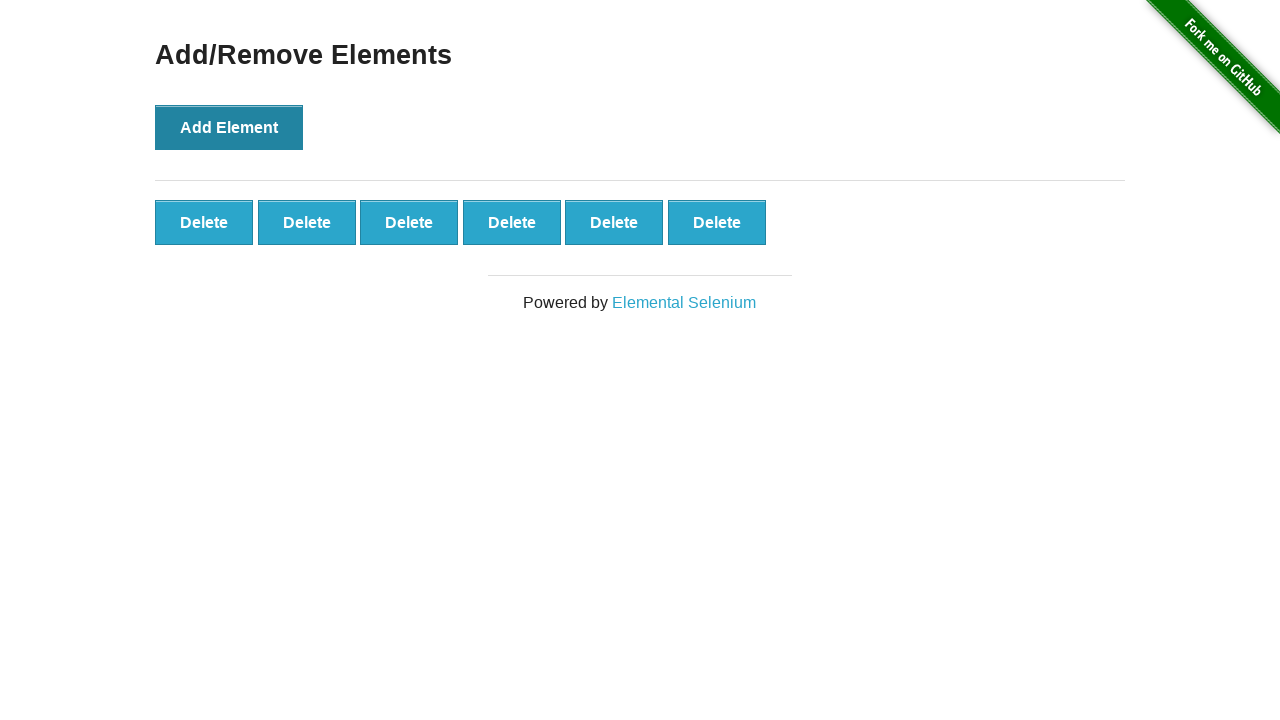

Clicked 'Add Element' button (iteration 7/100) at (229, 127) on button[onclick='addElement()']
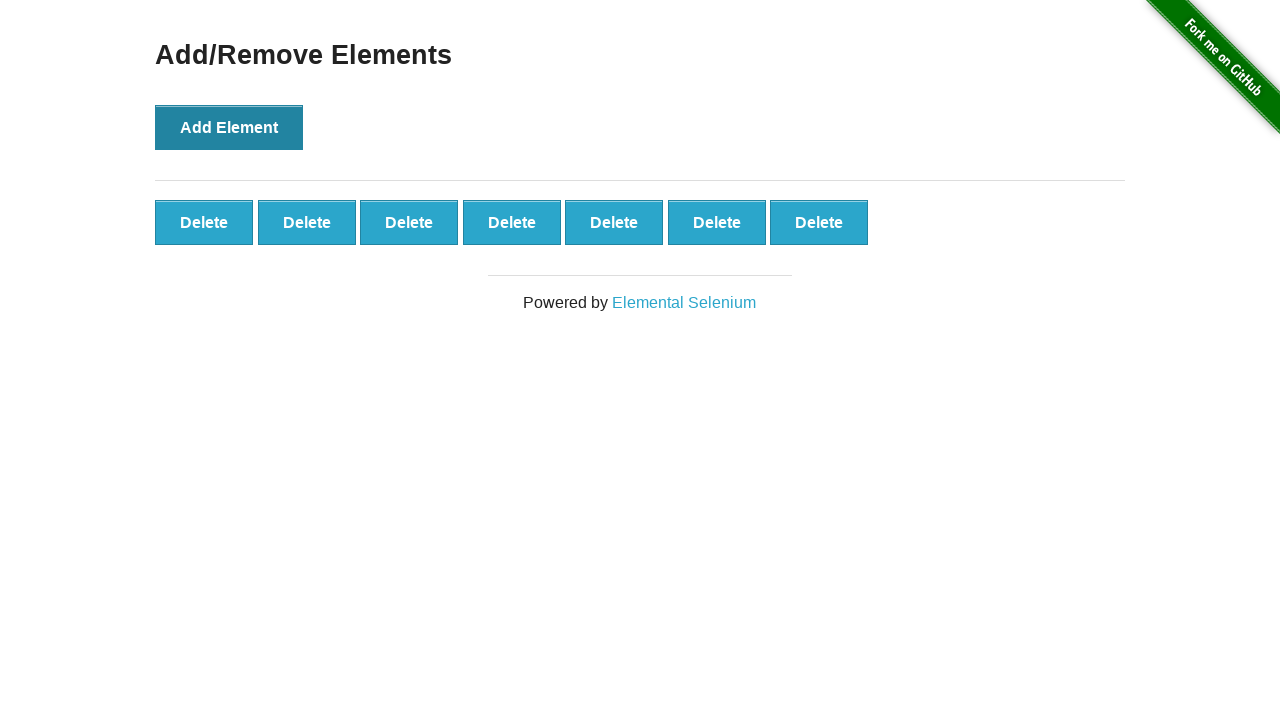

Clicked 'Add Element' button (iteration 8/100) at (229, 127) on button[onclick='addElement()']
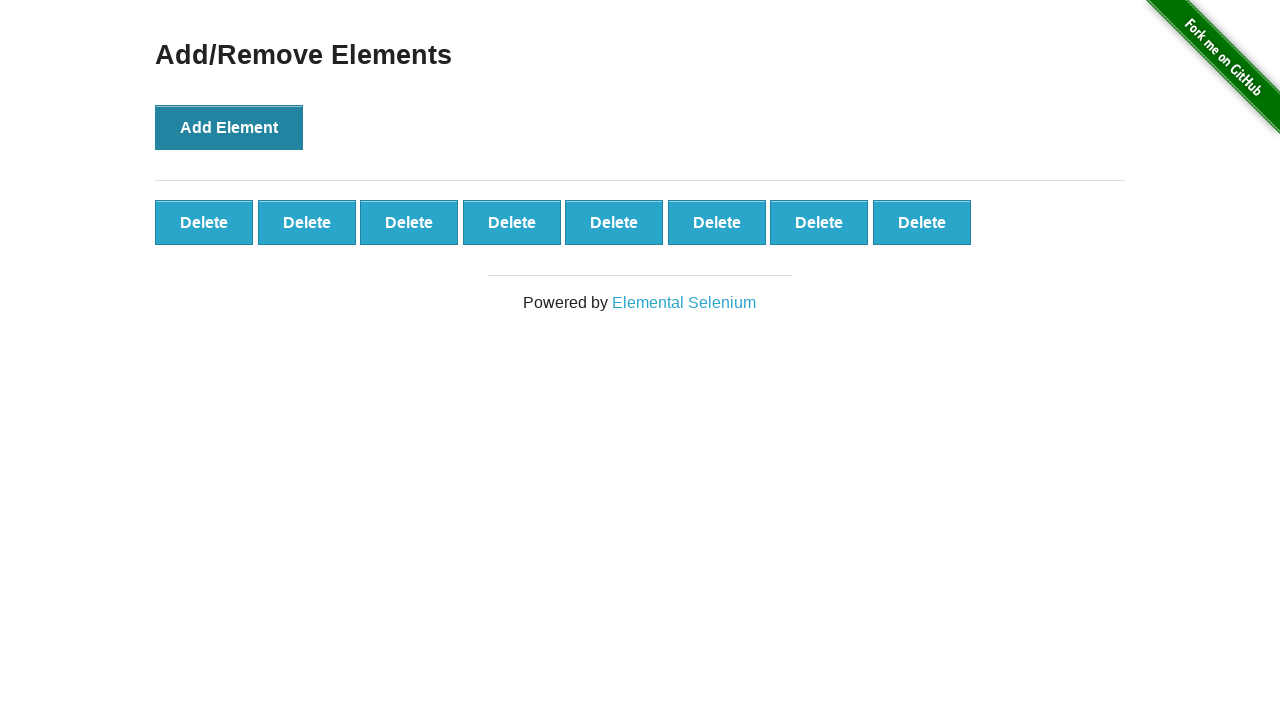

Clicked 'Add Element' button (iteration 9/100) at (229, 127) on button[onclick='addElement()']
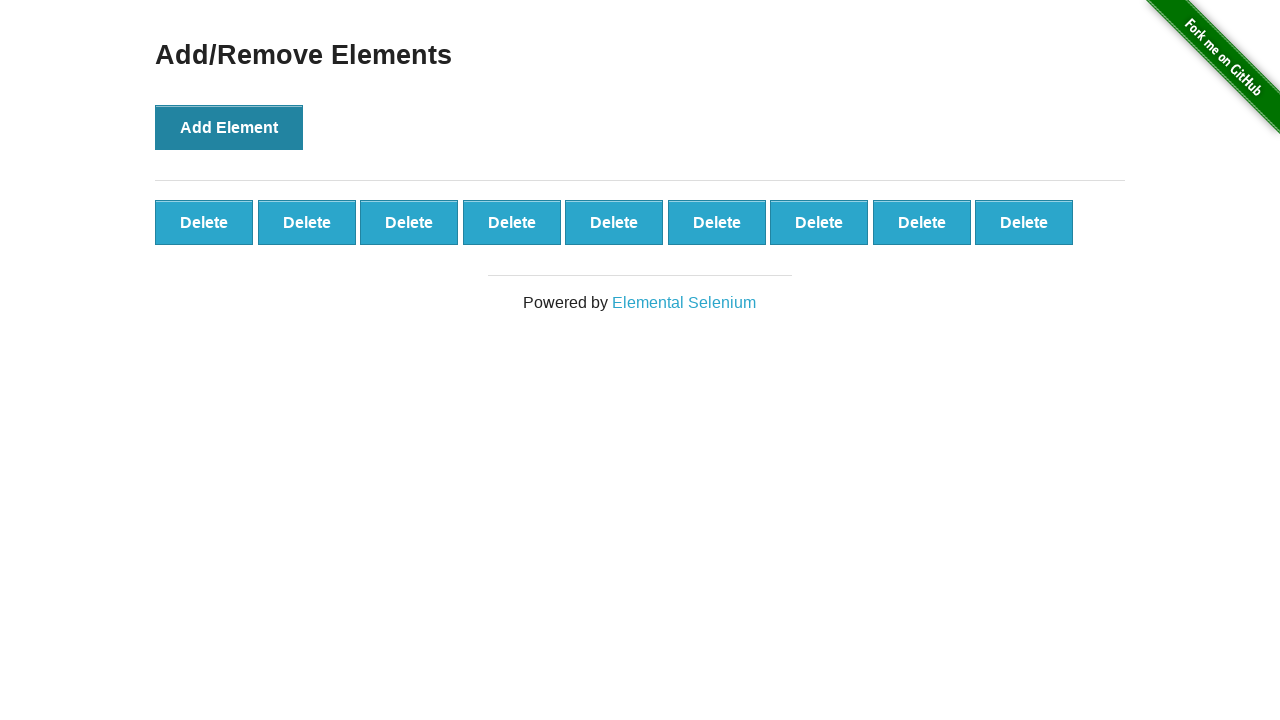

Clicked 'Add Element' button (iteration 10/100) at (229, 127) on button[onclick='addElement()']
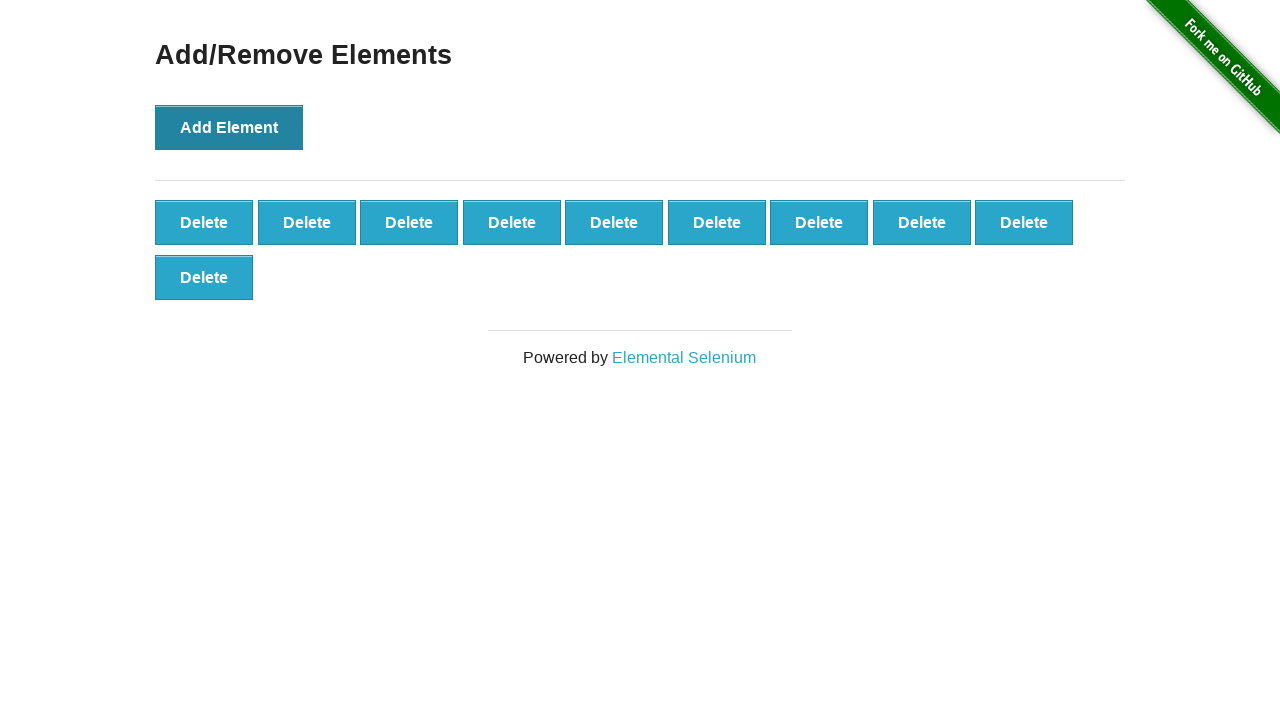

Clicked 'Add Element' button (iteration 11/100) at (229, 127) on button[onclick='addElement()']
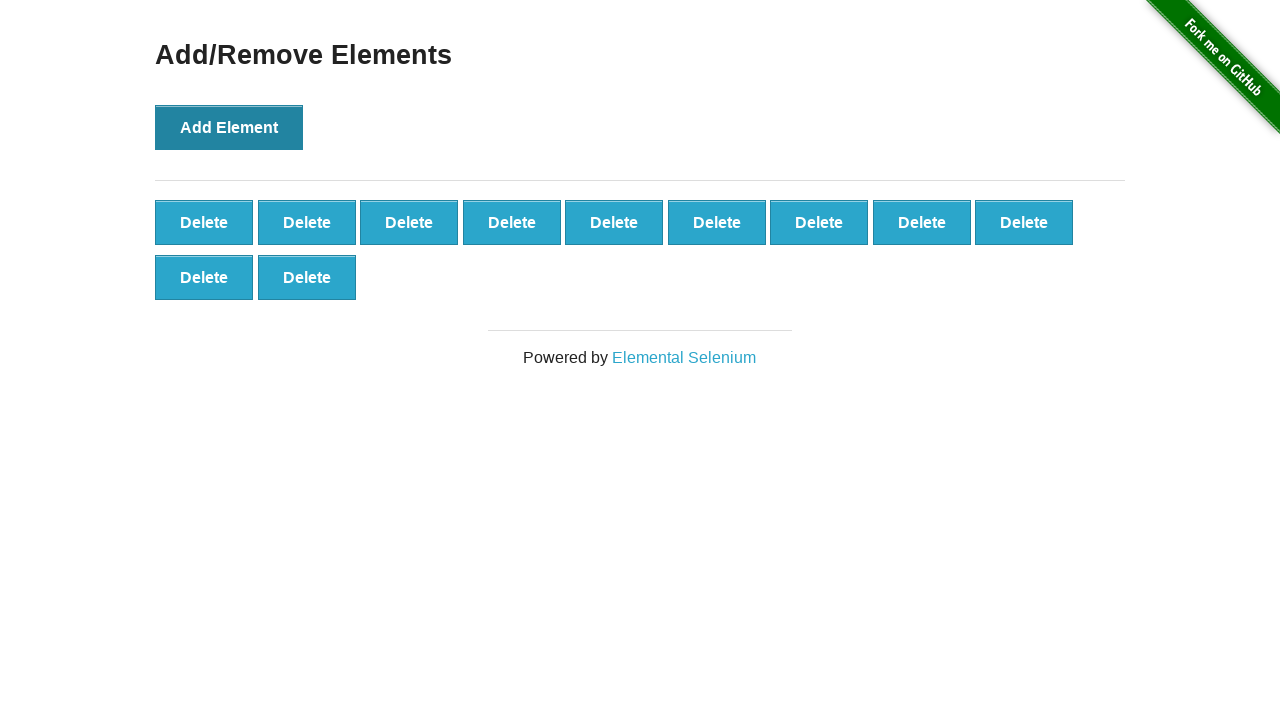

Clicked 'Add Element' button (iteration 12/100) at (229, 127) on button[onclick='addElement()']
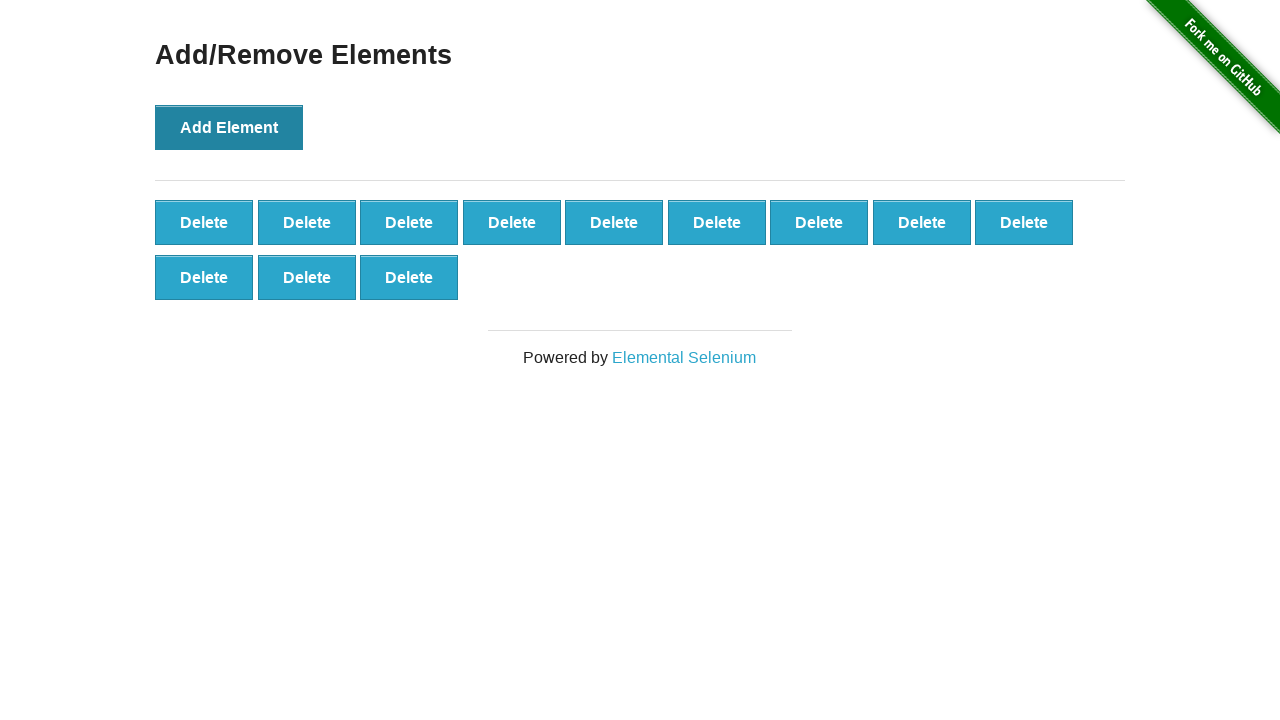

Clicked 'Add Element' button (iteration 13/100) at (229, 127) on button[onclick='addElement()']
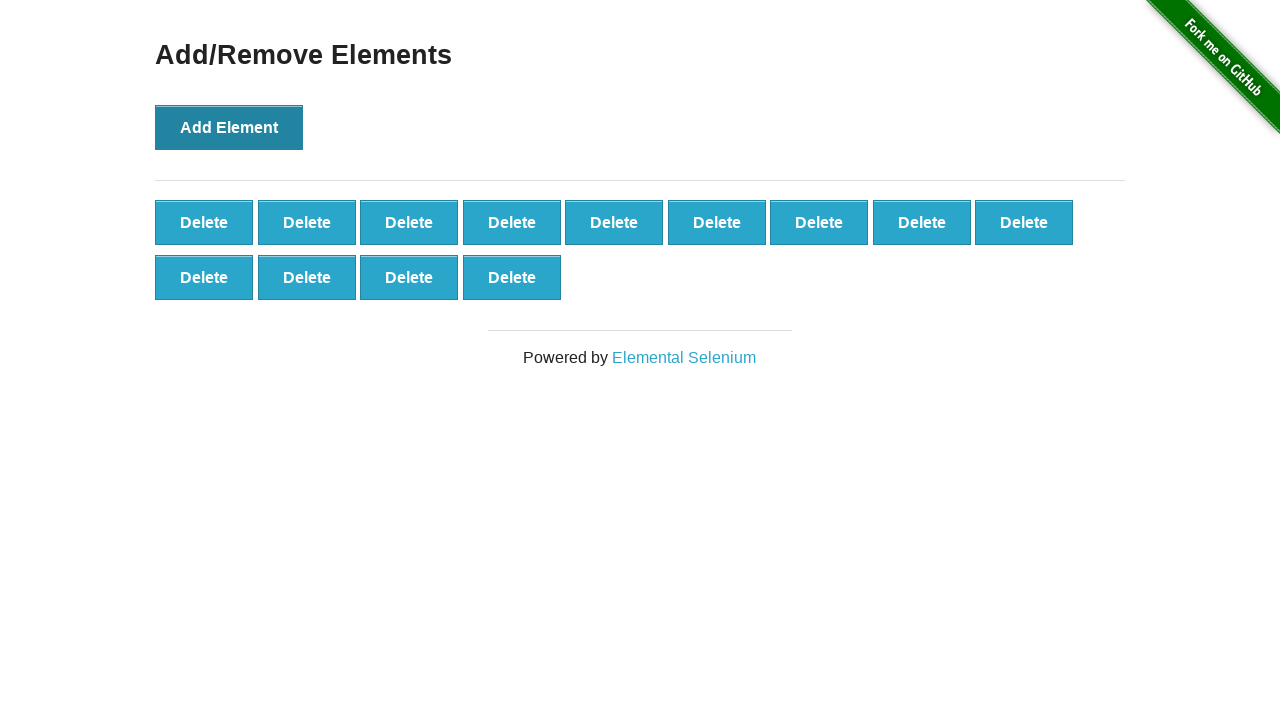

Clicked 'Add Element' button (iteration 14/100) at (229, 127) on button[onclick='addElement()']
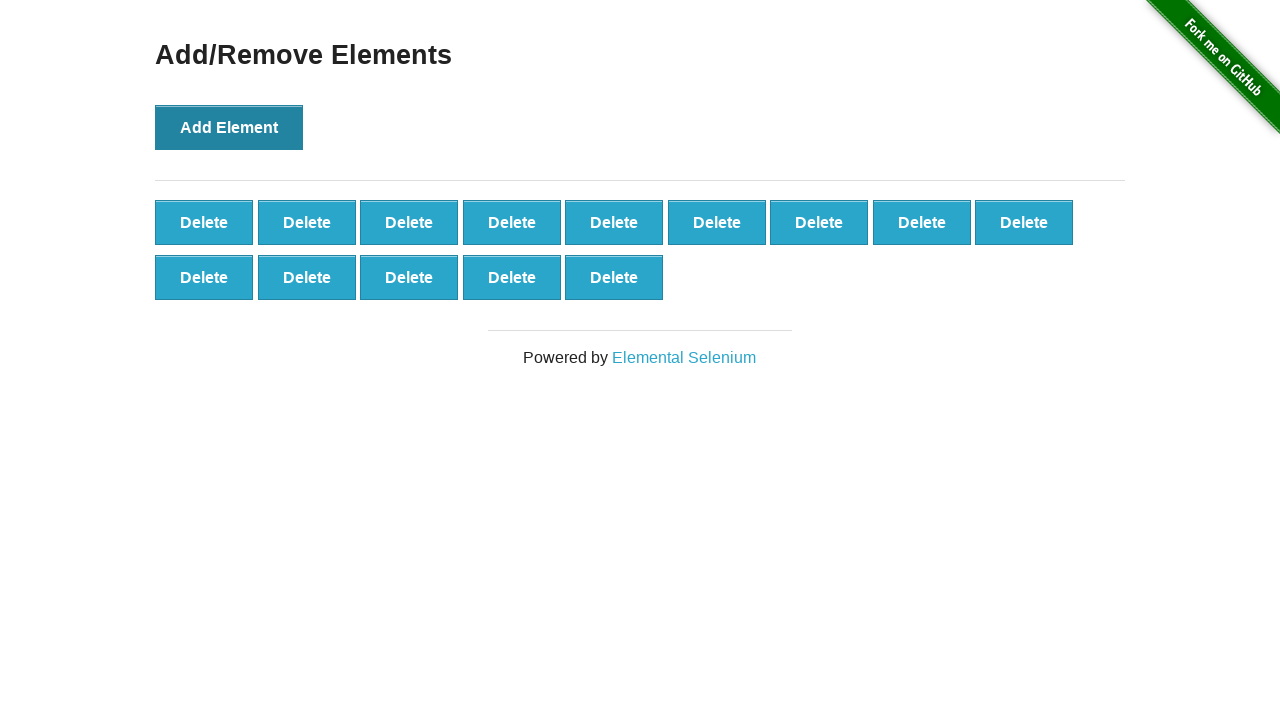

Clicked 'Add Element' button (iteration 15/100) at (229, 127) on button[onclick='addElement()']
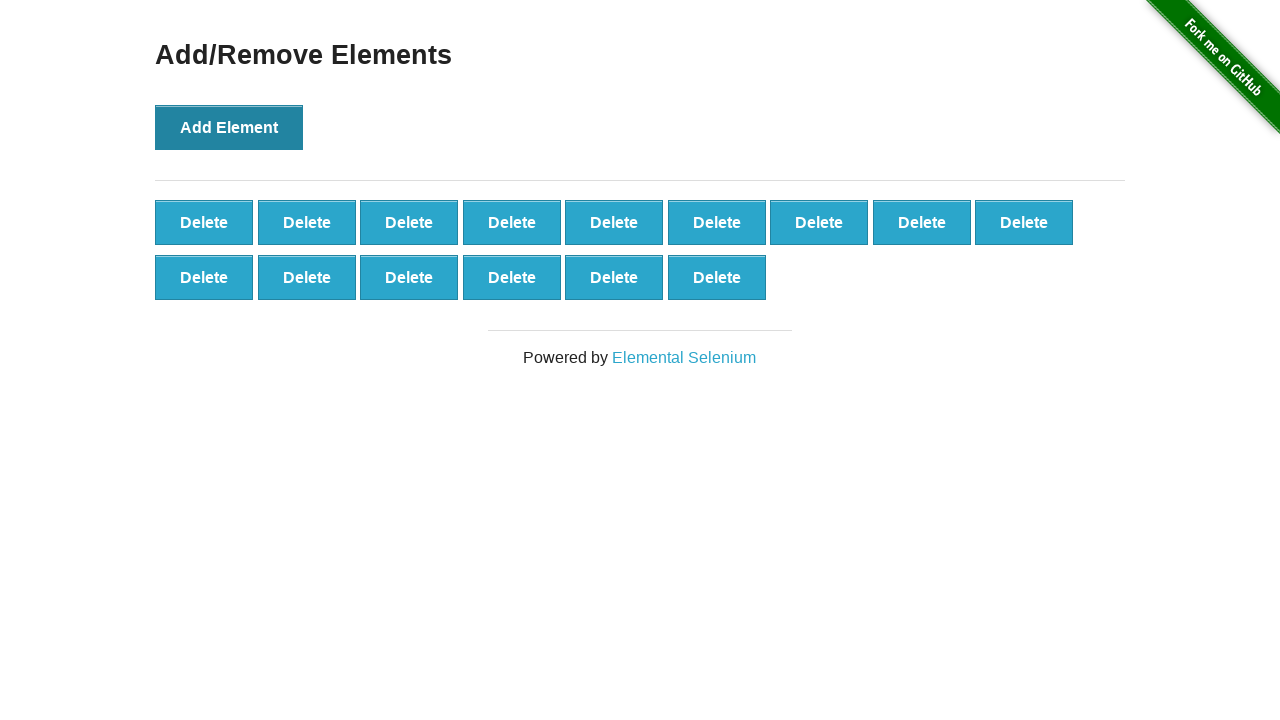

Clicked 'Add Element' button (iteration 16/100) at (229, 127) on button[onclick='addElement()']
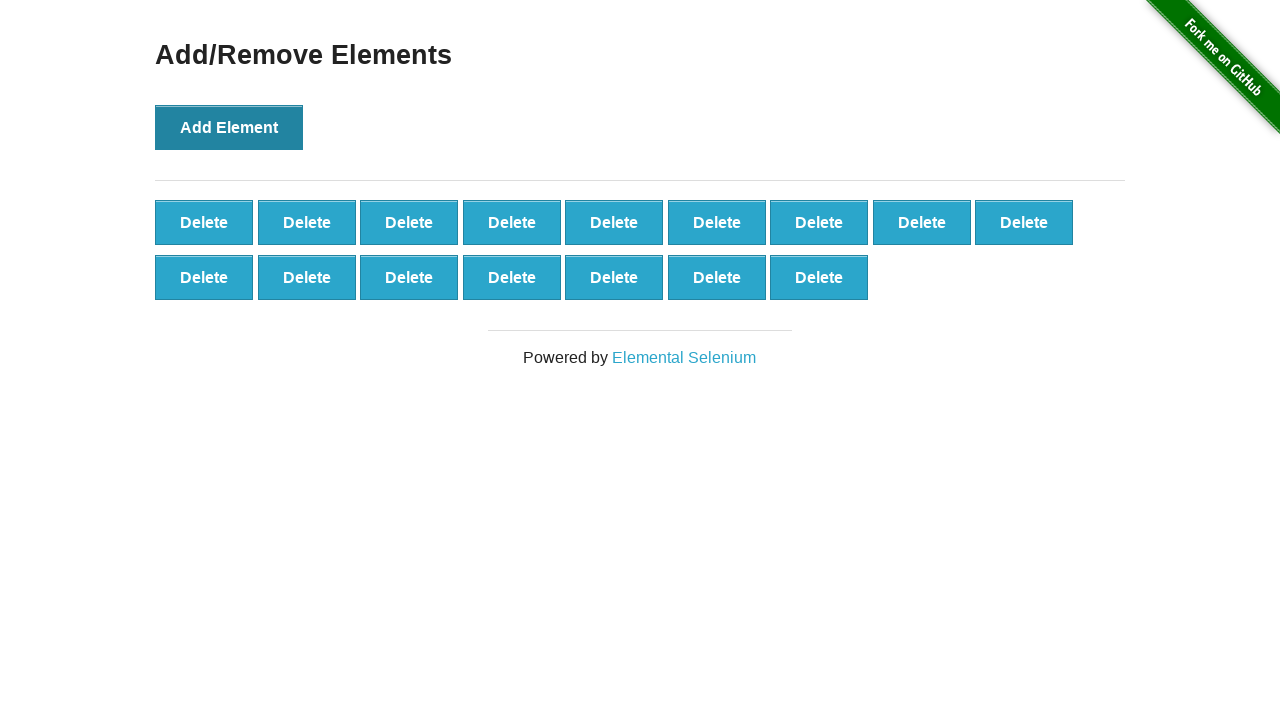

Clicked 'Add Element' button (iteration 17/100) at (229, 127) on button[onclick='addElement()']
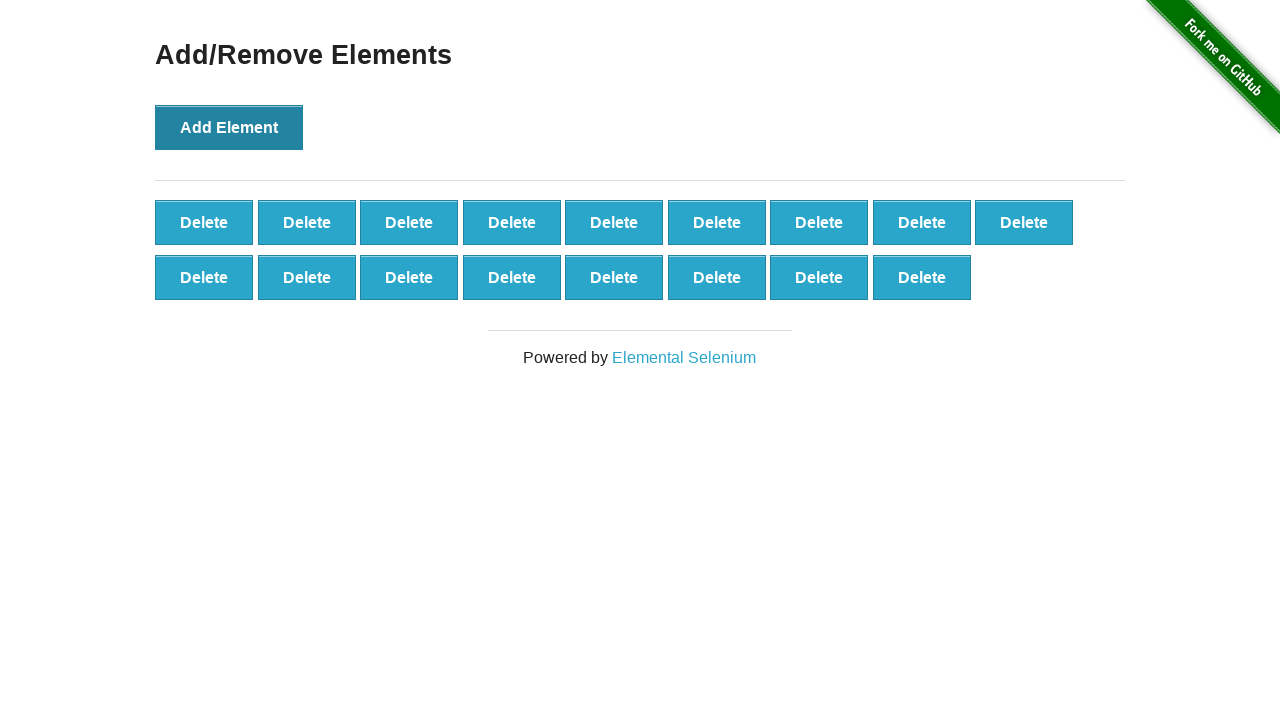

Clicked 'Add Element' button (iteration 18/100) at (229, 127) on button[onclick='addElement()']
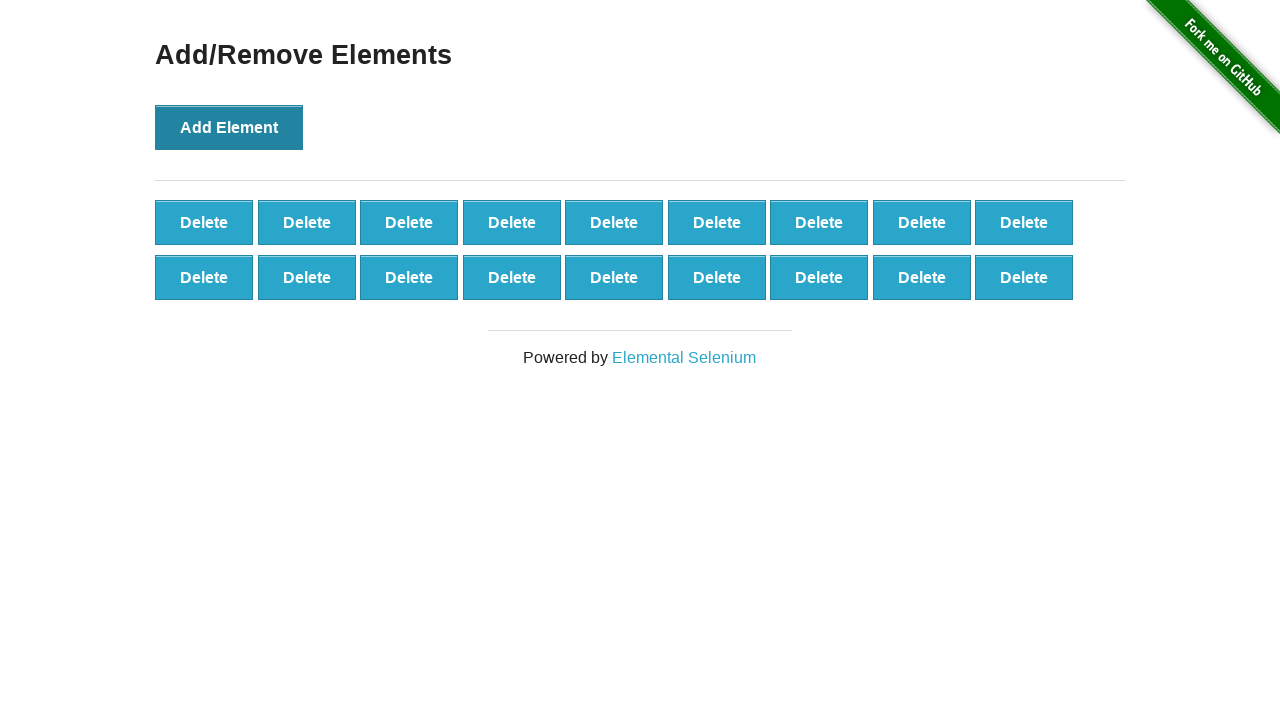

Clicked 'Add Element' button (iteration 19/100) at (229, 127) on button[onclick='addElement()']
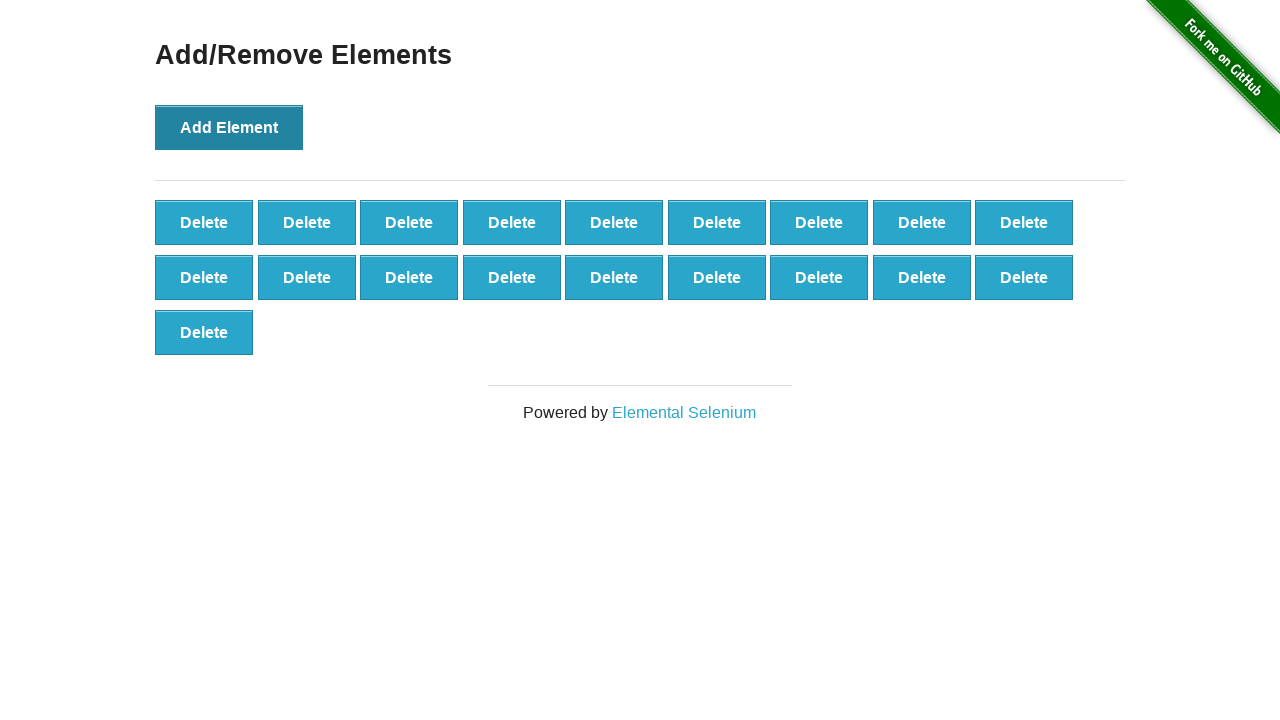

Clicked 'Add Element' button (iteration 20/100) at (229, 127) on button[onclick='addElement()']
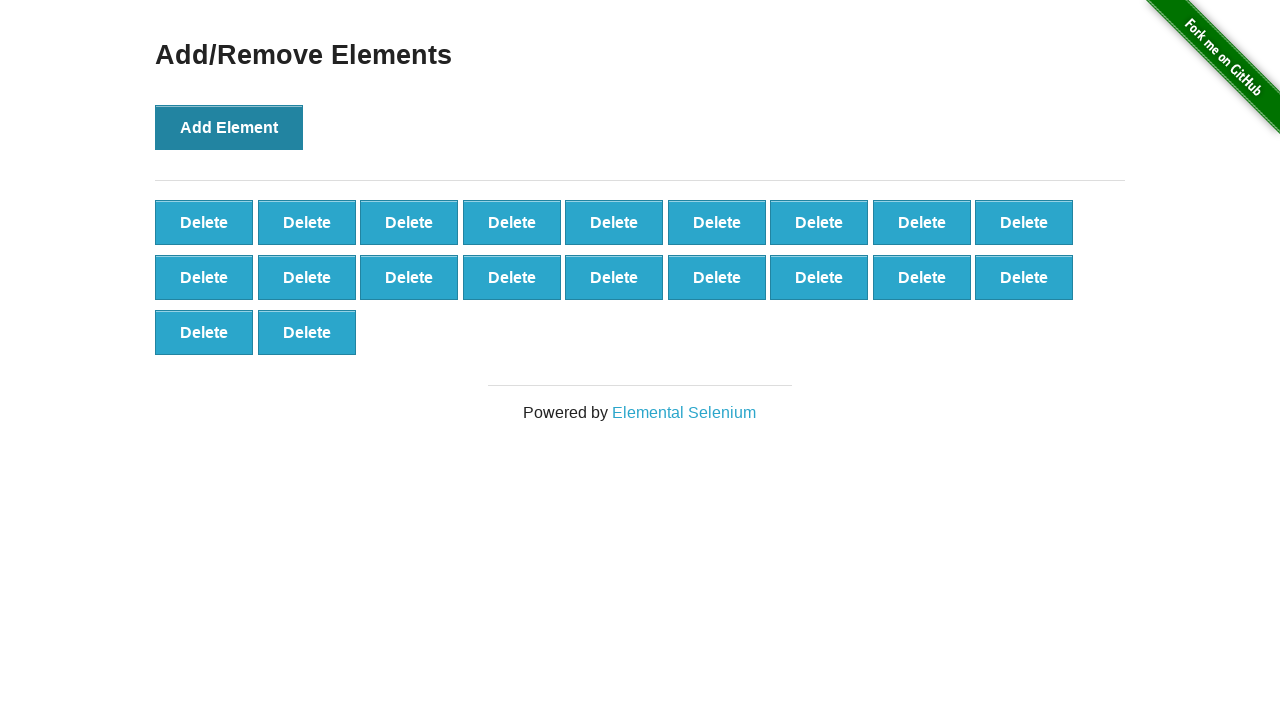

Clicked 'Add Element' button (iteration 21/100) at (229, 127) on button[onclick='addElement()']
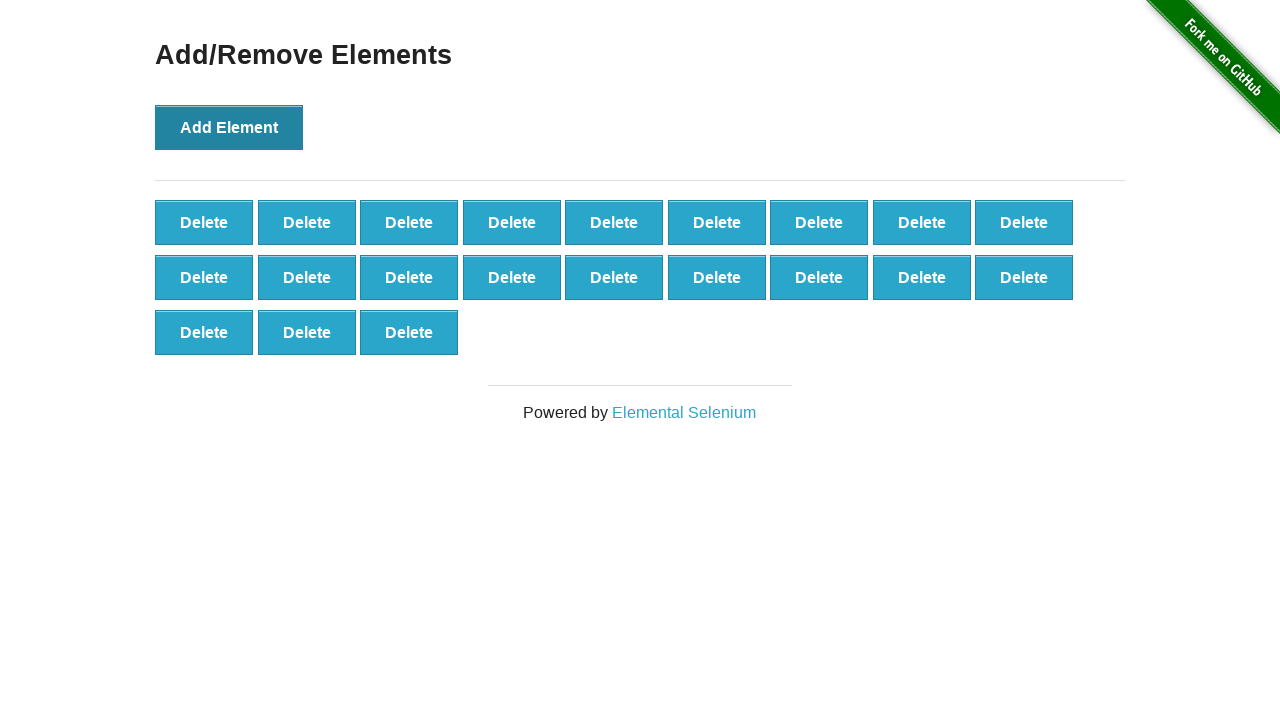

Clicked 'Add Element' button (iteration 22/100) at (229, 127) on button[onclick='addElement()']
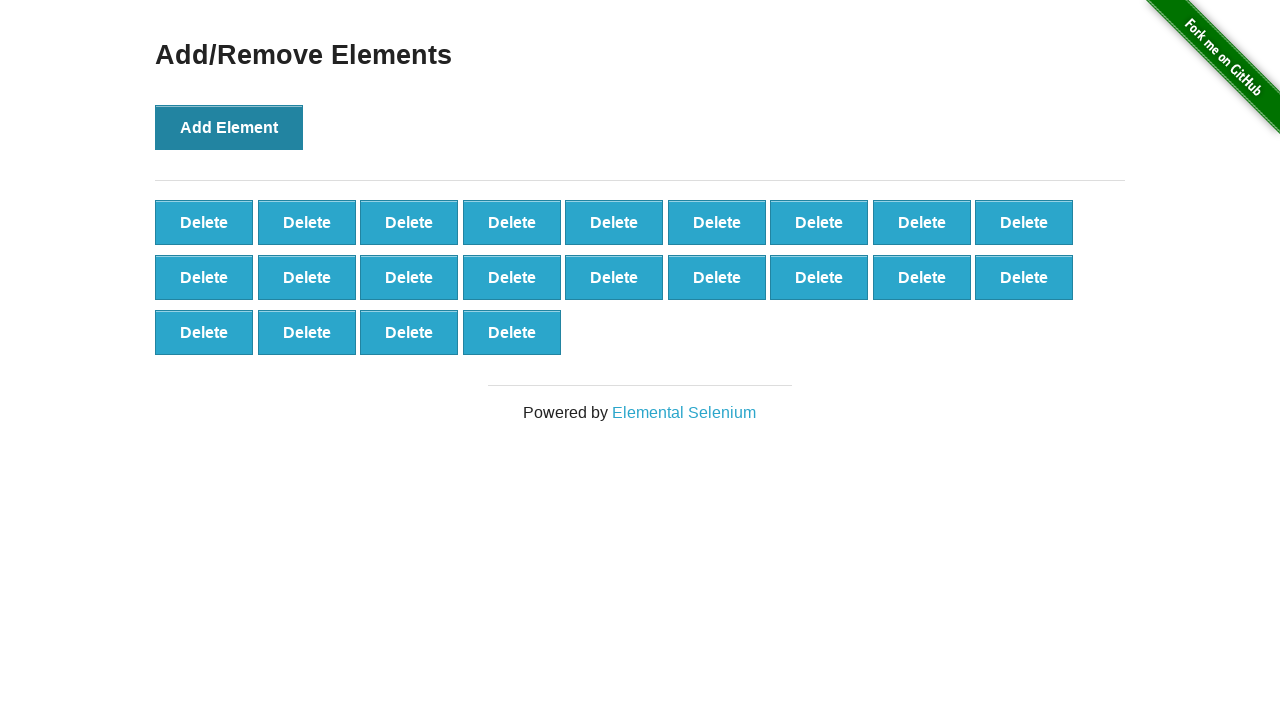

Clicked 'Add Element' button (iteration 23/100) at (229, 127) on button[onclick='addElement()']
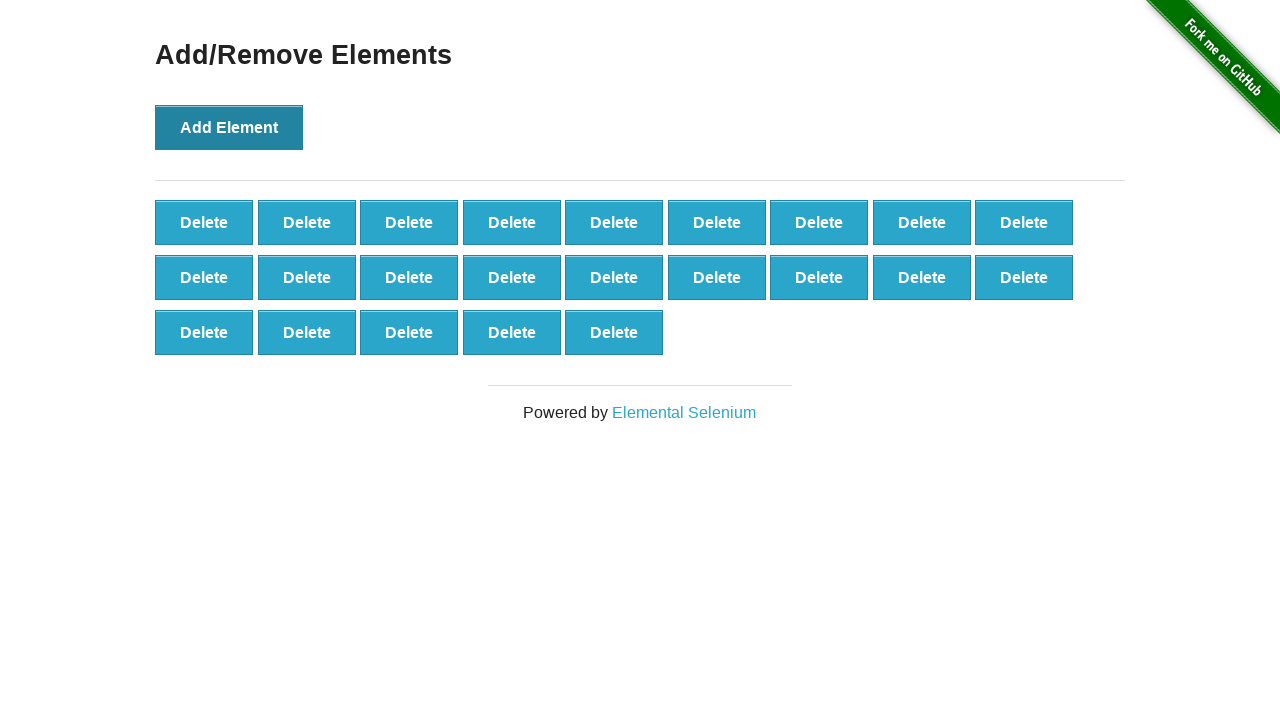

Clicked 'Add Element' button (iteration 24/100) at (229, 127) on button[onclick='addElement()']
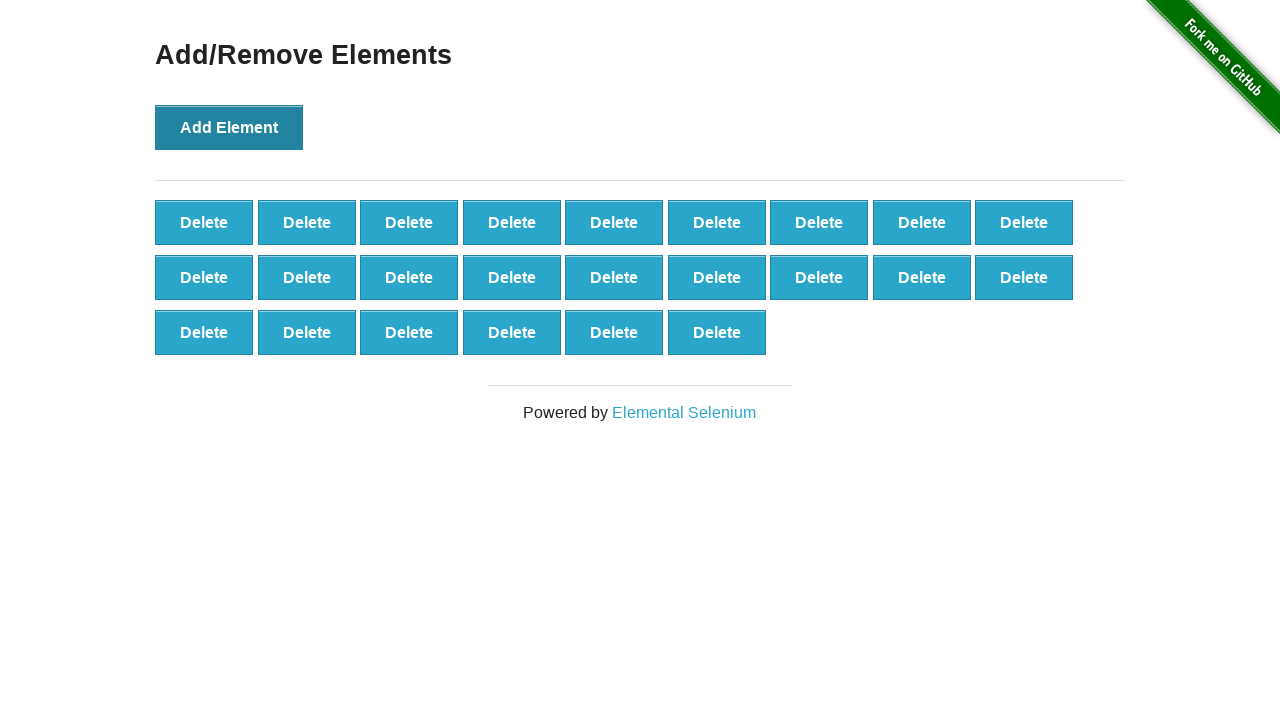

Clicked 'Add Element' button (iteration 25/100) at (229, 127) on button[onclick='addElement()']
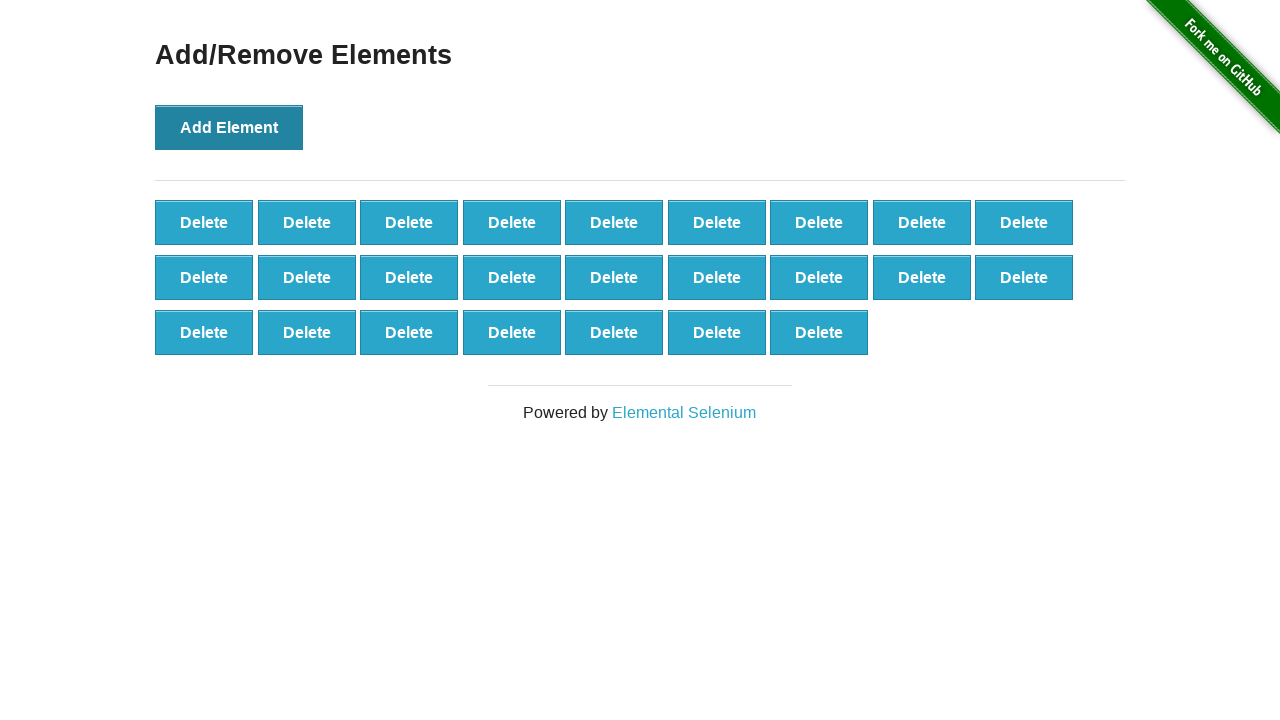

Clicked 'Add Element' button (iteration 26/100) at (229, 127) on button[onclick='addElement()']
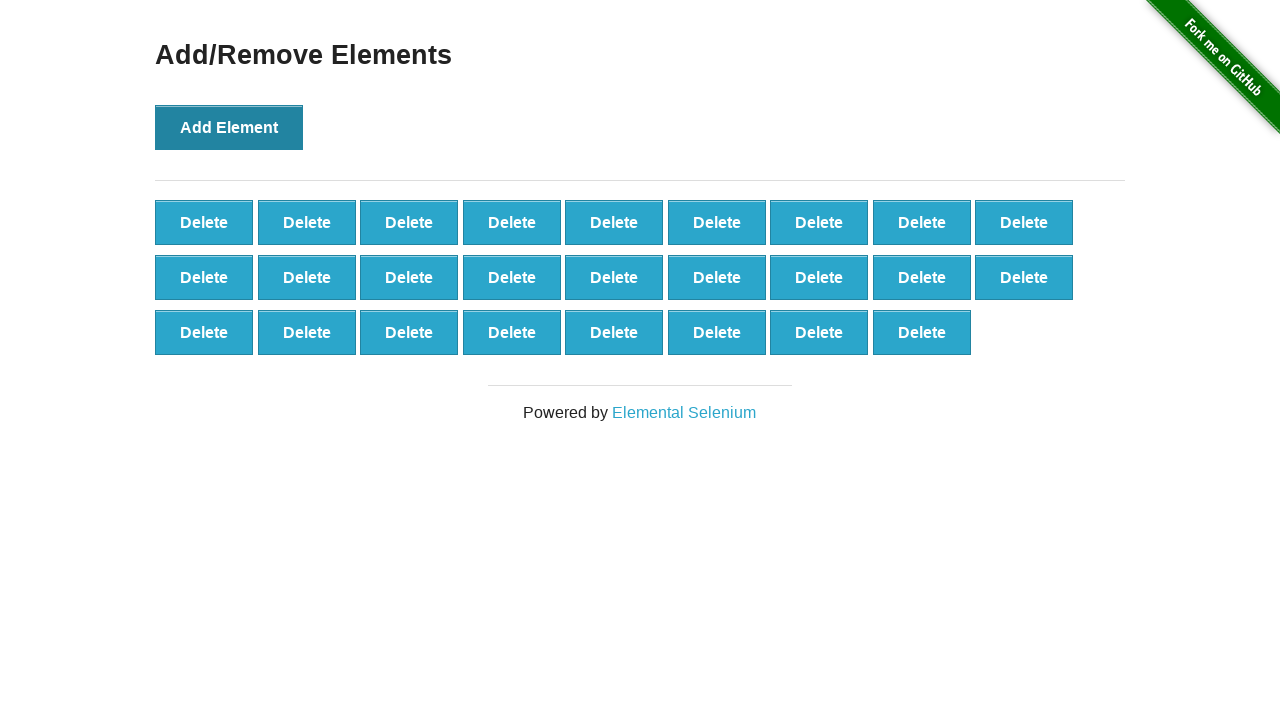

Clicked 'Add Element' button (iteration 27/100) at (229, 127) on button[onclick='addElement()']
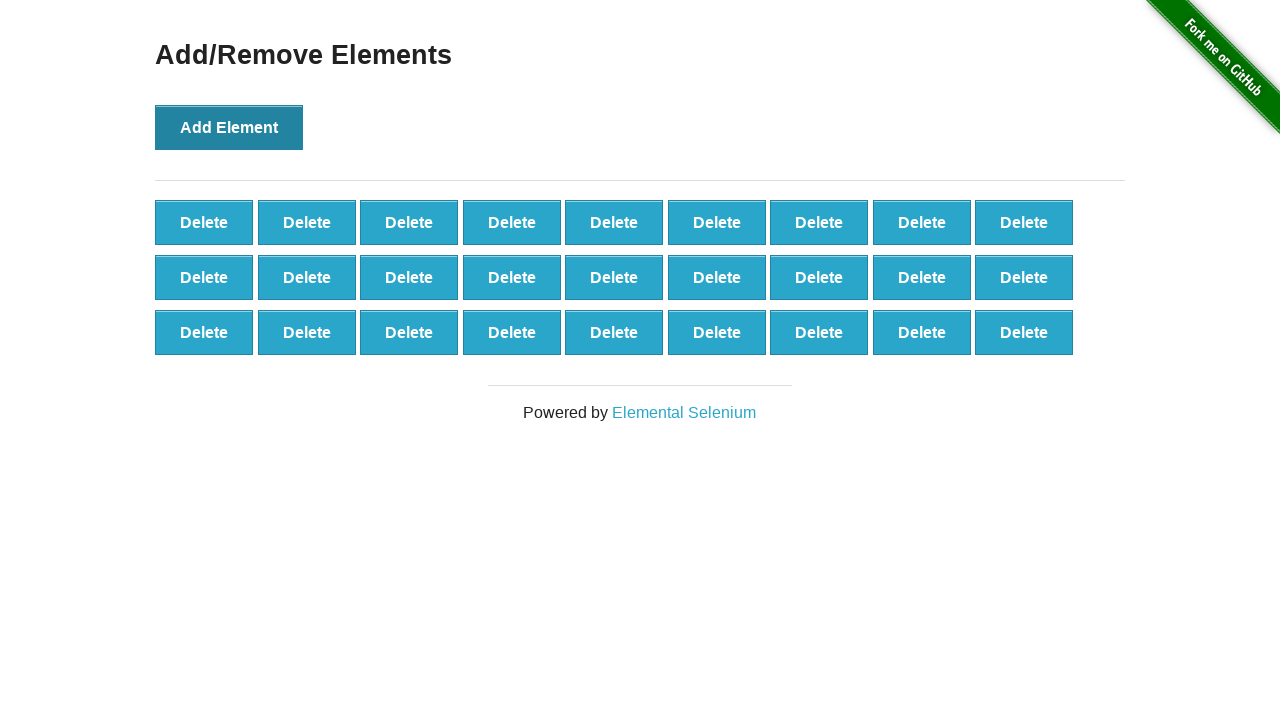

Clicked 'Add Element' button (iteration 28/100) at (229, 127) on button[onclick='addElement()']
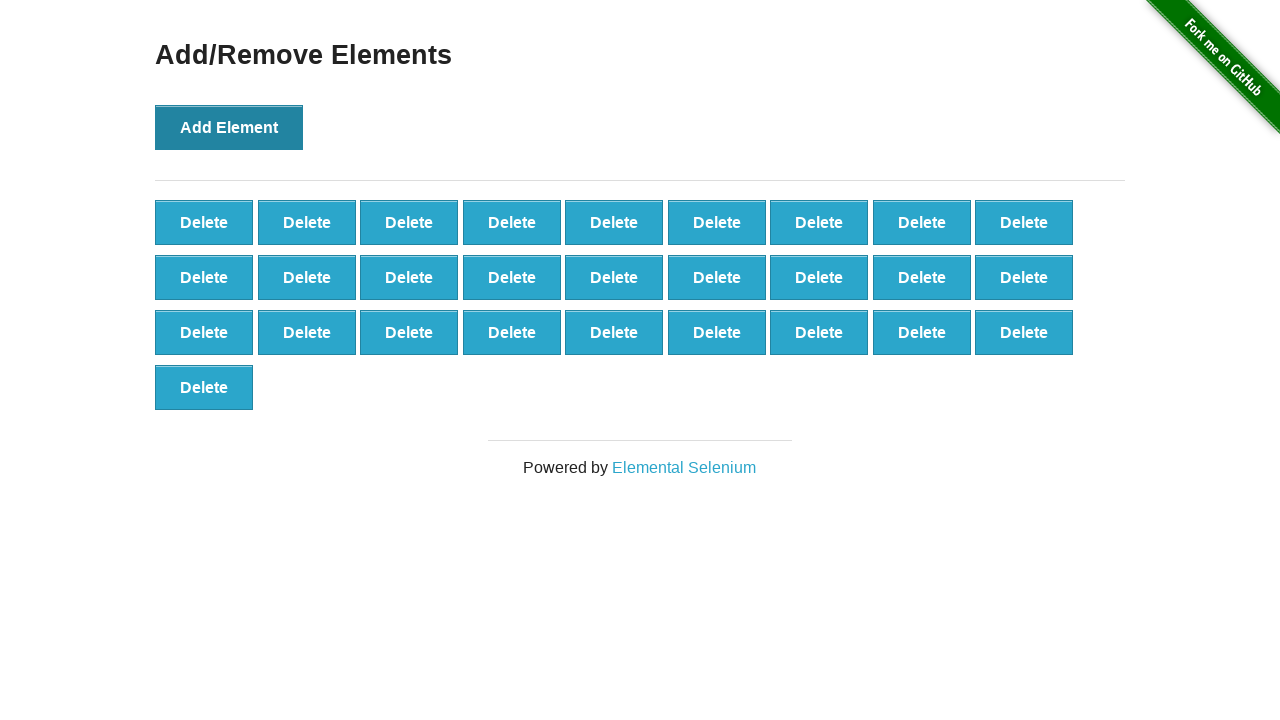

Clicked 'Add Element' button (iteration 29/100) at (229, 127) on button[onclick='addElement()']
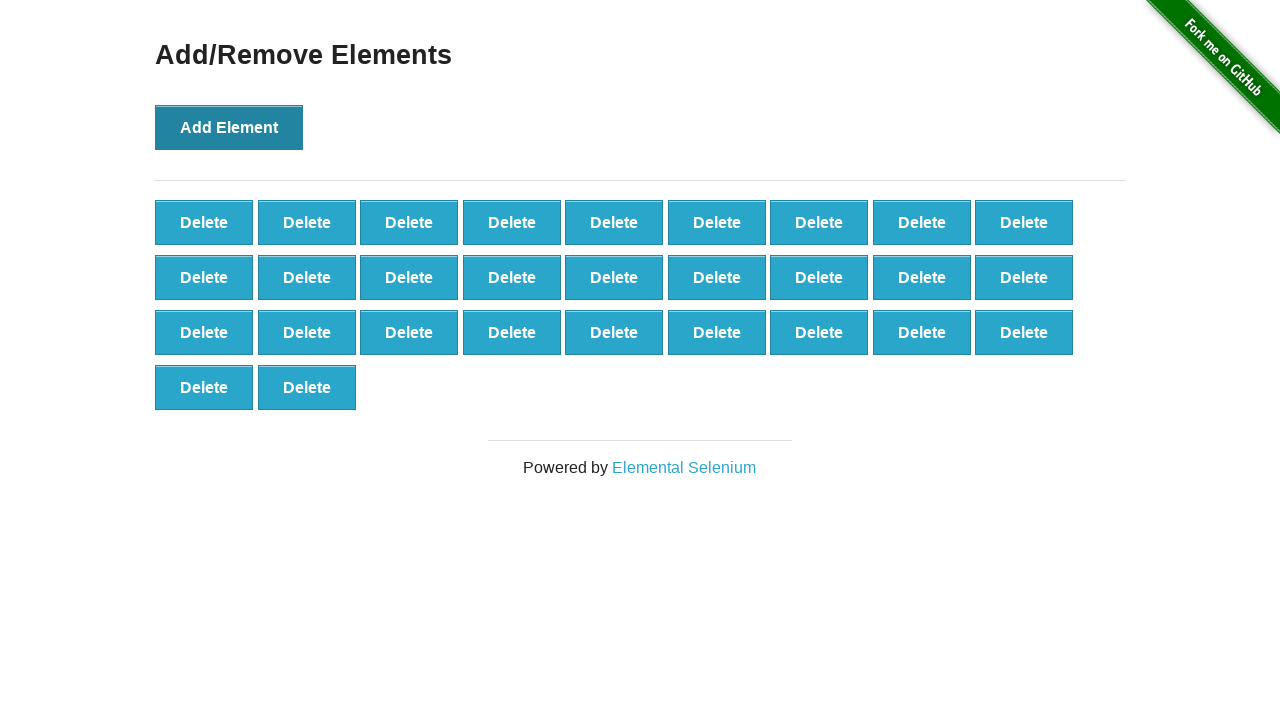

Clicked 'Add Element' button (iteration 30/100) at (229, 127) on button[onclick='addElement()']
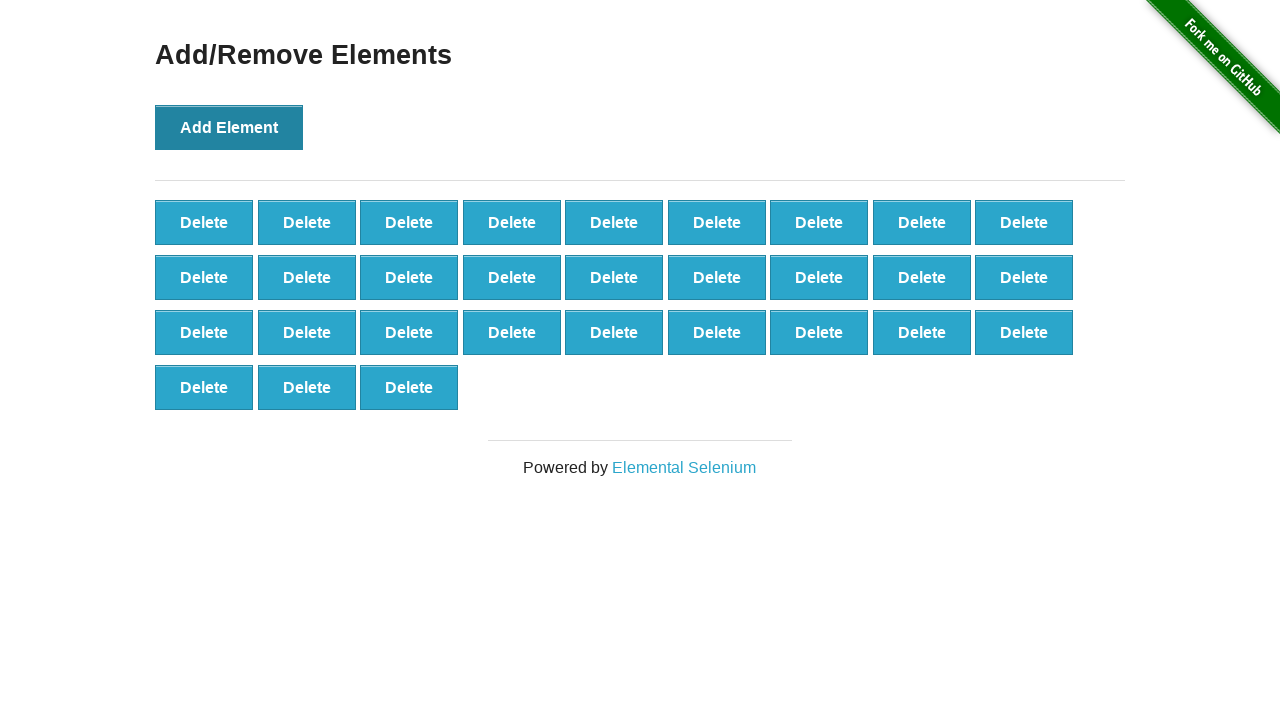

Clicked 'Add Element' button (iteration 31/100) at (229, 127) on button[onclick='addElement()']
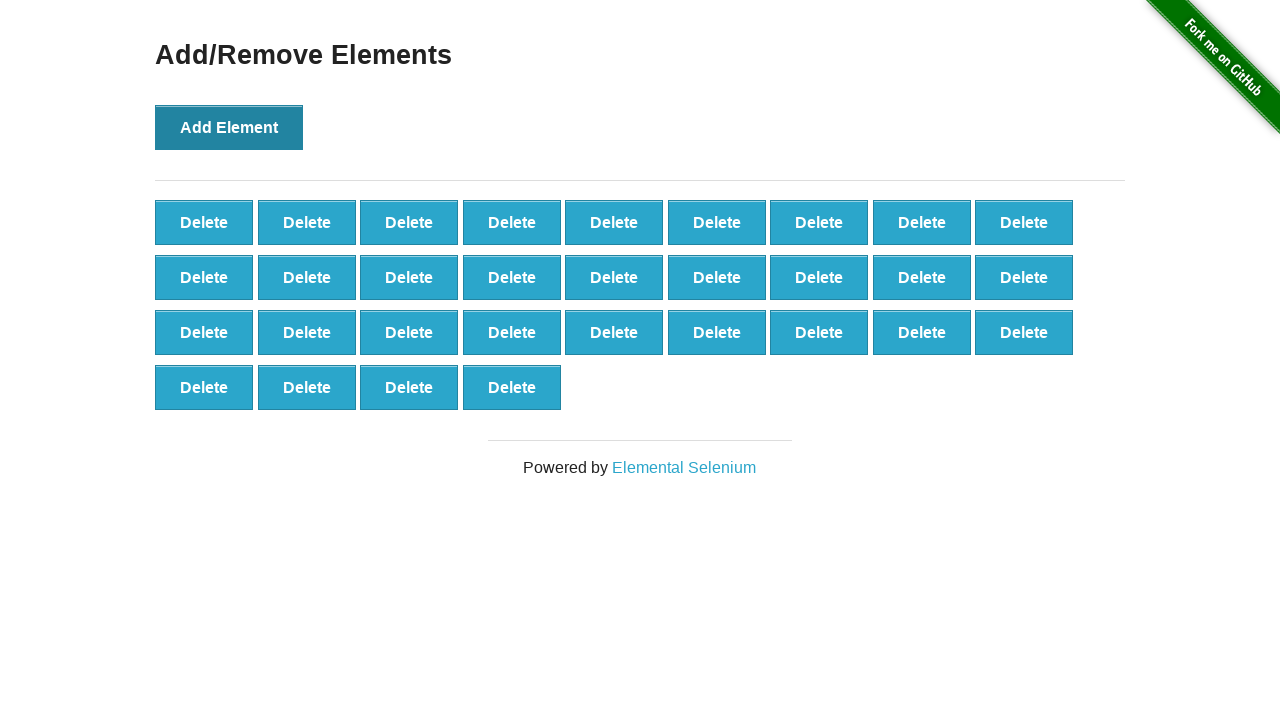

Clicked 'Add Element' button (iteration 32/100) at (229, 127) on button[onclick='addElement()']
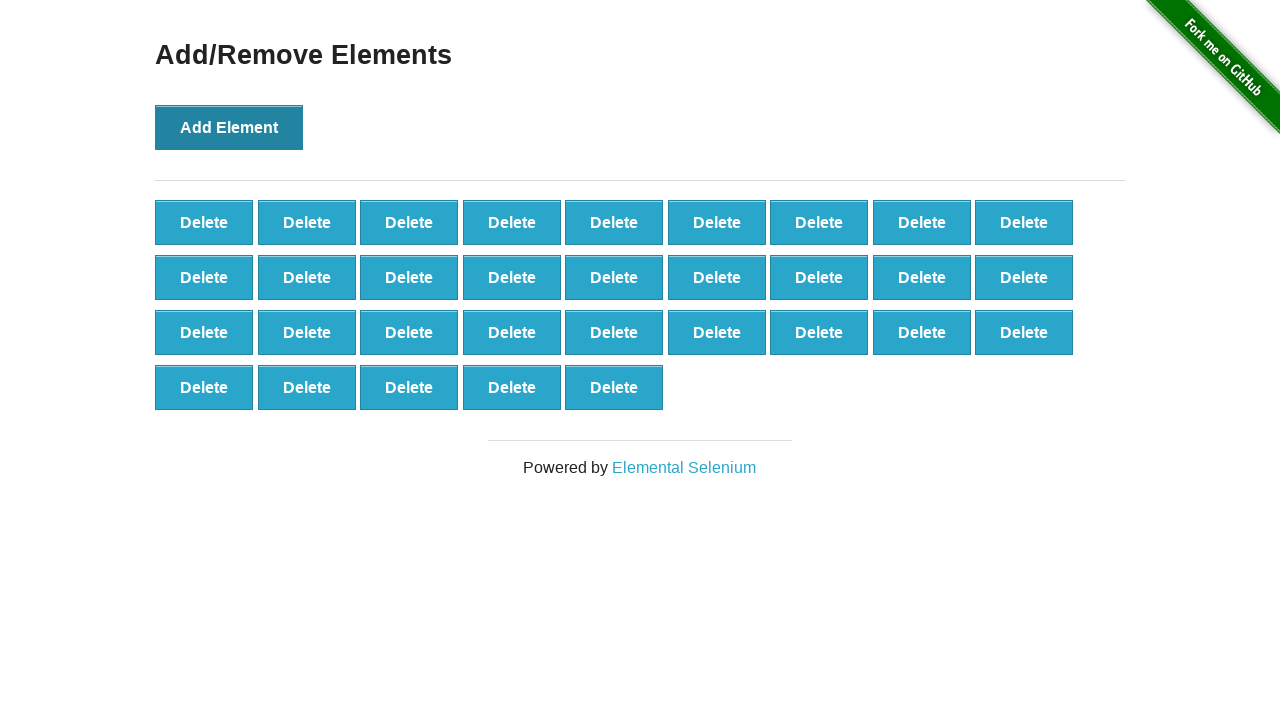

Clicked 'Add Element' button (iteration 33/100) at (229, 127) on button[onclick='addElement()']
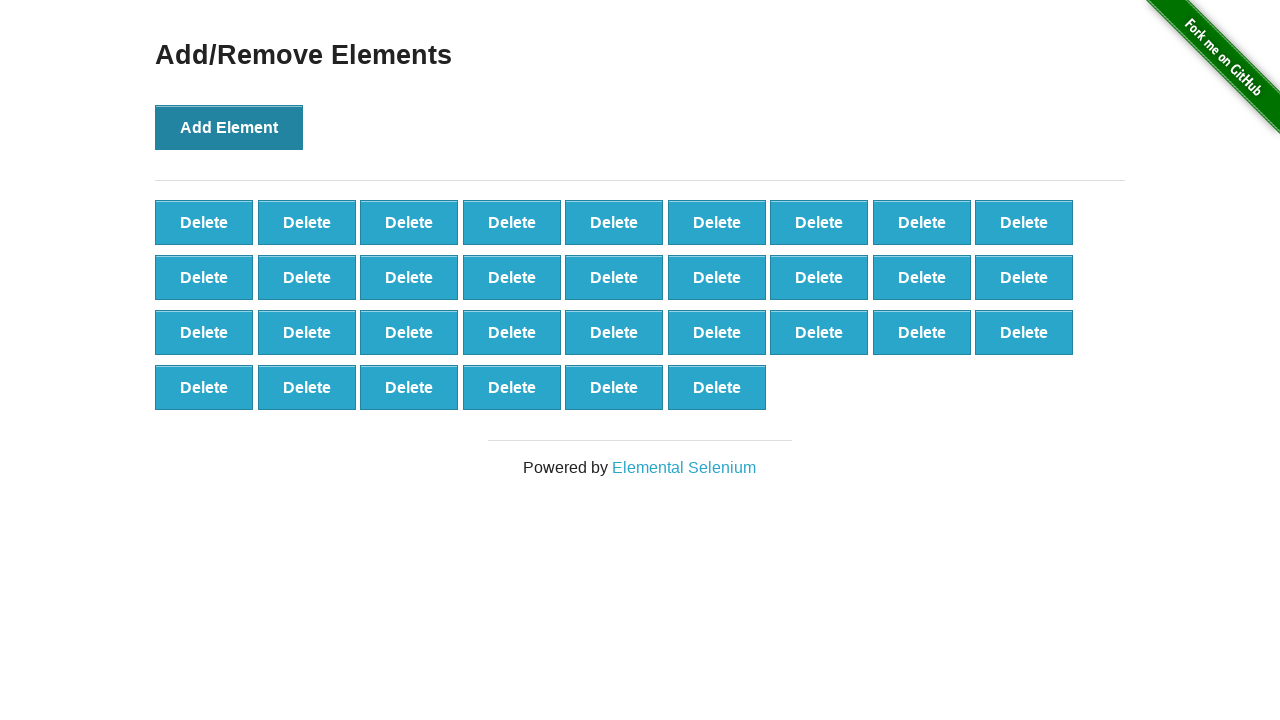

Clicked 'Add Element' button (iteration 34/100) at (229, 127) on button[onclick='addElement()']
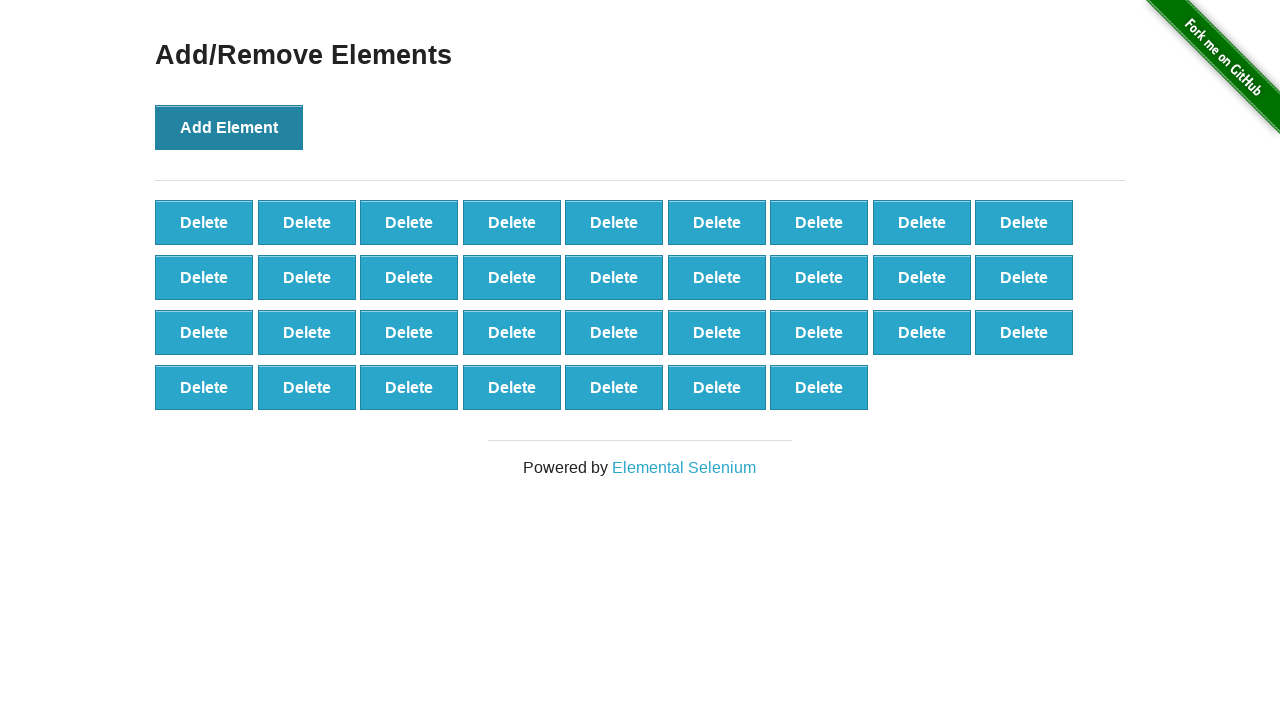

Clicked 'Add Element' button (iteration 35/100) at (229, 127) on button[onclick='addElement()']
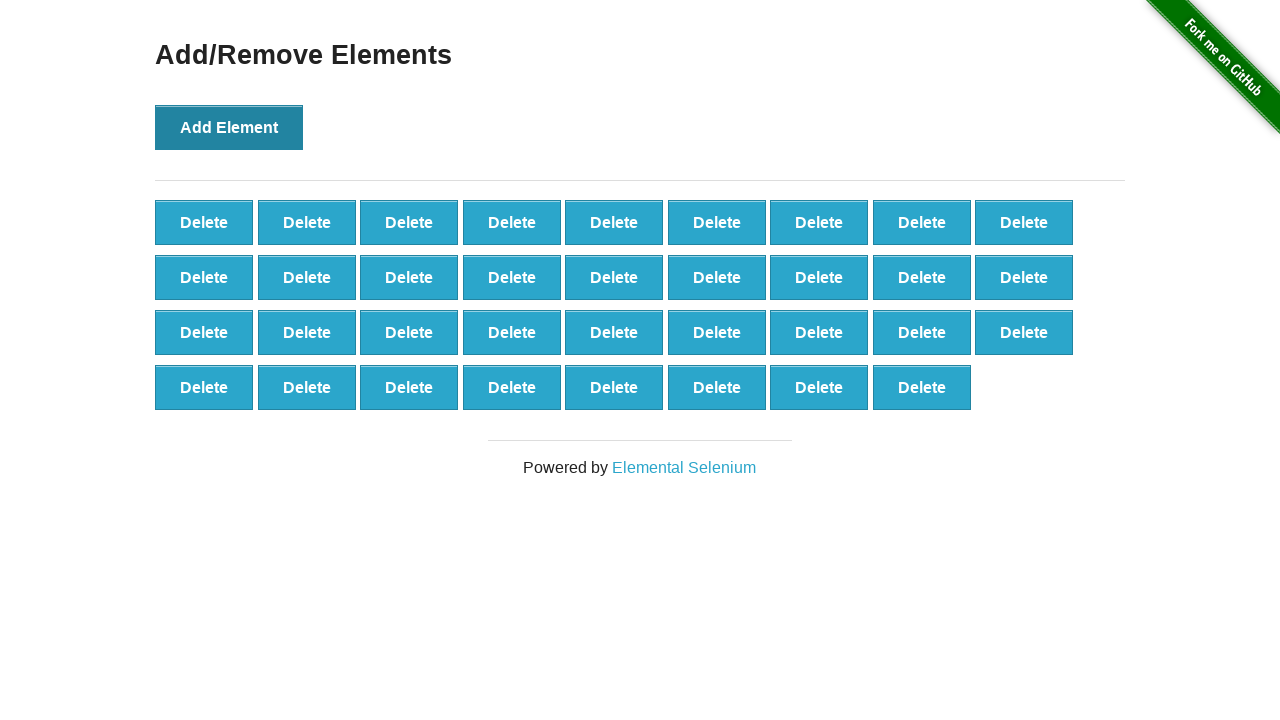

Clicked 'Add Element' button (iteration 36/100) at (229, 127) on button[onclick='addElement()']
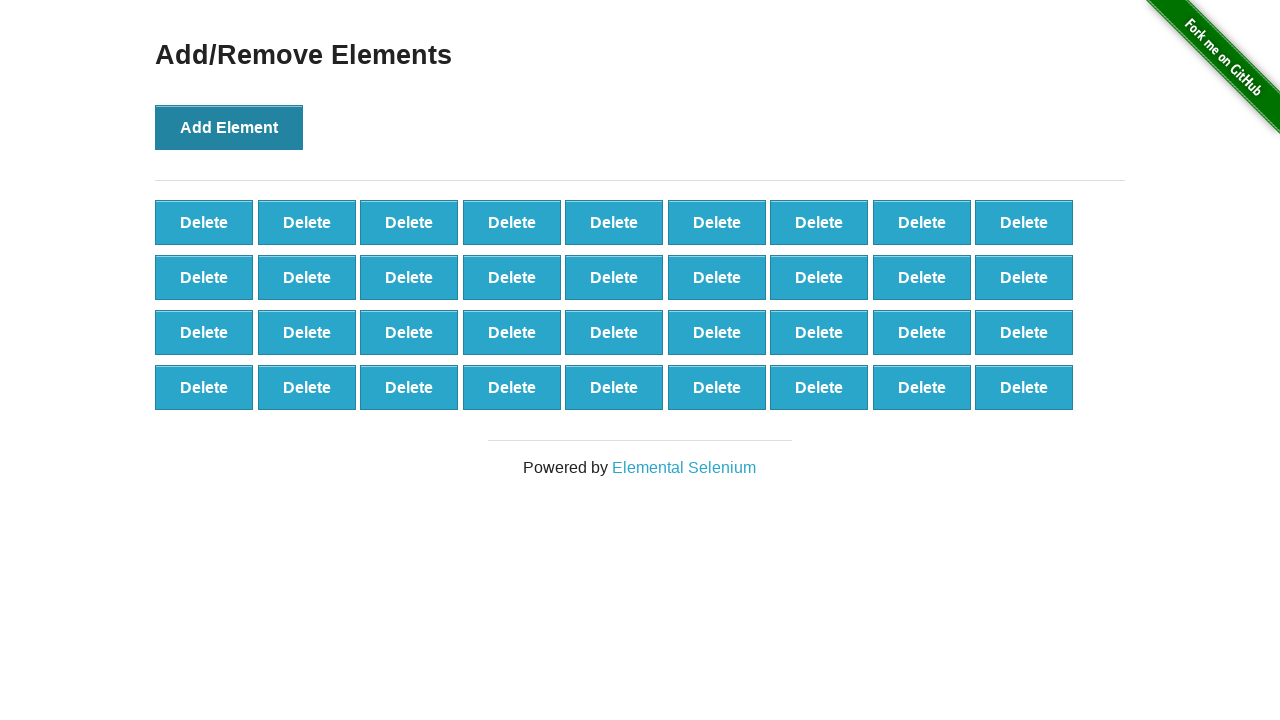

Clicked 'Add Element' button (iteration 37/100) at (229, 127) on button[onclick='addElement()']
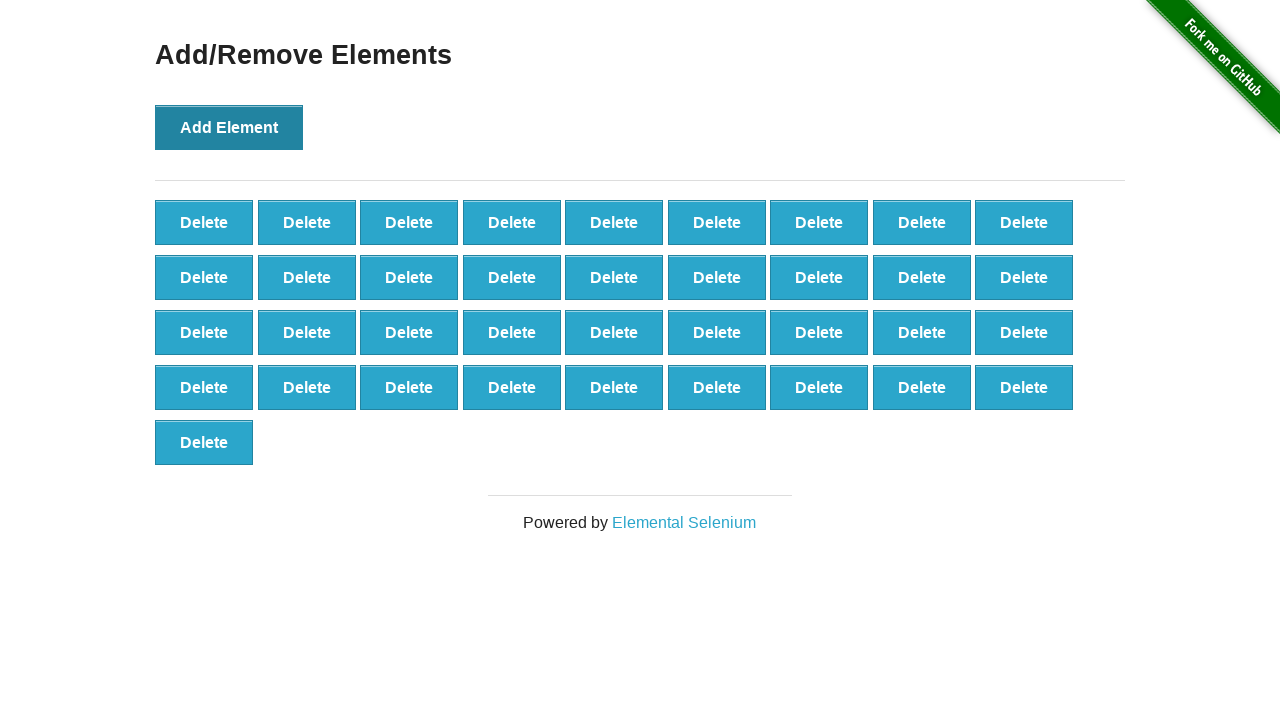

Clicked 'Add Element' button (iteration 38/100) at (229, 127) on button[onclick='addElement()']
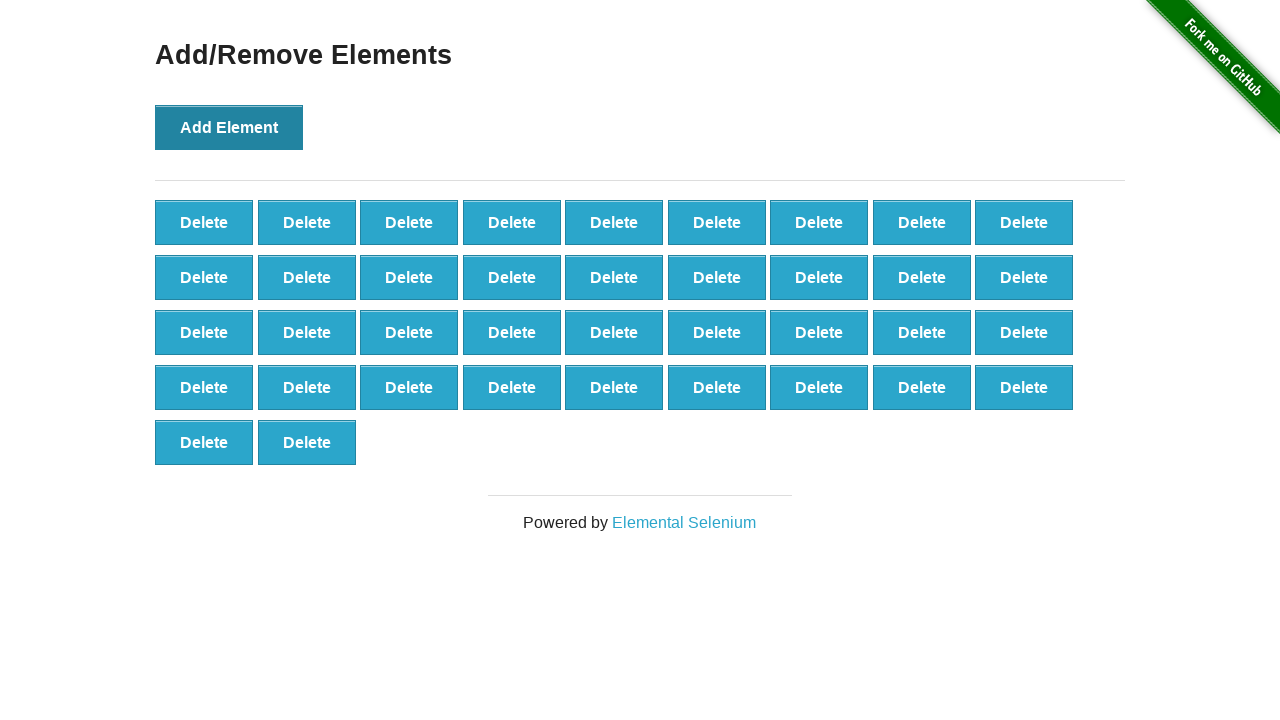

Clicked 'Add Element' button (iteration 39/100) at (229, 127) on button[onclick='addElement()']
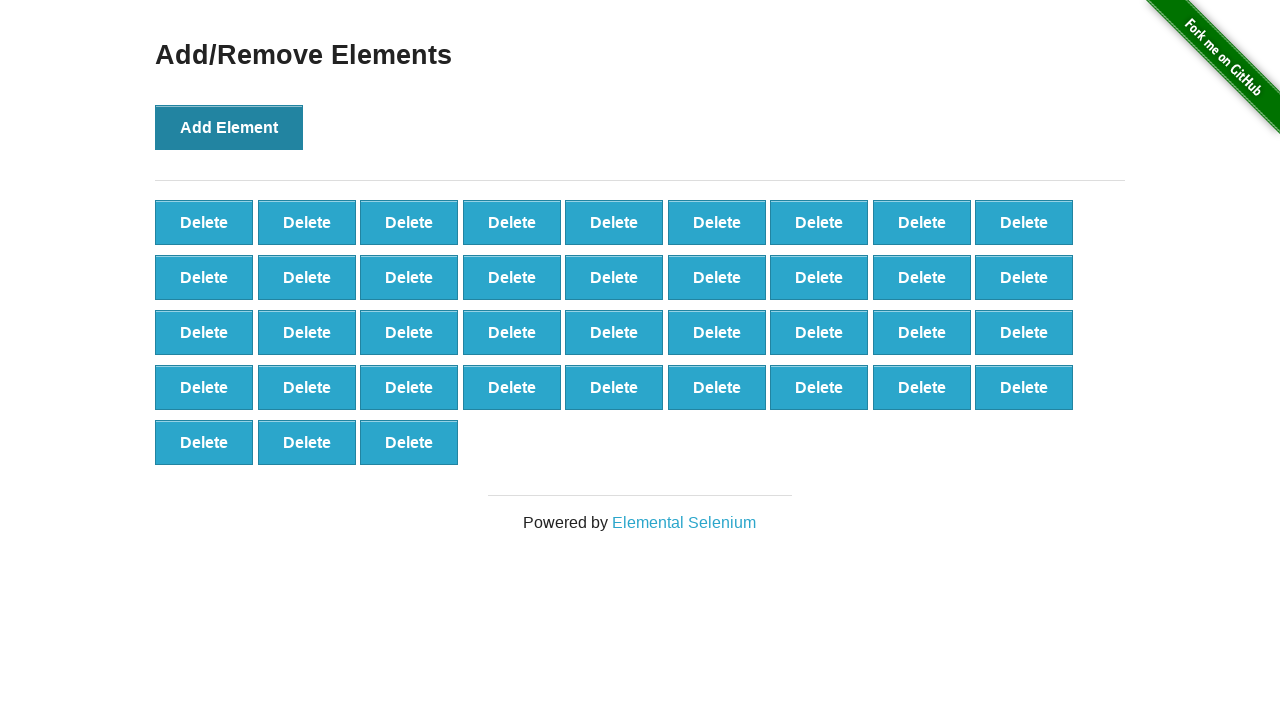

Clicked 'Add Element' button (iteration 40/100) at (229, 127) on button[onclick='addElement()']
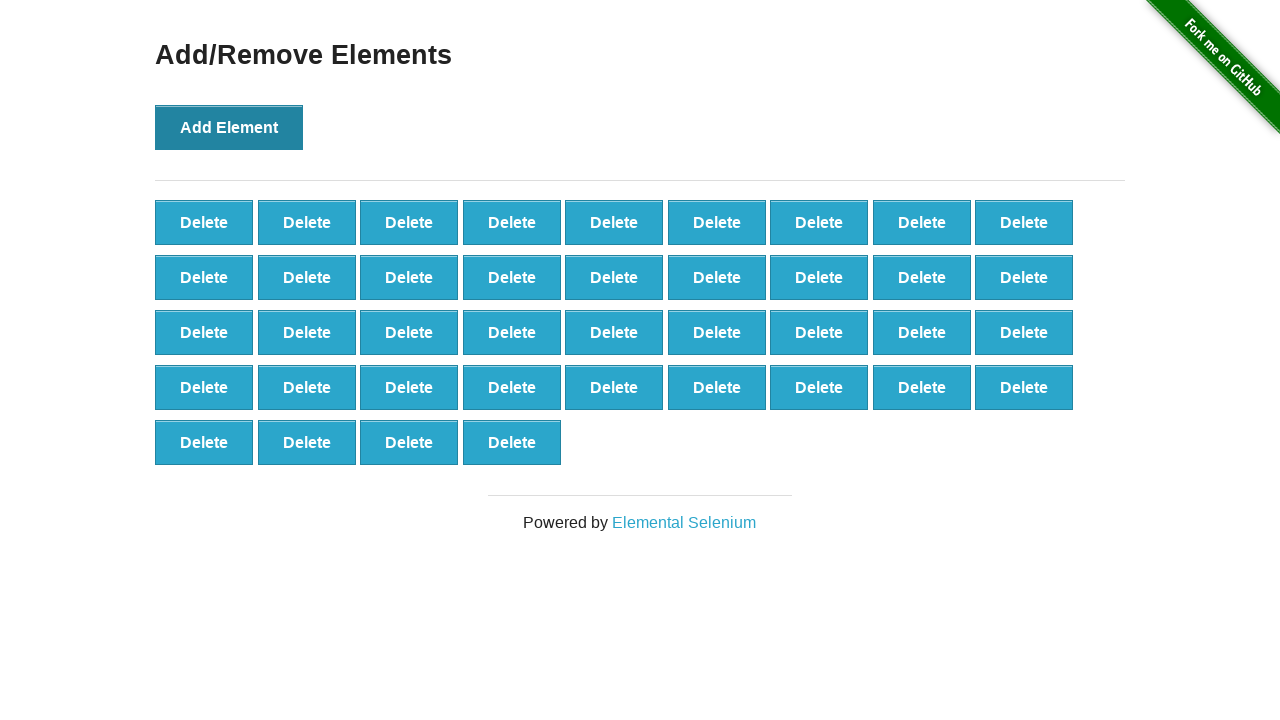

Clicked 'Add Element' button (iteration 41/100) at (229, 127) on button[onclick='addElement()']
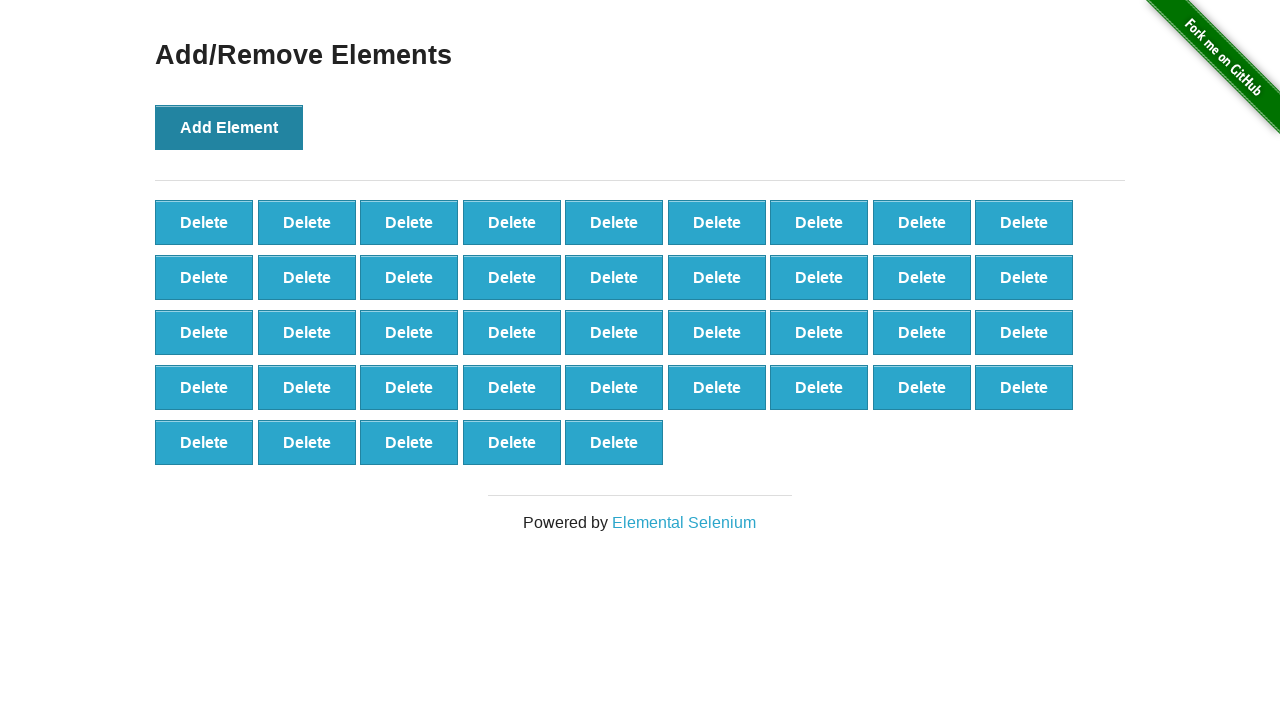

Clicked 'Add Element' button (iteration 42/100) at (229, 127) on button[onclick='addElement()']
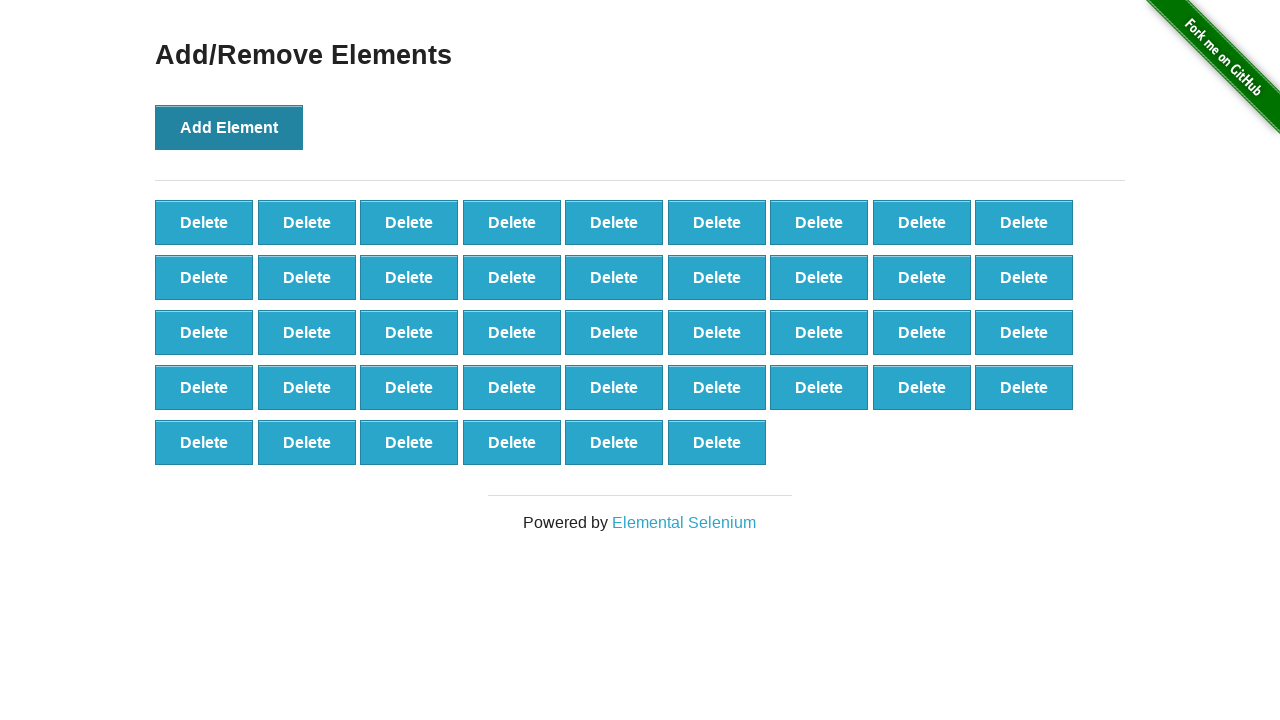

Clicked 'Add Element' button (iteration 43/100) at (229, 127) on button[onclick='addElement()']
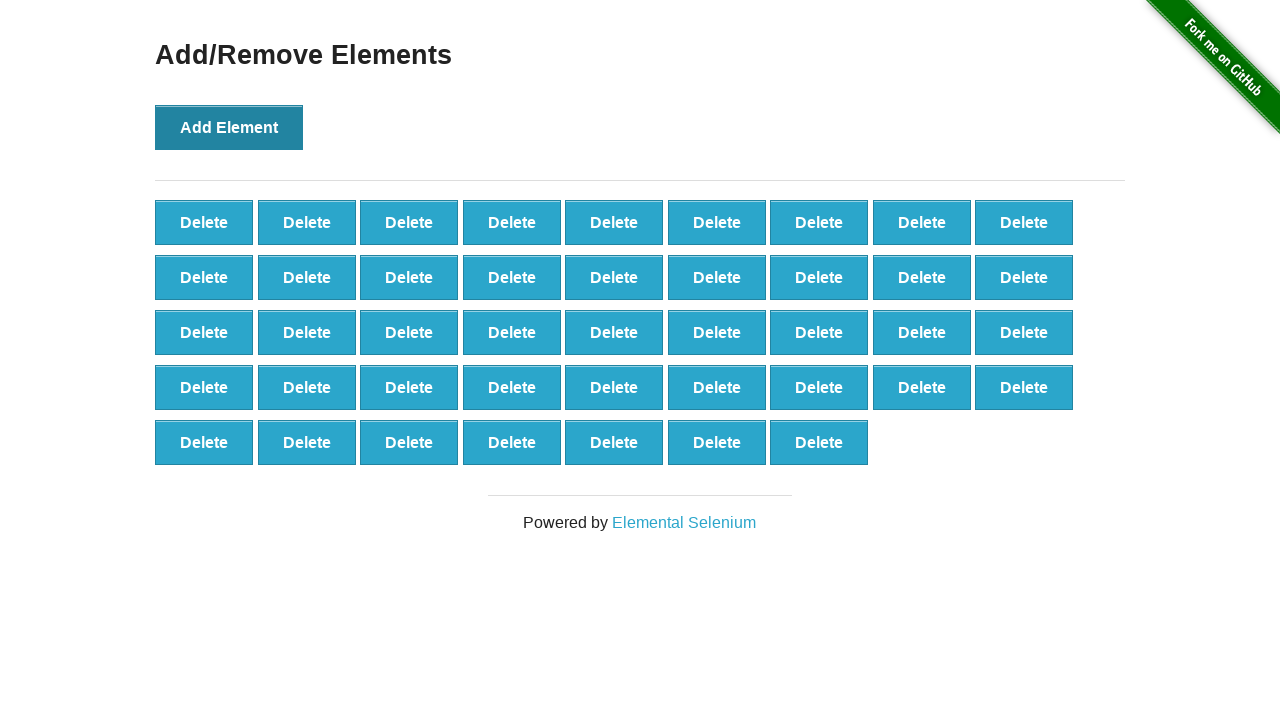

Clicked 'Add Element' button (iteration 44/100) at (229, 127) on button[onclick='addElement()']
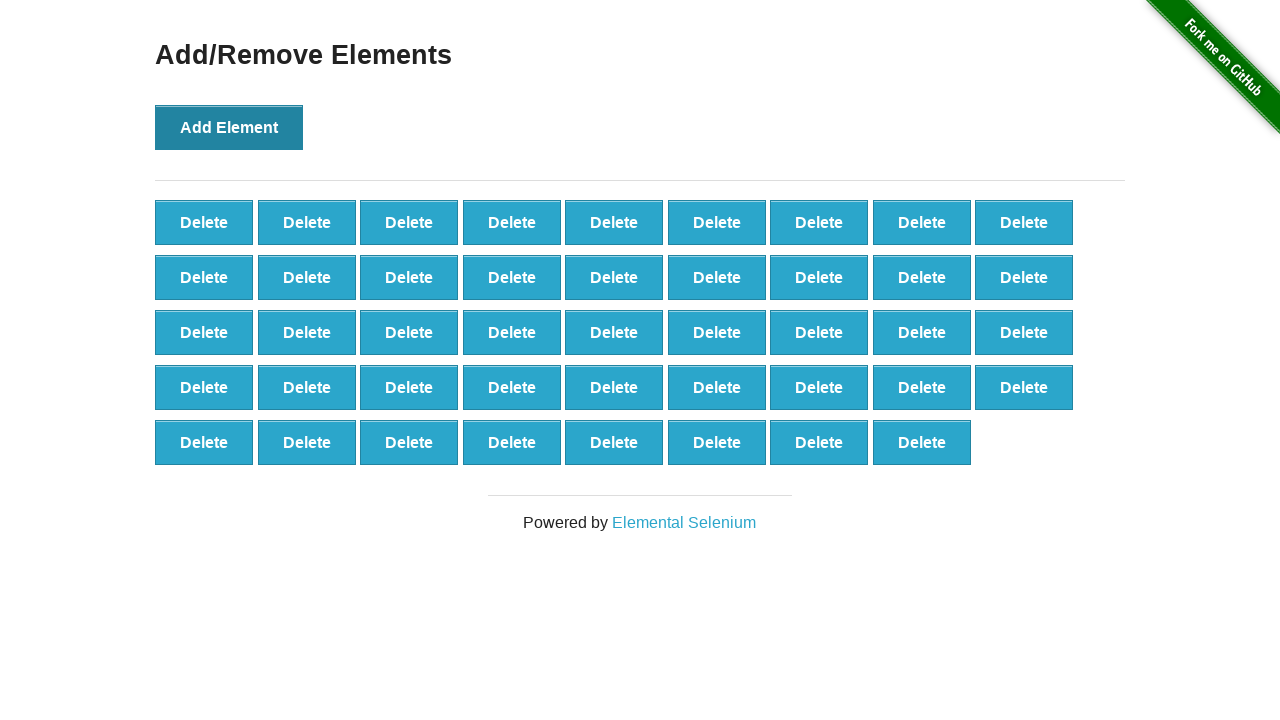

Clicked 'Add Element' button (iteration 45/100) at (229, 127) on button[onclick='addElement()']
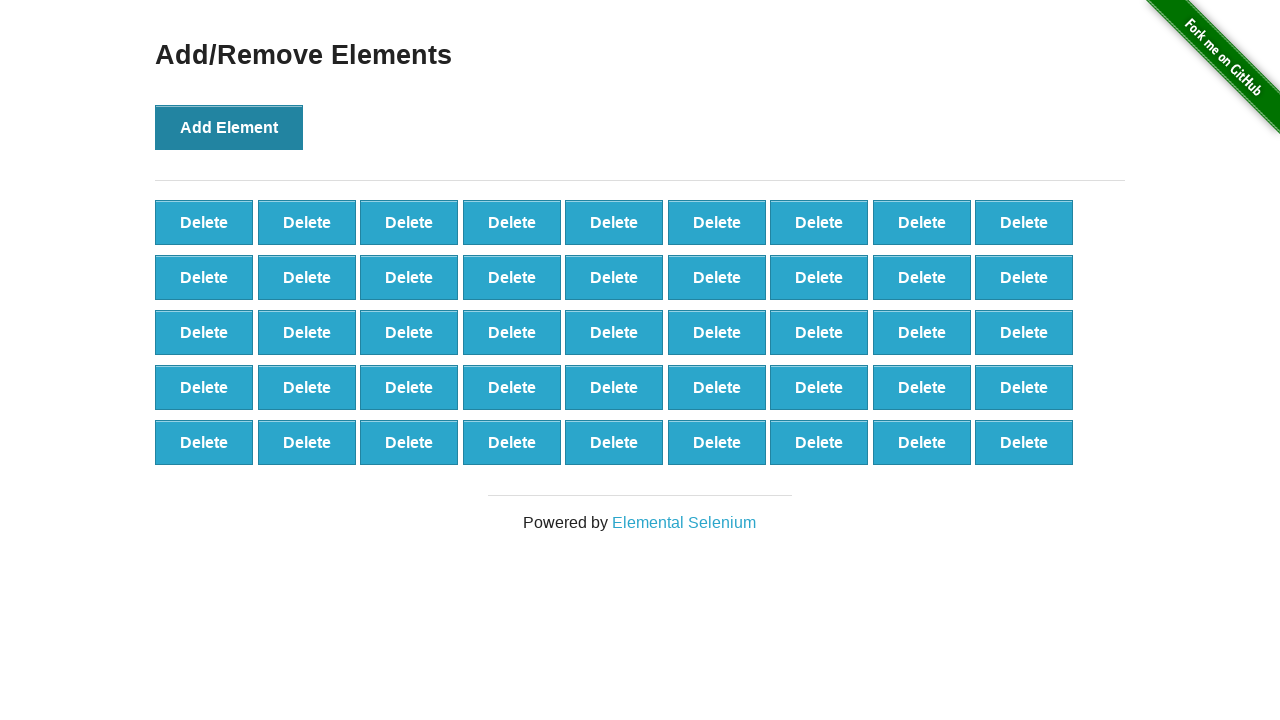

Clicked 'Add Element' button (iteration 46/100) at (229, 127) on button[onclick='addElement()']
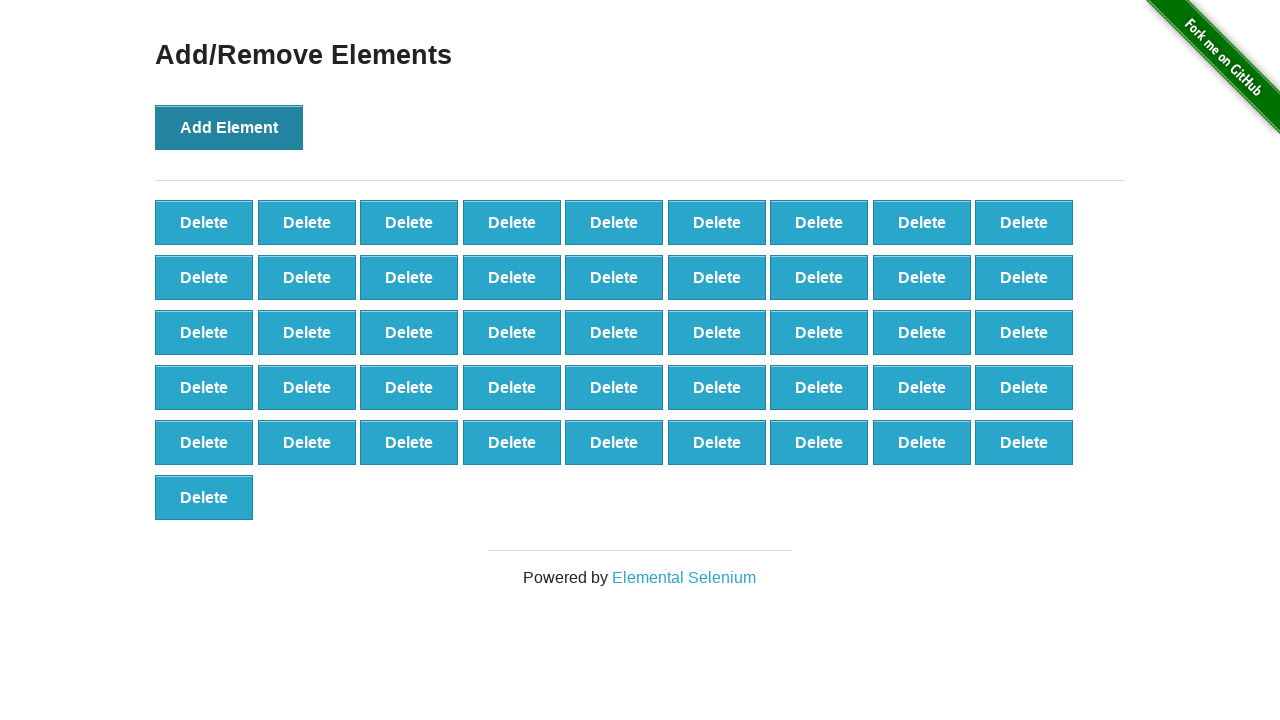

Clicked 'Add Element' button (iteration 47/100) at (229, 127) on button[onclick='addElement()']
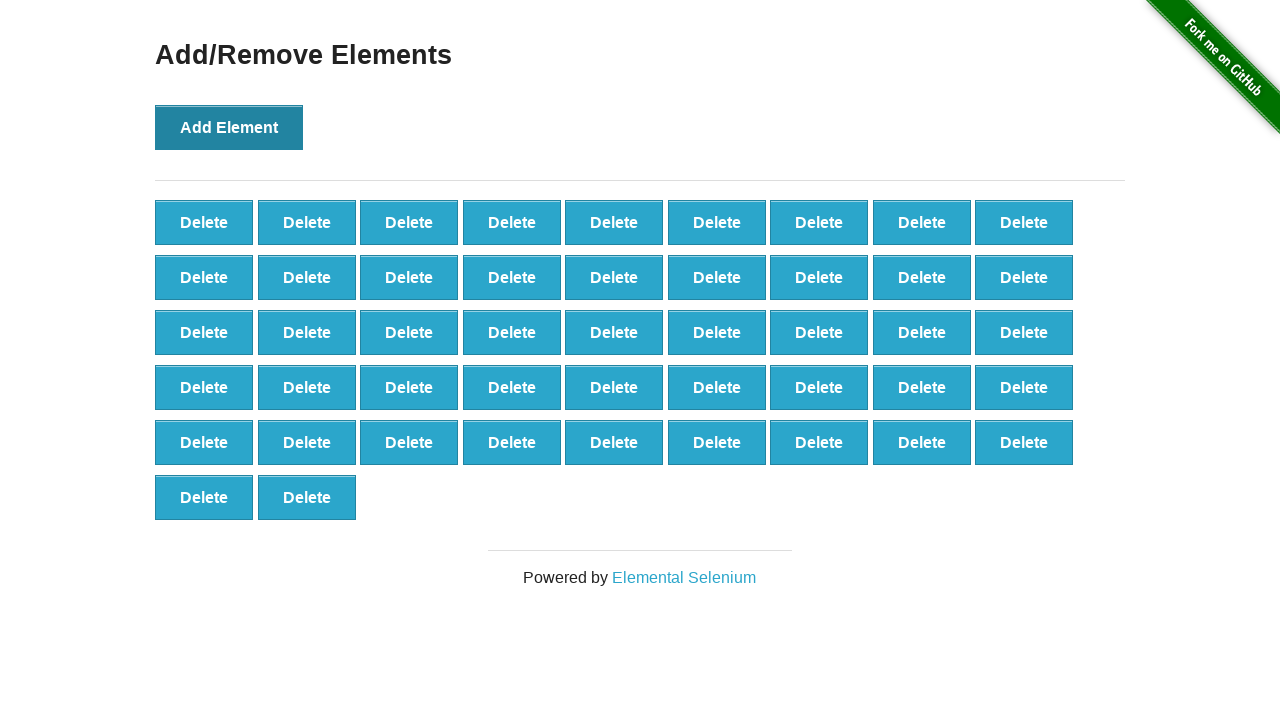

Clicked 'Add Element' button (iteration 48/100) at (229, 127) on button[onclick='addElement()']
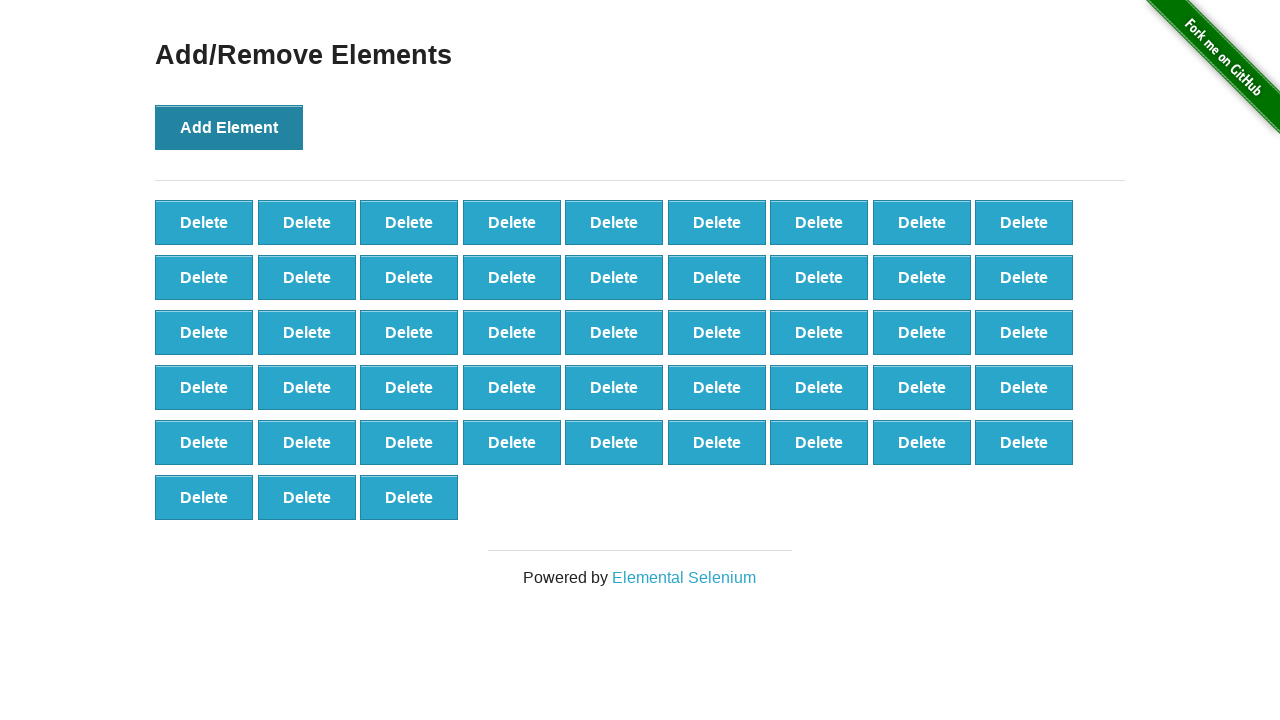

Clicked 'Add Element' button (iteration 49/100) at (229, 127) on button[onclick='addElement()']
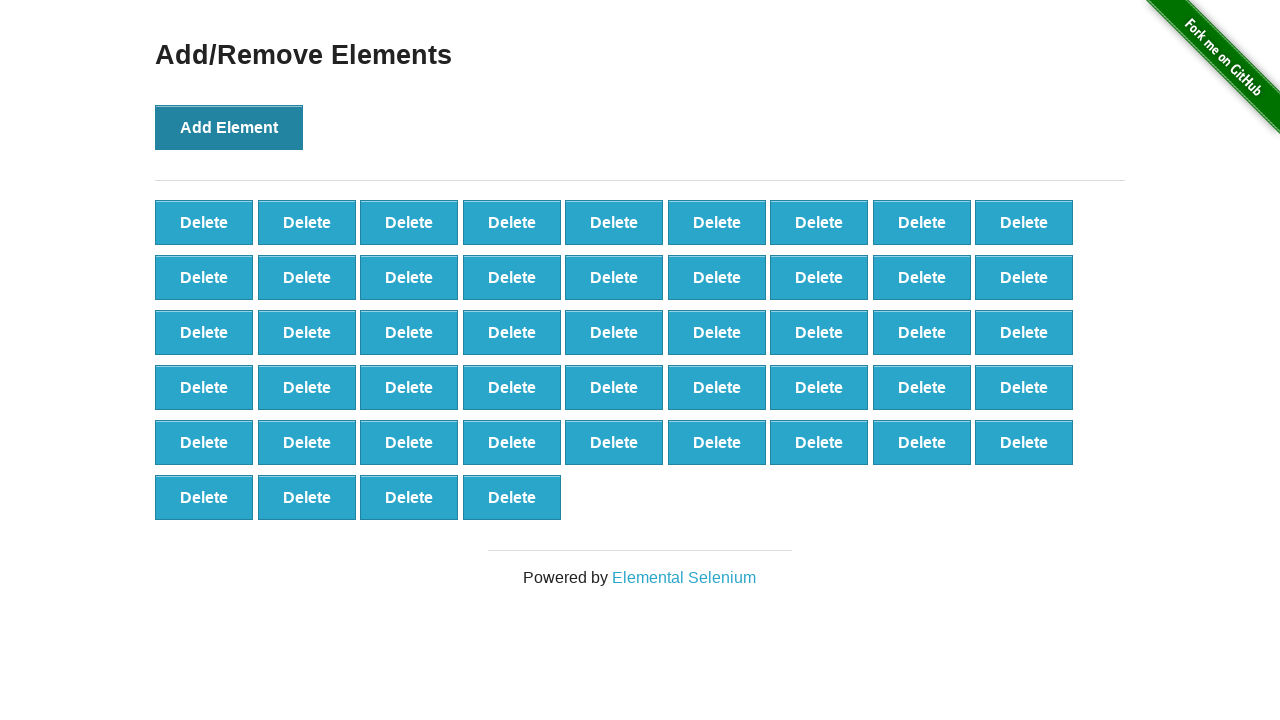

Clicked 'Add Element' button (iteration 50/100) at (229, 127) on button[onclick='addElement()']
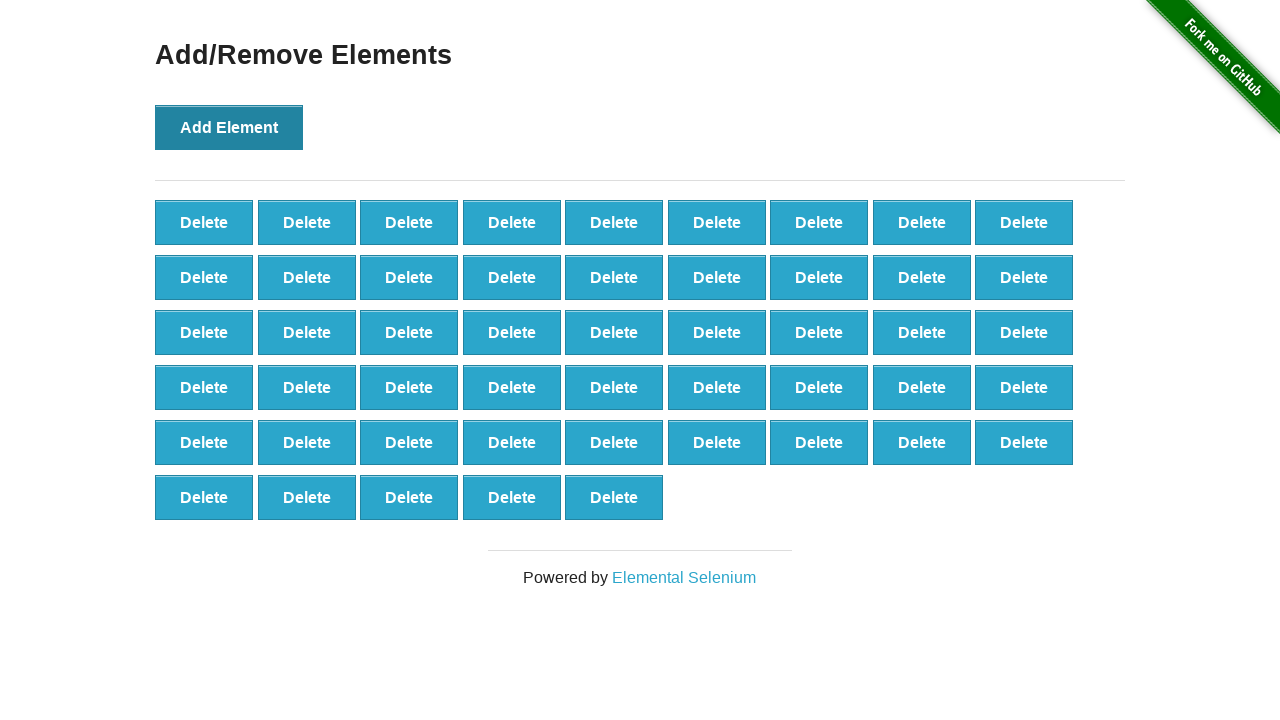

Clicked 'Add Element' button (iteration 51/100) at (229, 127) on button[onclick='addElement()']
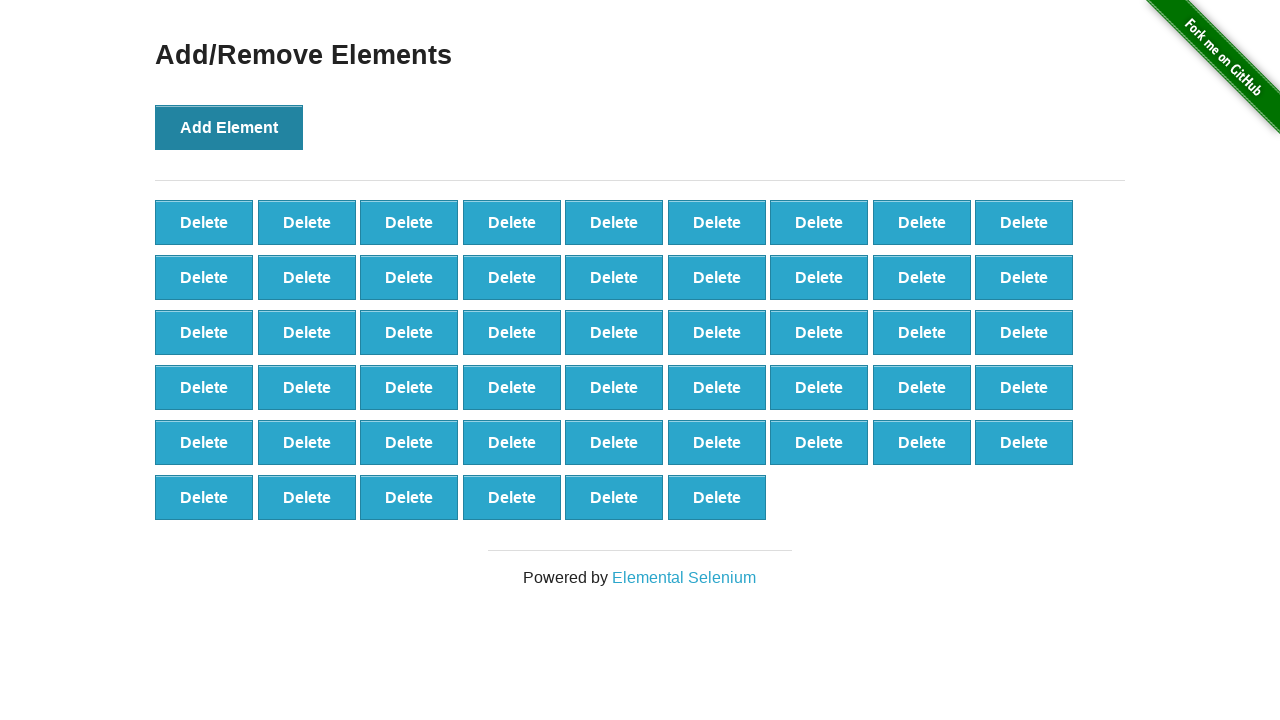

Clicked 'Add Element' button (iteration 52/100) at (229, 127) on button[onclick='addElement()']
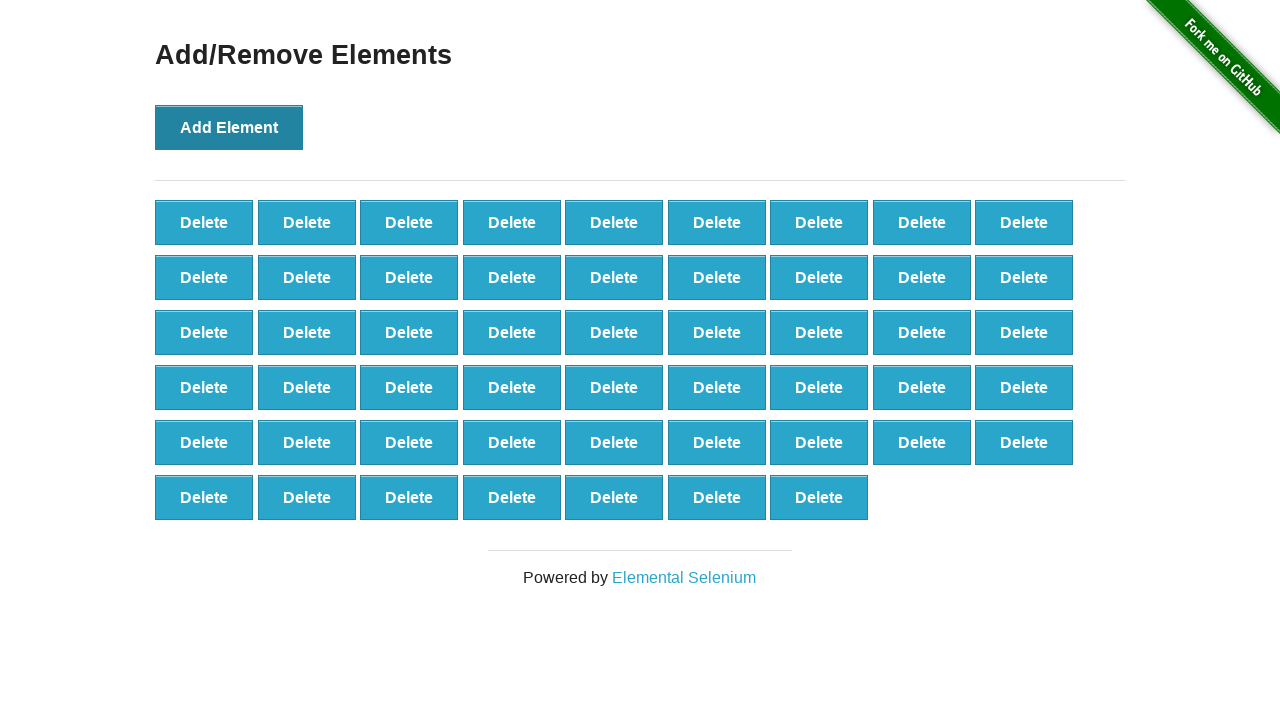

Clicked 'Add Element' button (iteration 53/100) at (229, 127) on button[onclick='addElement()']
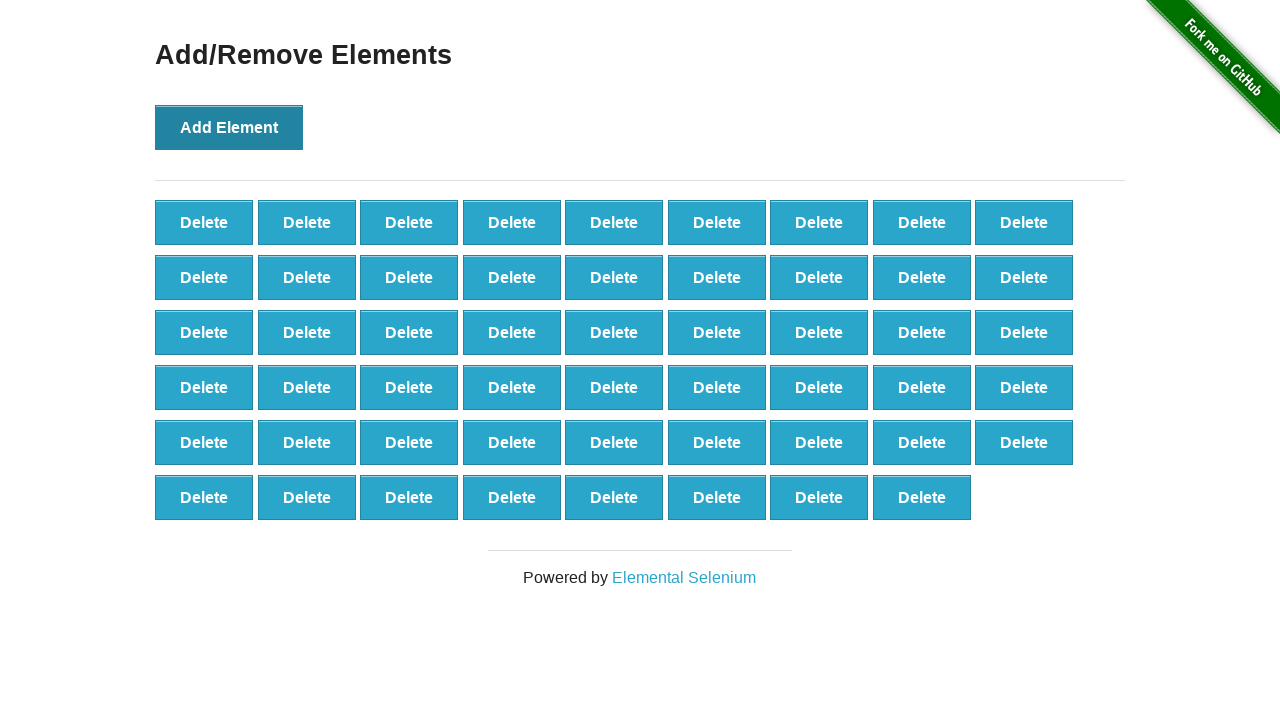

Clicked 'Add Element' button (iteration 54/100) at (229, 127) on button[onclick='addElement()']
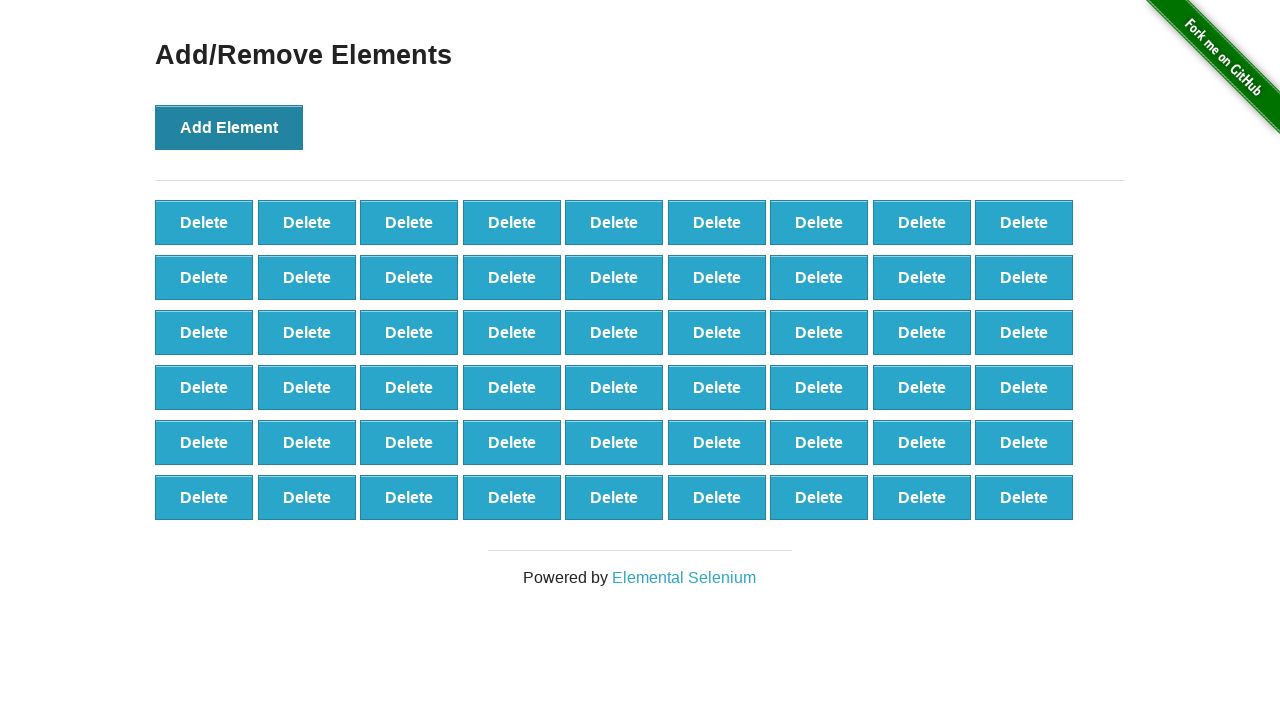

Clicked 'Add Element' button (iteration 55/100) at (229, 127) on button[onclick='addElement()']
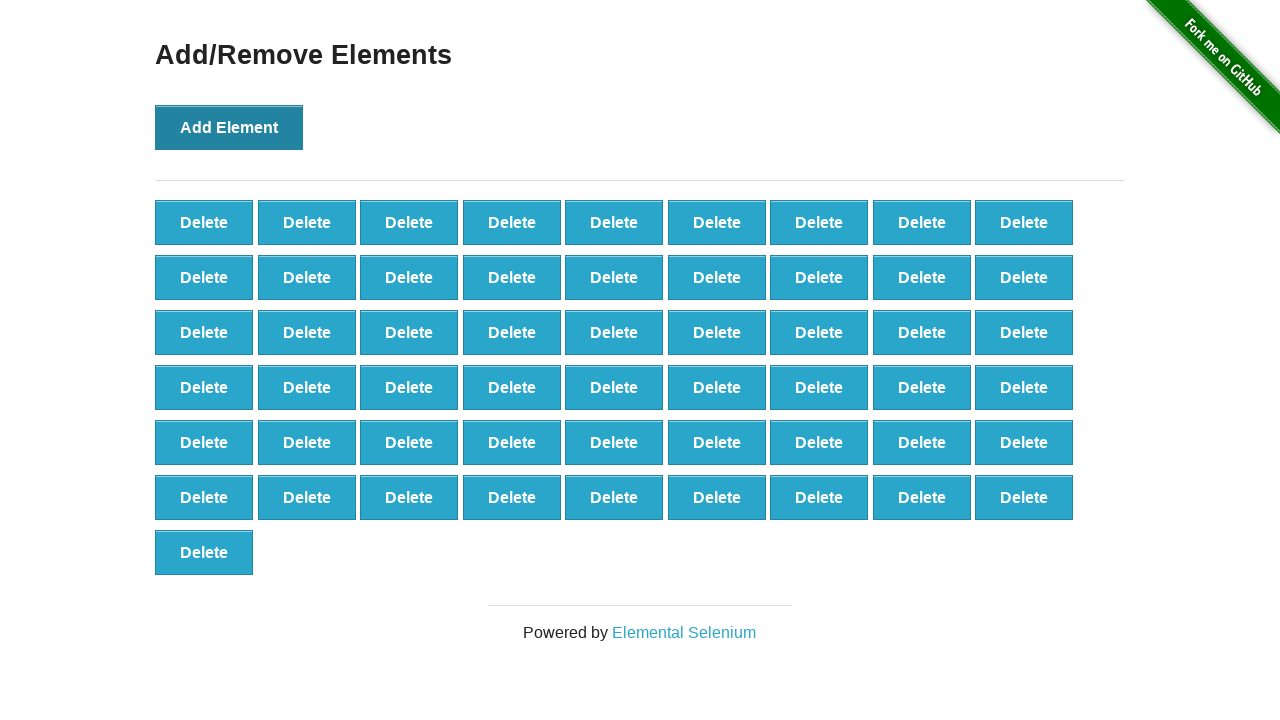

Clicked 'Add Element' button (iteration 56/100) at (229, 127) on button[onclick='addElement()']
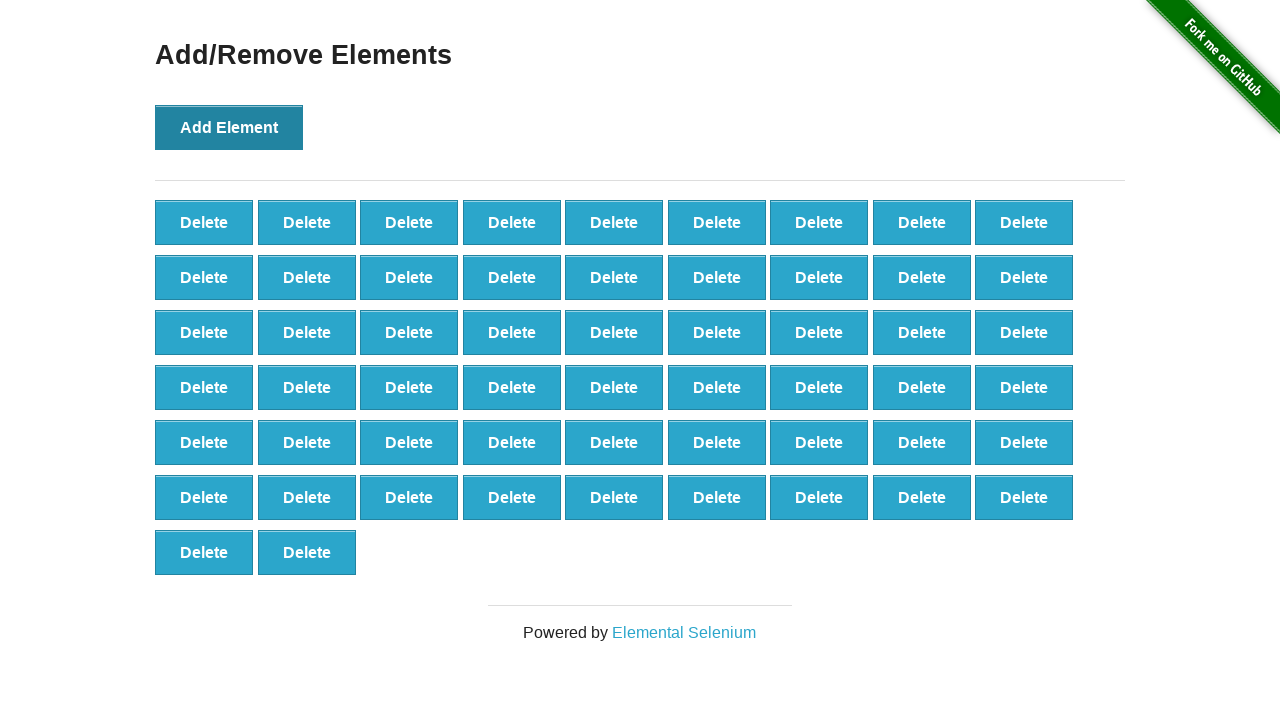

Clicked 'Add Element' button (iteration 57/100) at (229, 127) on button[onclick='addElement()']
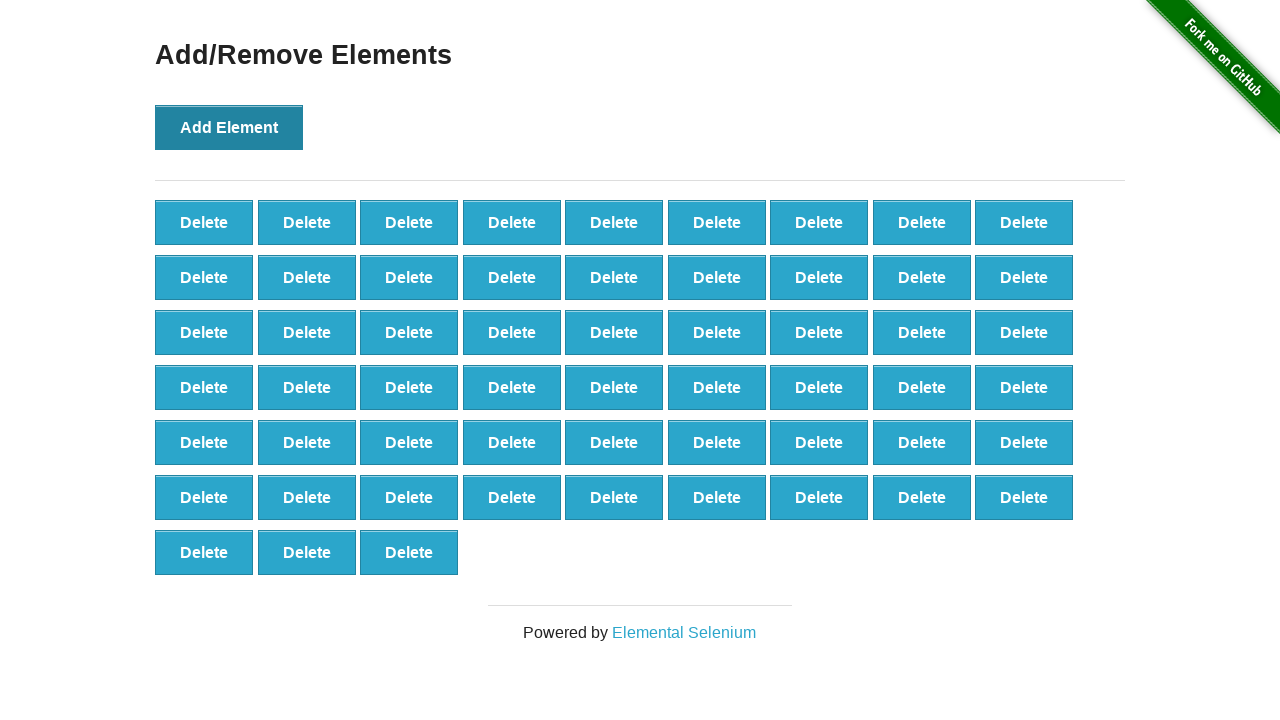

Clicked 'Add Element' button (iteration 58/100) at (229, 127) on button[onclick='addElement()']
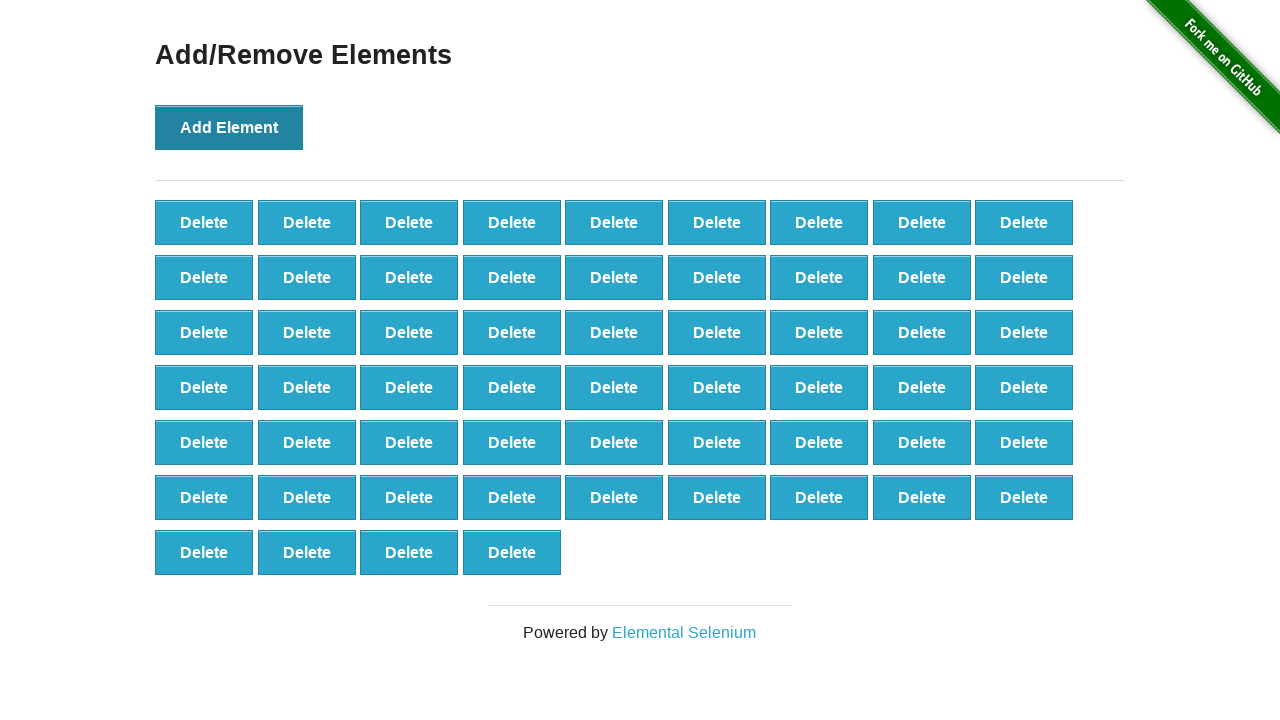

Clicked 'Add Element' button (iteration 59/100) at (229, 127) on button[onclick='addElement()']
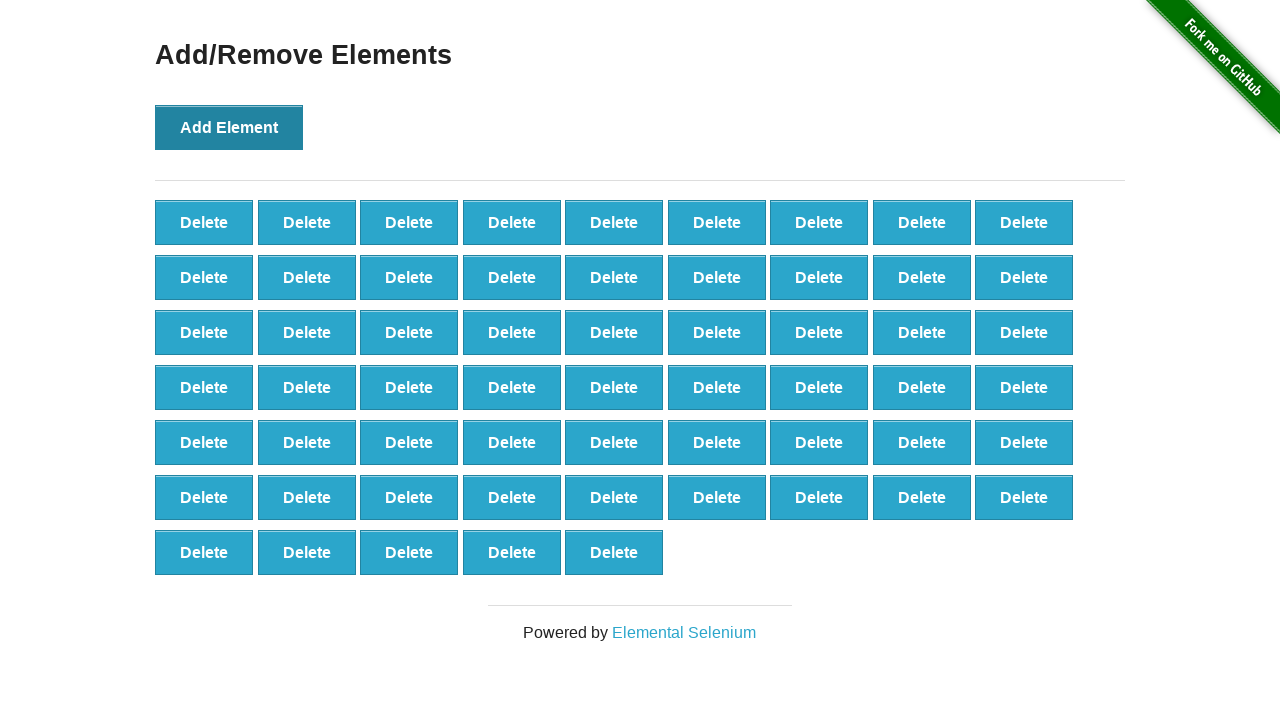

Clicked 'Add Element' button (iteration 60/100) at (229, 127) on button[onclick='addElement()']
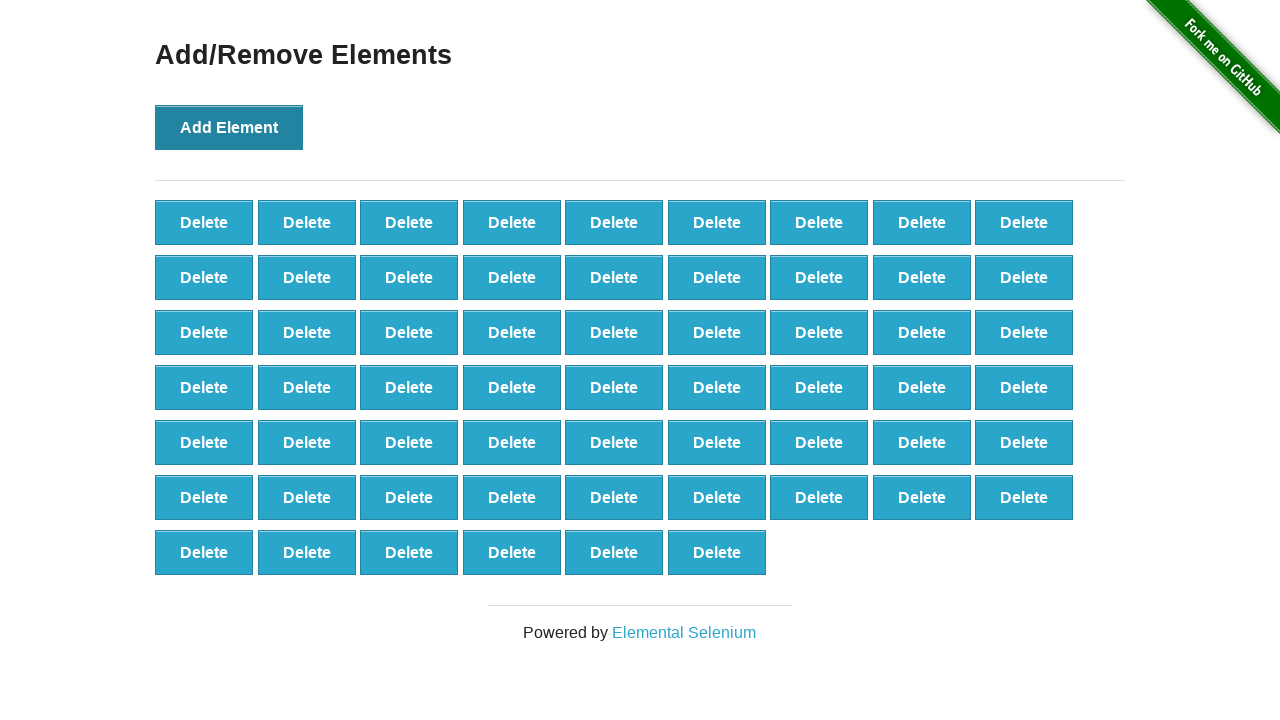

Clicked 'Add Element' button (iteration 61/100) at (229, 127) on button[onclick='addElement()']
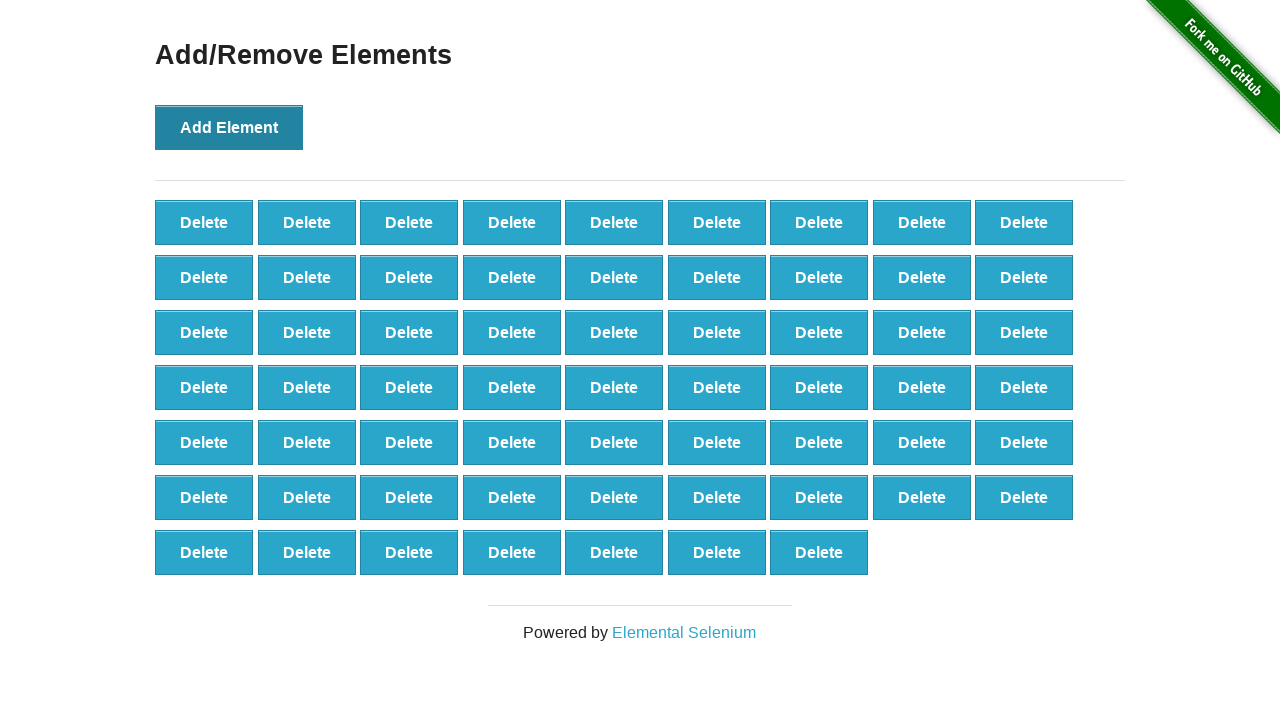

Clicked 'Add Element' button (iteration 62/100) at (229, 127) on button[onclick='addElement()']
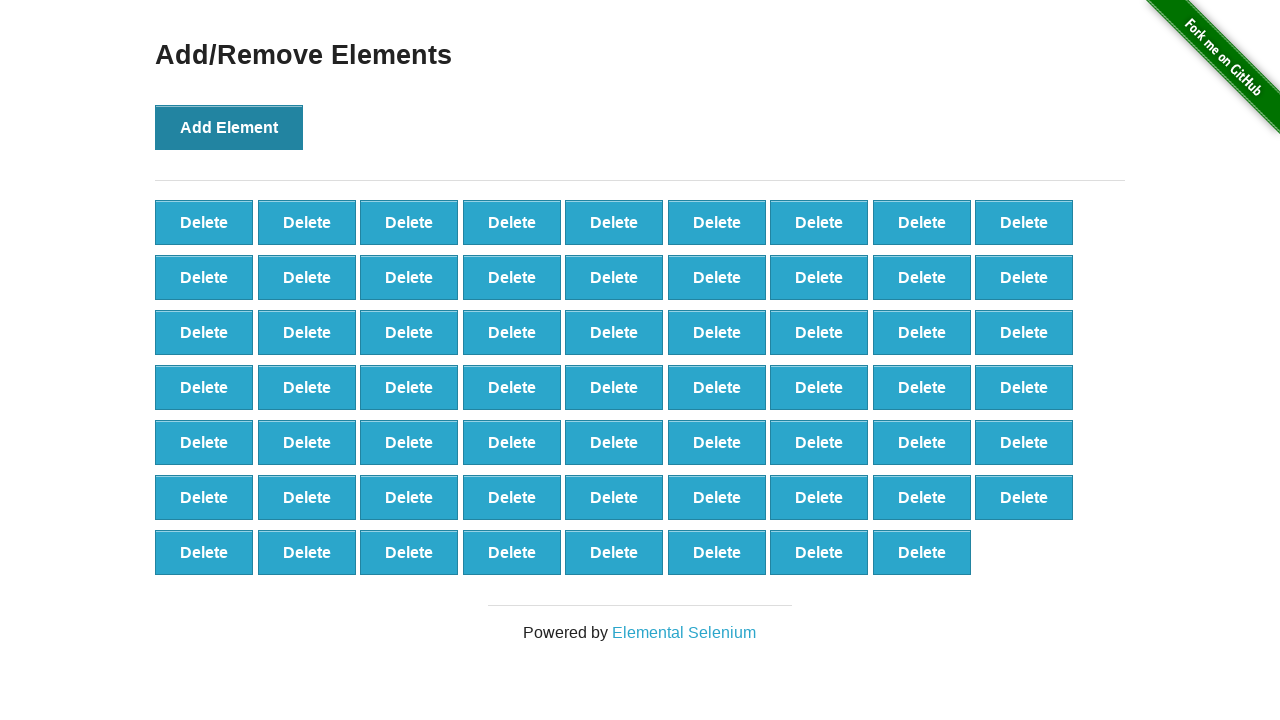

Clicked 'Add Element' button (iteration 63/100) at (229, 127) on button[onclick='addElement()']
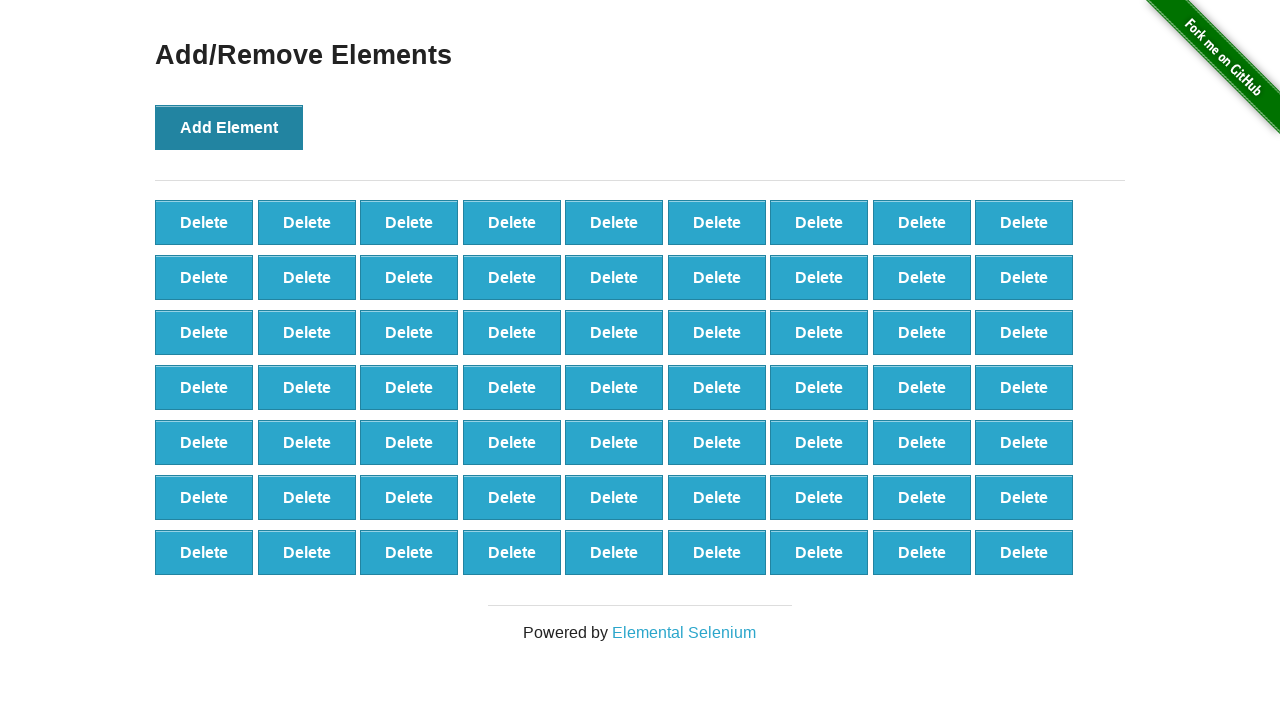

Clicked 'Add Element' button (iteration 64/100) at (229, 127) on button[onclick='addElement()']
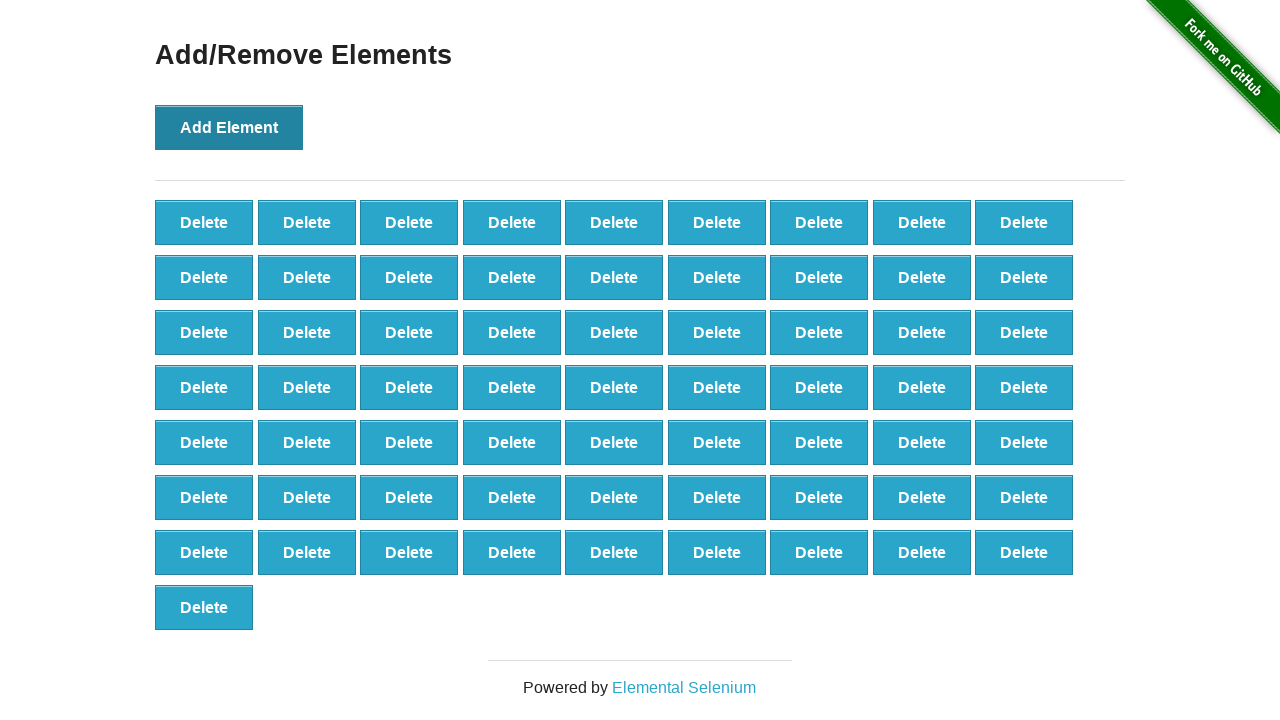

Clicked 'Add Element' button (iteration 65/100) at (229, 127) on button[onclick='addElement()']
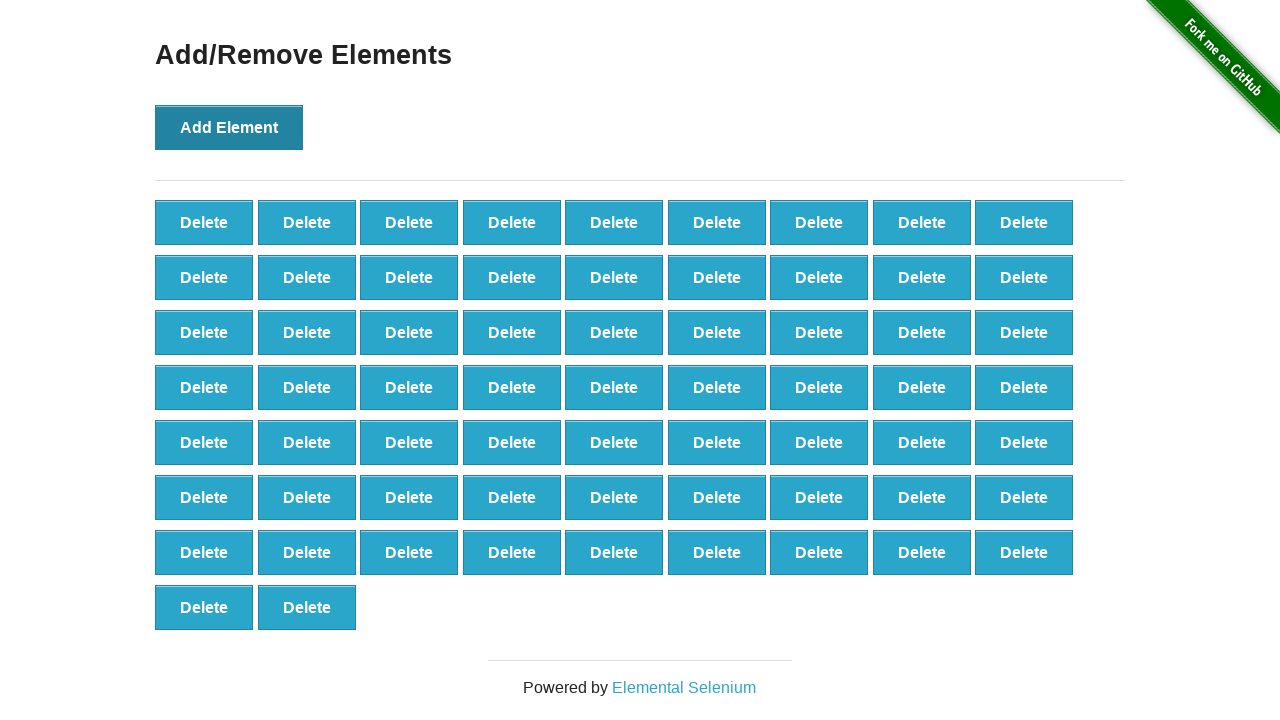

Clicked 'Add Element' button (iteration 66/100) at (229, 127) on button[onclick='addElement()']
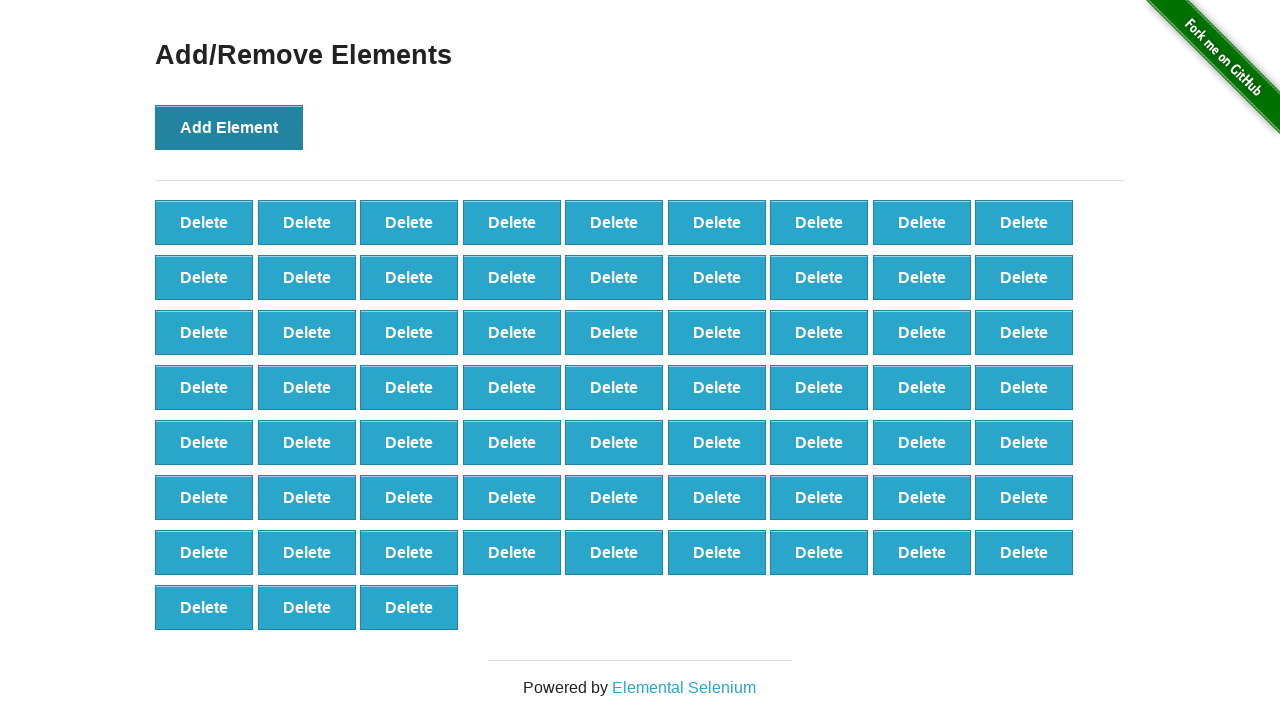

Clicked 'Add Element' button (iteration 67/100) at (229, 127) on button[onclick='addElement()']
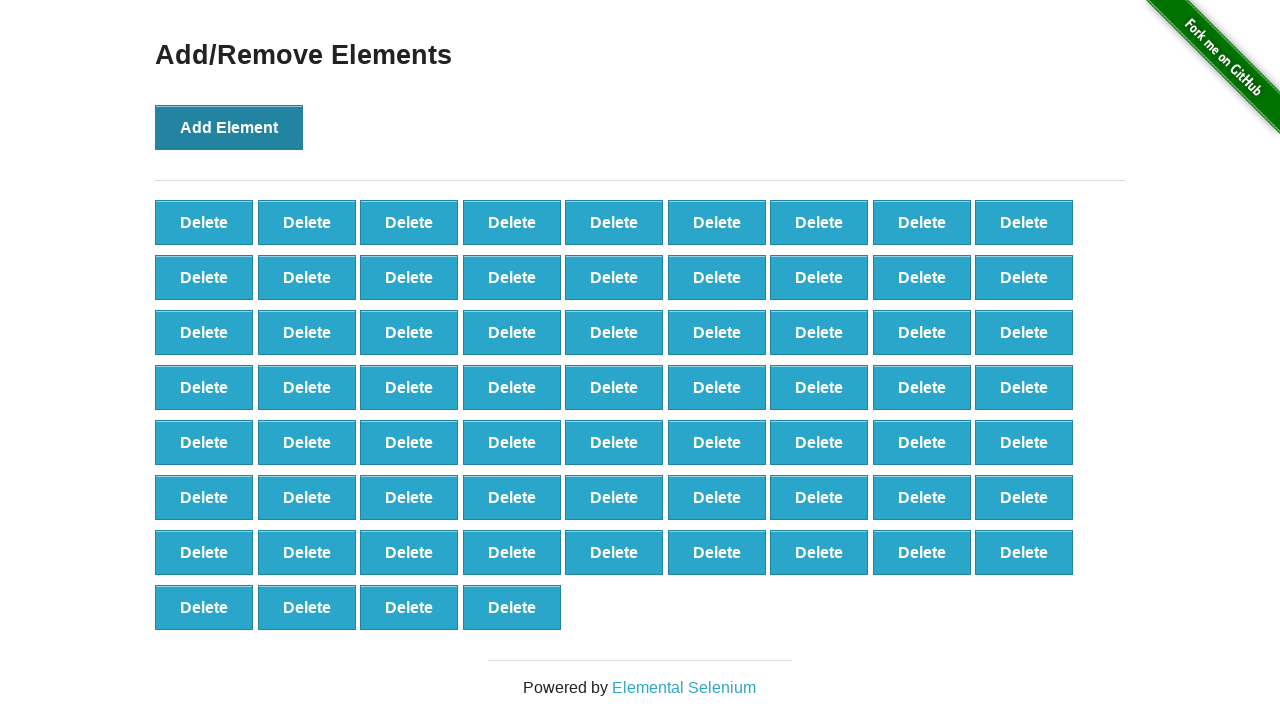

Clicked 'Add Element' button (iteration 68/100) at (229, 127) on button[onclick='addElement()']
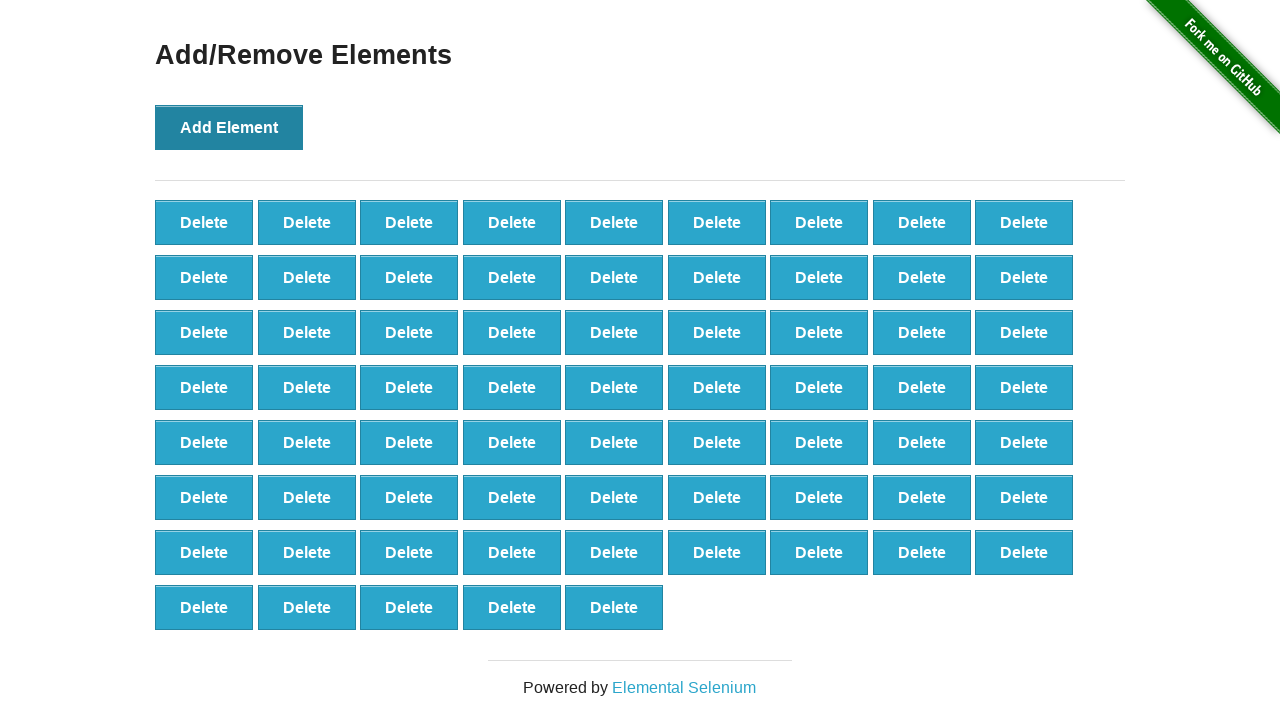

Clicked 'Add Element' button (iteration 69/100) at (229, 127) on button[onclick='addElement()']
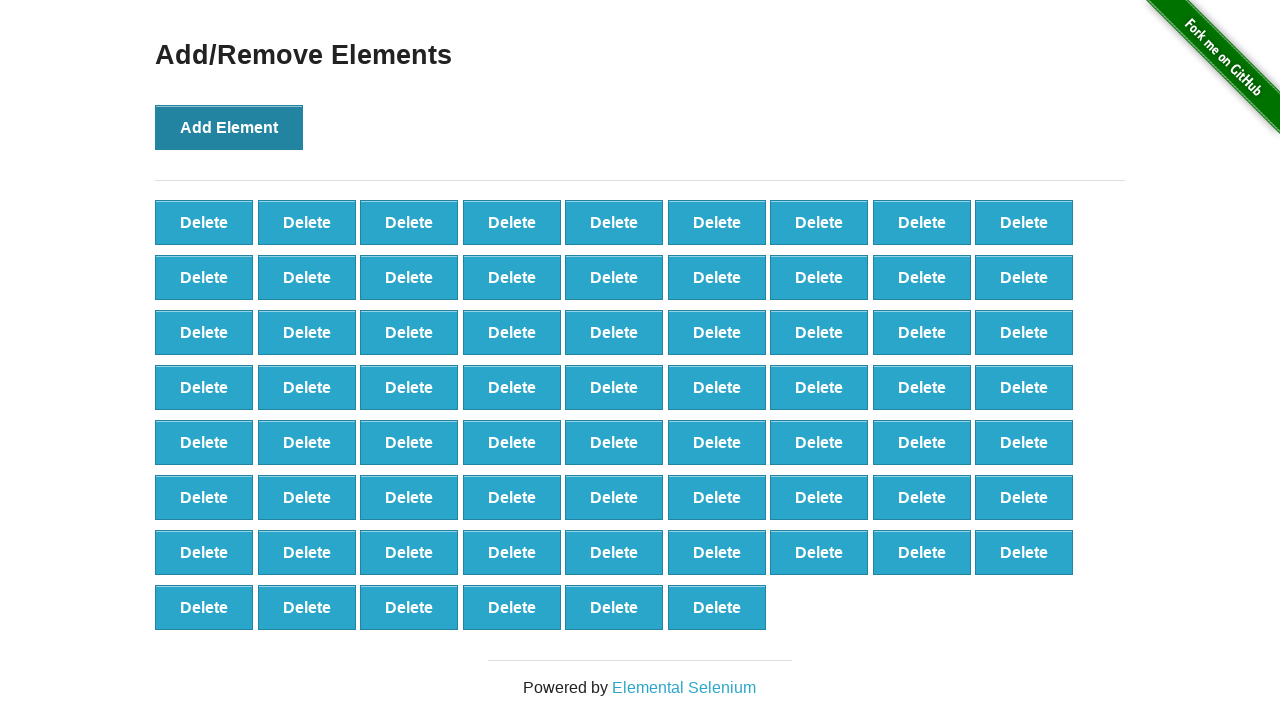

Clicked 'Add Element' button (iteration 70/100) at (229, 127) on button[onclick='addElement()']
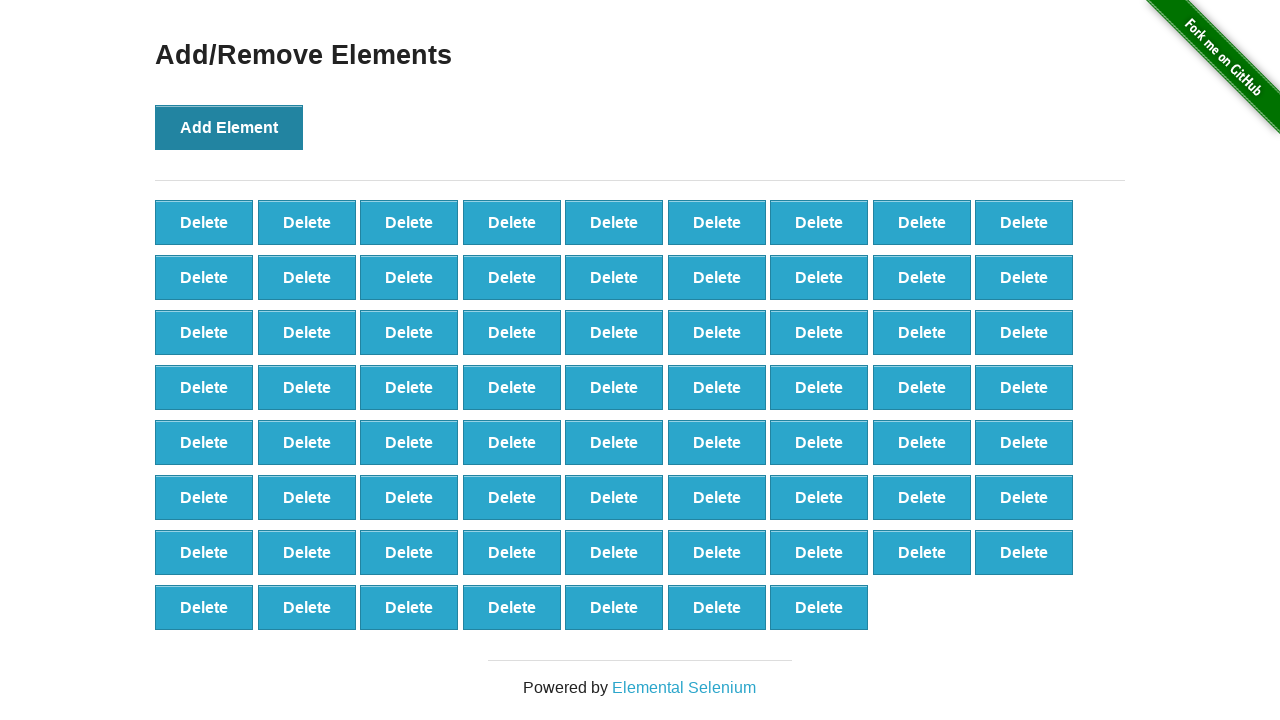

Clicked 'Add Element' button (iteration 71/100) at (229, 127) on button[onclick='addElement()']
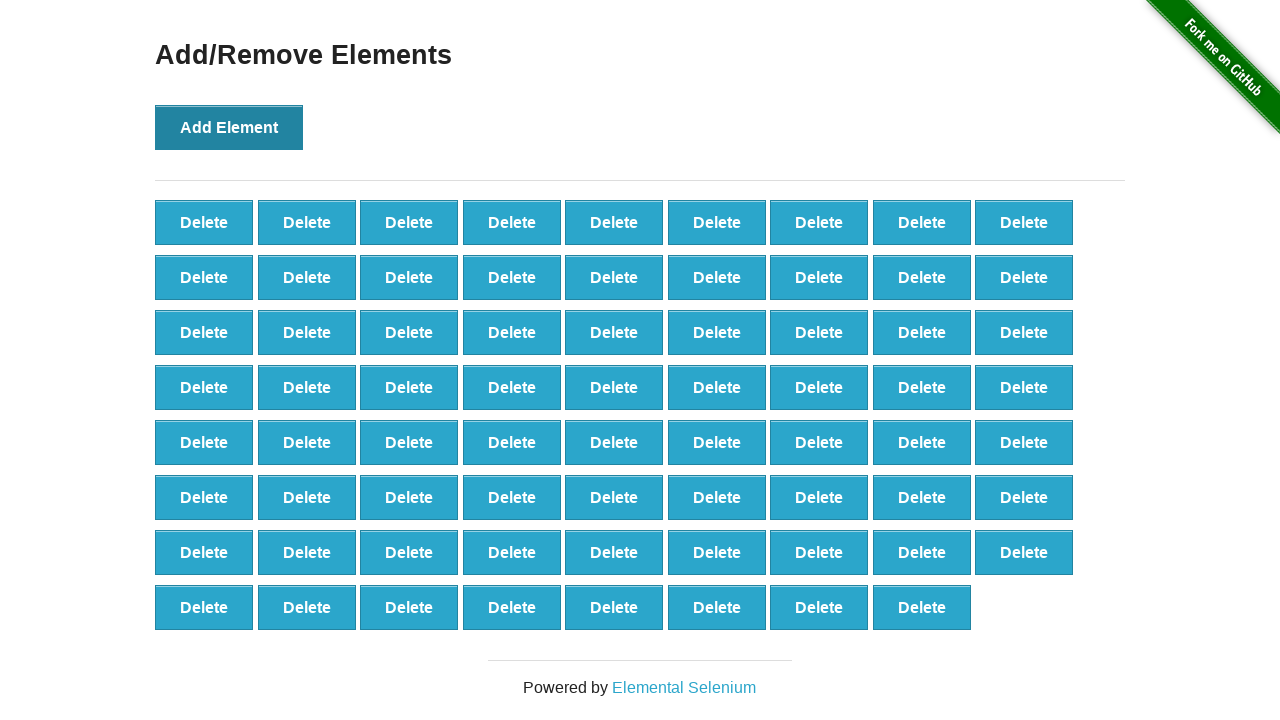

Clicked 'Add Element' button (iteration 72/100) at (229, 127) on button[onclick='addElement()']
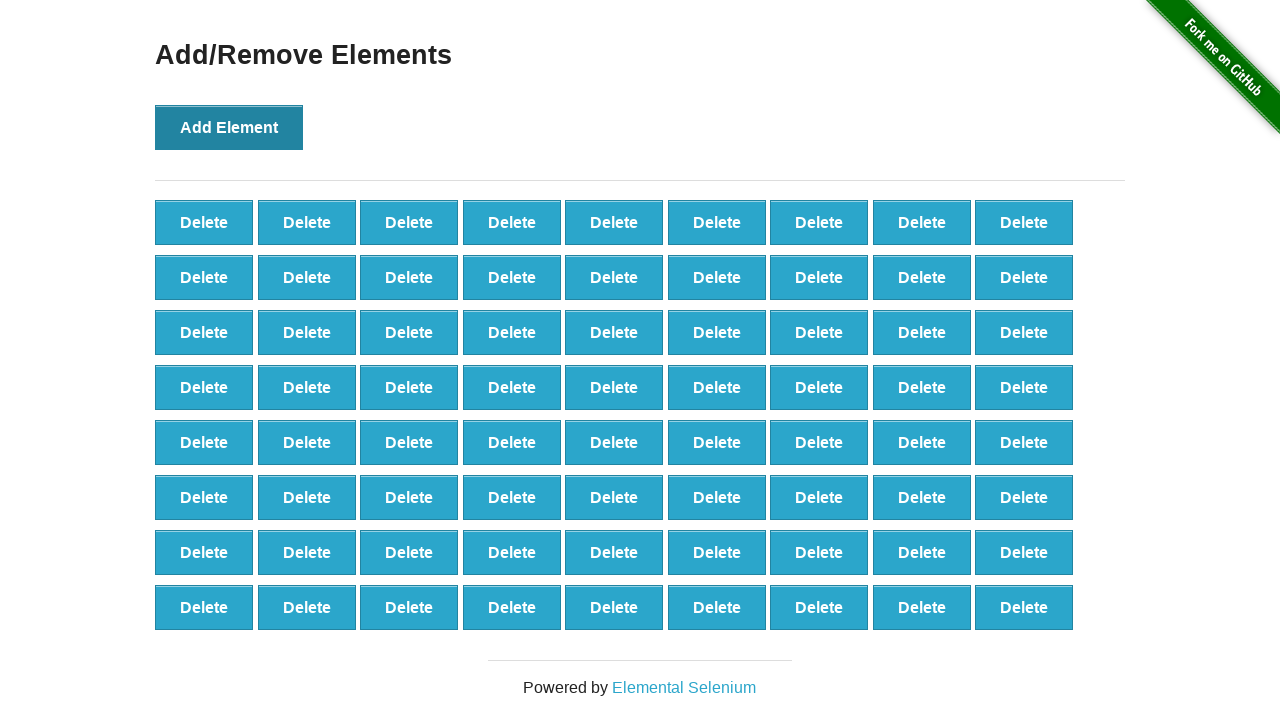

Clicked 'Add Element' button (iteration 73/100) at (229, 127) on button[onclick='addElement()']
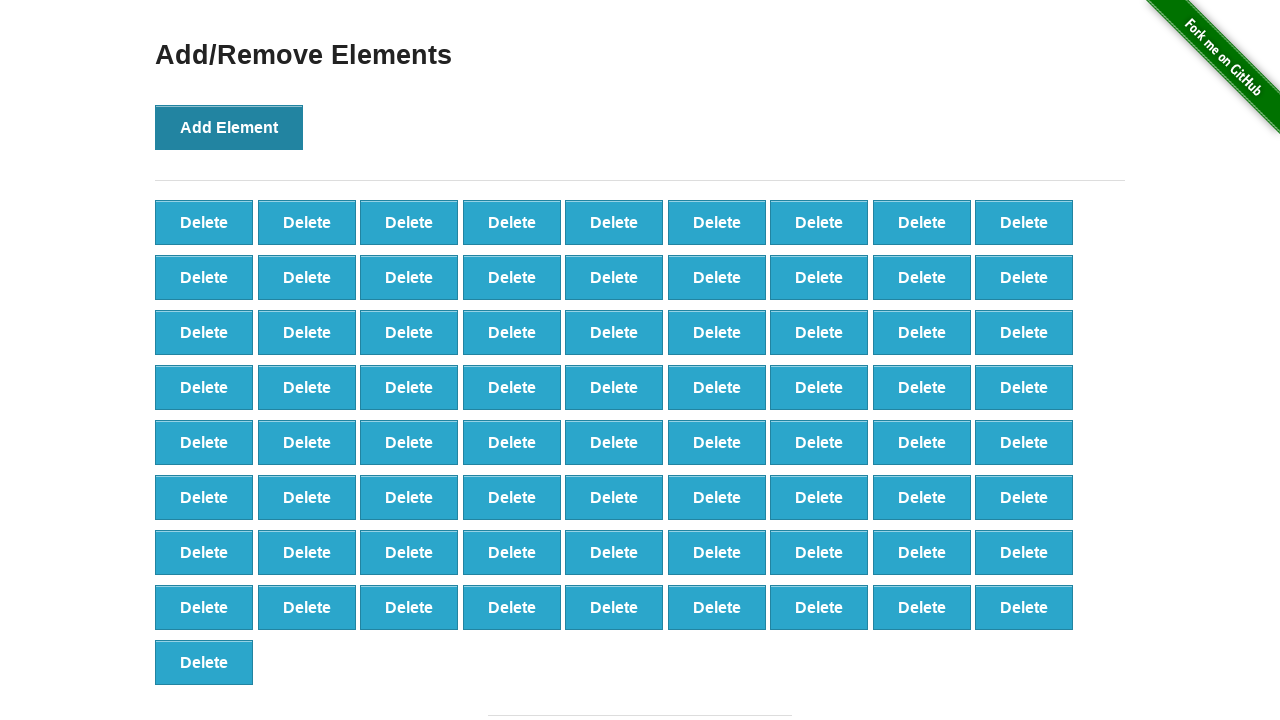

Clicked 'Add Element' button (iteration 74/100) at (229, 127) on button[onclick='addElement()']
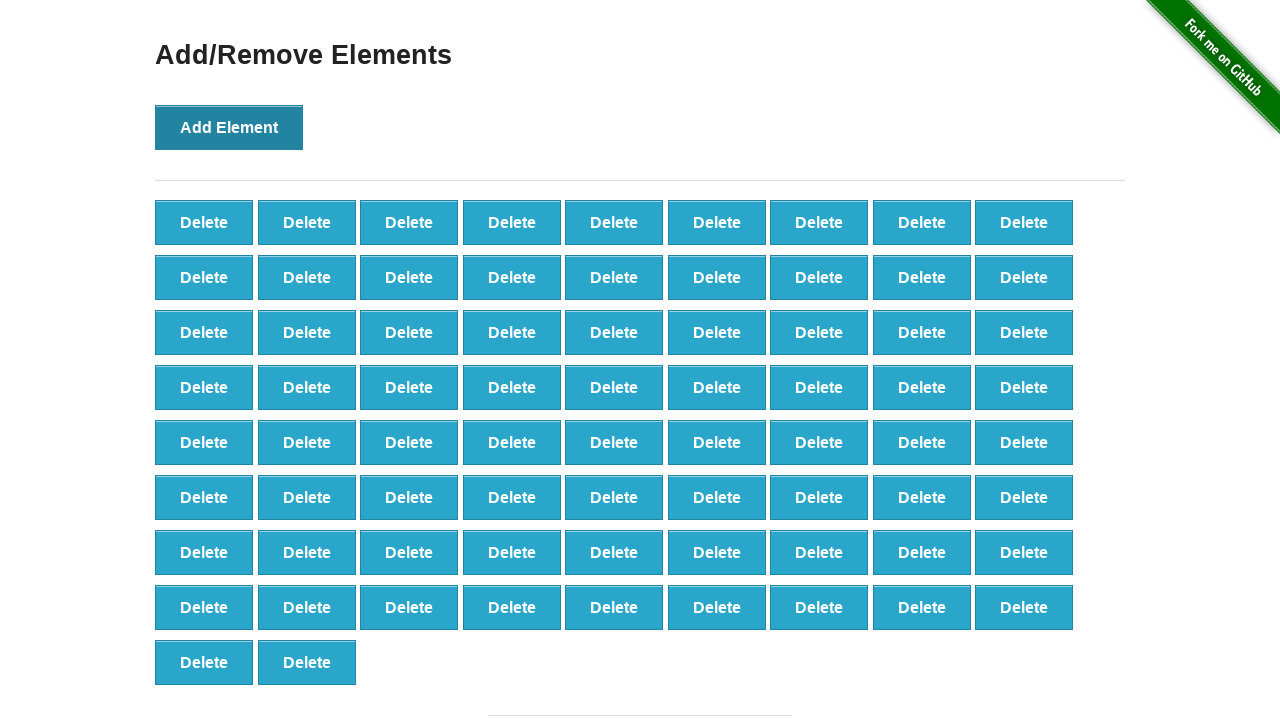

Clicked 'Add Element' button (iteration 75/100) at (229, 127) on button[onclick='addElement()']
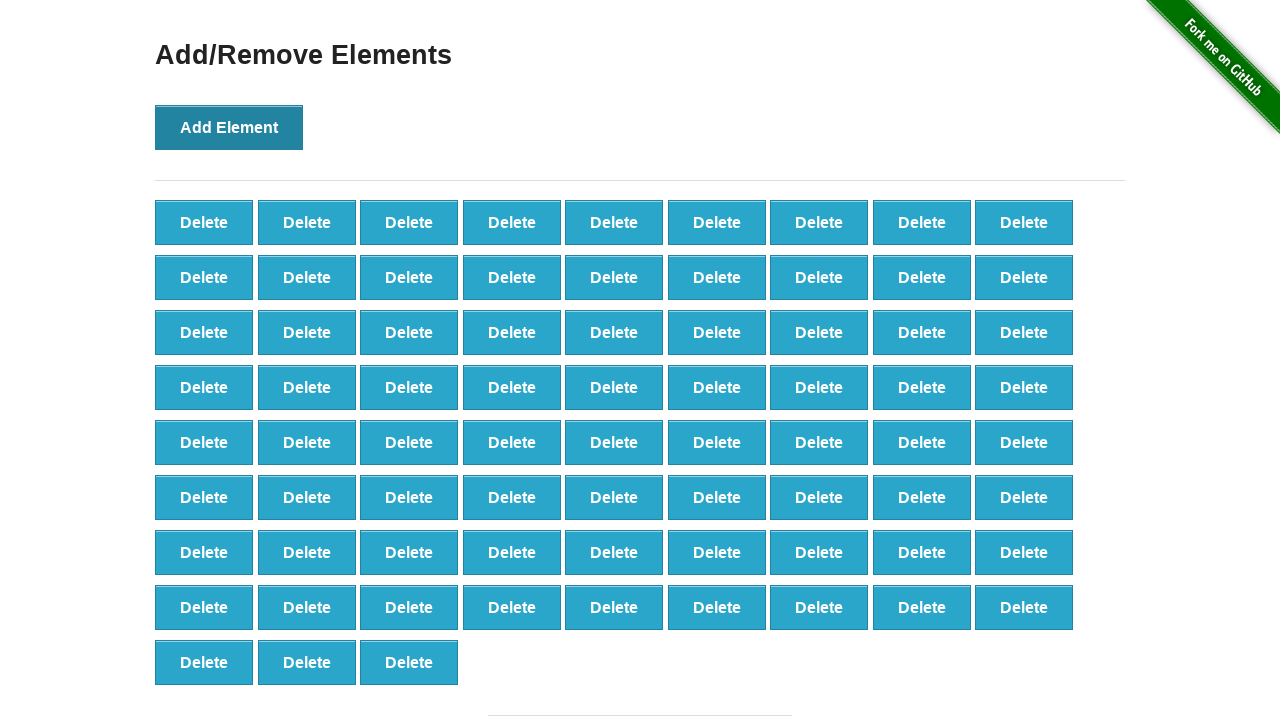

Clicked 'Add Element' button (iteration 76/100) at (229, 127) on button[onclick='addElement()']
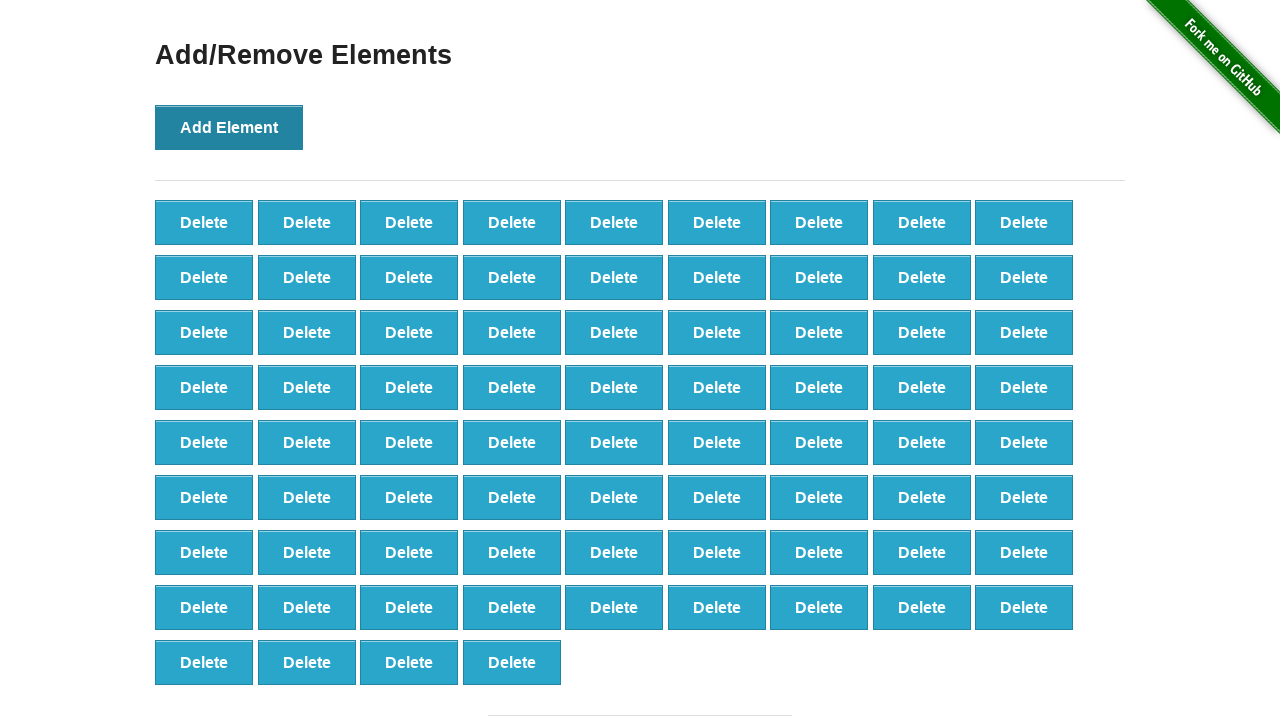

Clicked 'Add Element' button (iteration 77/100) at (229, 127) on button[onclick='addElement()']
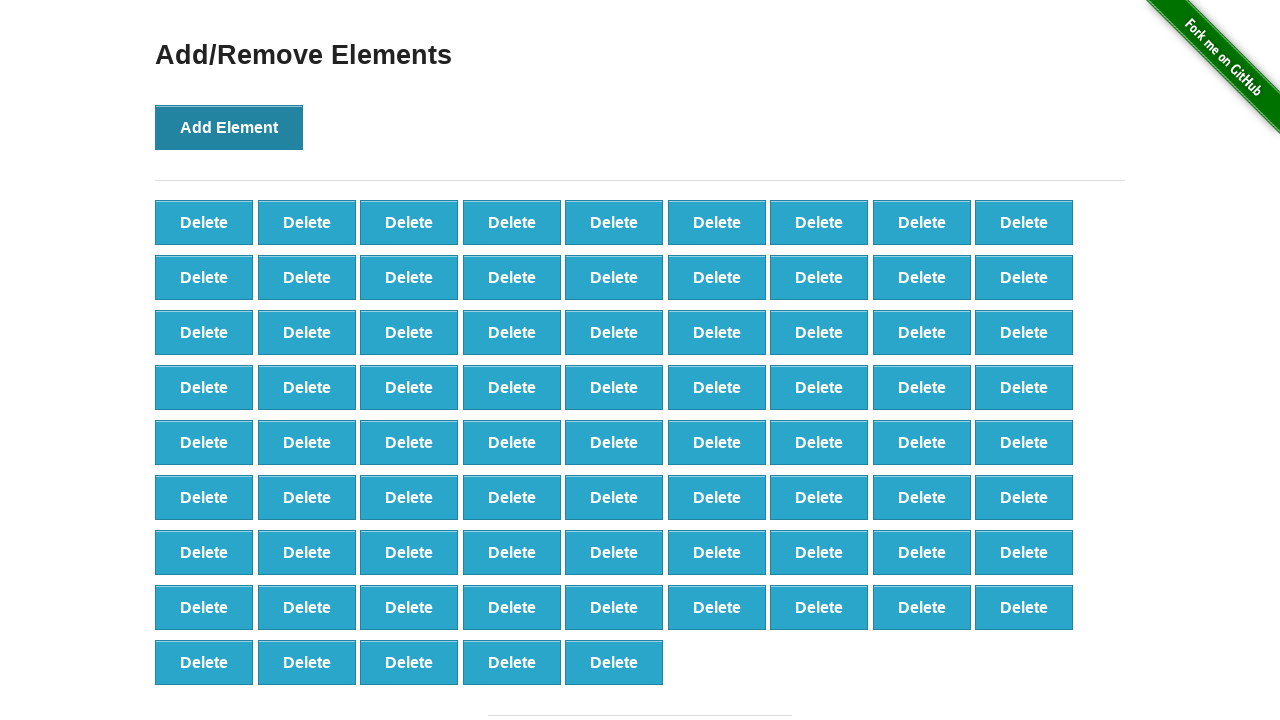

Clicked 'Add Element' button (iteration 78/100) at (229, 127) on button[onclick='addElement()']
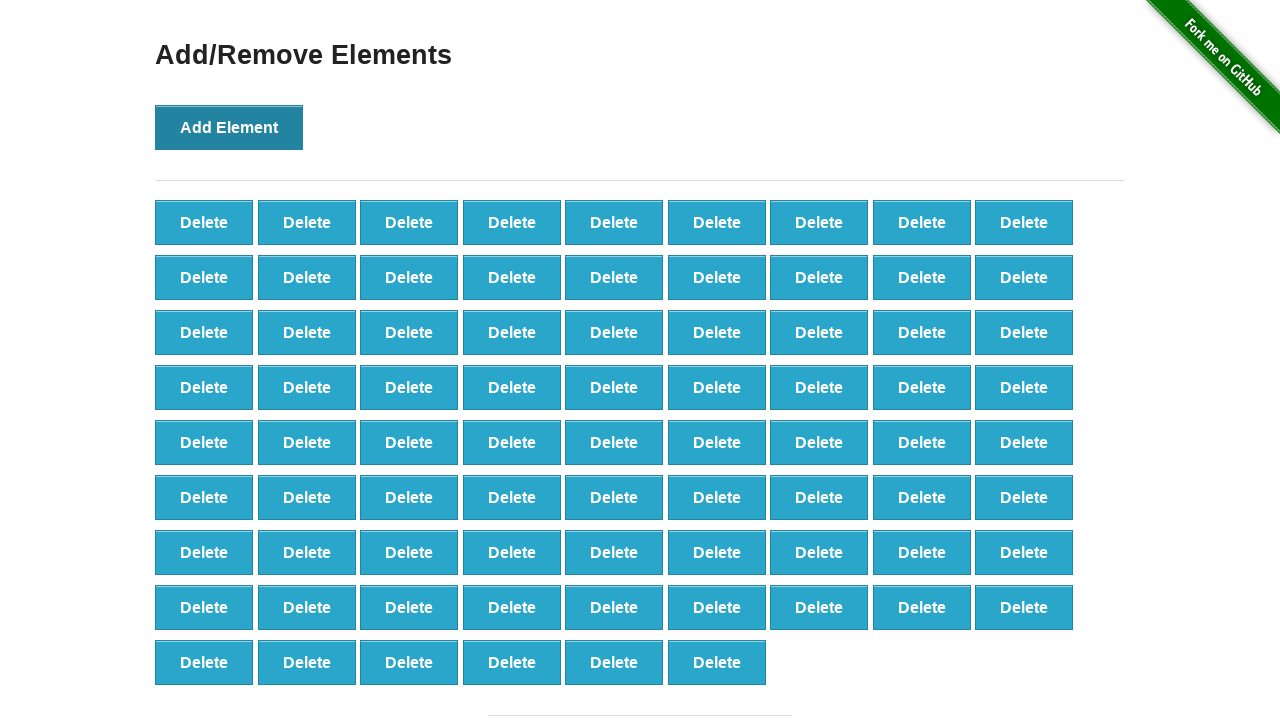

Clicked 'Add Element' button (iteration 79/100) at (229, 127) on button[onclick='addElement()']
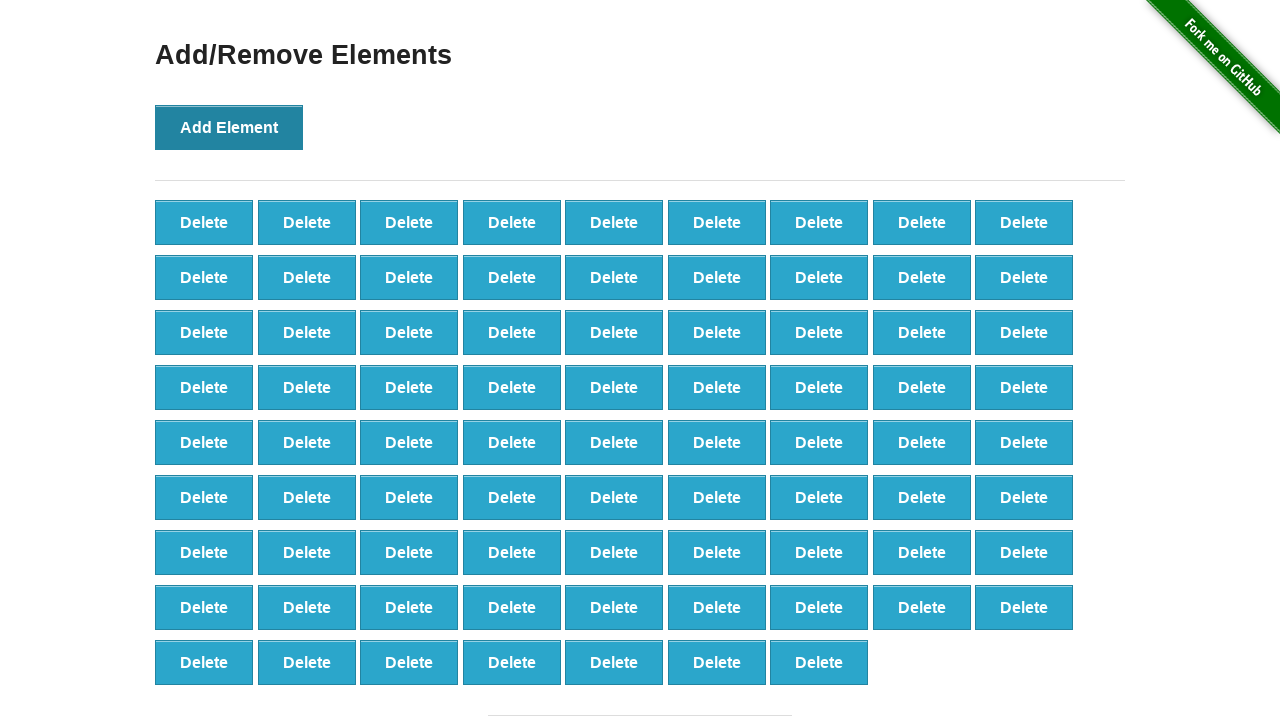

Clicked 'Add Element' button (iteration 80/100) at (229, 127) on button[onclick='addElement()']
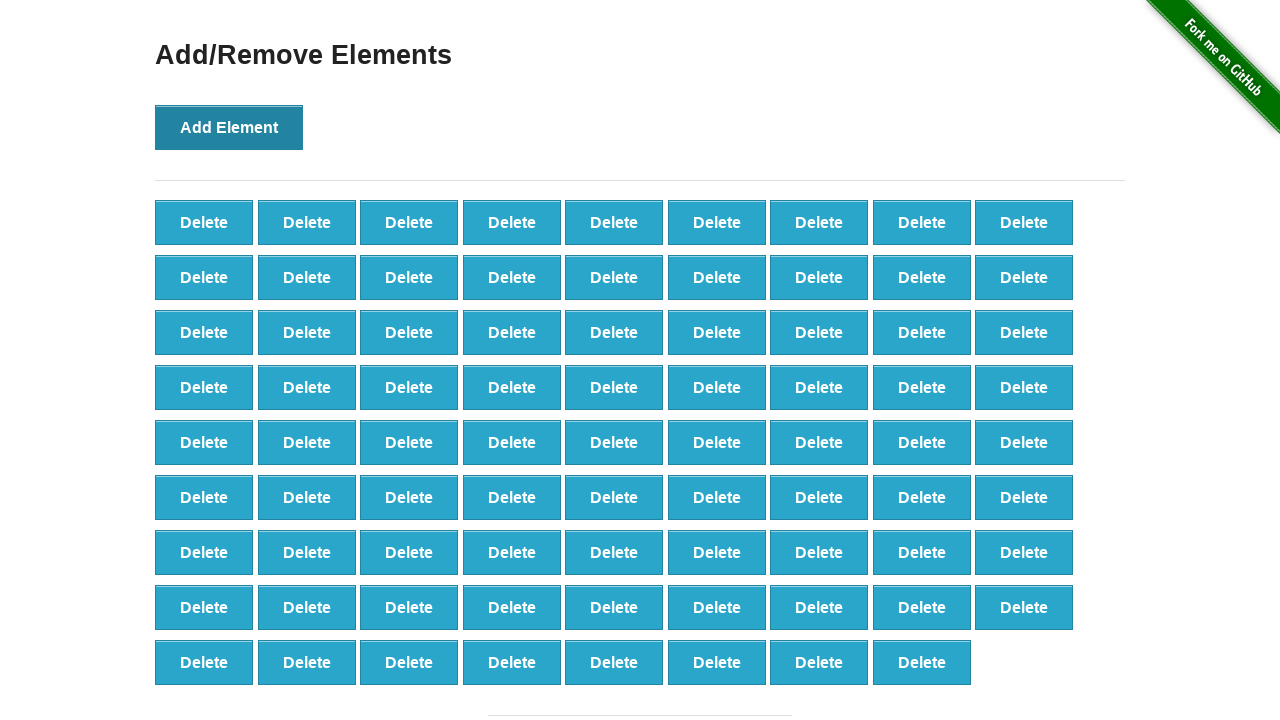

Clicked 'Add Element' button (iteration 81/100) at (229, 127) on button[onclick='addElement()']
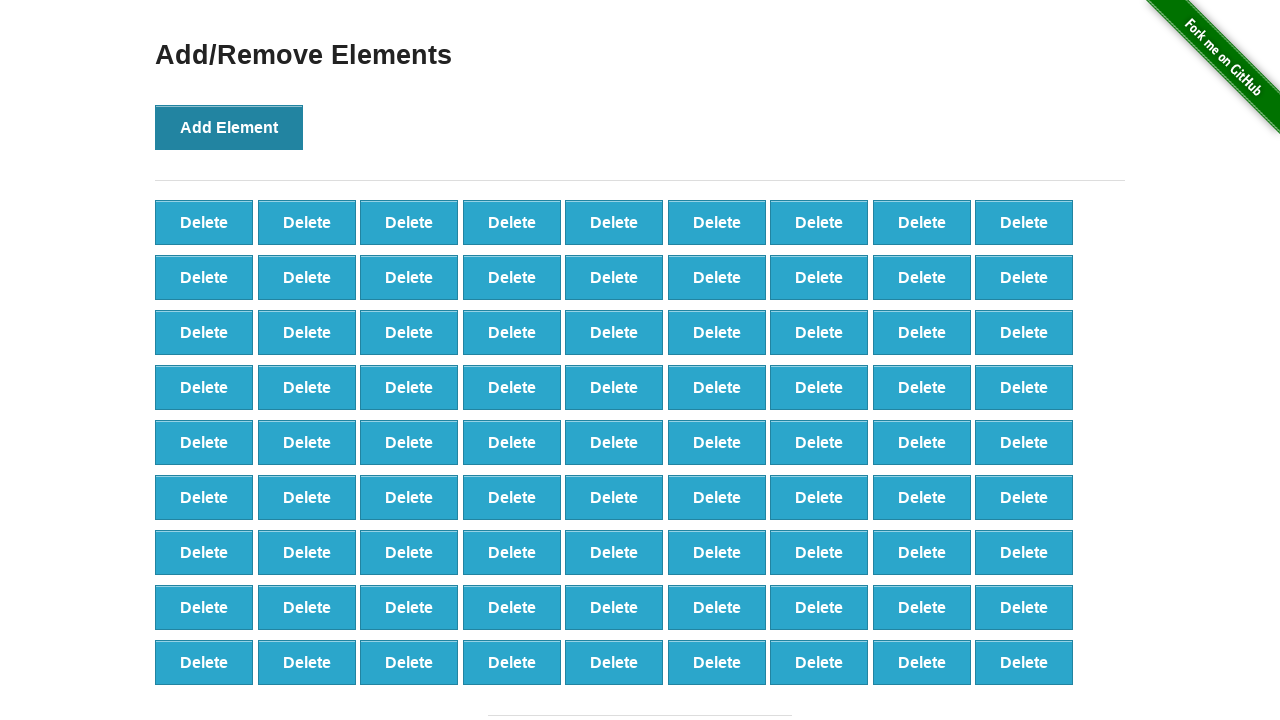

Clicked 'Add Element' button (iteration 82/100) at (229, 127) on button[onclick='addElement()']
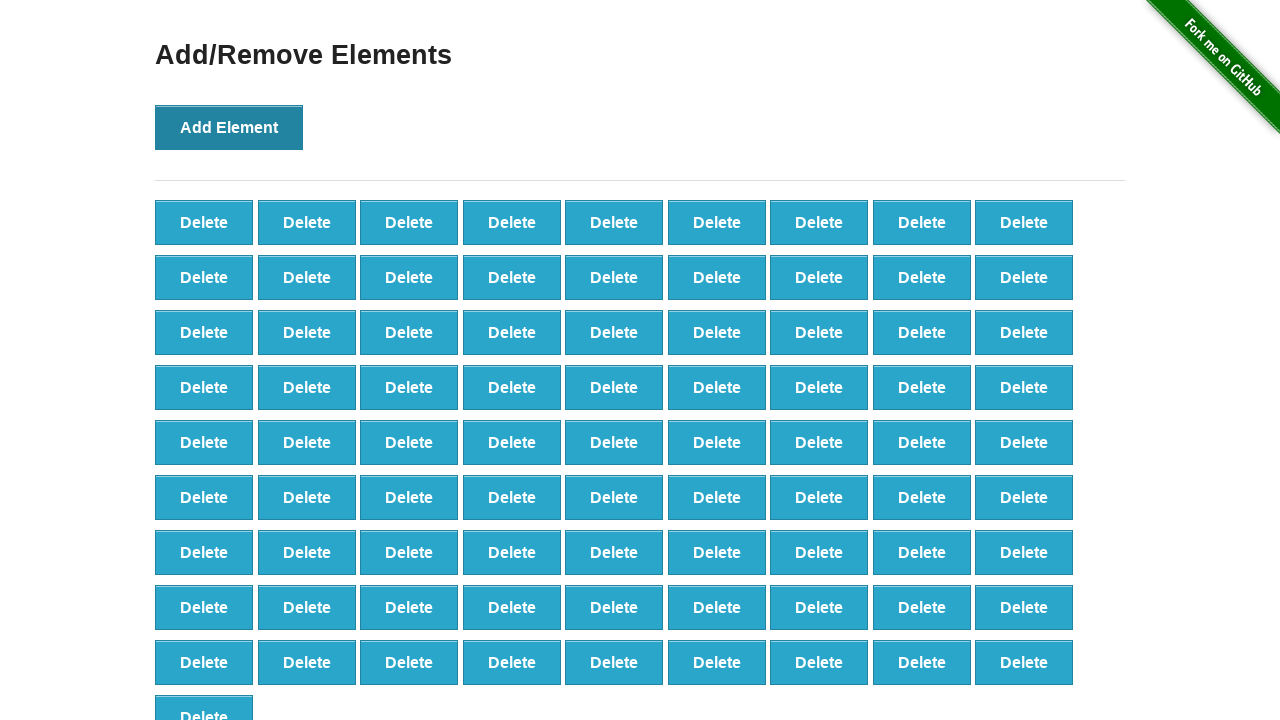

Clicked 'Add Element' button (iteration 83/100) at (229, 127) on button[onclick='addElement()']
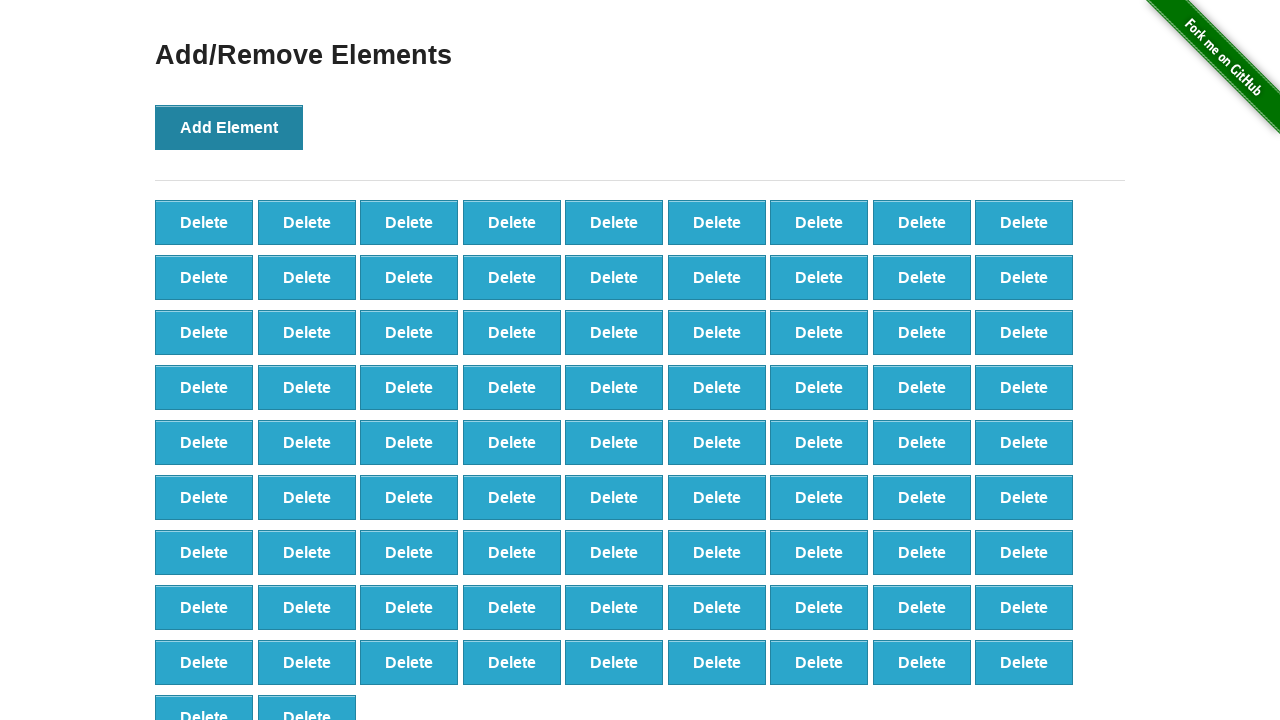

Clicked 'Add Element' button (iteration 84/100) at (229, 127) on button[onclick='addElement()']
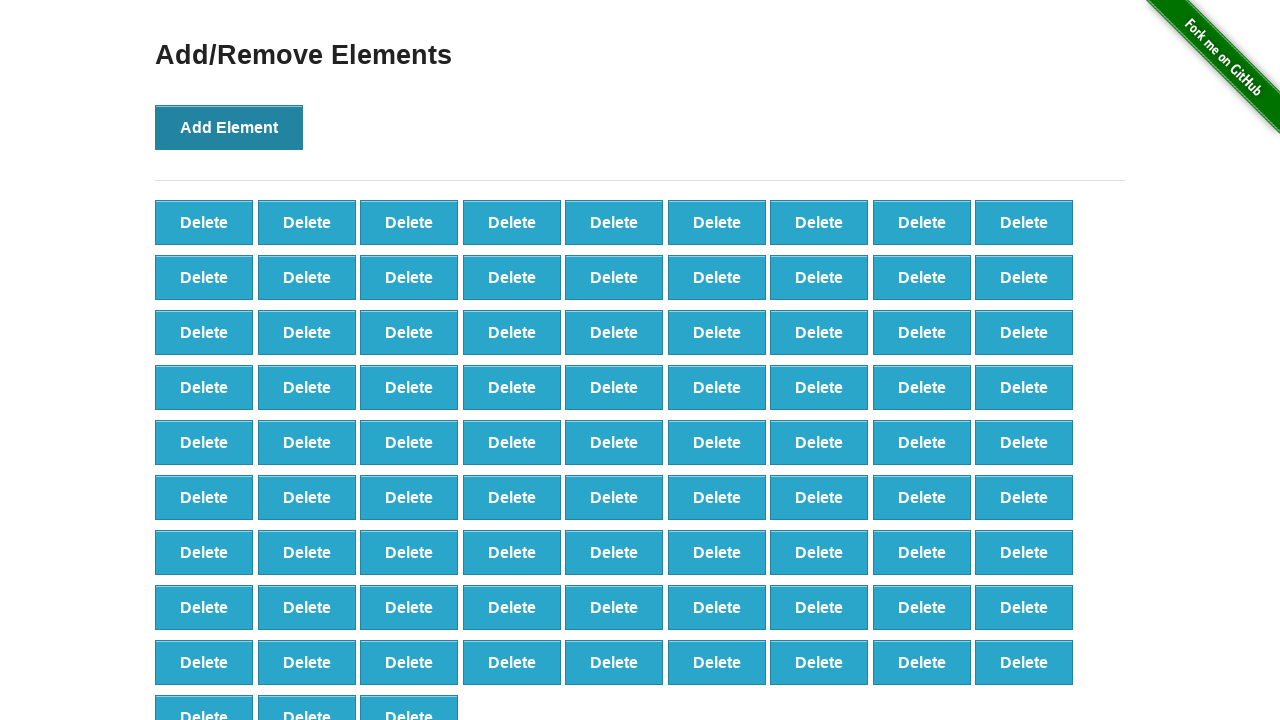

Clicked 'Add Element' button (iteration 85/100) at (229, 127) on button[onclick='addElement()']
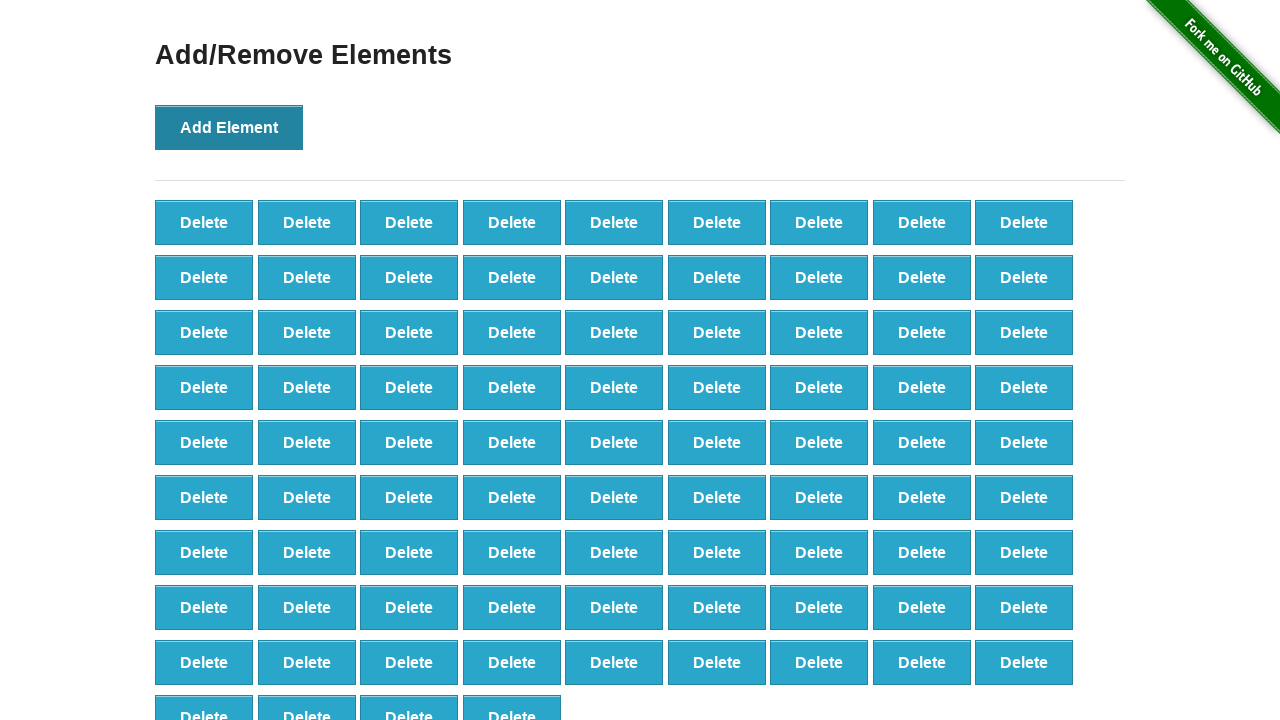

Clicked 'Add Element' button (iteration 86/100) at (229, 127) on button[onclick='addElement()']
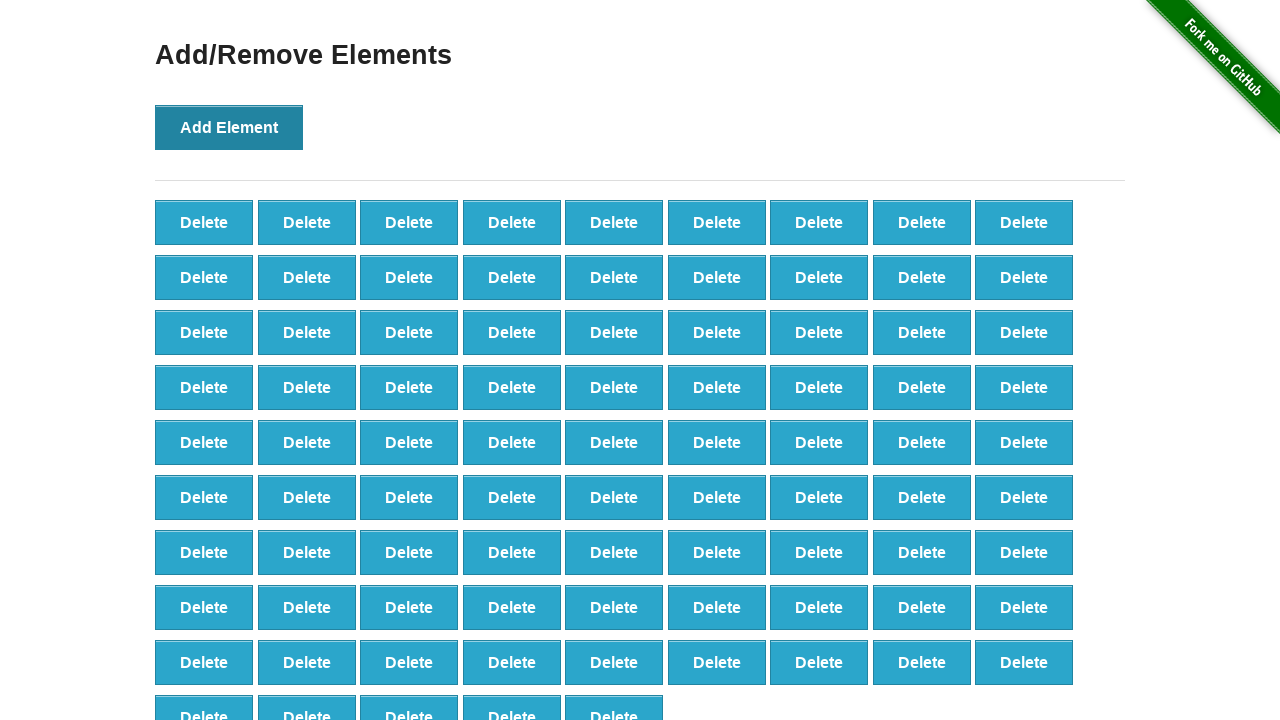

Clicked 'Add Element' button (iteration 87/100) at (229, 127) on button[onclick='addElement()']
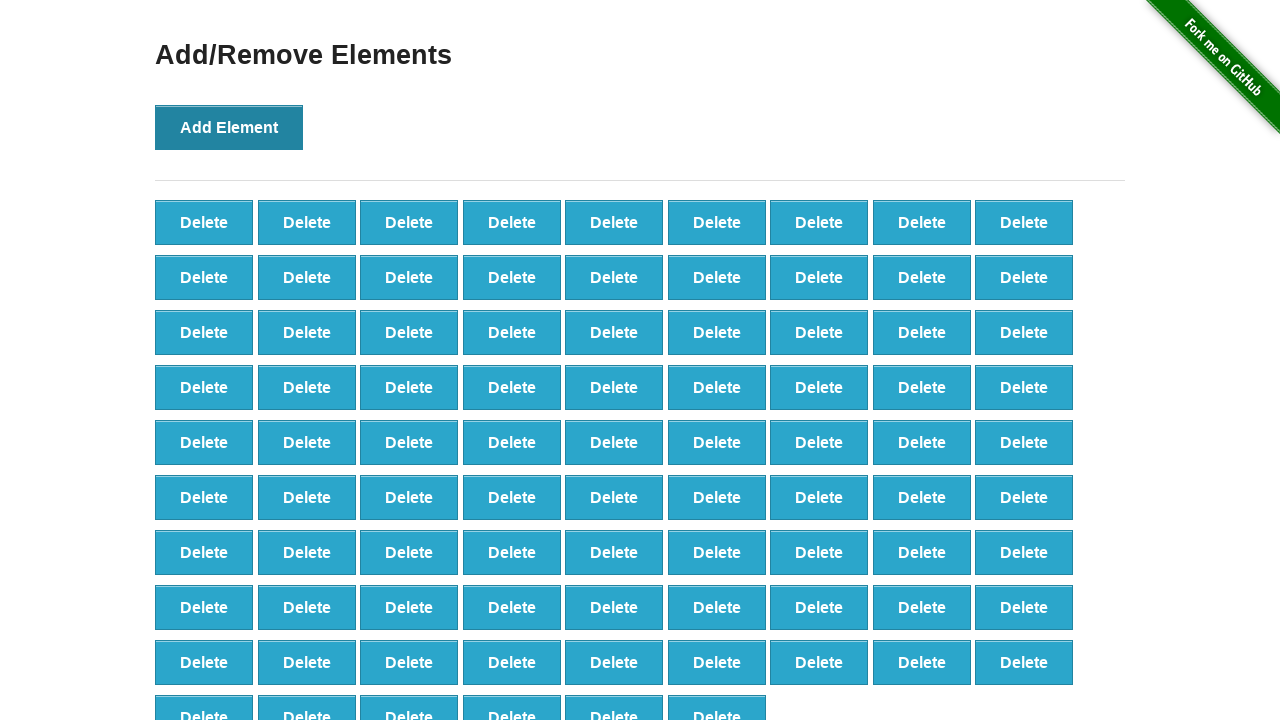

Clicked 'Add Element' button (iteration 88/100) at (229, 127) on button[onclick='addElement()']
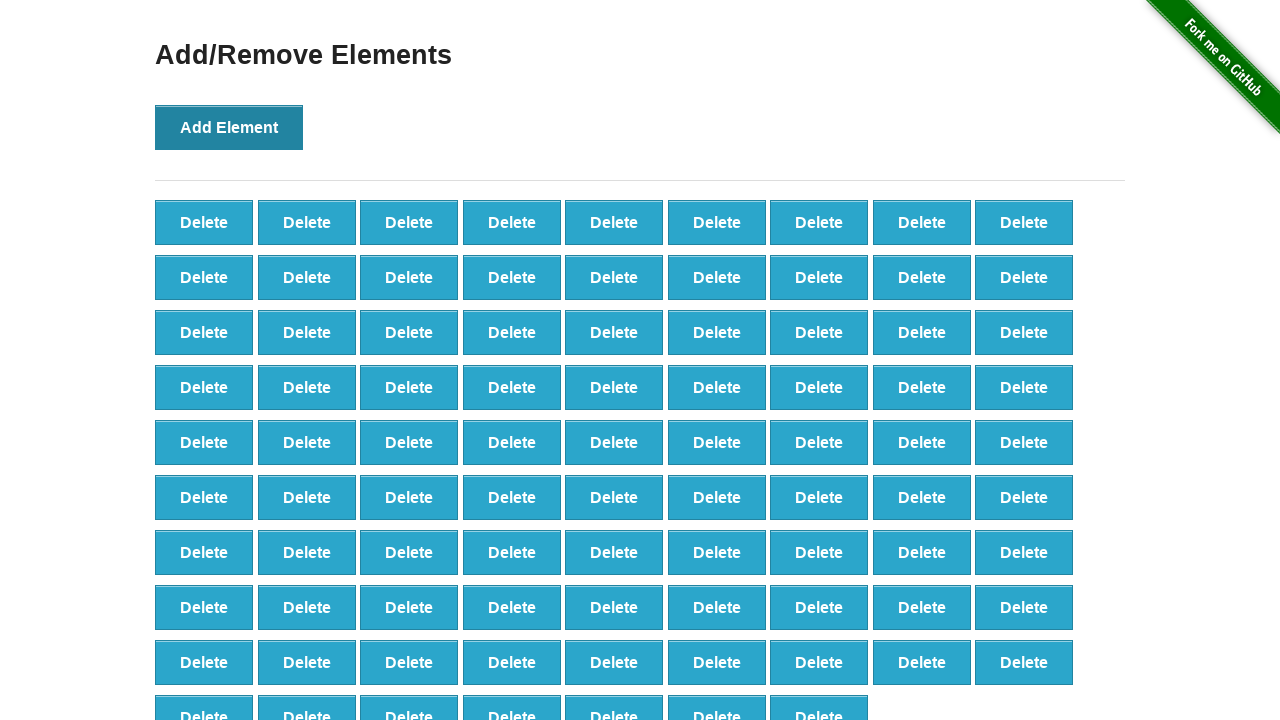

Clicked 'Add Element' button (iteration 89/100) at (229, 127) on button[onclick='addElement()']
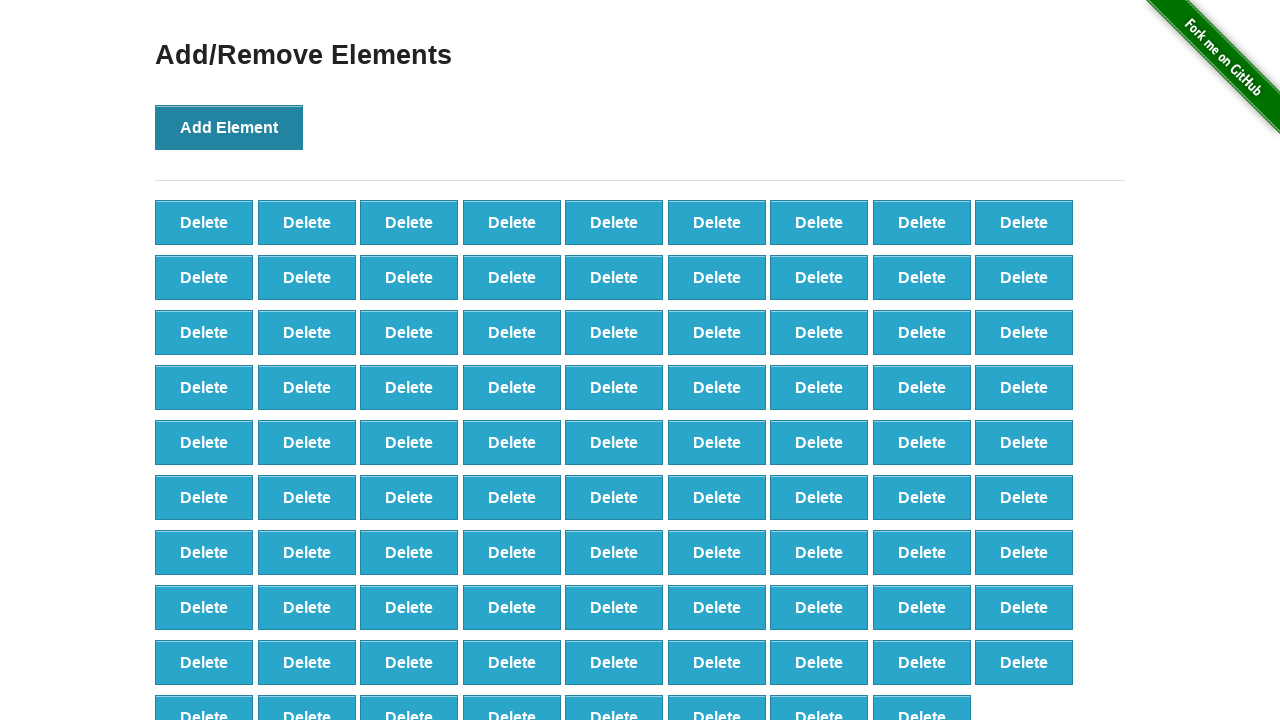

Clicked 'Add Element' button (iteration 90/100) at (229, 127) on button[onclick='addElement()']
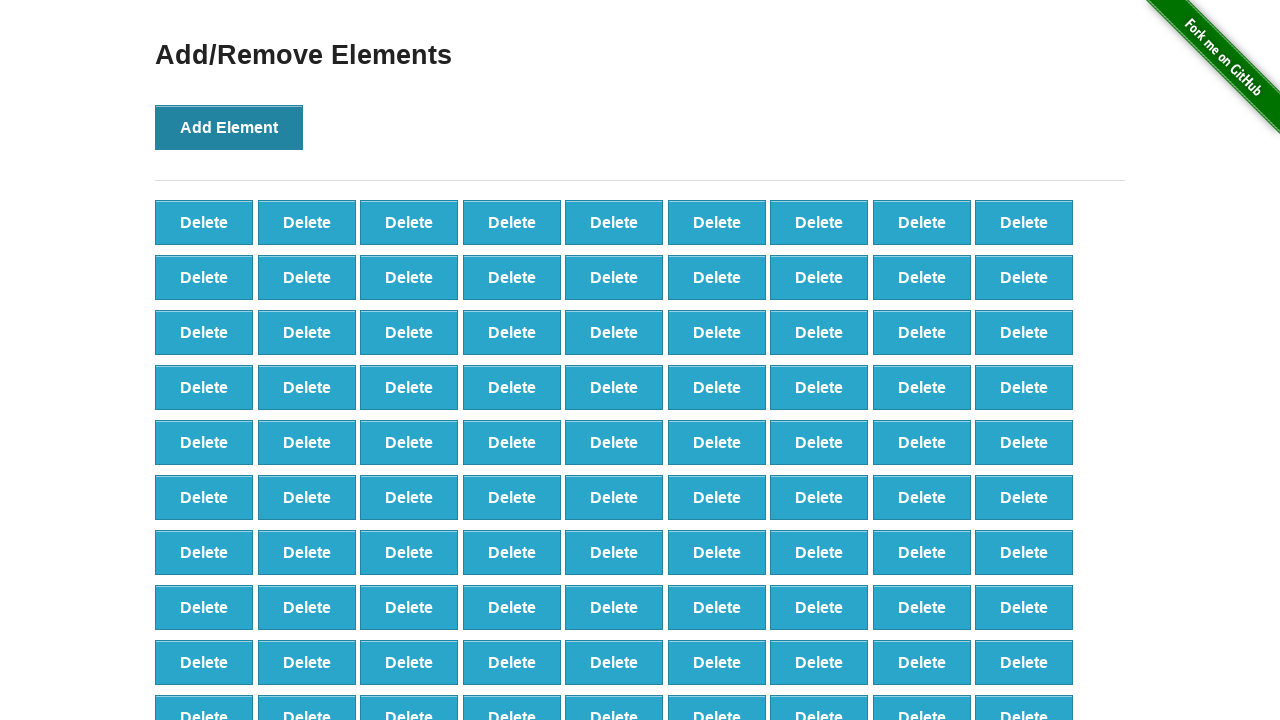

Clicked 'Add Element' button (iteration 91/100) at (229, 127) on button[onclick='addElement()']
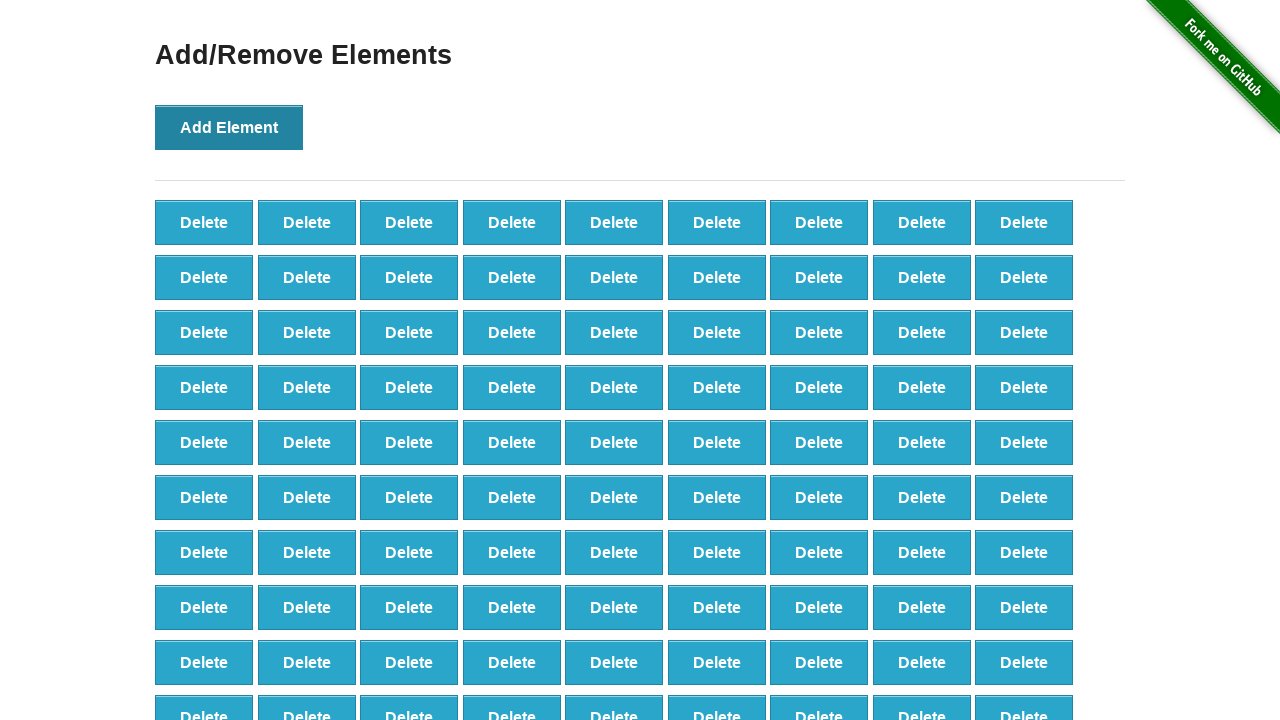

Clicked 'Add Element' button (iteration 92/100) at (229, 127) on button[onclick='addElement()']
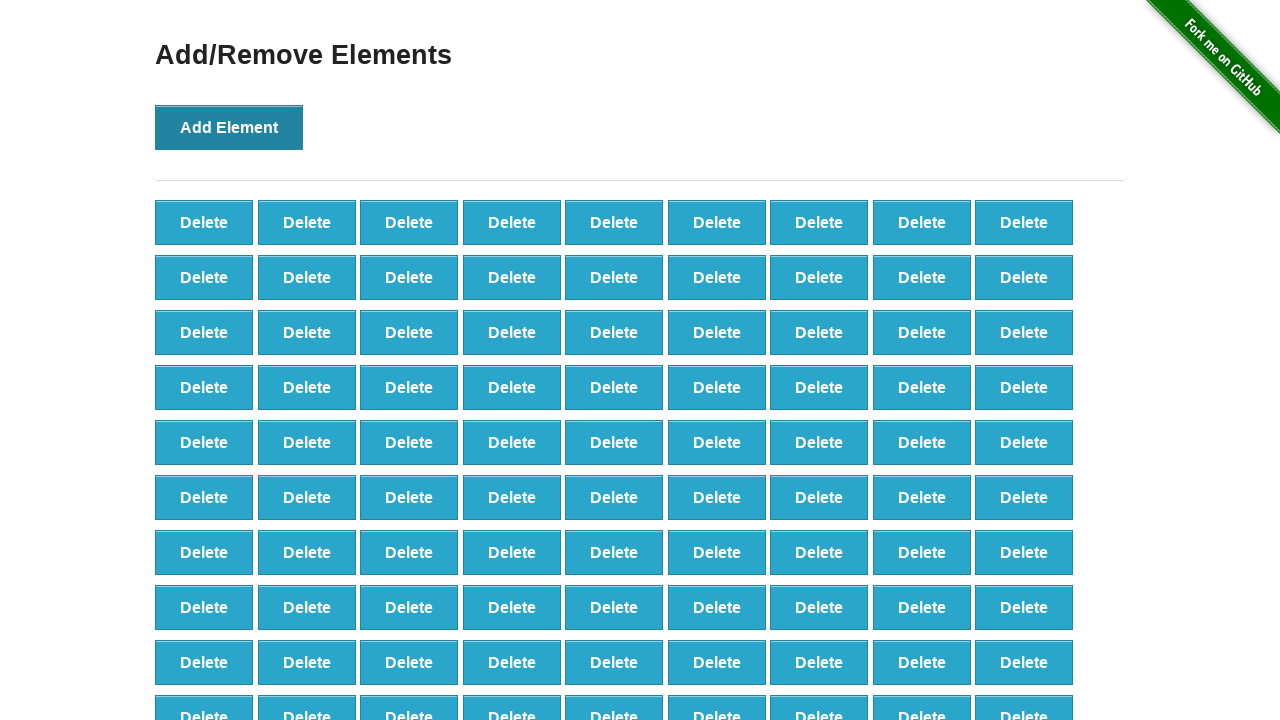

Clicked 'Add Element' button (iteration 93/100) at (229, 127) on button[onclick='addElement()']
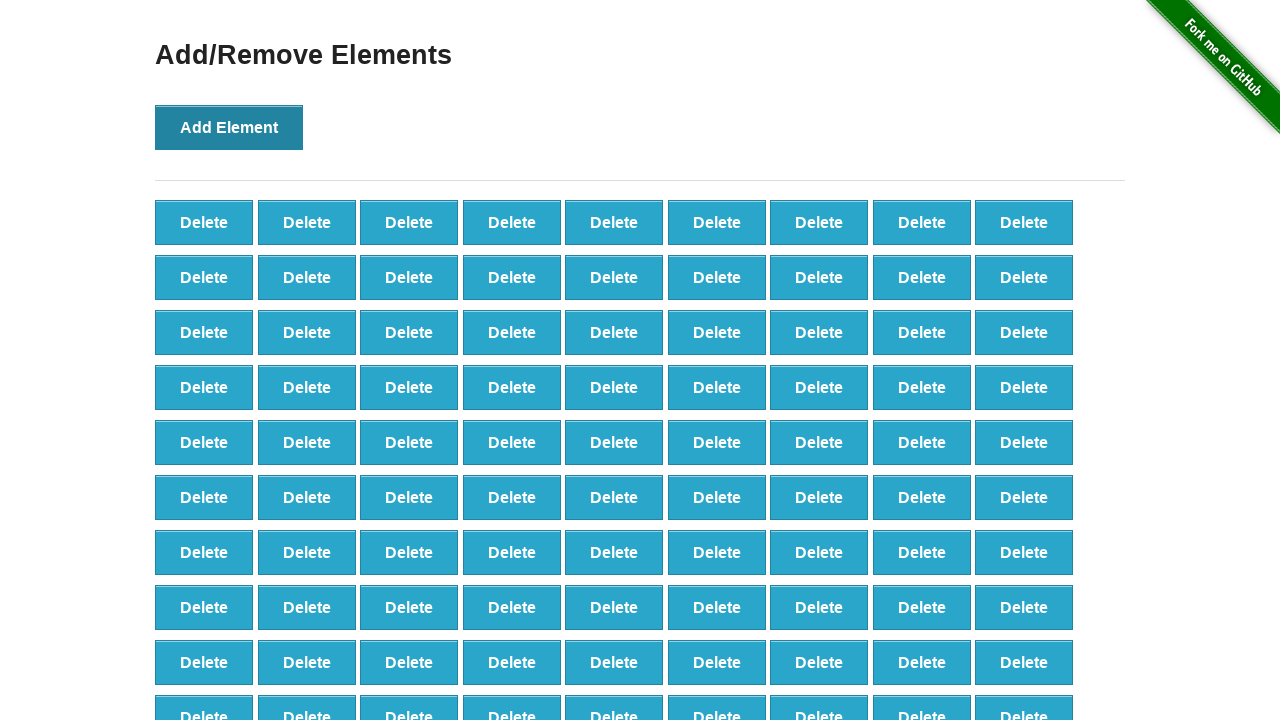

Clicked 'Add Element' button (iteration 94/100) at (229, 127) on button[onclick='addElement()']
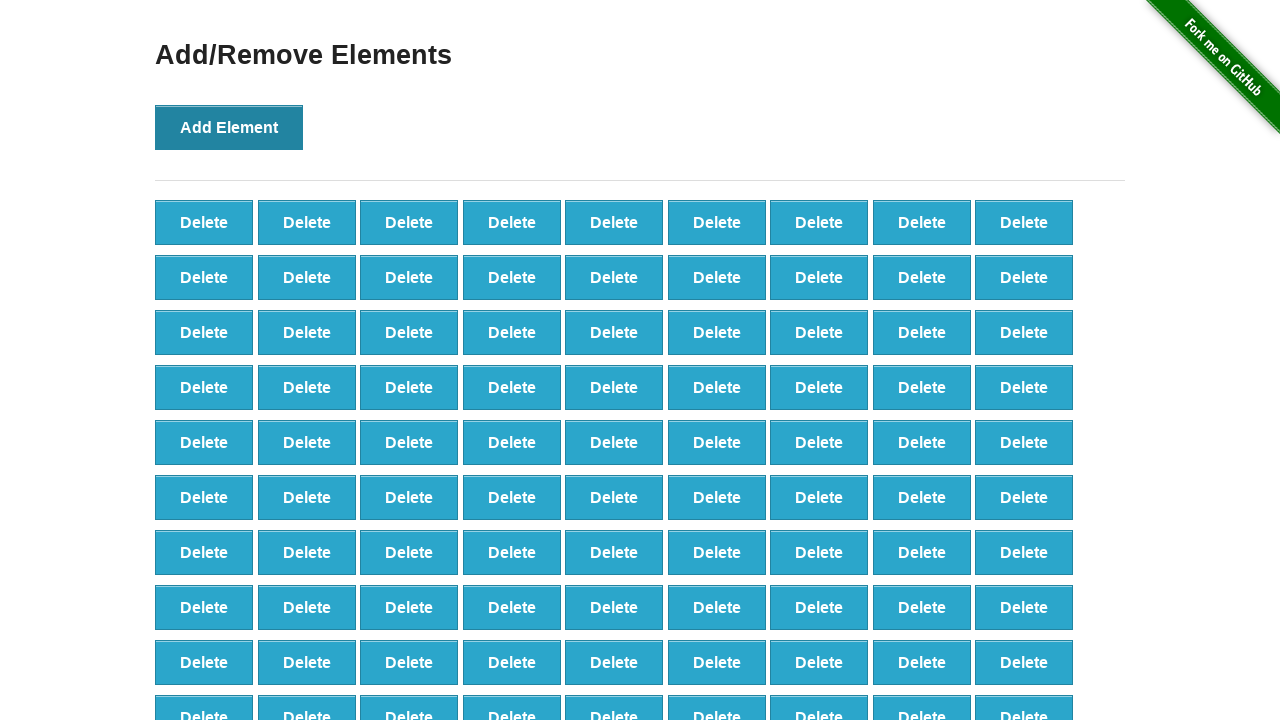

Clicked 'Add Element' button (iteration 95/100) at (229, 127) on button[onclick='addElement()']
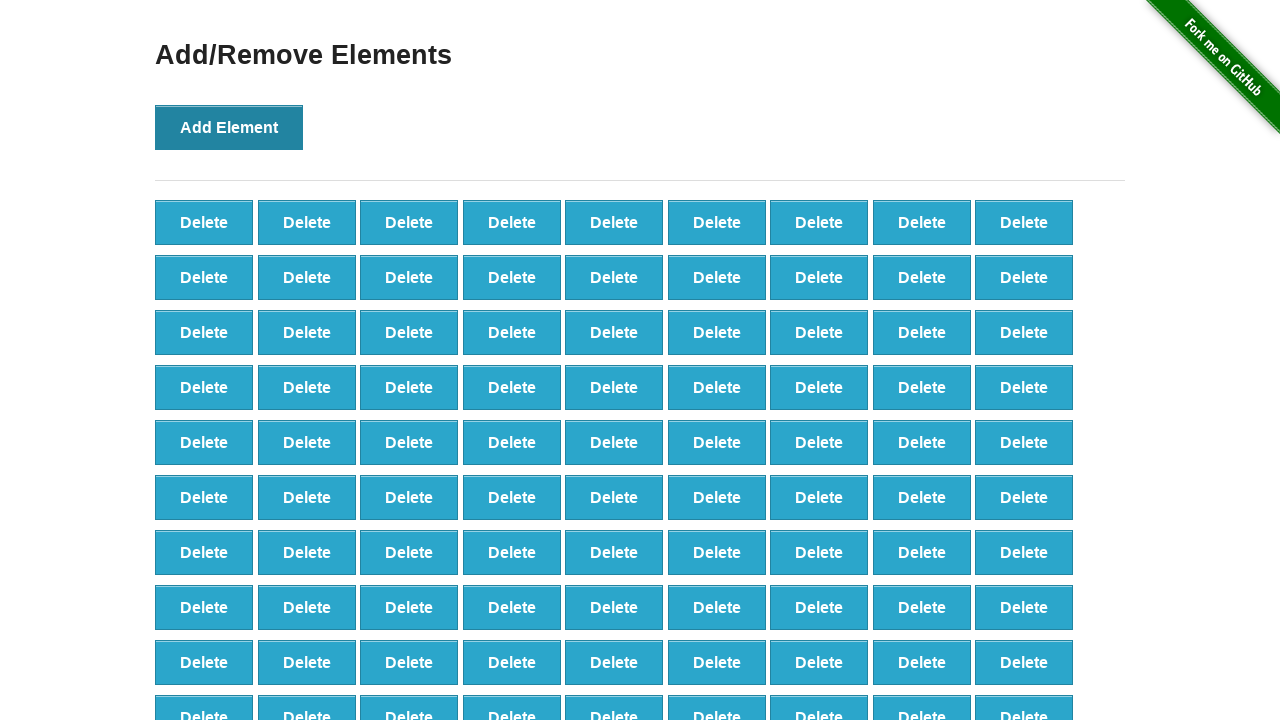

Clicked 'Add Element' button (iteration 96/100) at (229, 127) on button[onclick='addElement()']
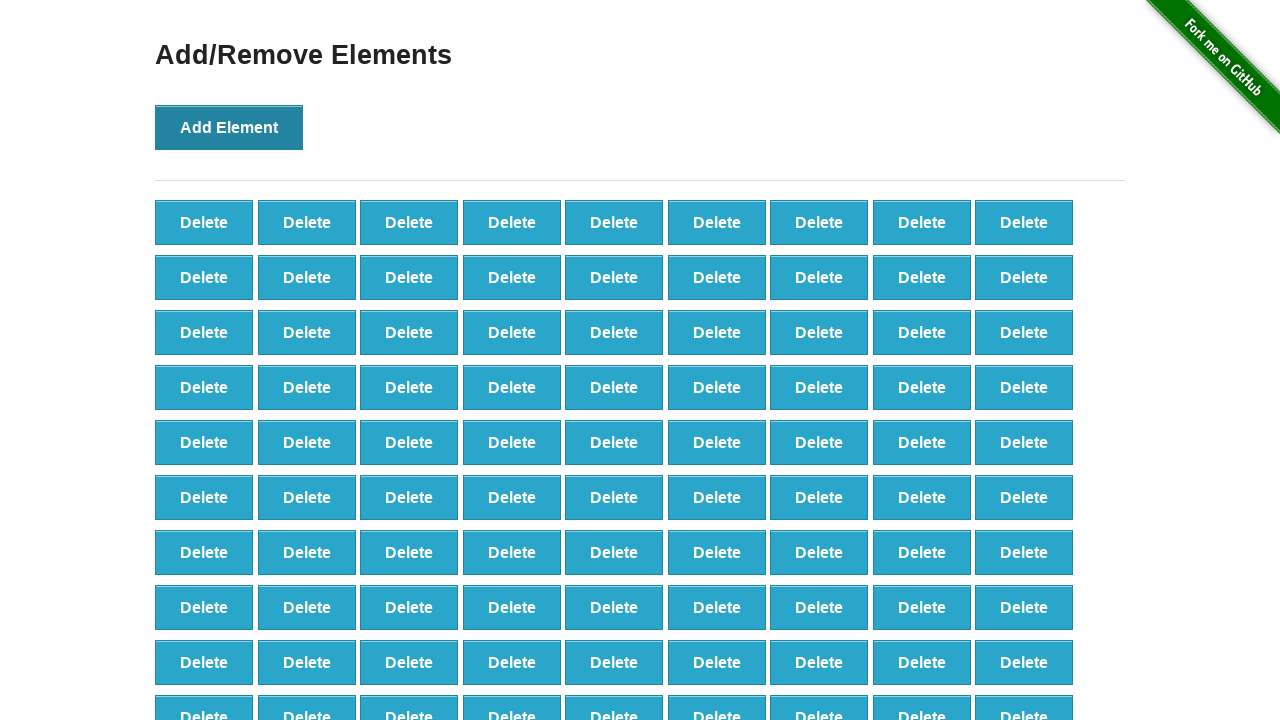

Clicked 'Add Element' button (iteration 97/100) at (229, 127) on button[onclick='addElement()']
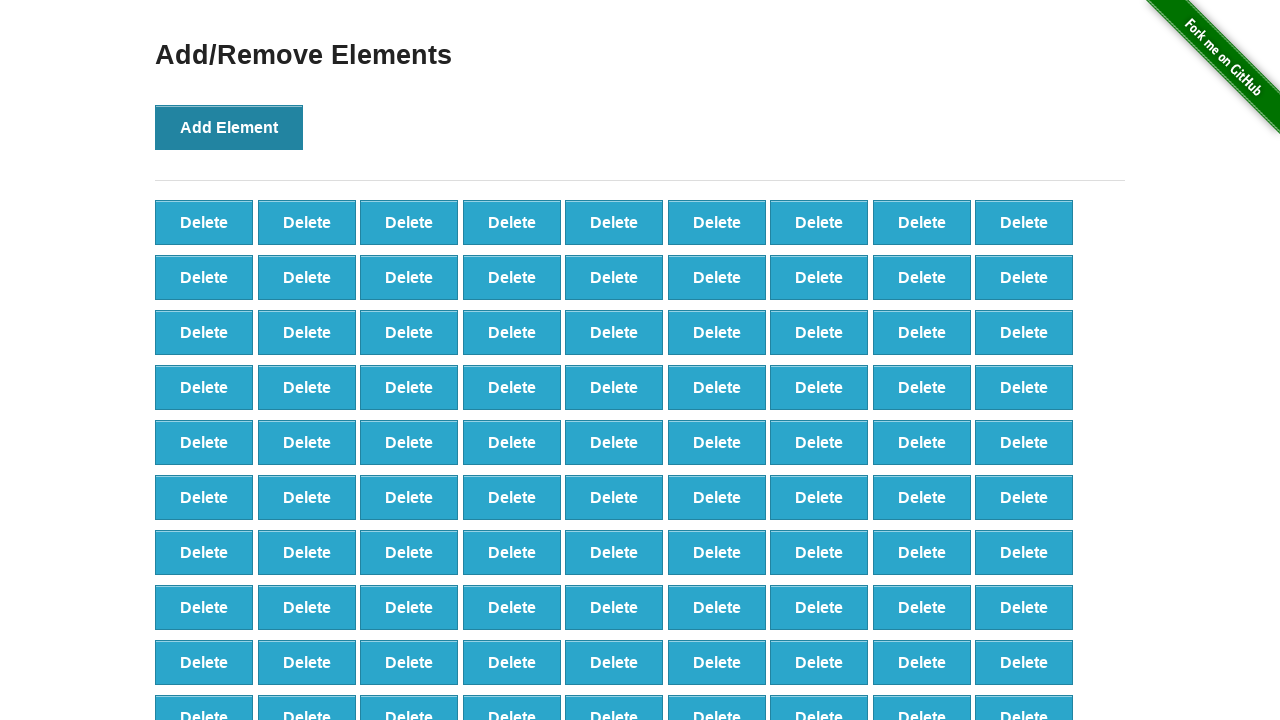

Clicked 'Add Element' button (iteration 98/100) at (229, 127) on button[onclick='addElement()']
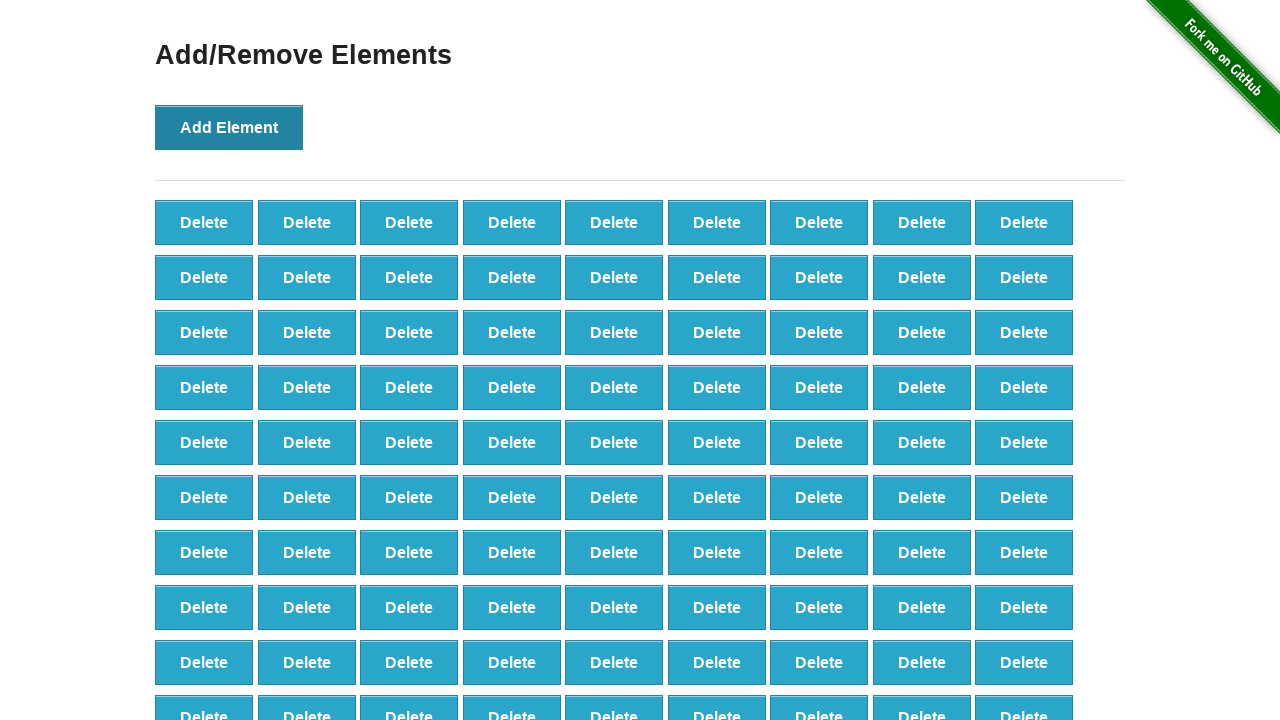

Clicked 'Add Element' button (iteration 99/100) at (229, 127) on button[onclick='addElement()']
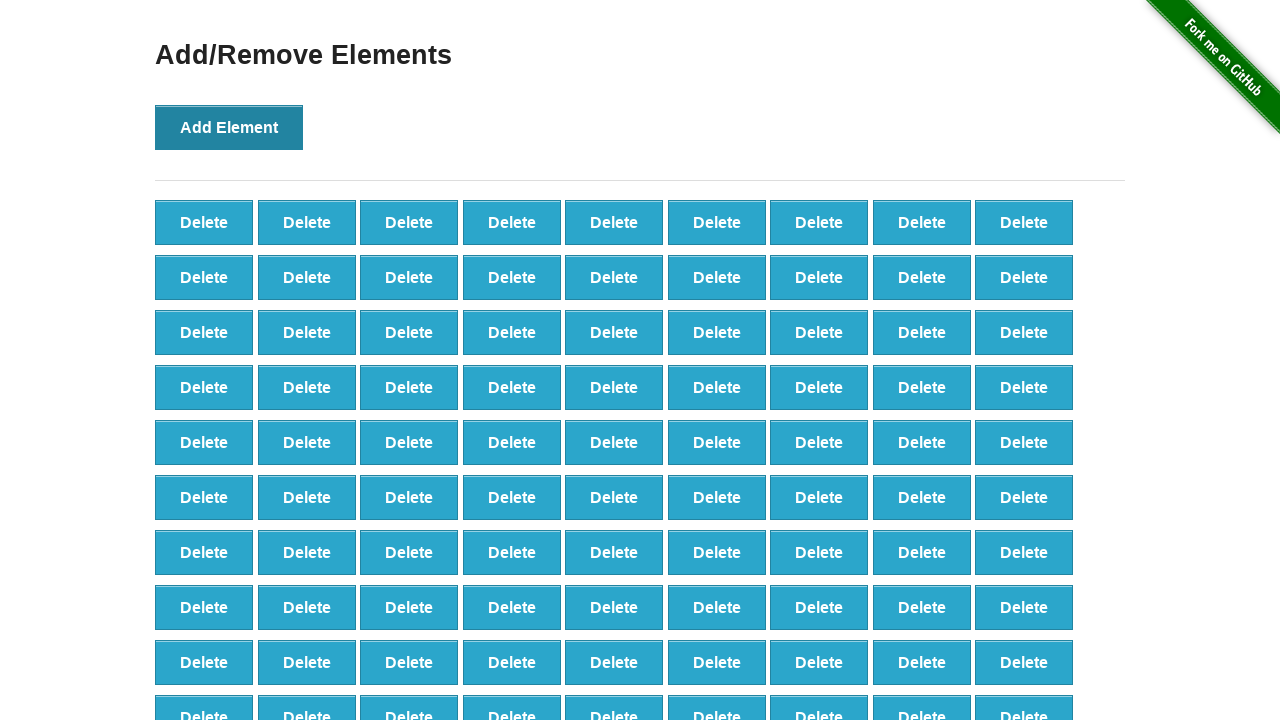

Clicked 'Add Element' button (iteration 100/100) at (229, 127) on button[onclick='addElement()']
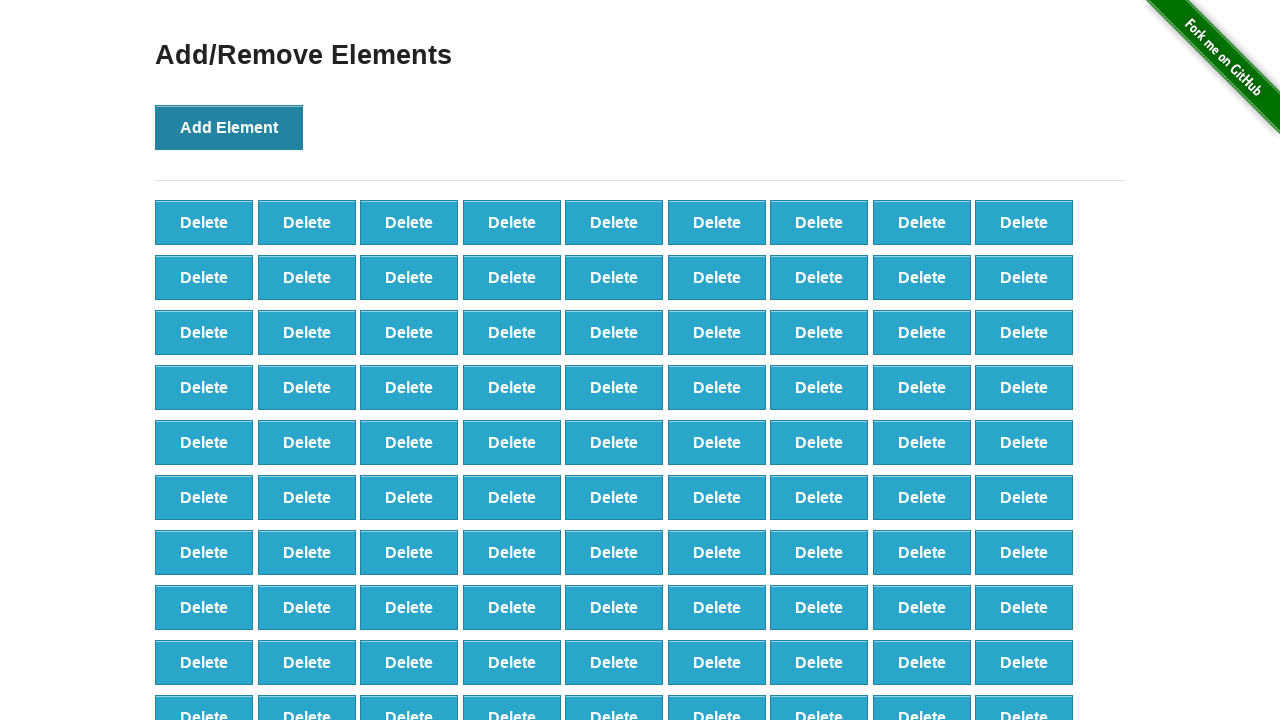

Counted delete buttons before deletion: 100
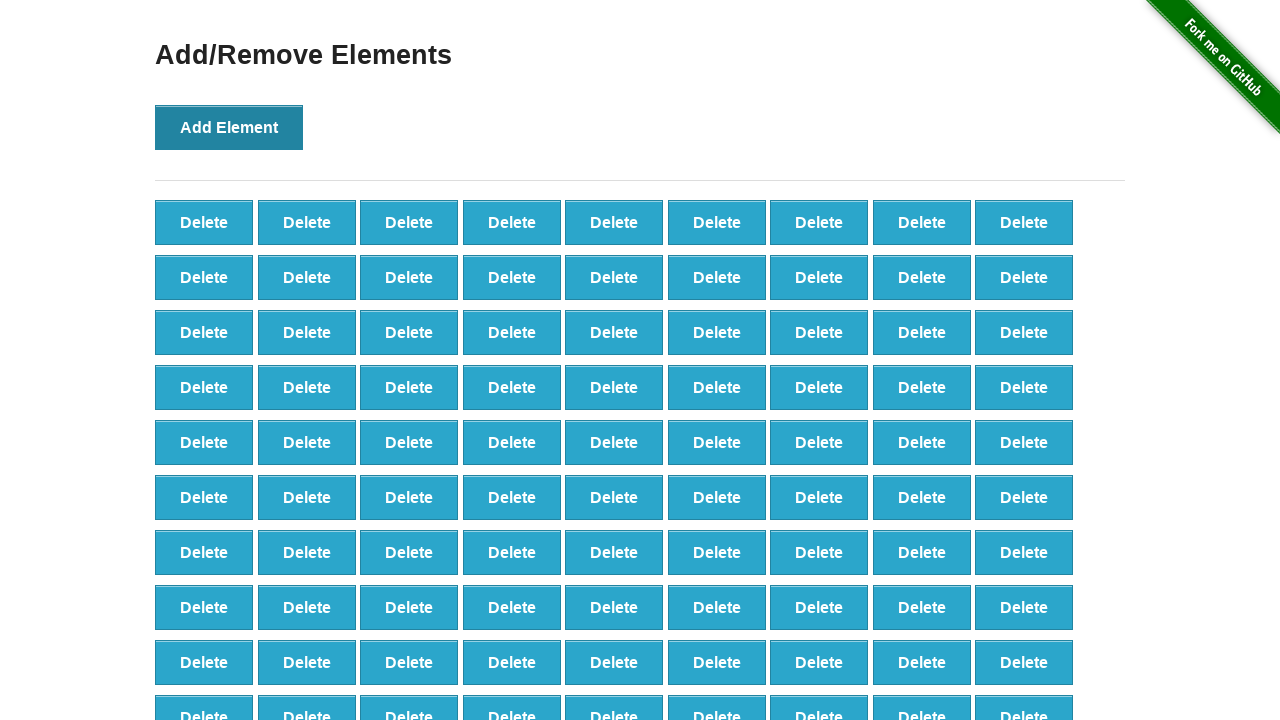

Deleted button (iteration 1/90) at (204, 222) on button[onclick='deleteElement()'] >> nth=0
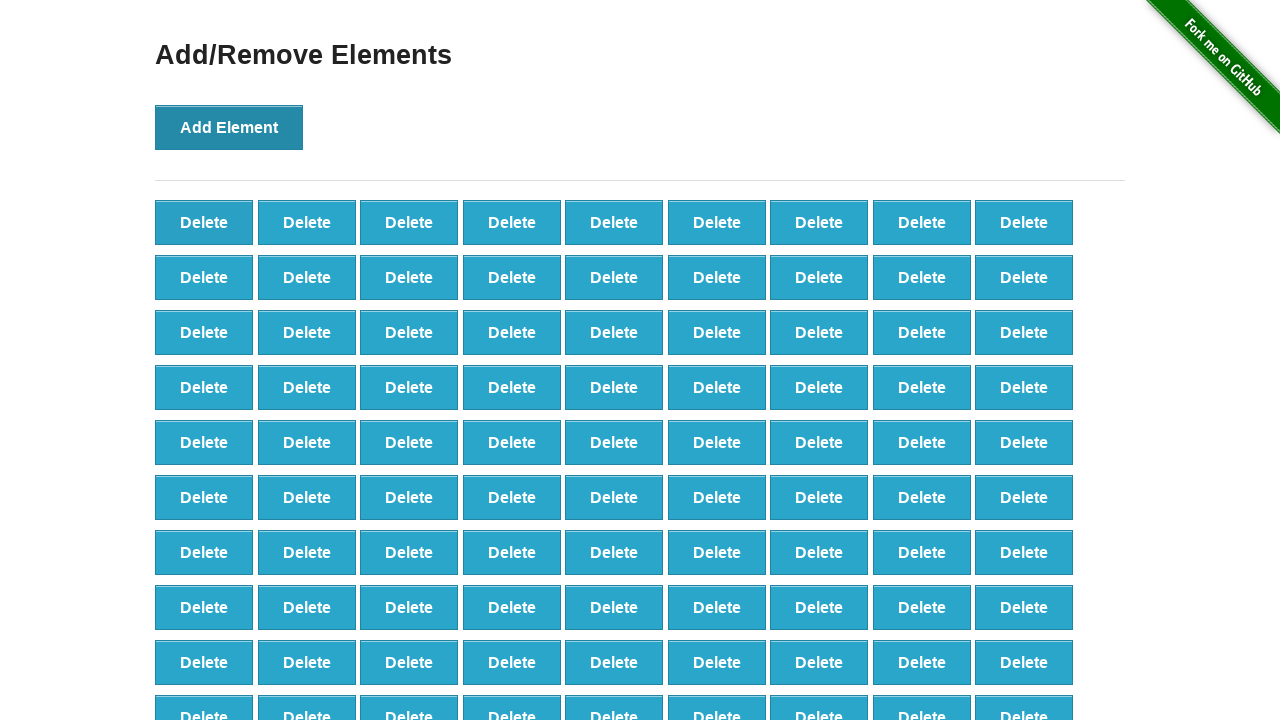

Deleted button (iteration 2/90) at (204, 222) on button[onclick='deleteElement()'] >> nth=0
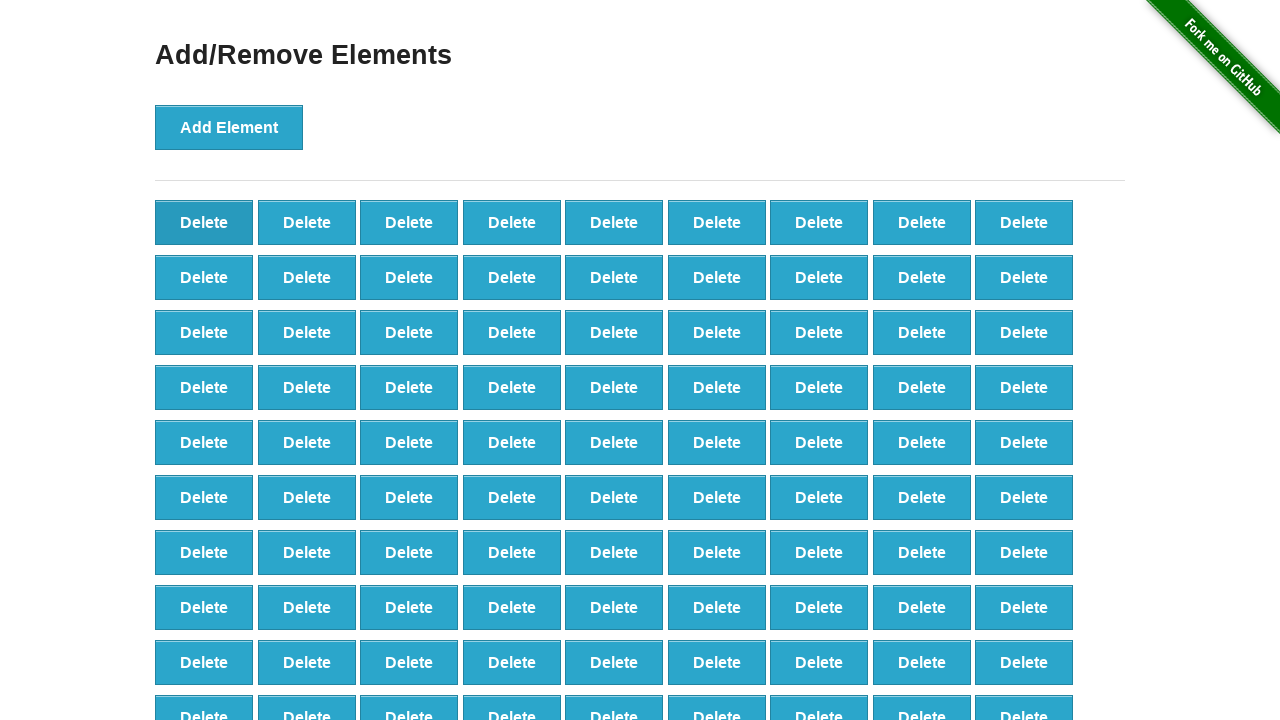

Deleted button (iteration 3/90) at (204, 222) on button[onclick='deleteElement()'] >> nth=0
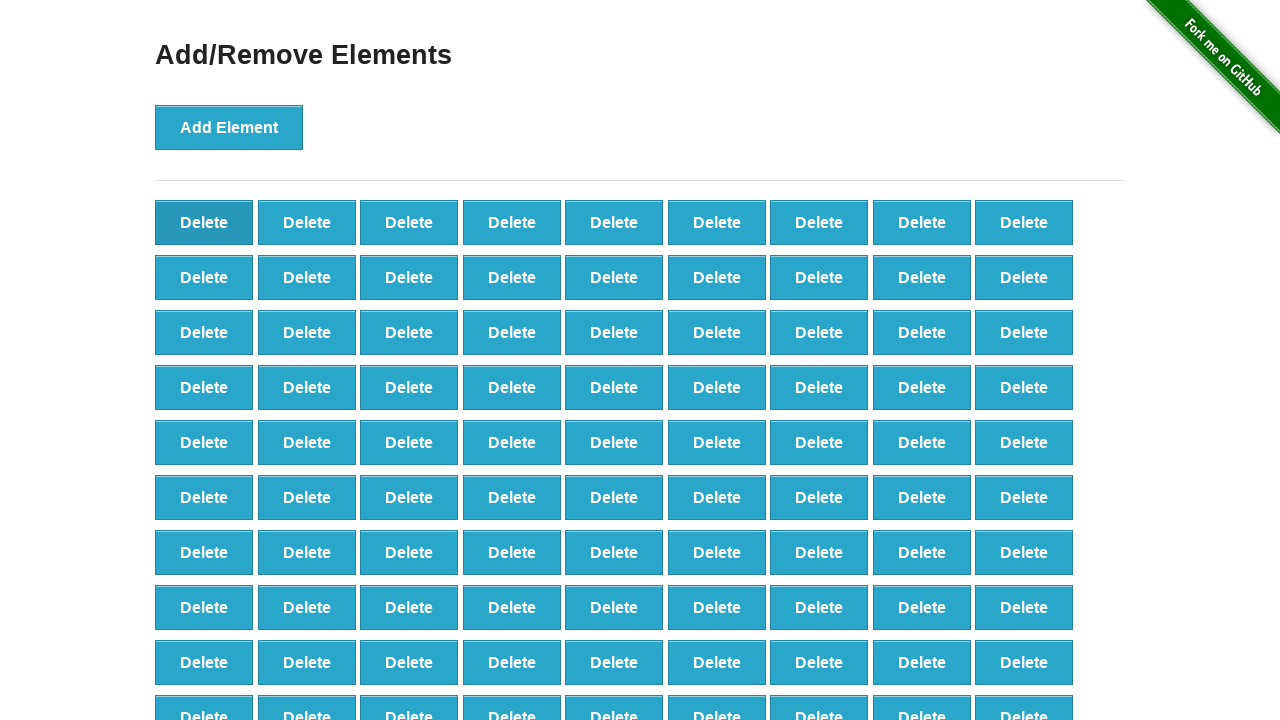

Deleted button (iteration 4/90) at (204, 222) on button[onclick='deleteElement()'] >> nth=0
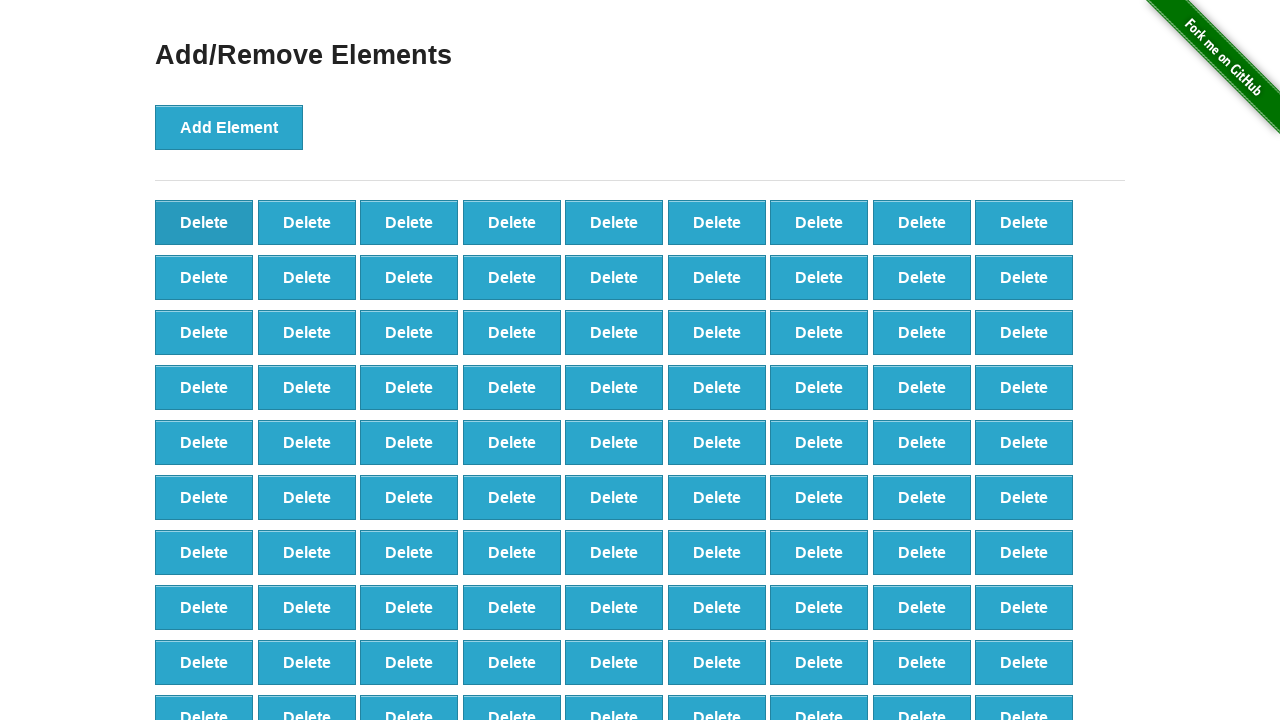

Deleted button (iteration 5/90) at (204, 222) on button[onclick='deleteElement()'] >> nth=0
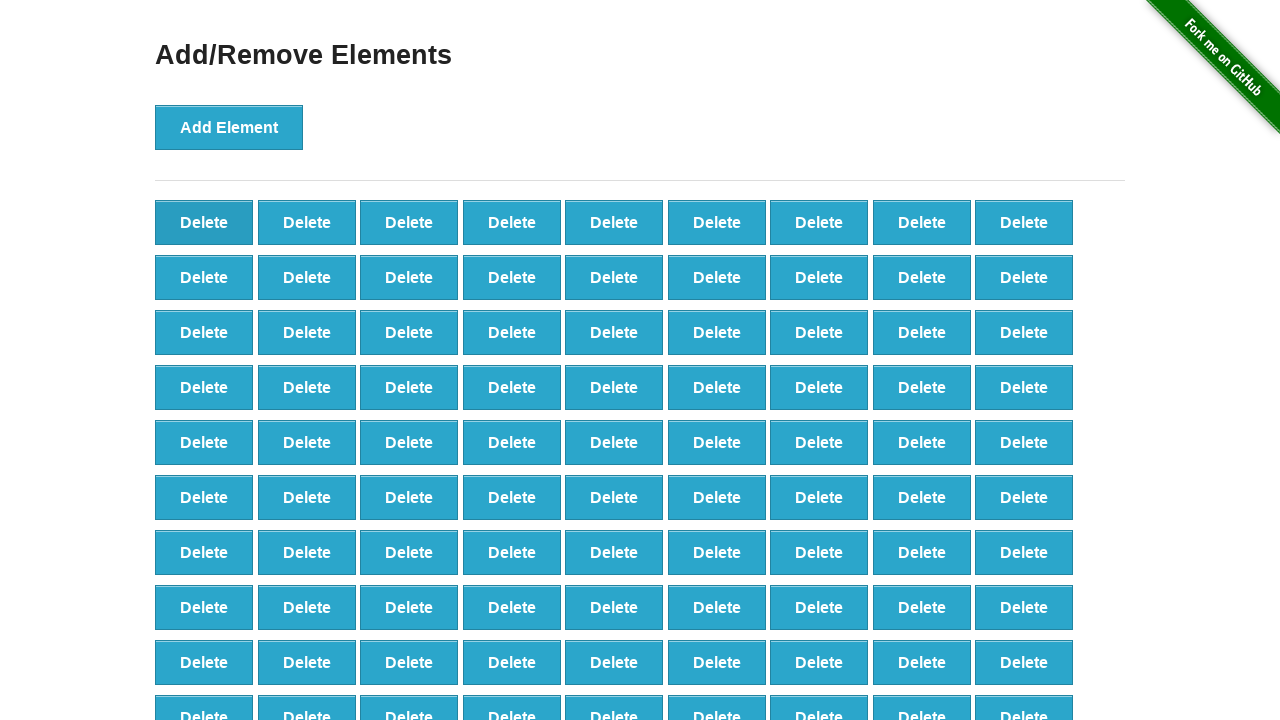

Deleted button (iteration 6/90) at (204, 222) on button[onclick='deleteElement()'] >> nth=0
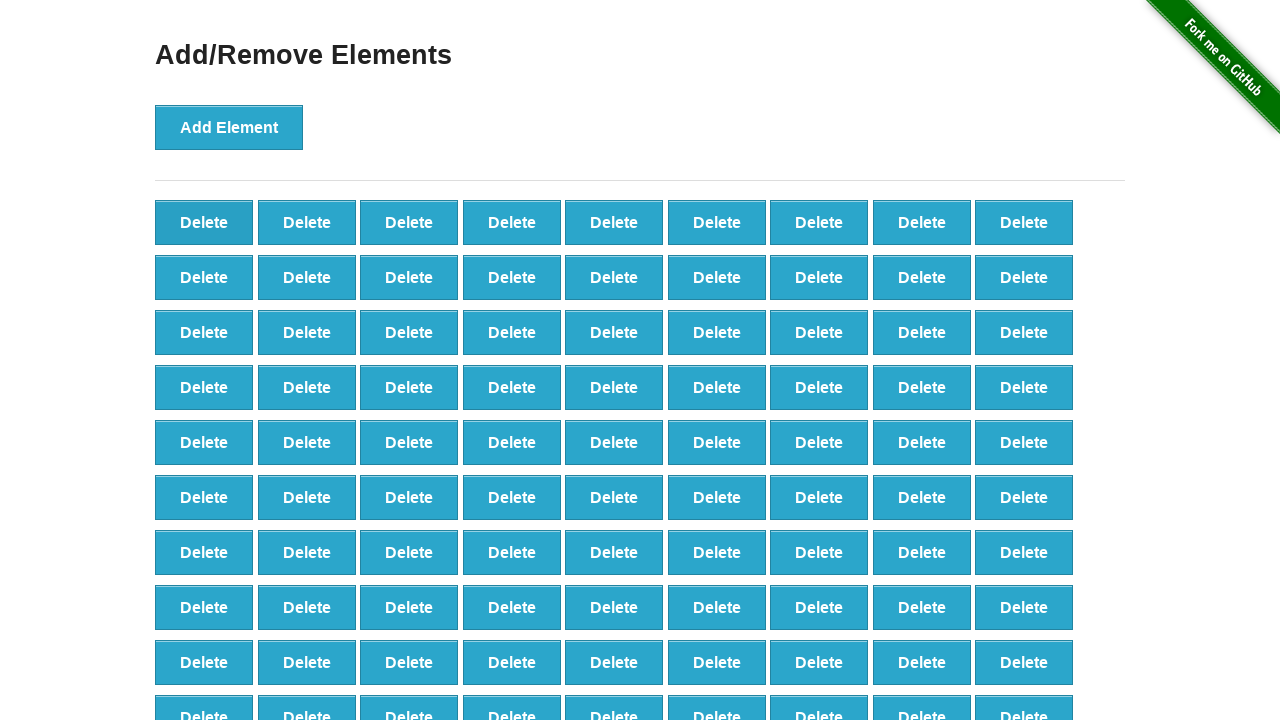

Deleted button (iteration 7/90) at (204, 222) on button[onclick='deleteElement()'] >> nth=0
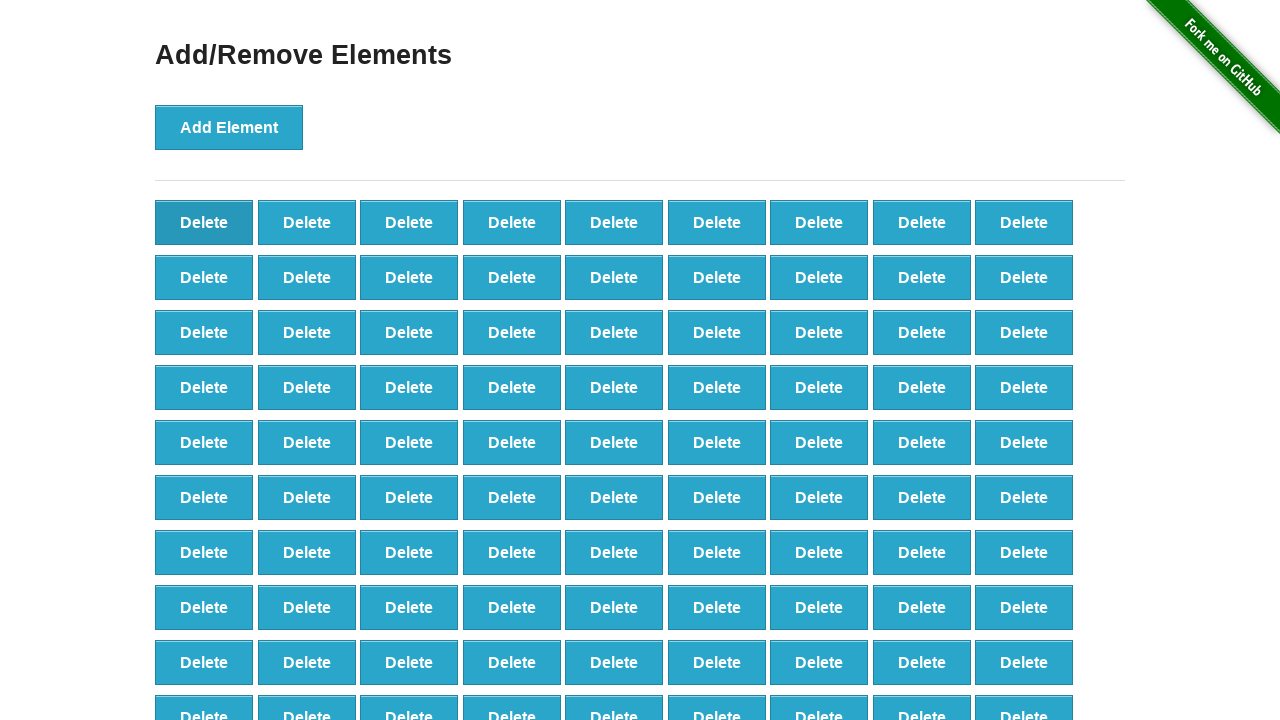

Deleted button (iteration 8/90) at (204, 222) on button[onclick='deleteElement()'] >> nth=0
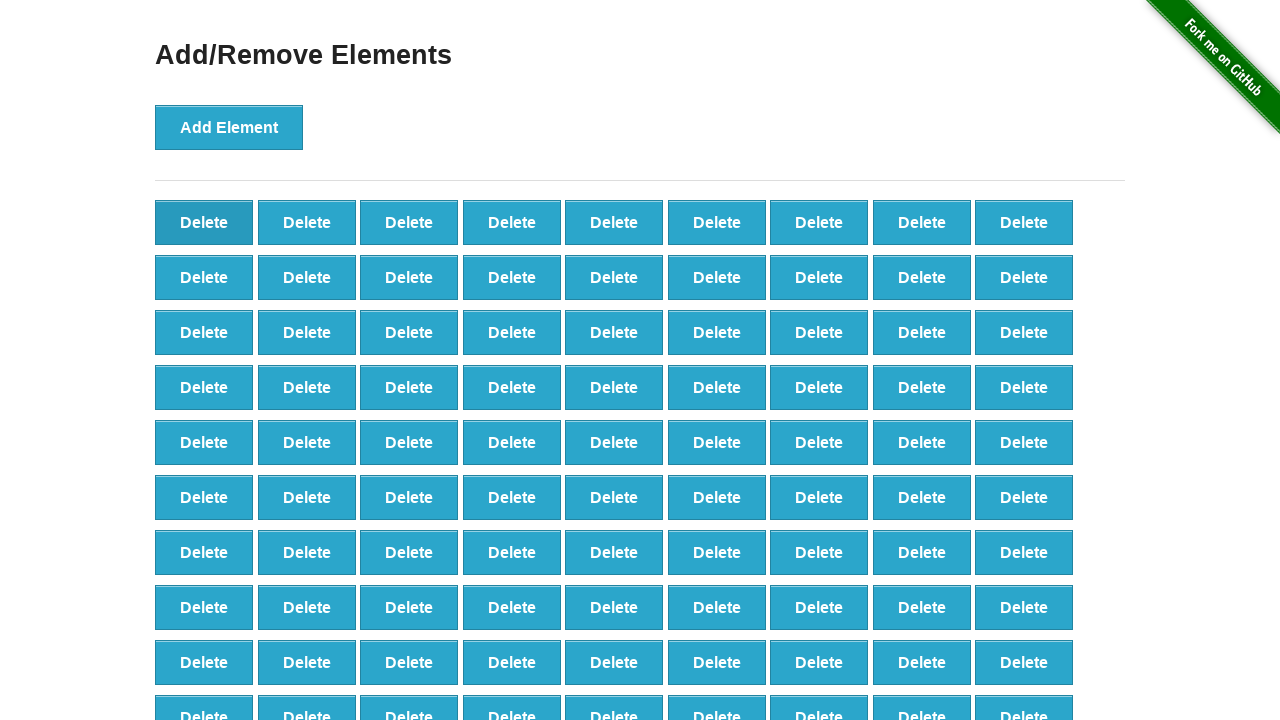

Deleted button (iteration 9/90) at (204, 222) on button[onclick='deleteElement()'] >> nth=0
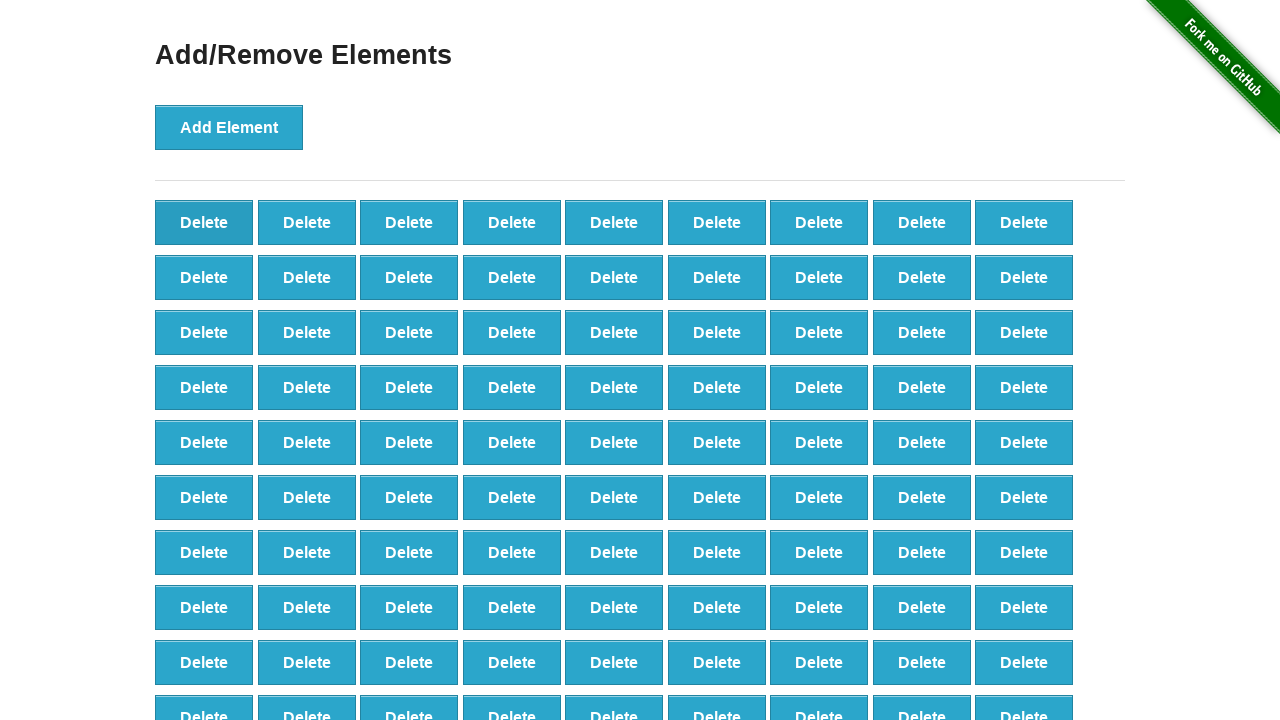

Deleted button (iteration 10/90) at (204, 222) on button[onclick='deleteElement()'] >> nth=0
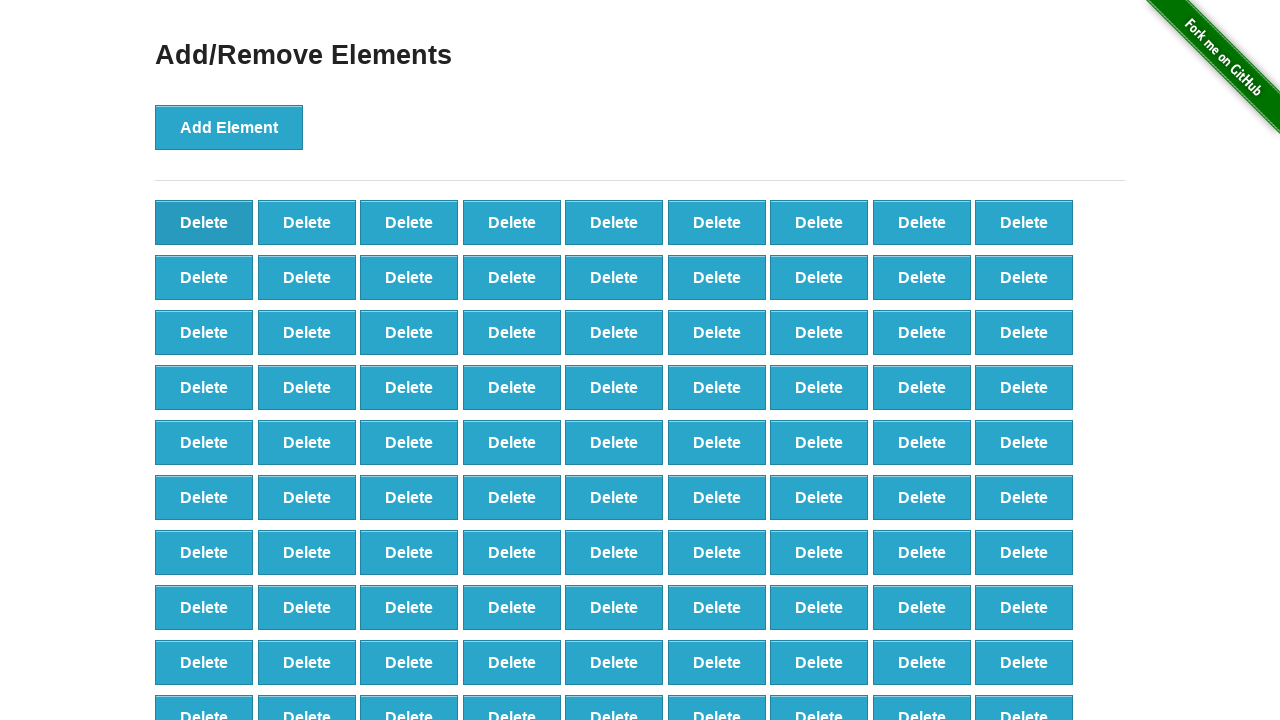

Deleted button (iteration 11/90) at (204, 222) on button[onclick='deleteElement()'] >> nth=0
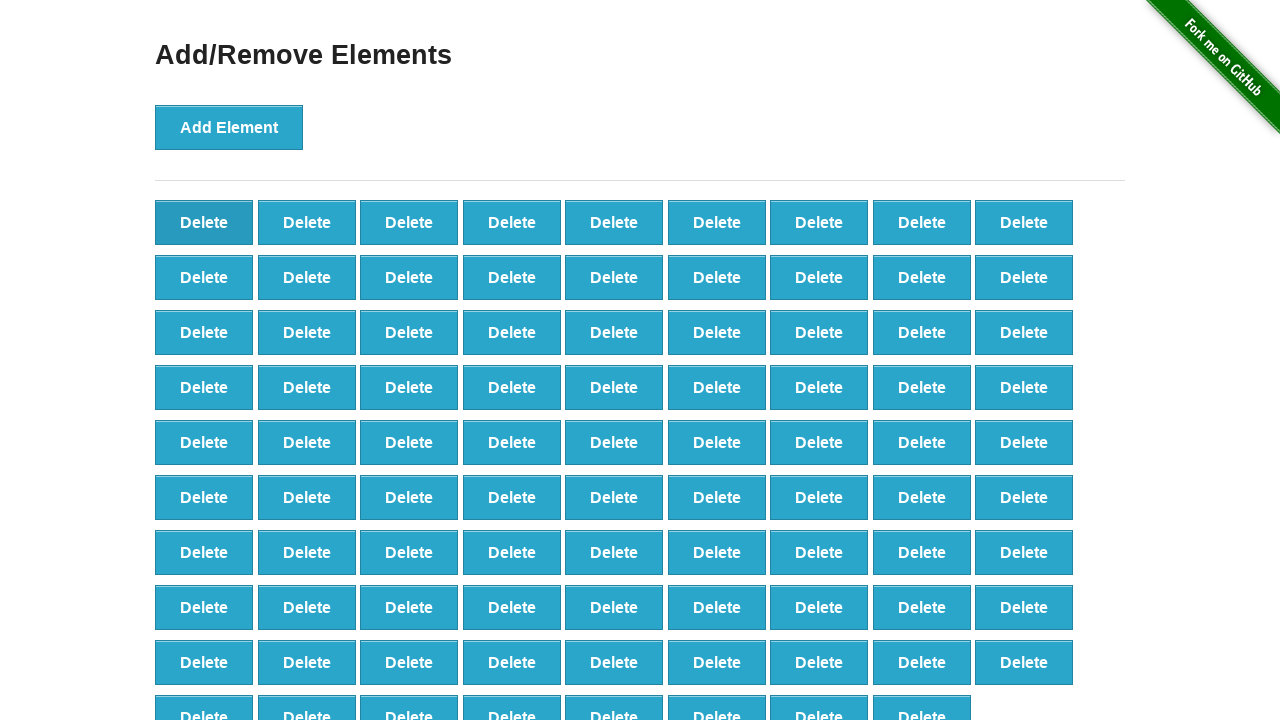

Deleted button (iteration 12/90) at (204, 222) on button[onclick='deleteElement()'] >> nth=0
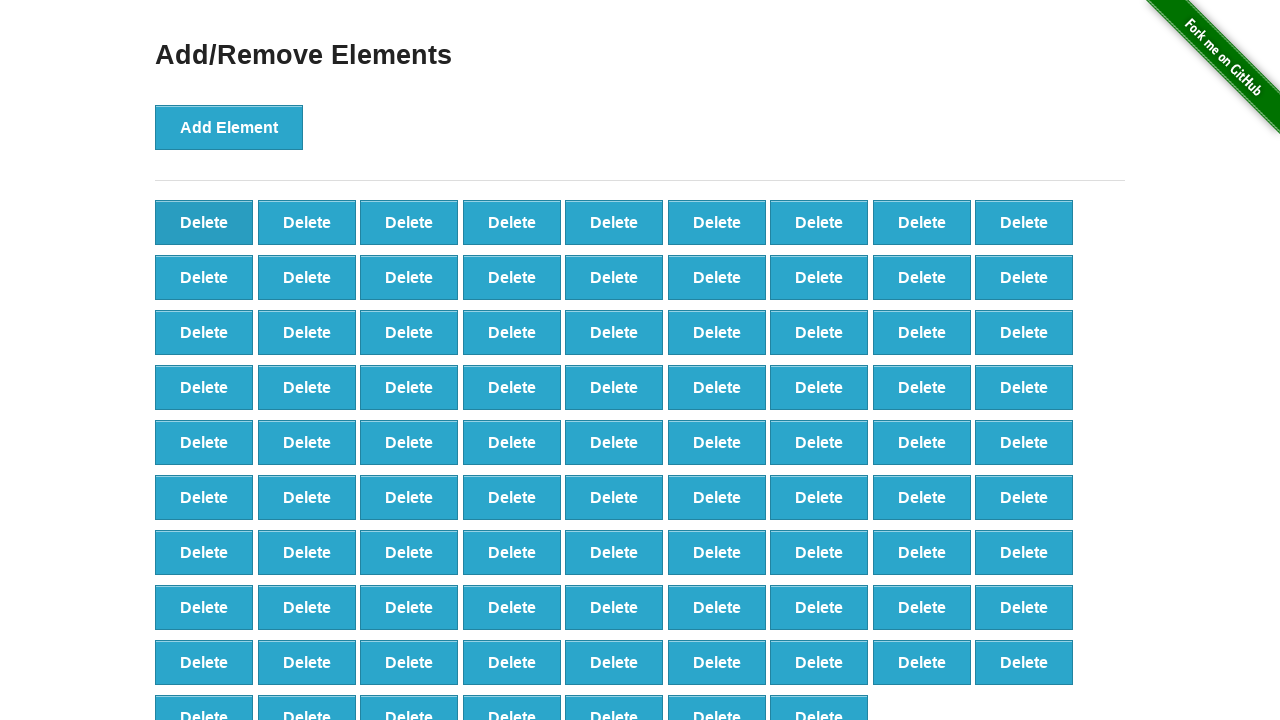

Deleted button (iteration 13/90) at (204, 222) on button[onclick='deleteElement()'] >> nth=0
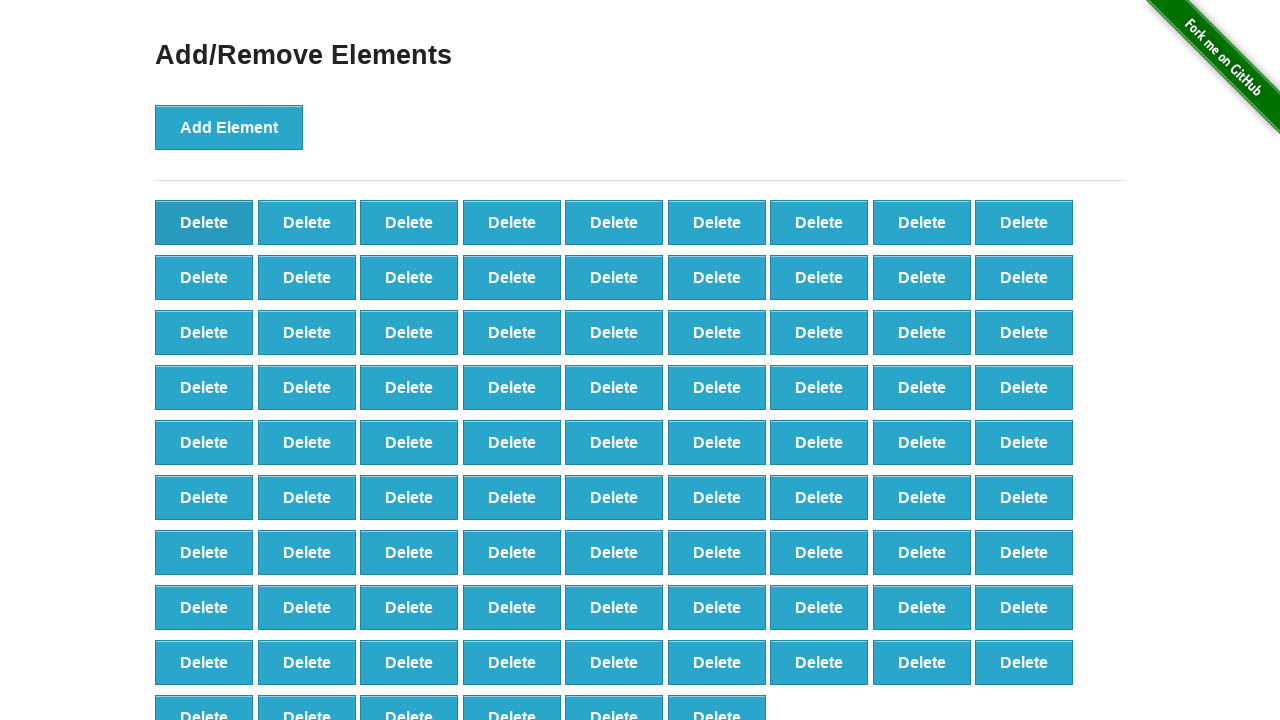

Deleted button (iteration 14/90) at (204, 222) on button[onclick='deleteElement()'] >> nth=0
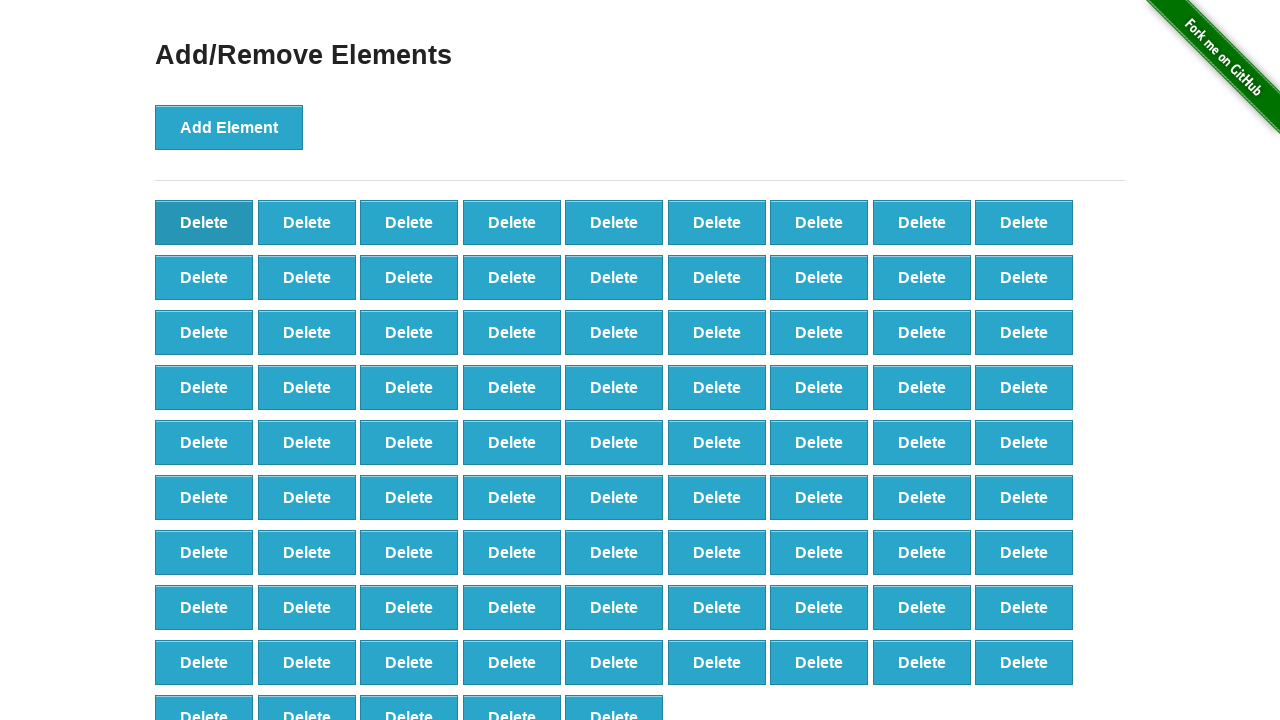

Deleted button (iteration 15/90) at (204, 222) on button[onclick='deleteElement()'] >> nth=0
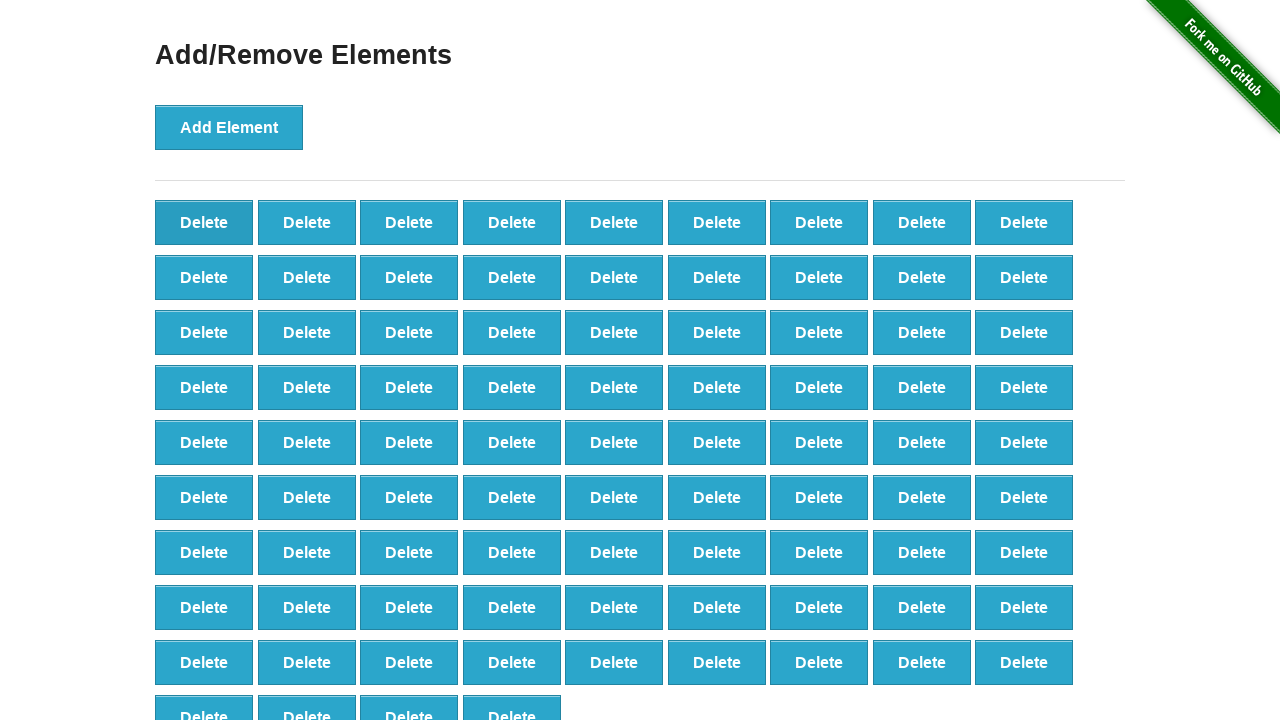

Deleted button (iteration 16/90) at (204, 222) on button[onclick='deleteElement()'] >> nth=0
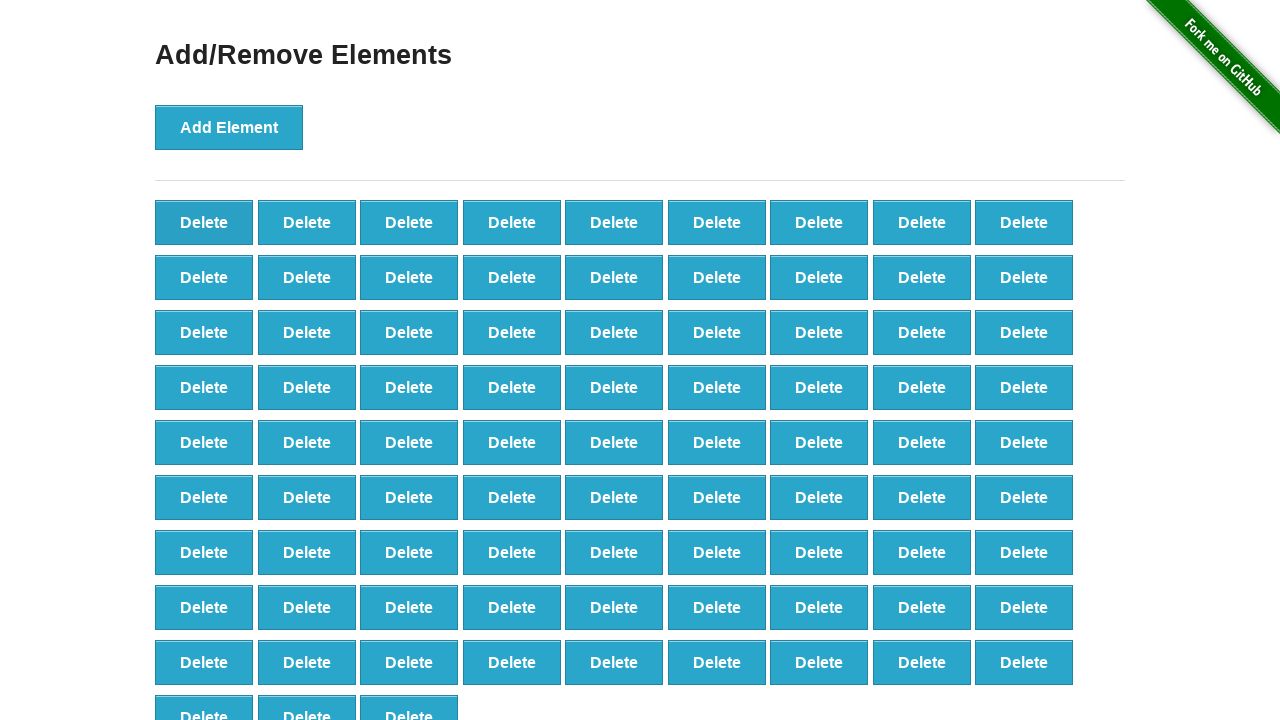

Deleted button (iteration 17/90) at (204, 222) on button[onclick='deleteElement()'] >> nth=0
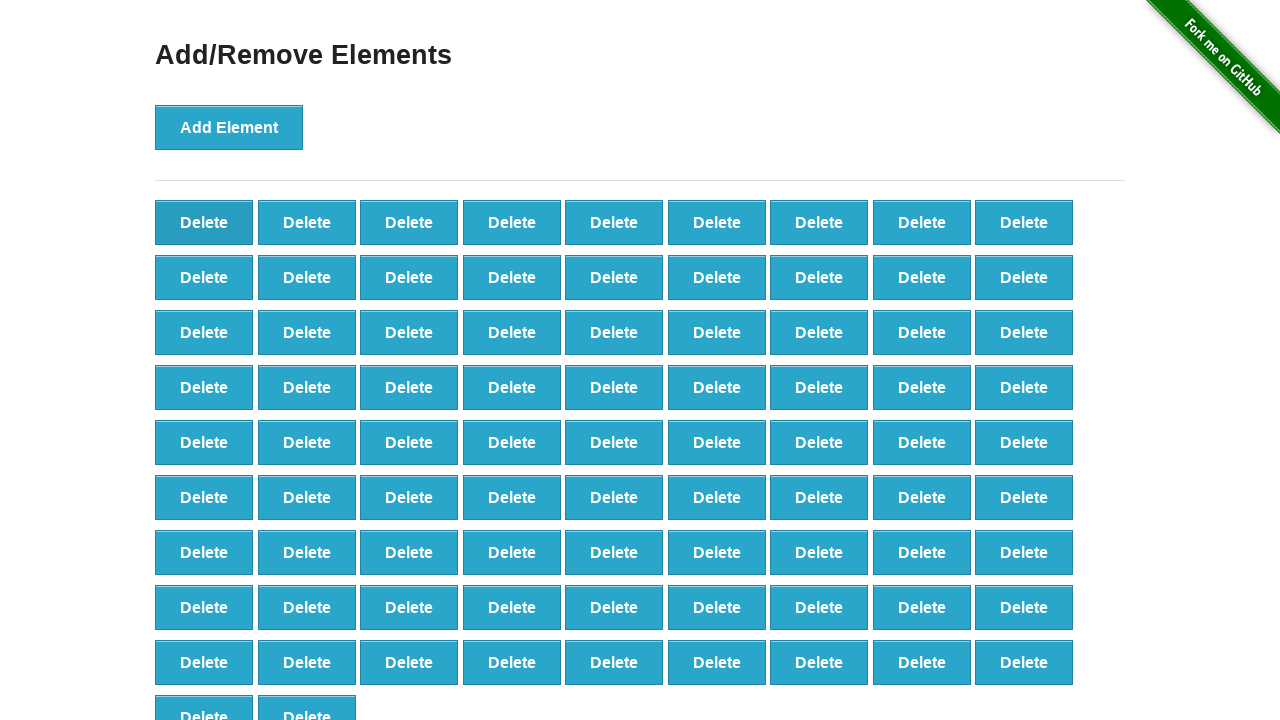

Deleted button (iteration 18/90) at (204, 222) on button[onclick='deleteElement()'] >> nth=0
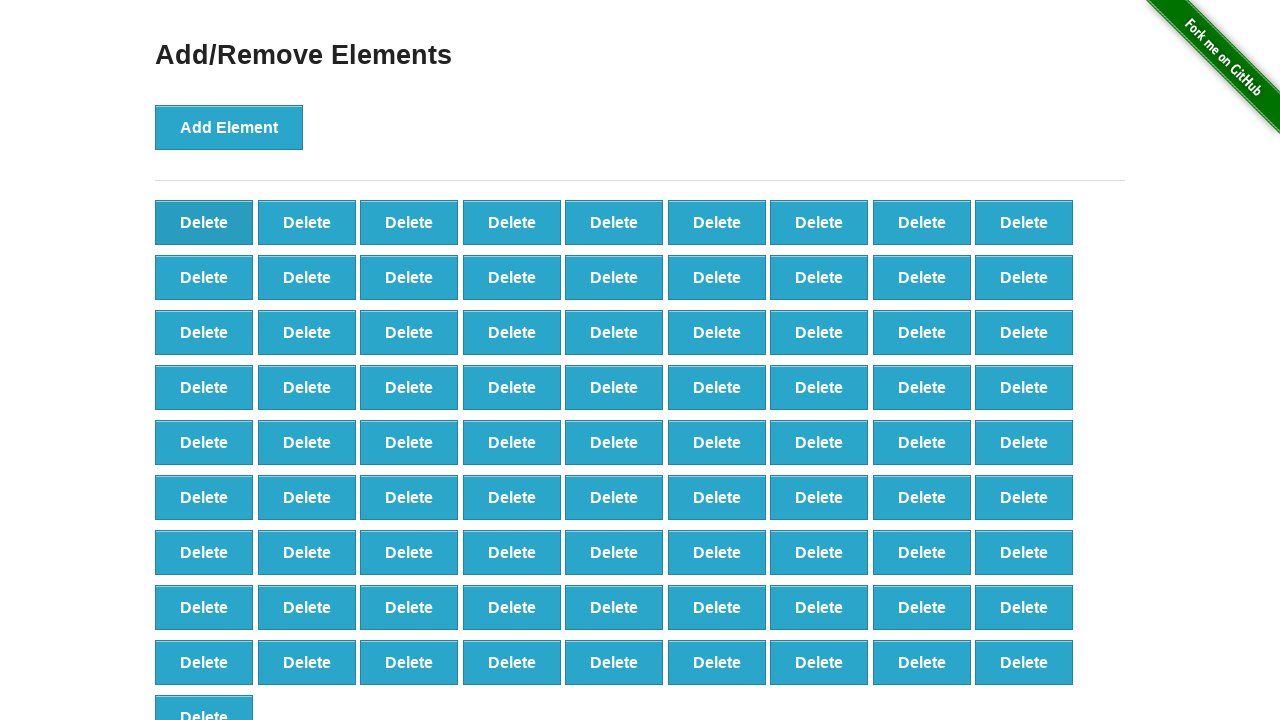

Deleted button (iteration 19/90) at (204, 222) on button[onclick='deleteElement()'] >> nth=0
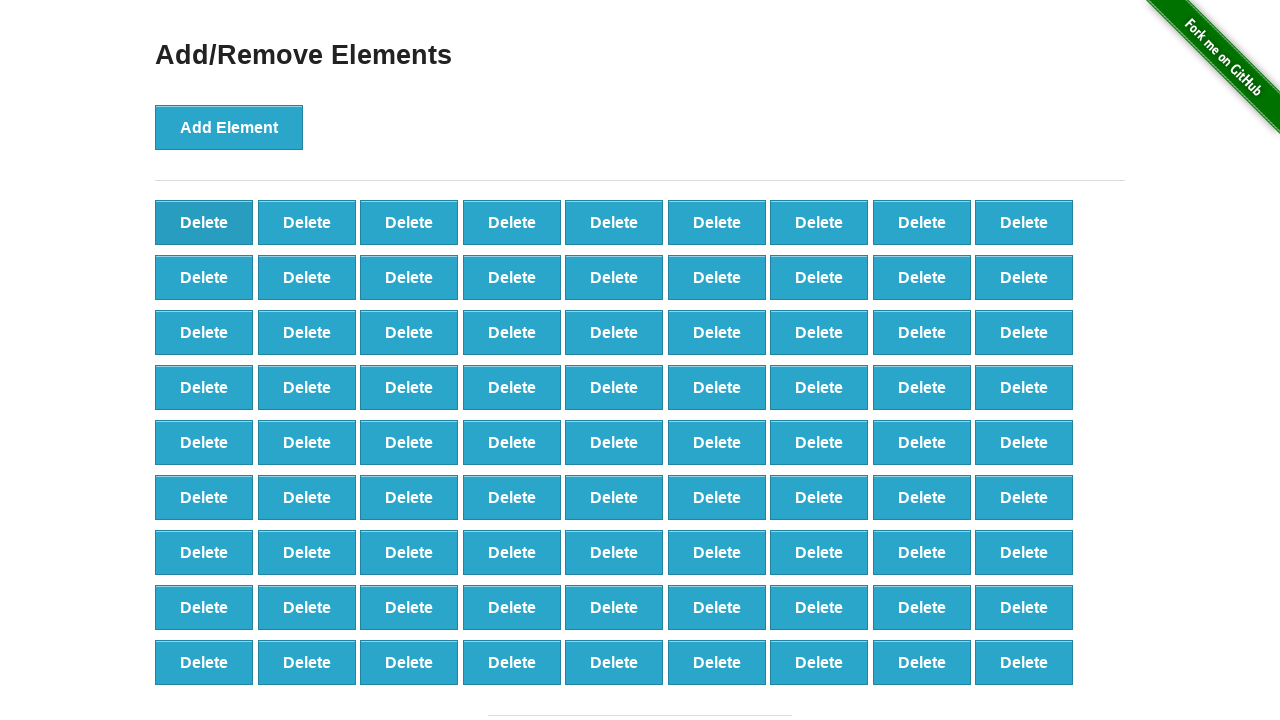

Deleted button (iteration 20/90) at (204, 222) on button[onclick='deleteElement()'] >> nth=0
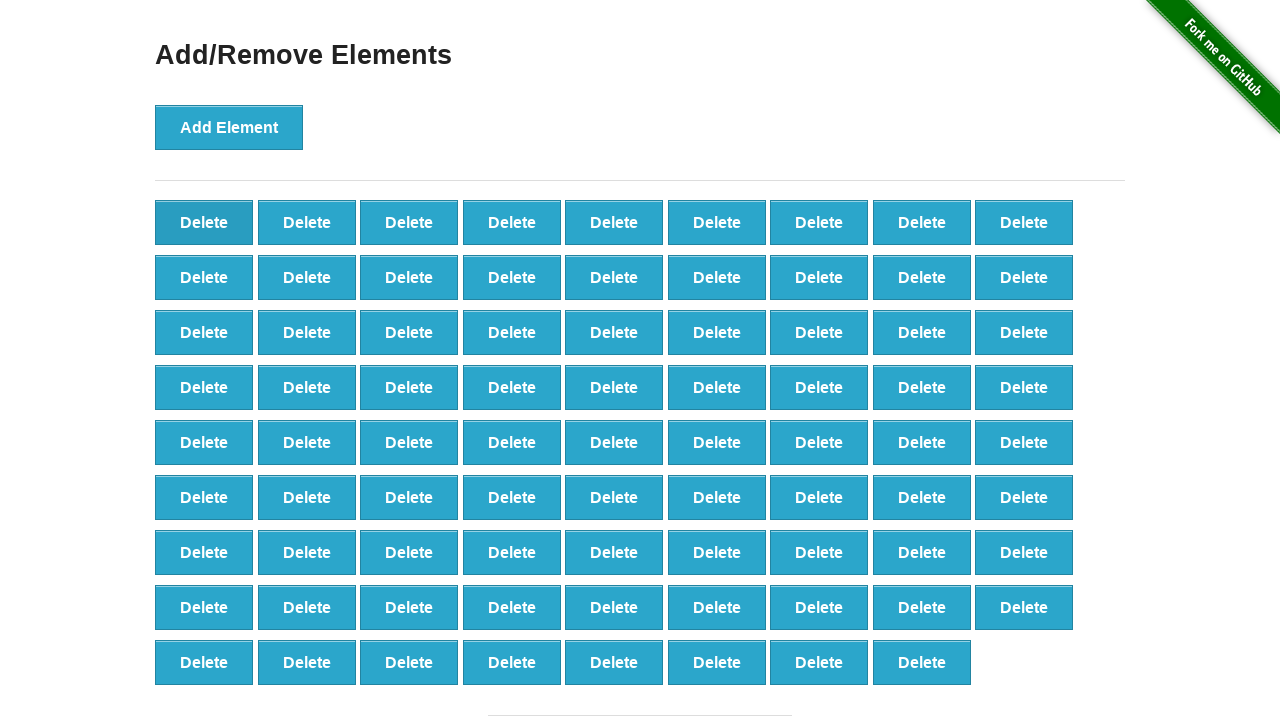

Deleted button (iteration 21/90) at (204, 222) on button[onclick='deleteElement()'] >> nth=0
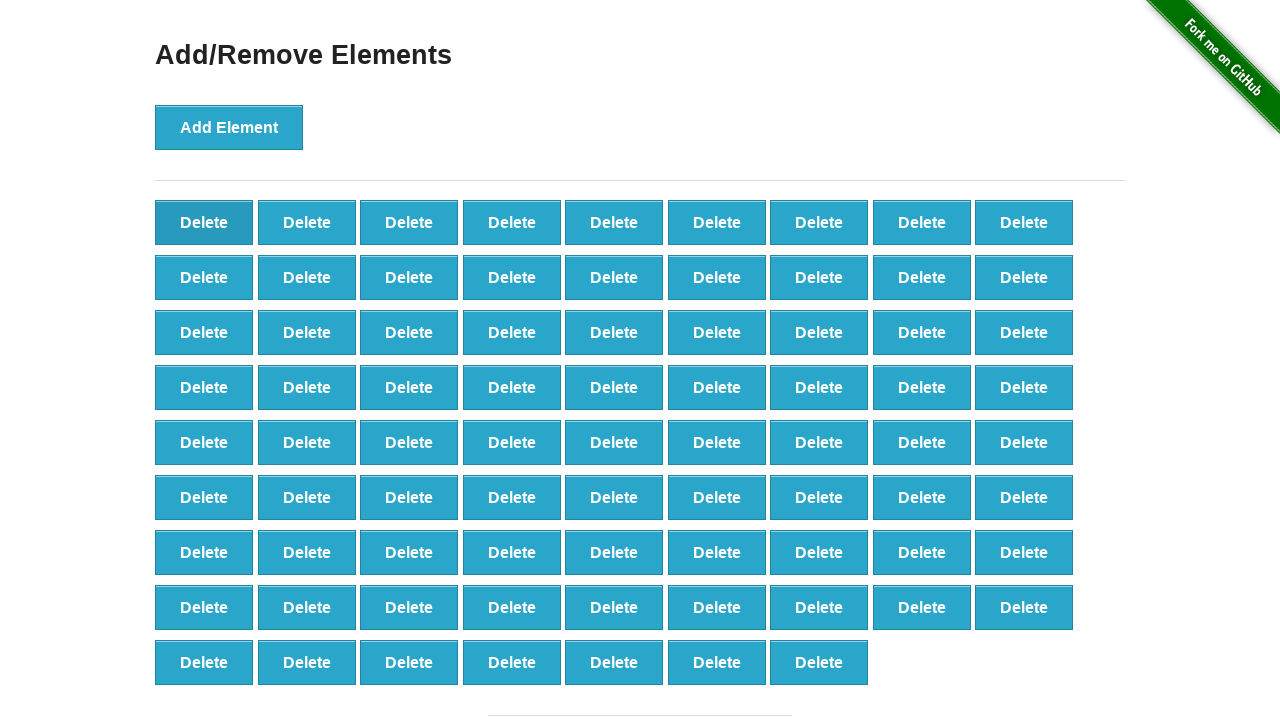

Deleted button (iteration 22/90) at (204, 222) on button[onclick='deleteElement()'] >> nth=0
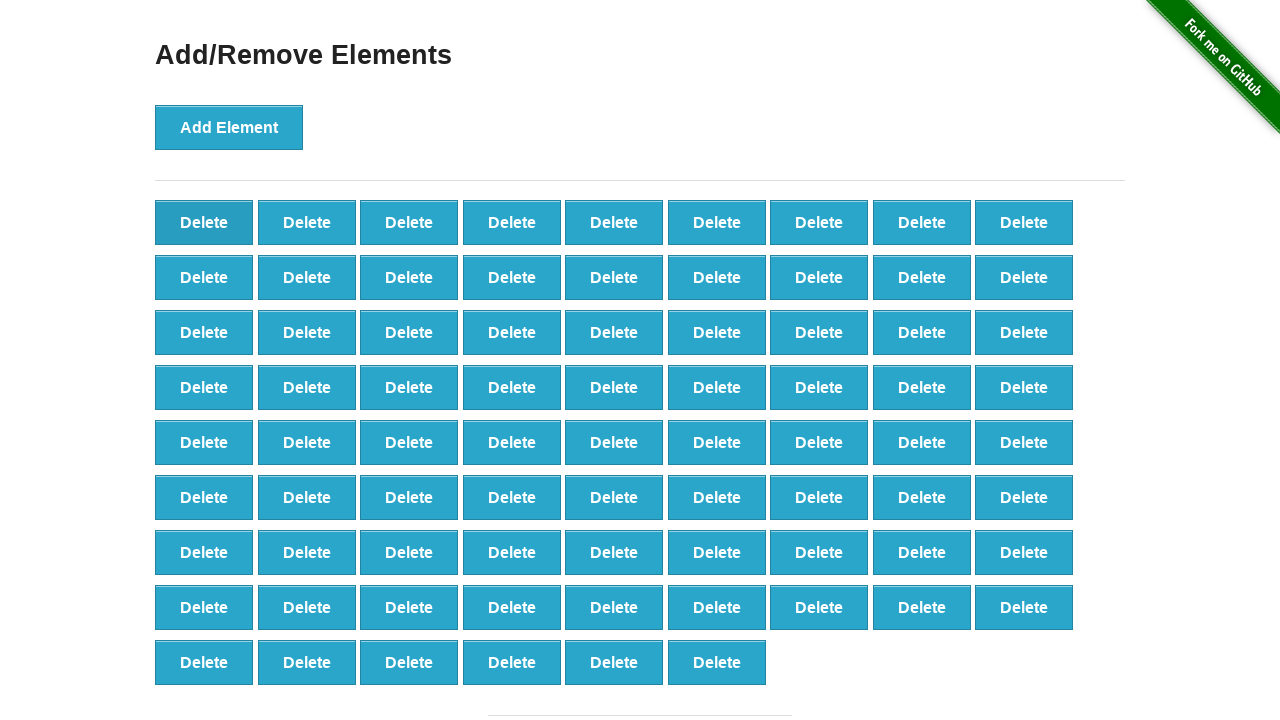

Deleted button (iteration 23/90) at (204, 222) on button[onclick='deleteElement()'] >> nth=0
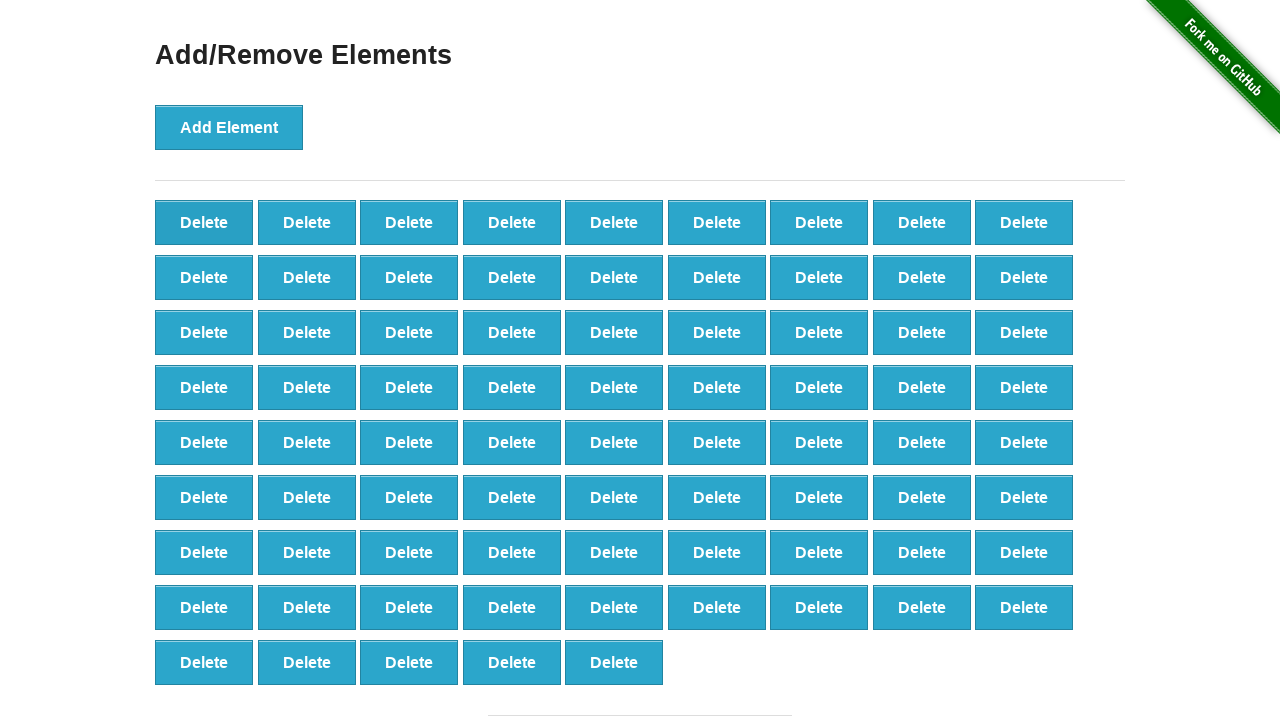

Deleted button (iteration 24/90) at (204, 222) on button[onclick='deleteElement()'] >> nth=0
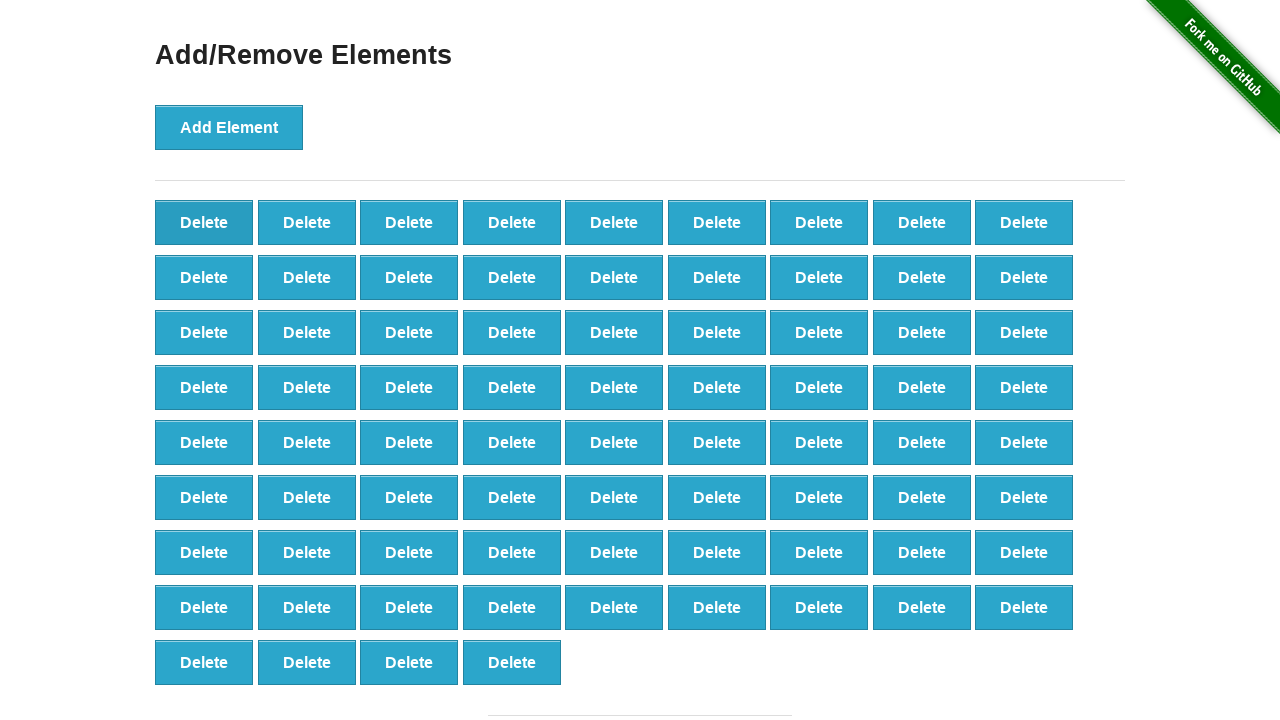

Deleted button (iteration 25/90) at (204, 222) on button[onclick='deleteElement()'] >> nth=0
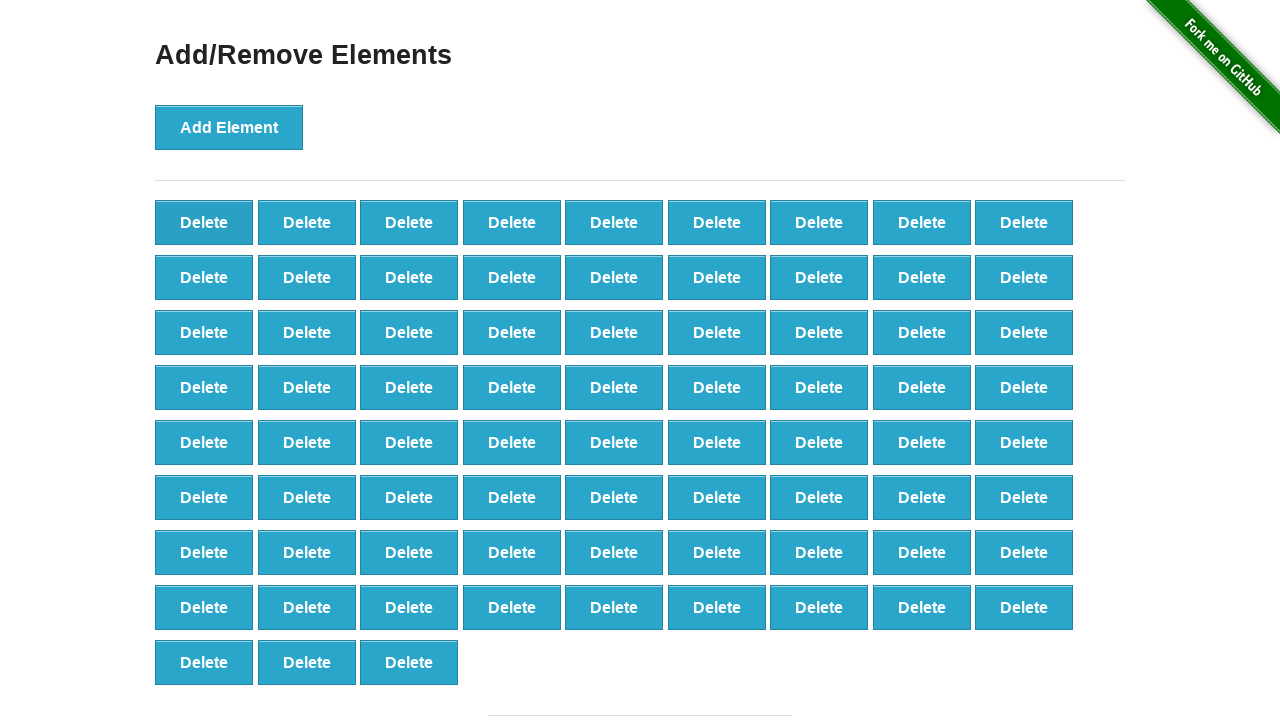

Deleted button (iteration 26/90) at (204, 222) on button[onclick='deleteElement()'] >> nth=0
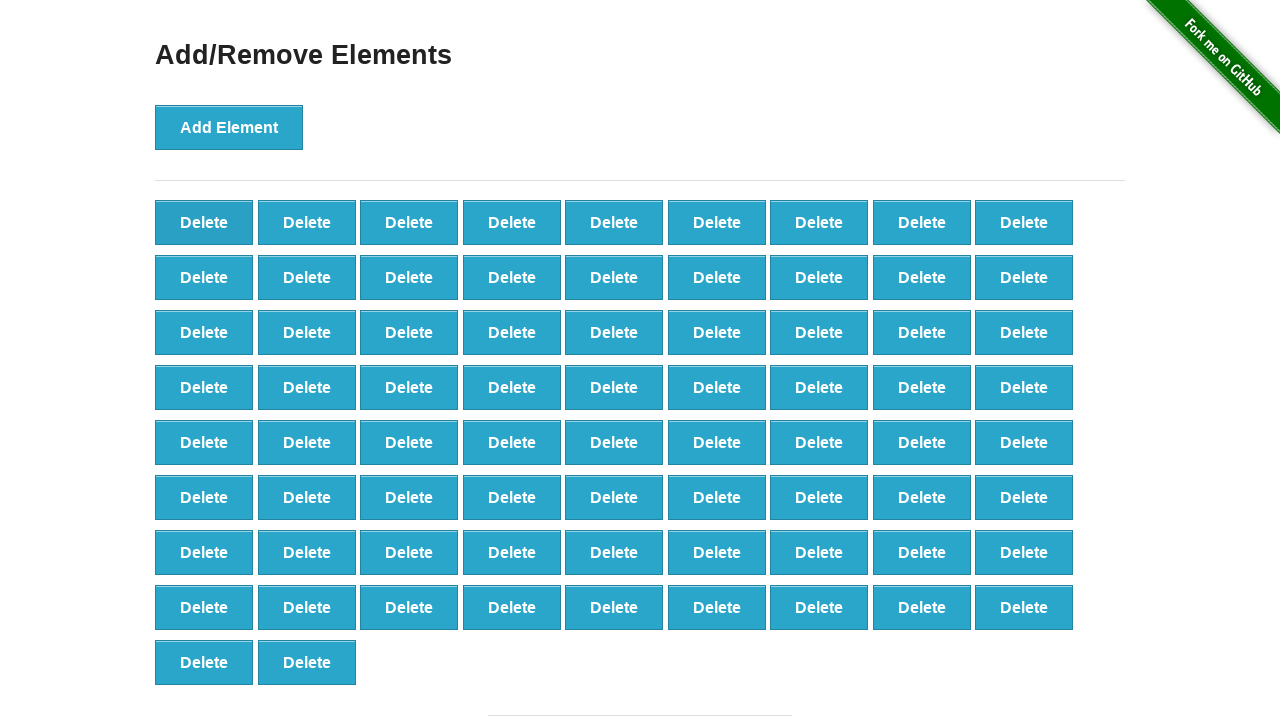

Deleted button (iteration 27/90) at (204, 222) on button[onclick='deleteElement()'] >> nth=0
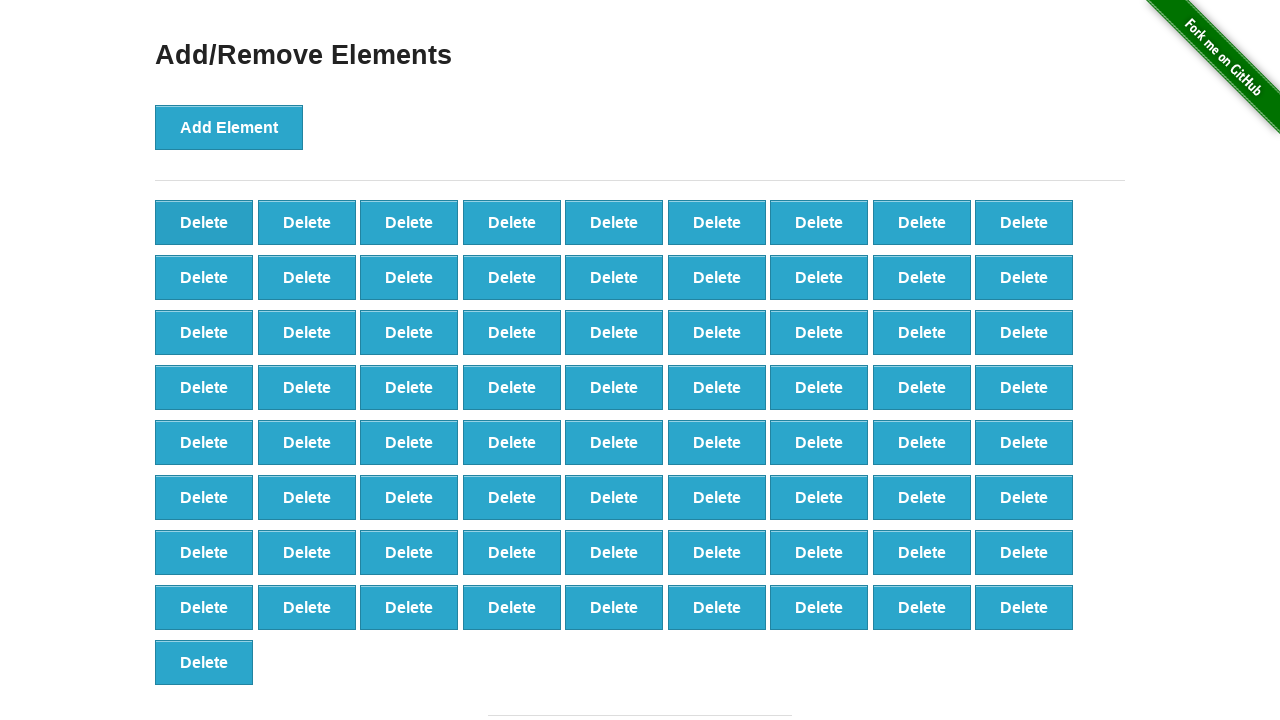

Deleted button (iteration 28/90) at (204, 222) on button[onclick='deleteElement()'] >> nth=0
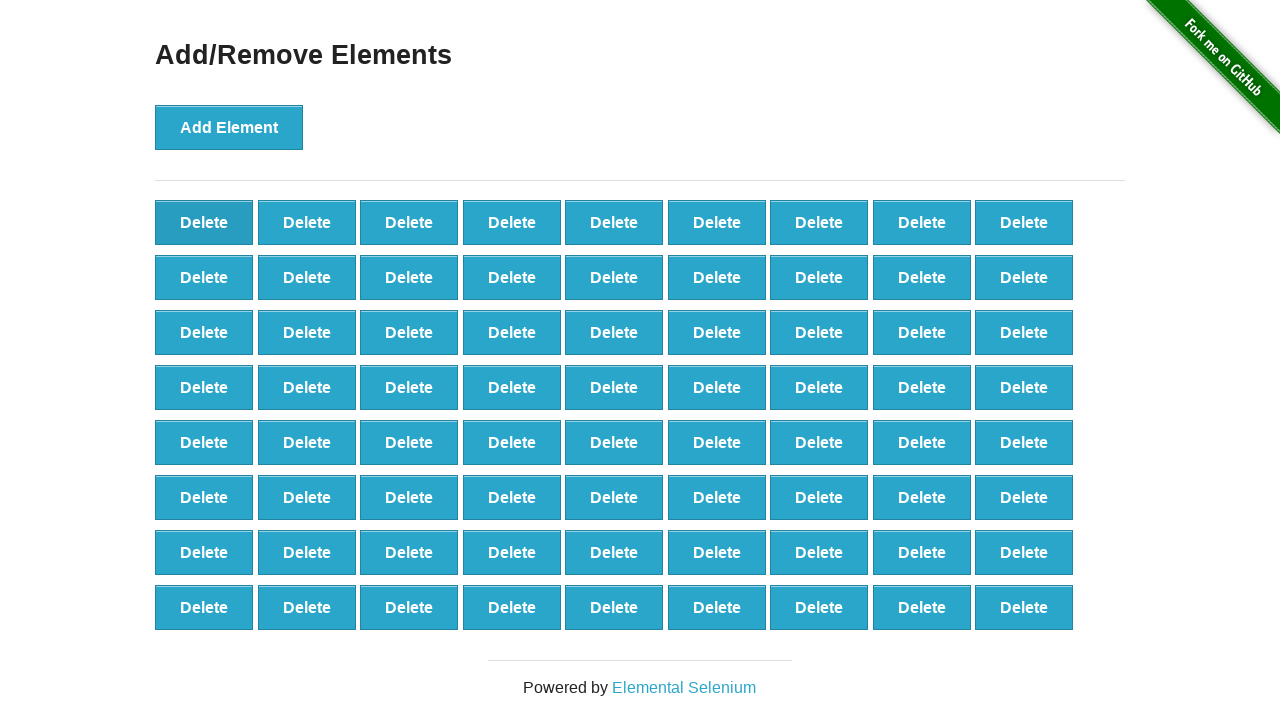

Deleted button (iteration 29/90) at (204, 222) on button[onclick='deleteElement()'] >> nth=0
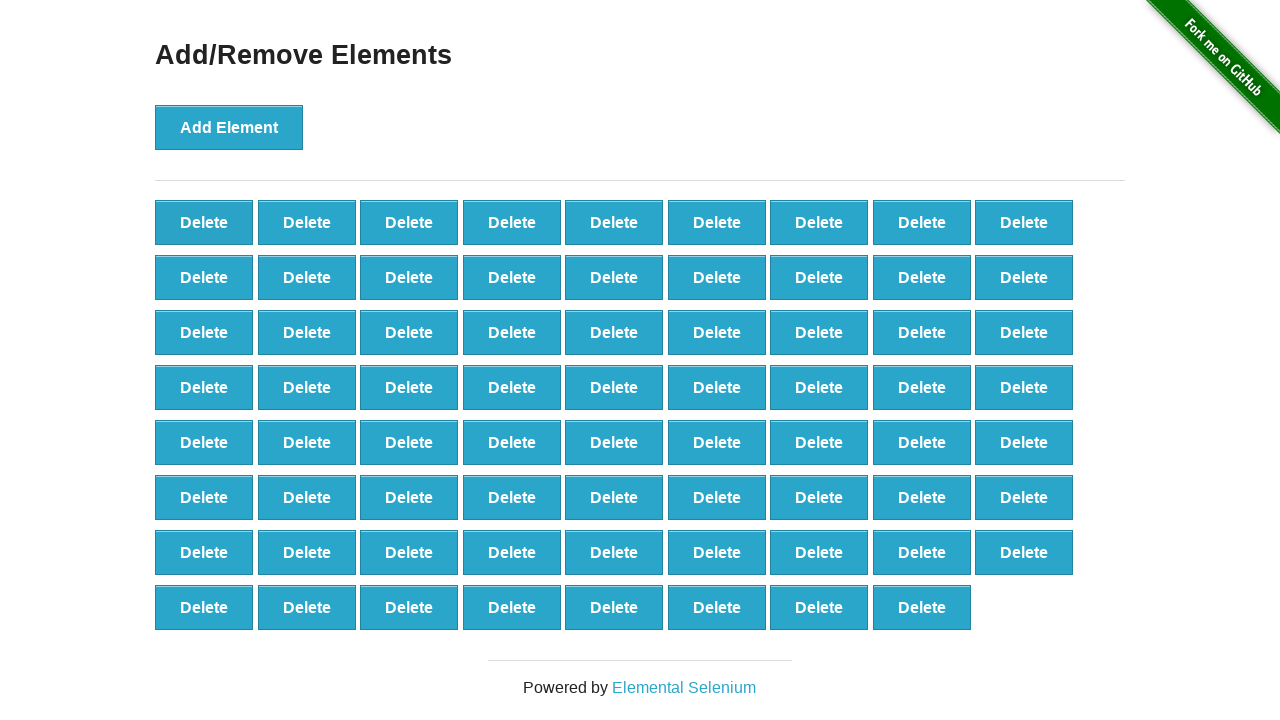

Deleted button (iteration 30/90) at (204, 222) on button[onclick='deleteElement()'] >> nth=0
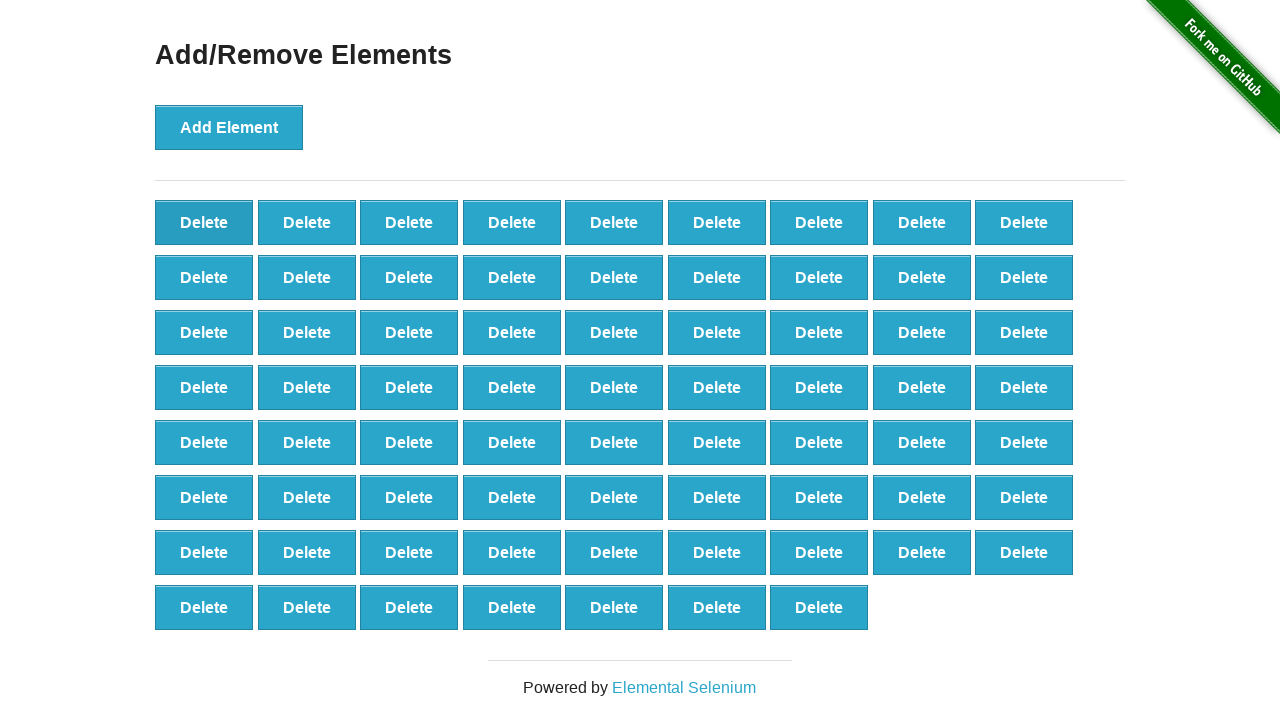

Deleted button (iteration 31/90) at (204, 222) on button[onclick='deleteElement()'] >> nth=0
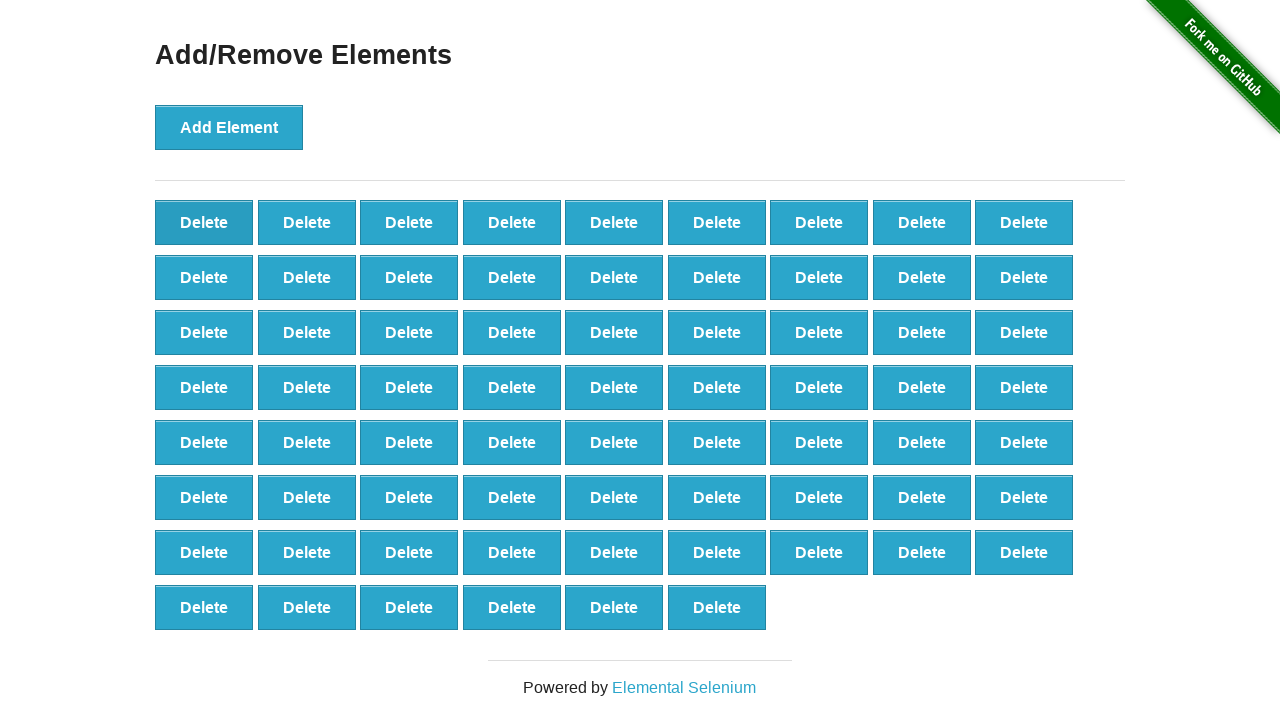

Deleted button (iteration 32/90) at (204, 222) on button[onclick='deleteElement()'] >> nth=0
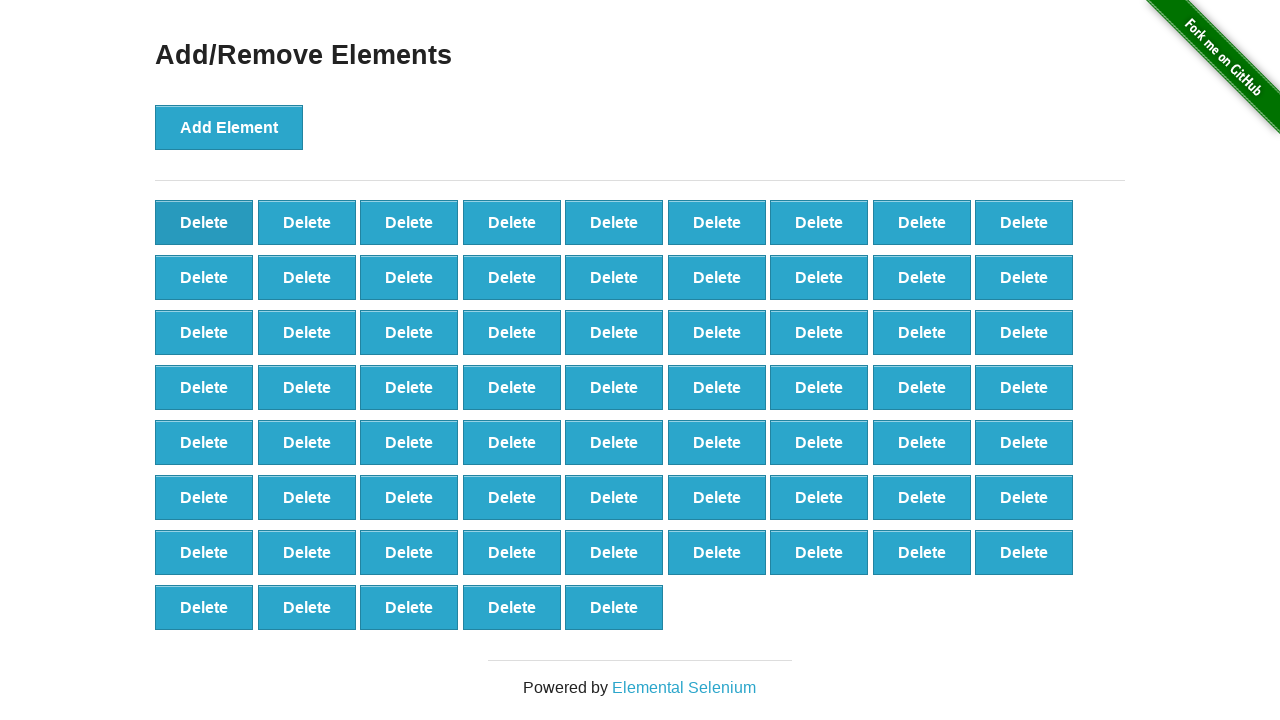

Deleted button (iteration 33/90) at (204, 222) on button[onclick='deleteElement()'] >> nth=0
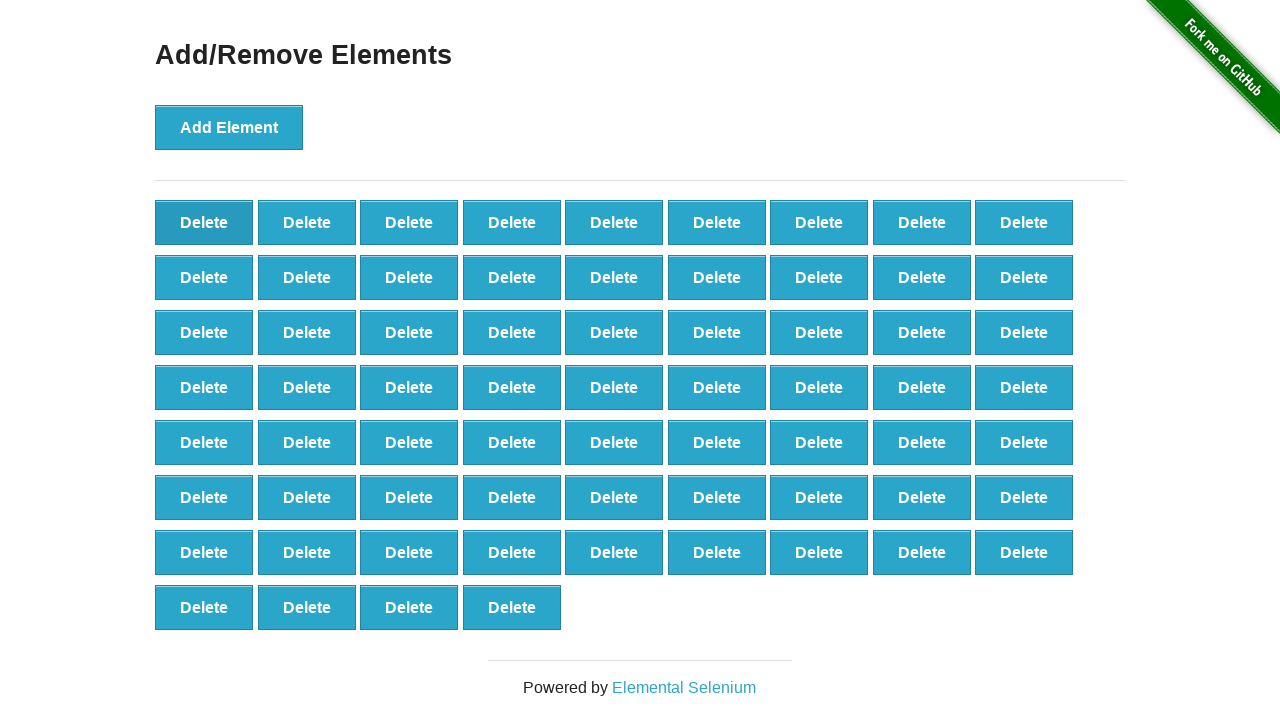

Deleted button (iteration 34/90) at (204, 222) on button[onclick='deleteElement()'] >> nth=0
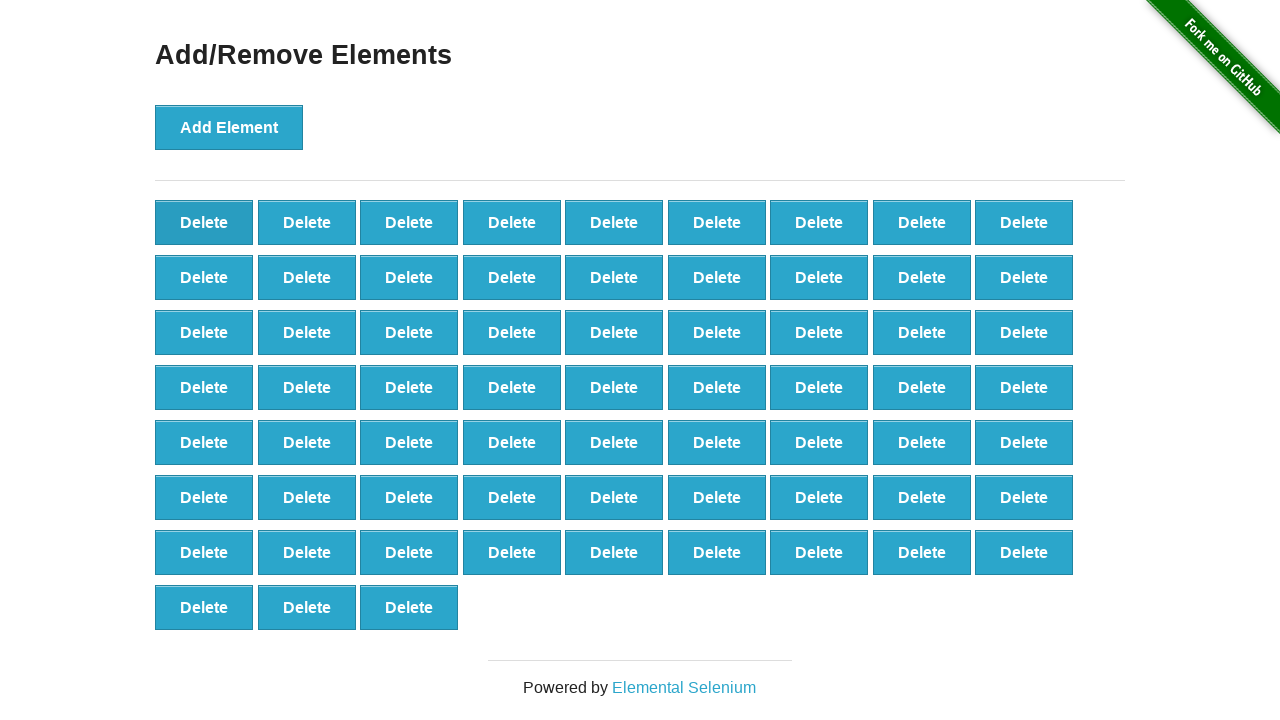

Deleted button (iteration 35/90) at (204, 222) on button[onclick='deleteElement()'] >> nth=0
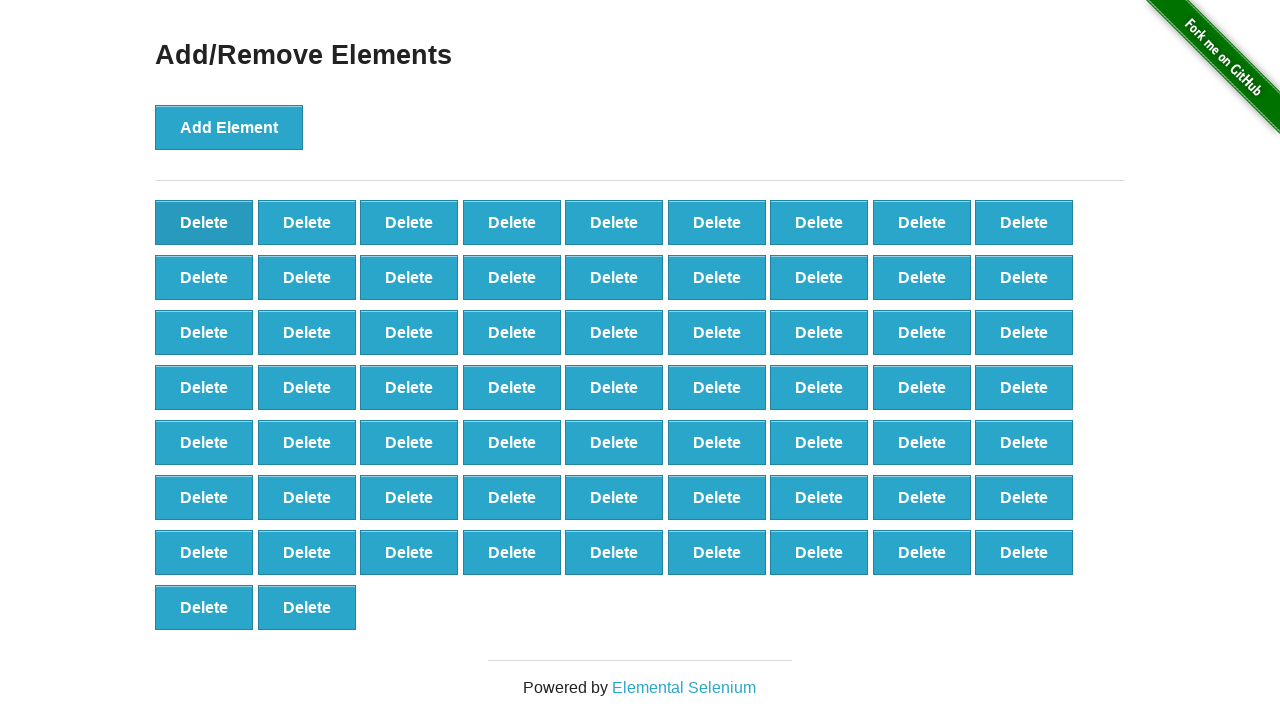

Deleted button (iteration 36/90) at (204, 222) on button[onclick='deleteElement()'] >> nth=0
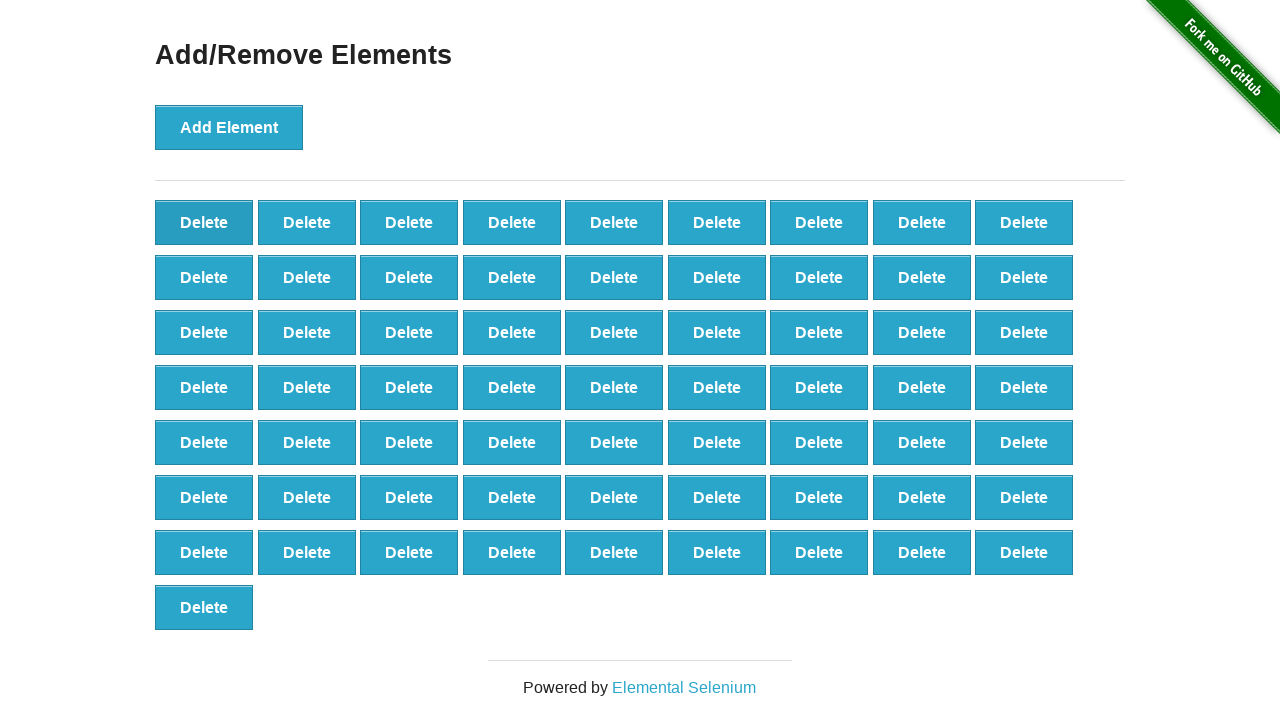

Deleted button (iteration 37/90) at (204, 222) on button[onclick='deleteElement()'] >> nth=0
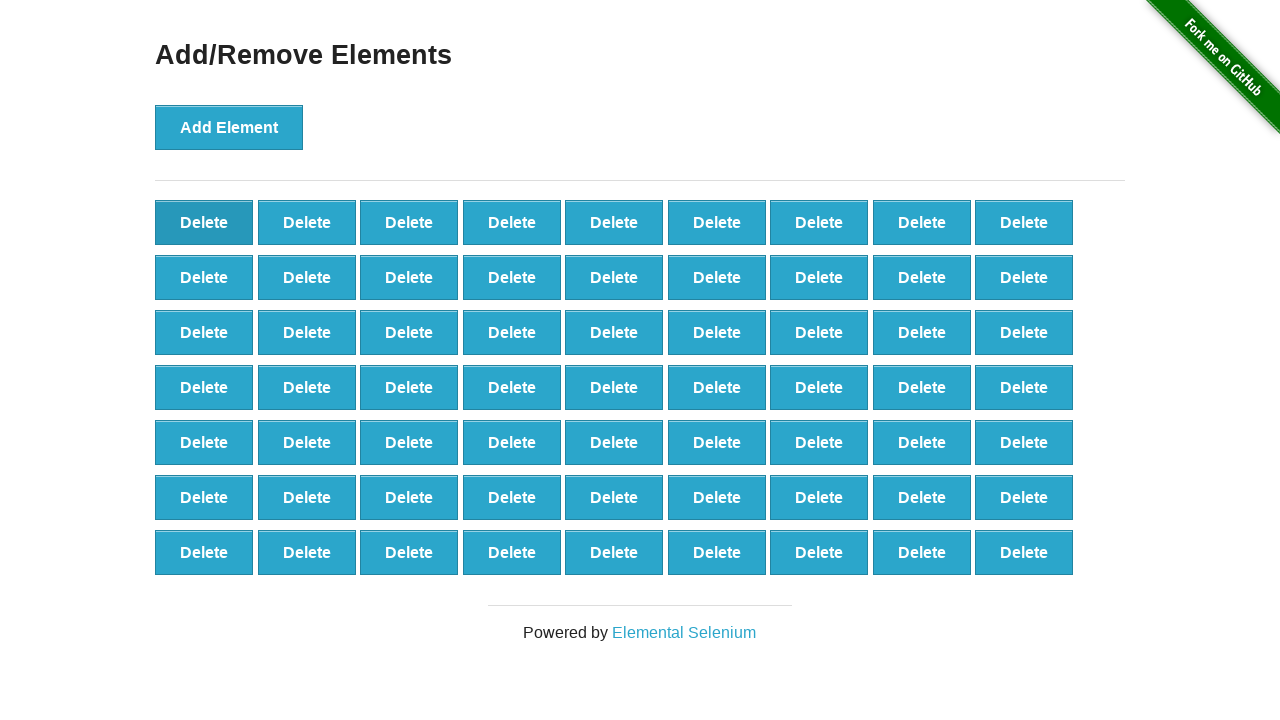

Deleted button (iteration 38/90) at (204, 222) on button[onclick='deleteElement()'] >> nth=0
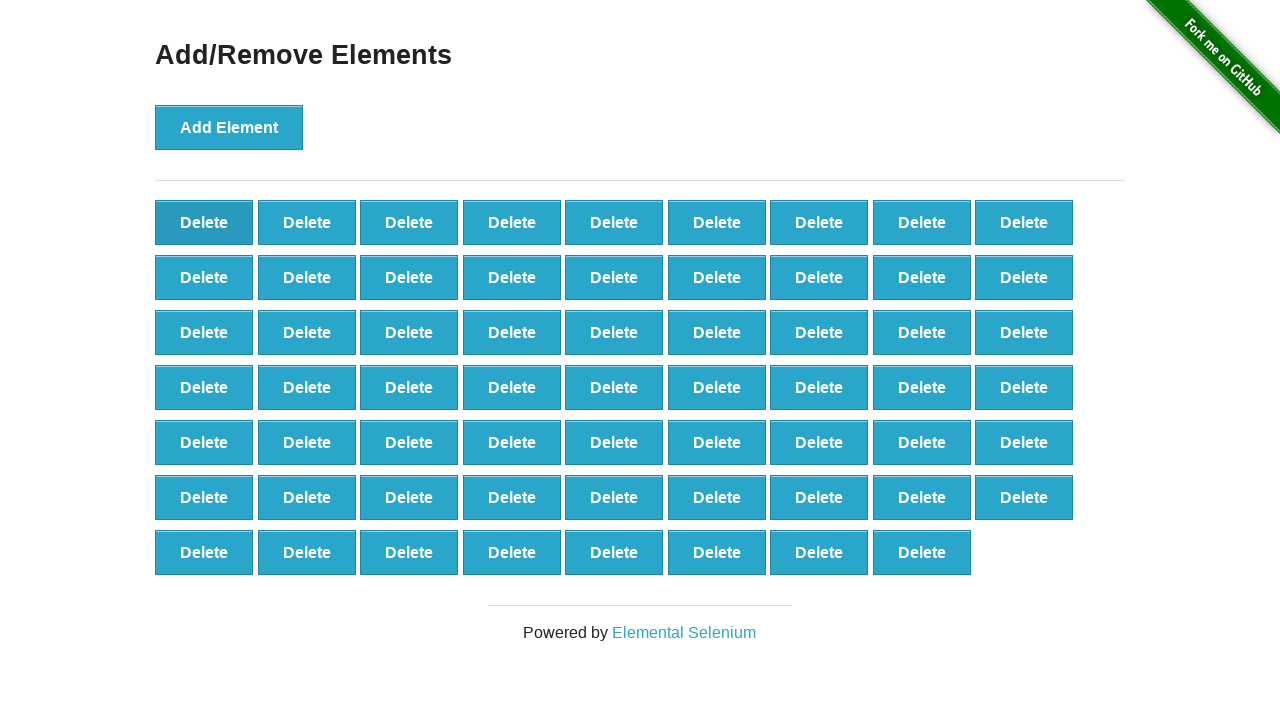

Deleted button (iteration 39/90) at (204, 222) on button[onclick='deleteElement()'] >> nth=0
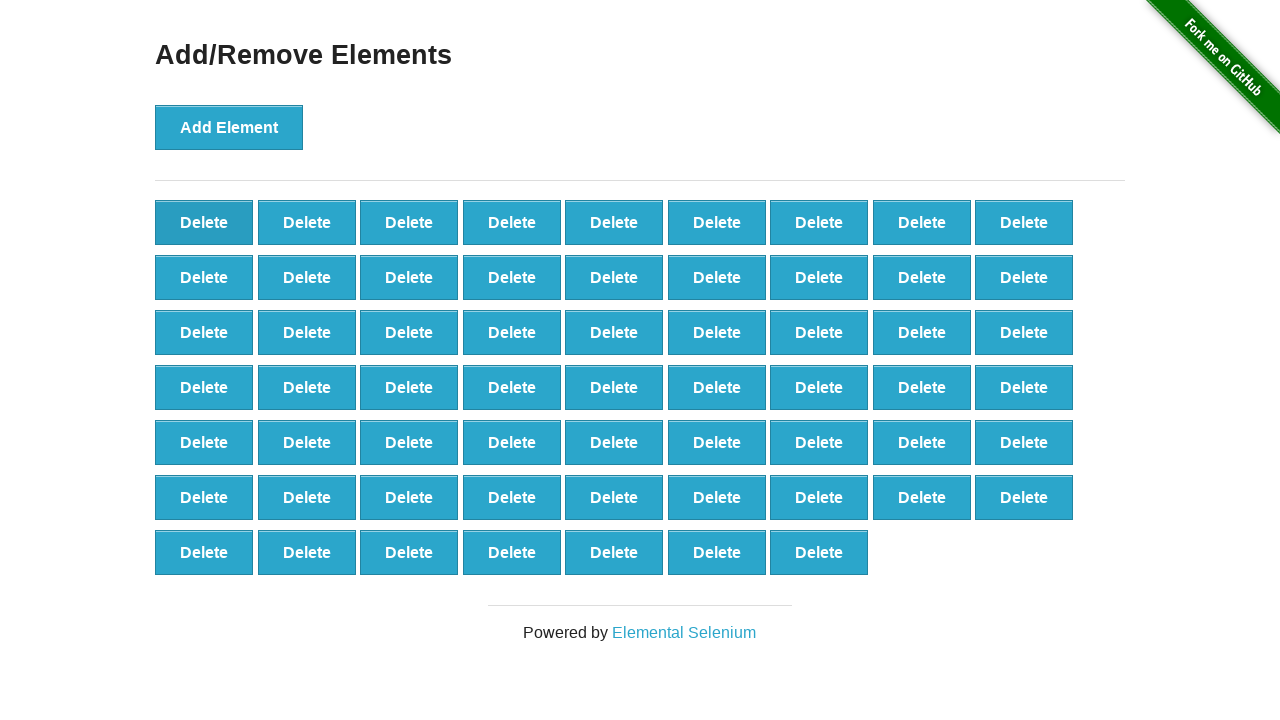

Deleted button (iteration 40/90) at (204, 222) on button[onclick='deleteElement()'] >> nth=0
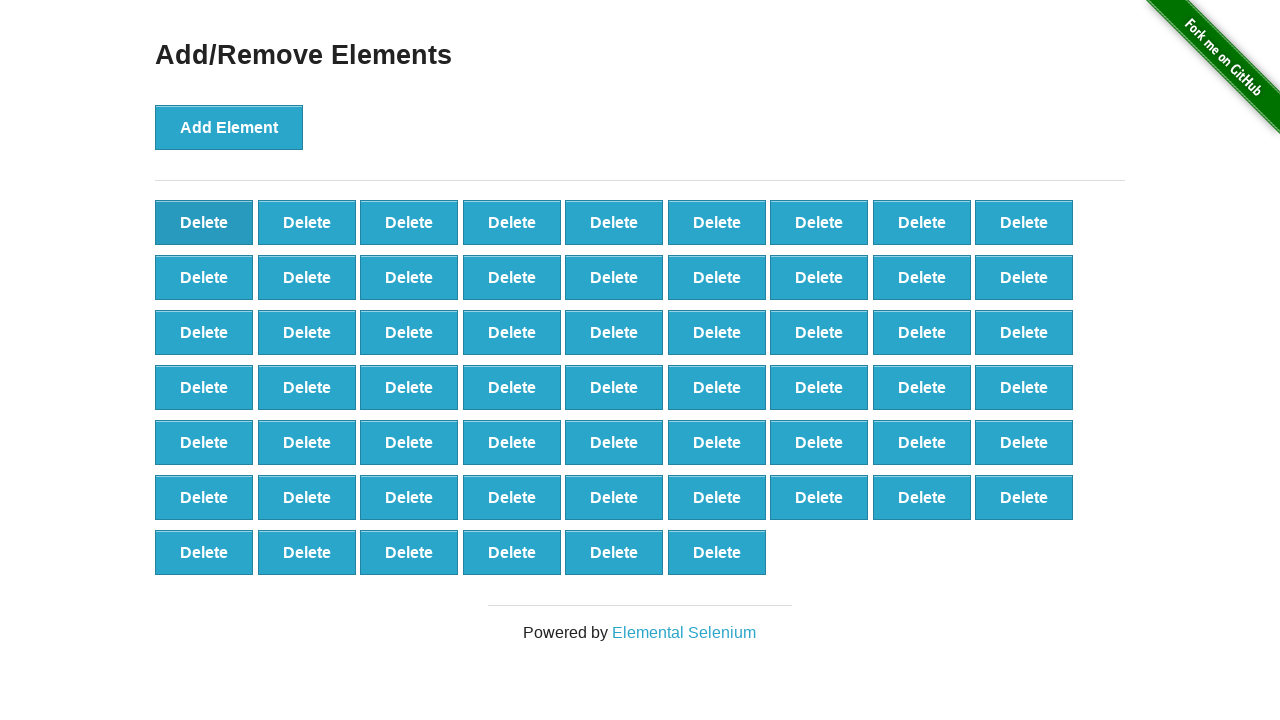

Deleted button (iteration 41/90) at (204, 222) on button[onclick='deleteElement()'] >> nth=0
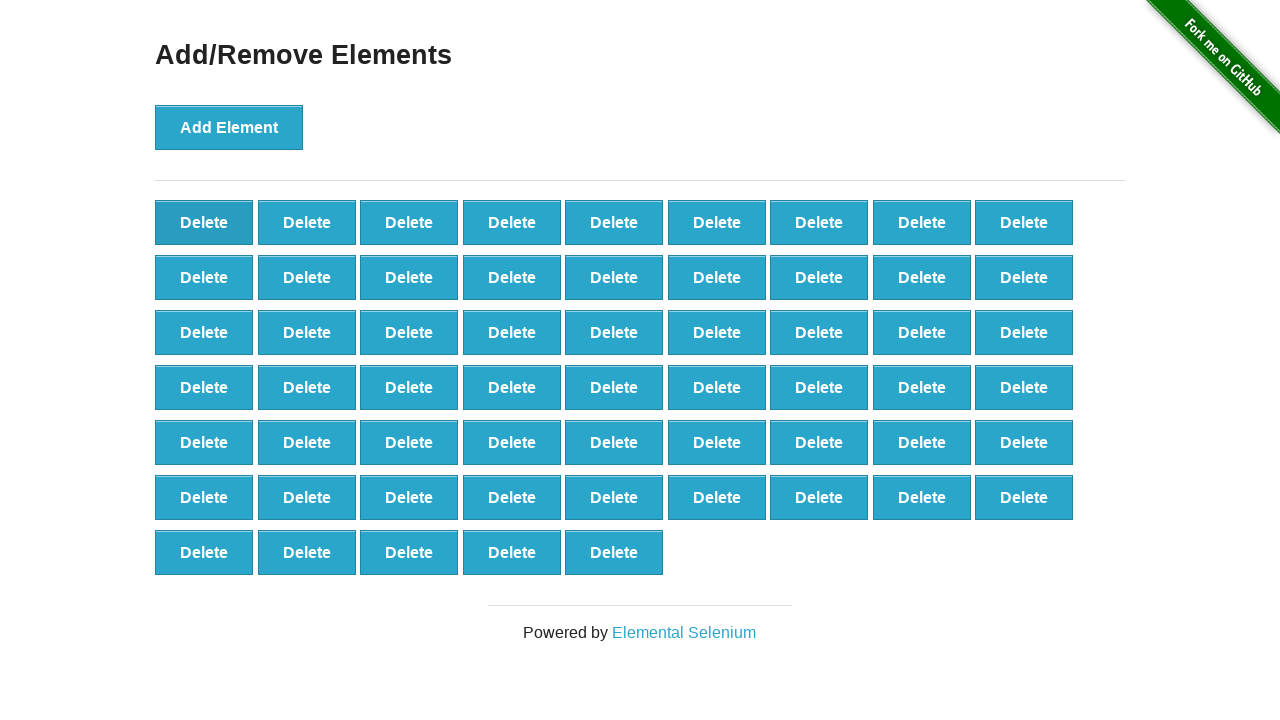

Deleted button (iteration 42/90) at (204, 222) on button[onclick='deleteElement()'] >> nth=0
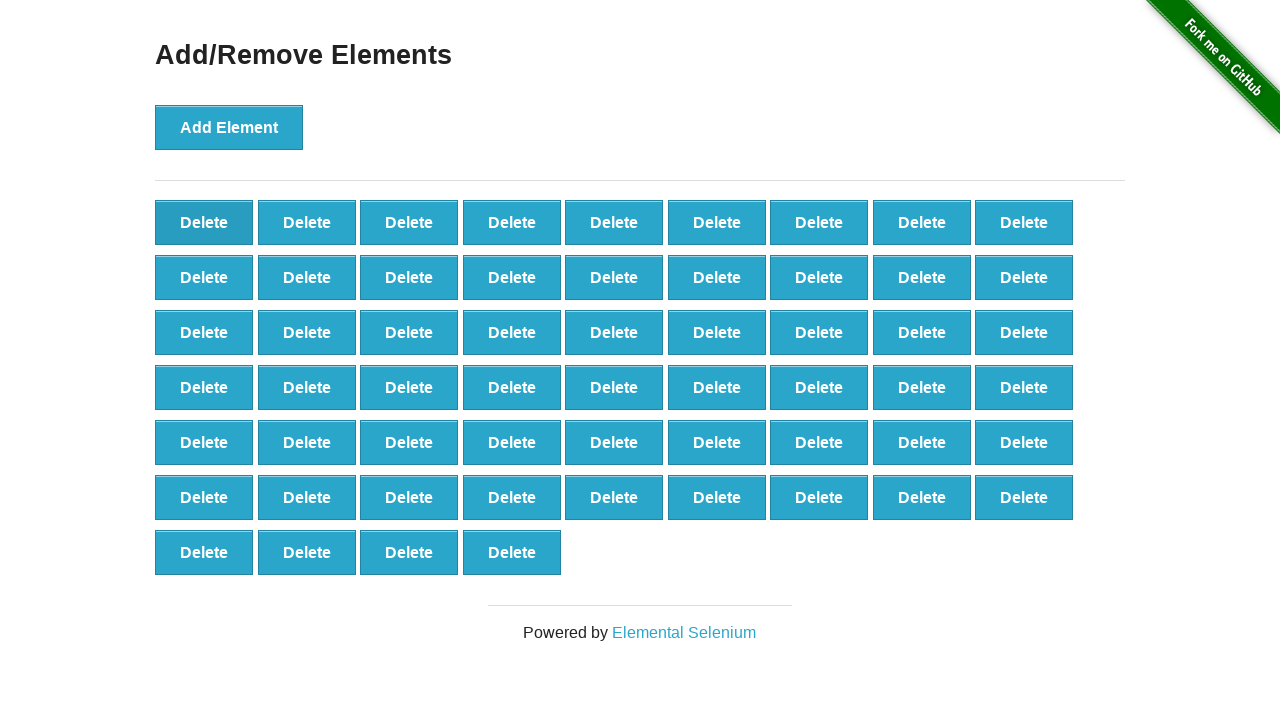

Deleted button (iteration 43/90) at (204, 222) on button[onclick='deleteElement()'] >> nth=0
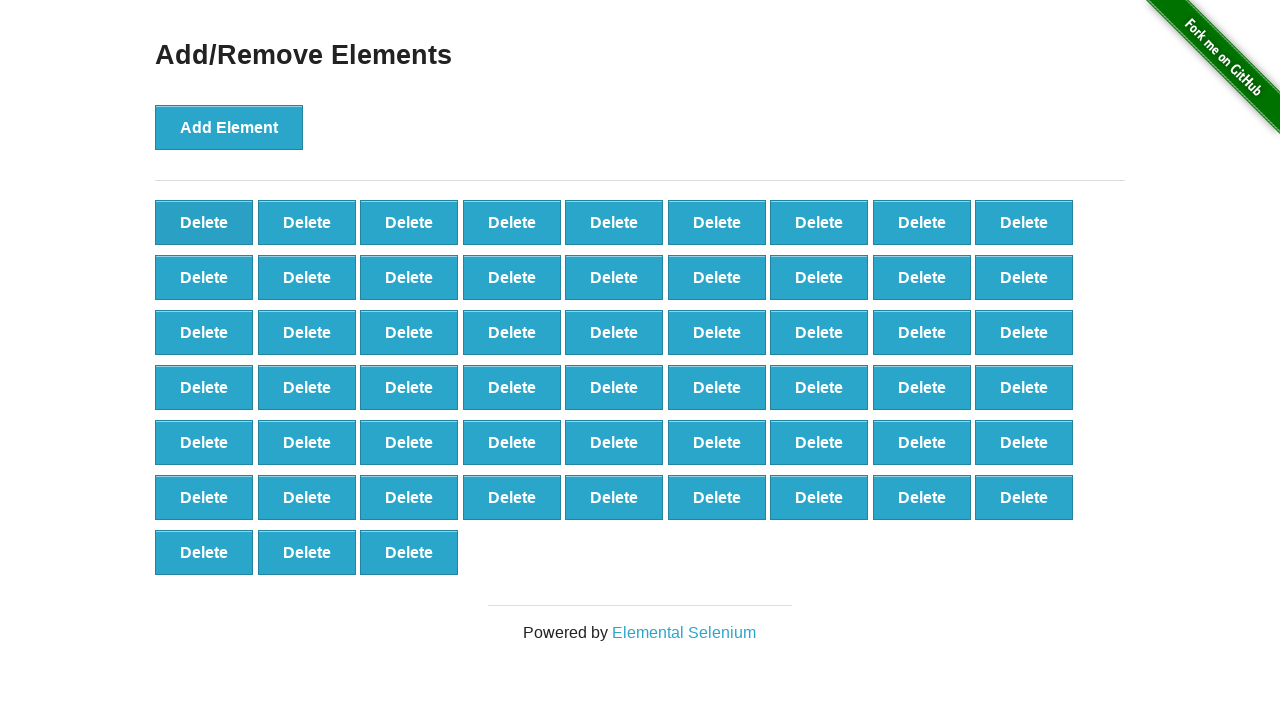

Deleted button (iteration 44/90) at (204, 222) on button[onclick='deleteElement()'] >> nth=0
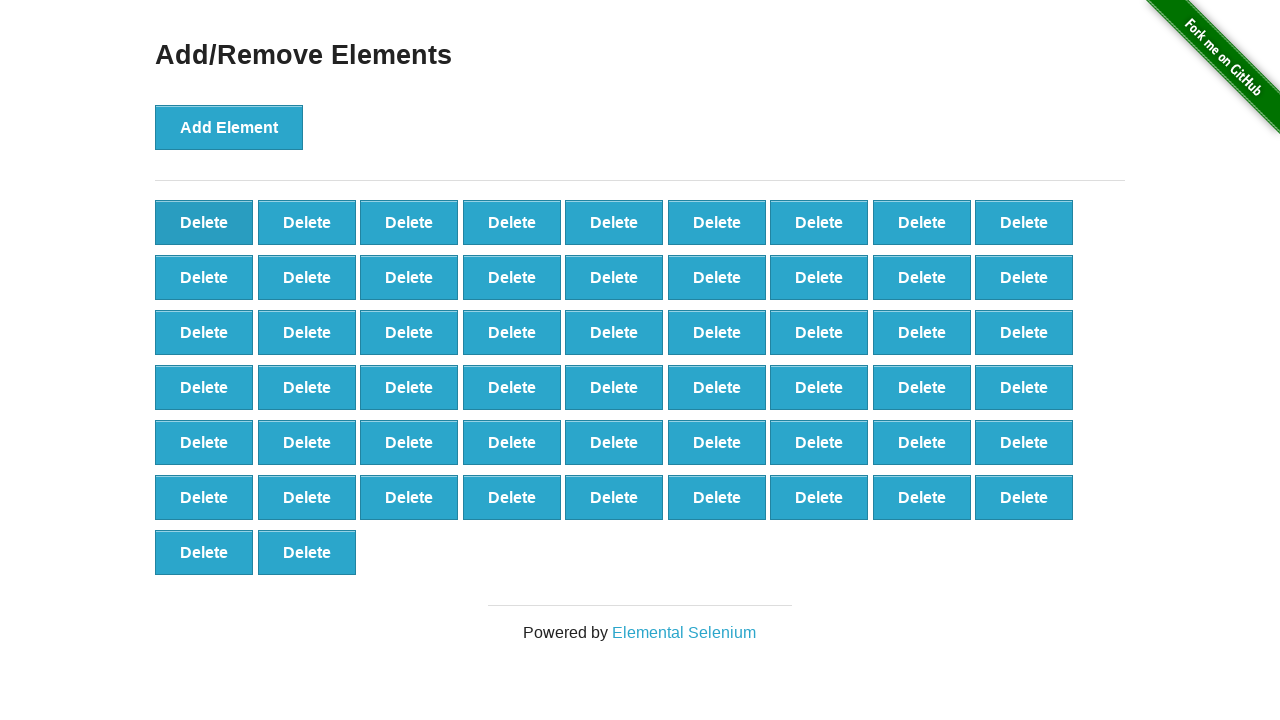

Deleted button (iteration 45/90) at (204, 222) on button[onclick='deleteElement()'] >> nth=0
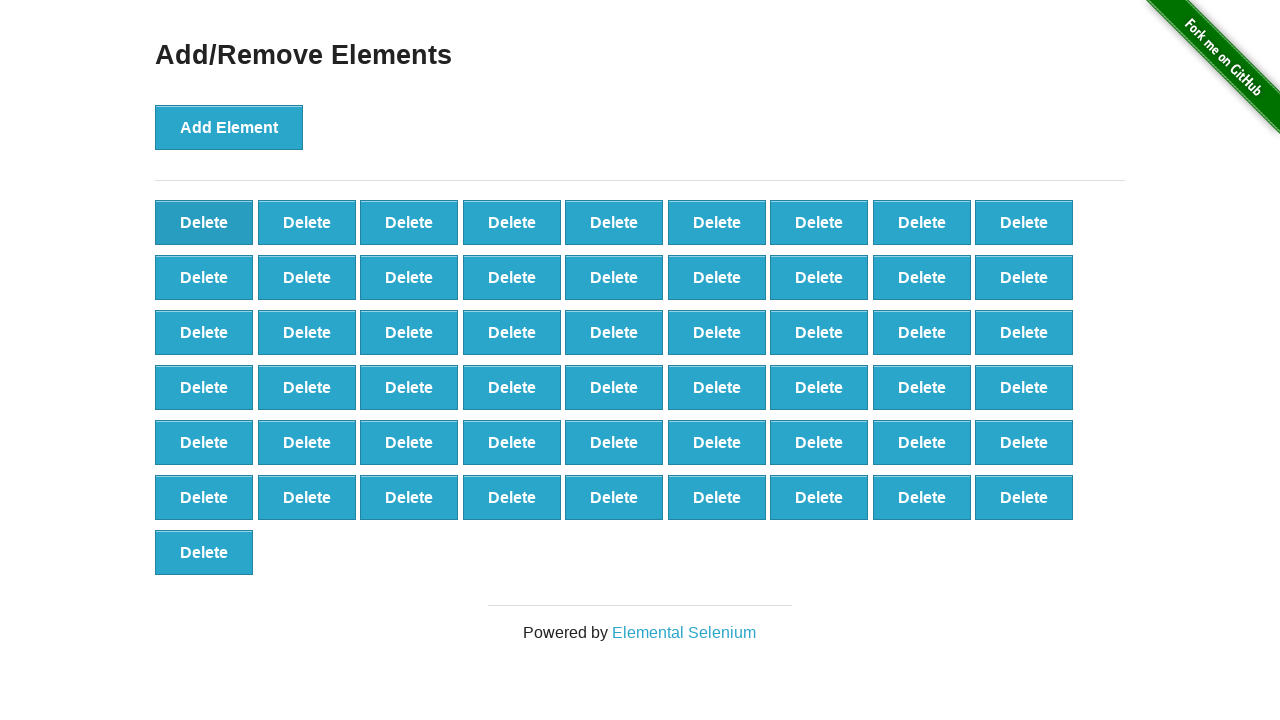

Deleted button (iteration 46/90) at (204, 222) on button[onclick='deleteElement()'] >> nth=0
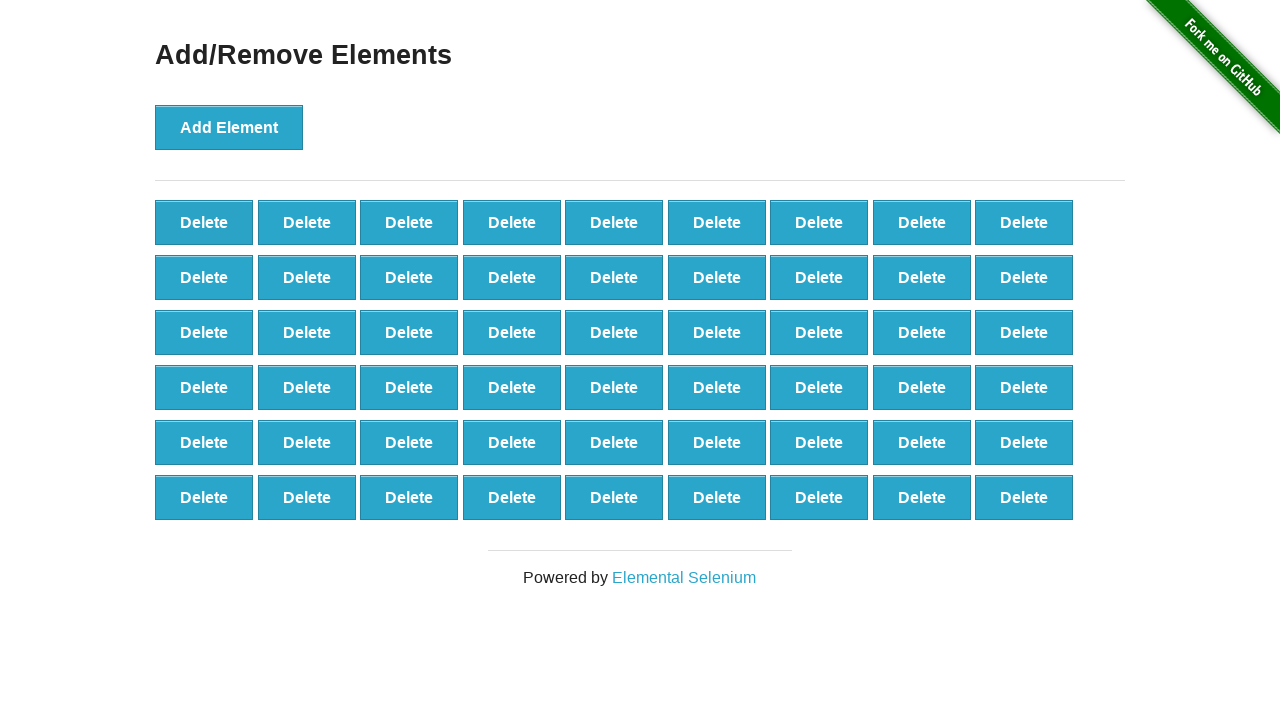

Deleted button (iteration 47/90) at (204, 222) on button[onclick='deleteElement()'] >> nth=0
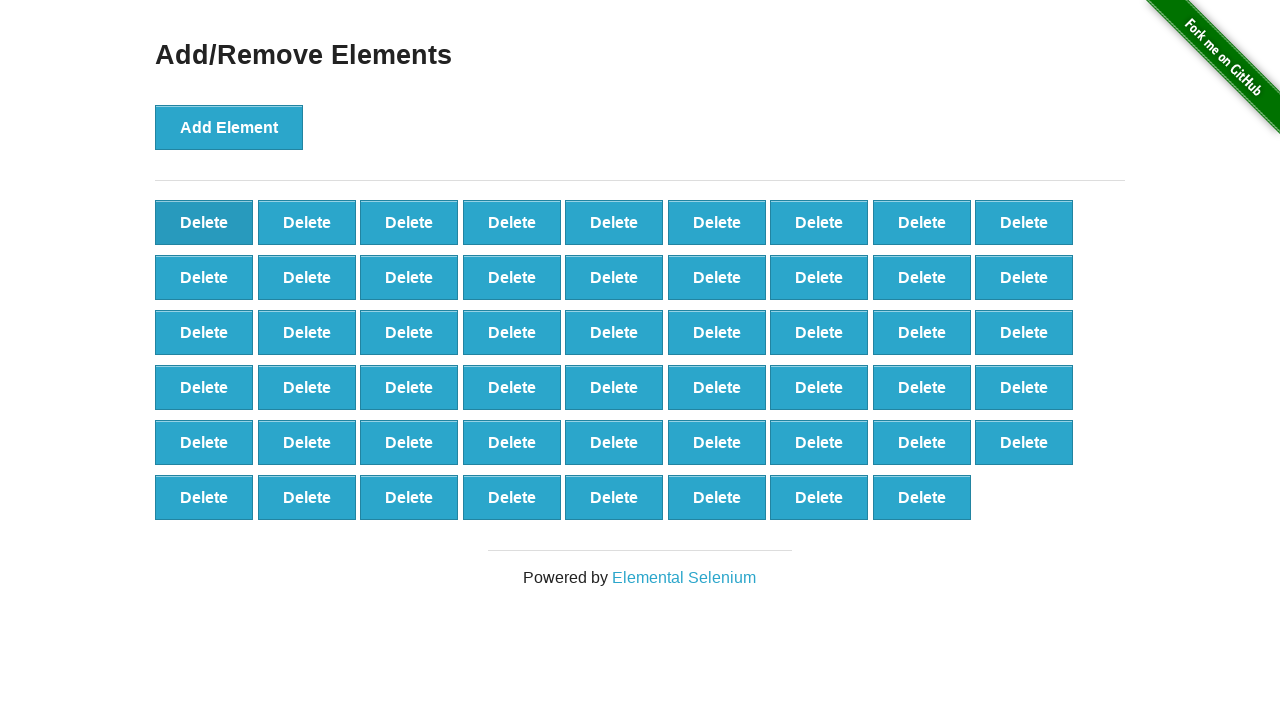

Deleted button (iteration 48/90) at (204, 222) on button[onclick='deleteElement()'] >> nth=0
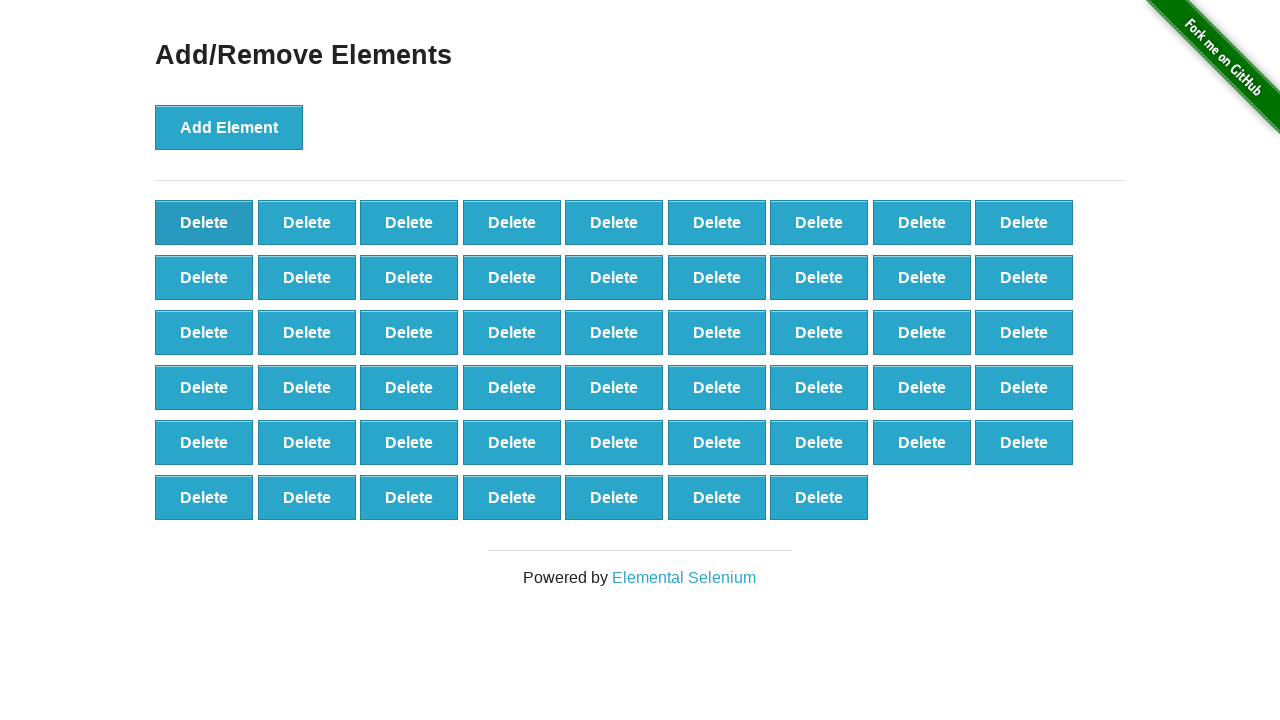

Deleted button (iteration 49/90) at (204, 222) on button[onclick='deleteElement()'] >> nth=0
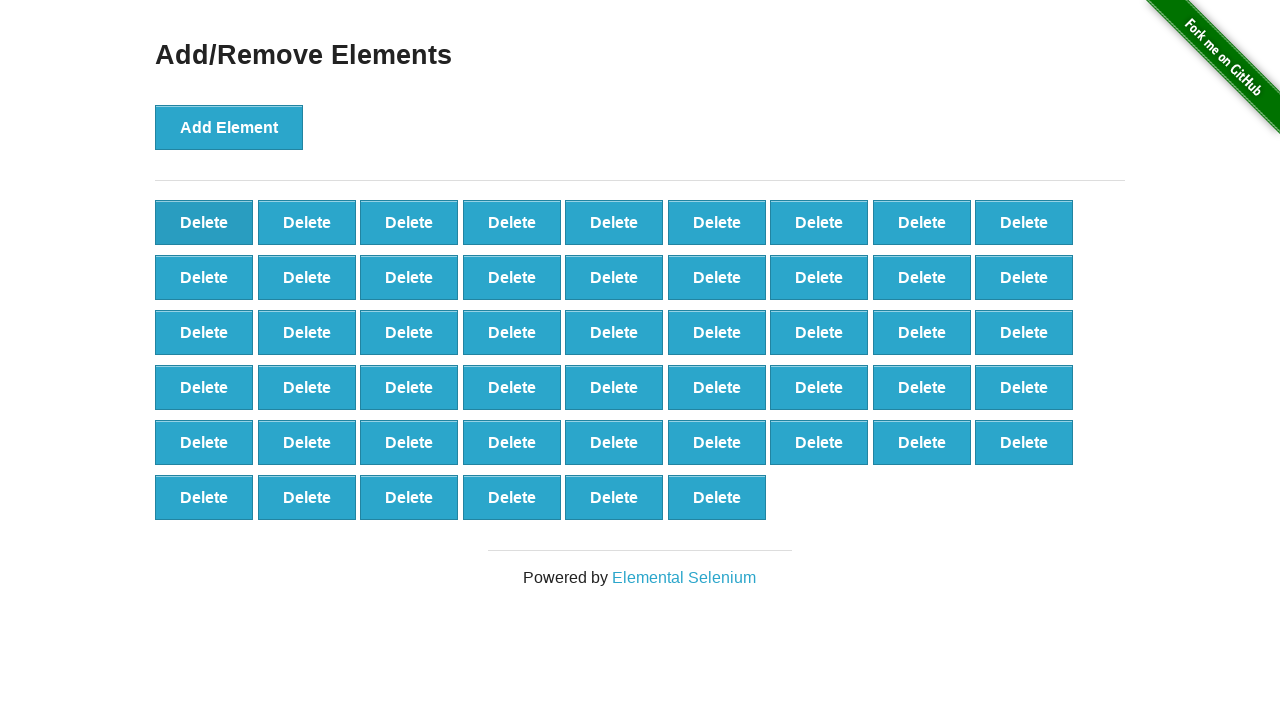

Deleted button (iteration 50/90) at (204, 222) on button[onclick='deleteElement()'] >> nth=0
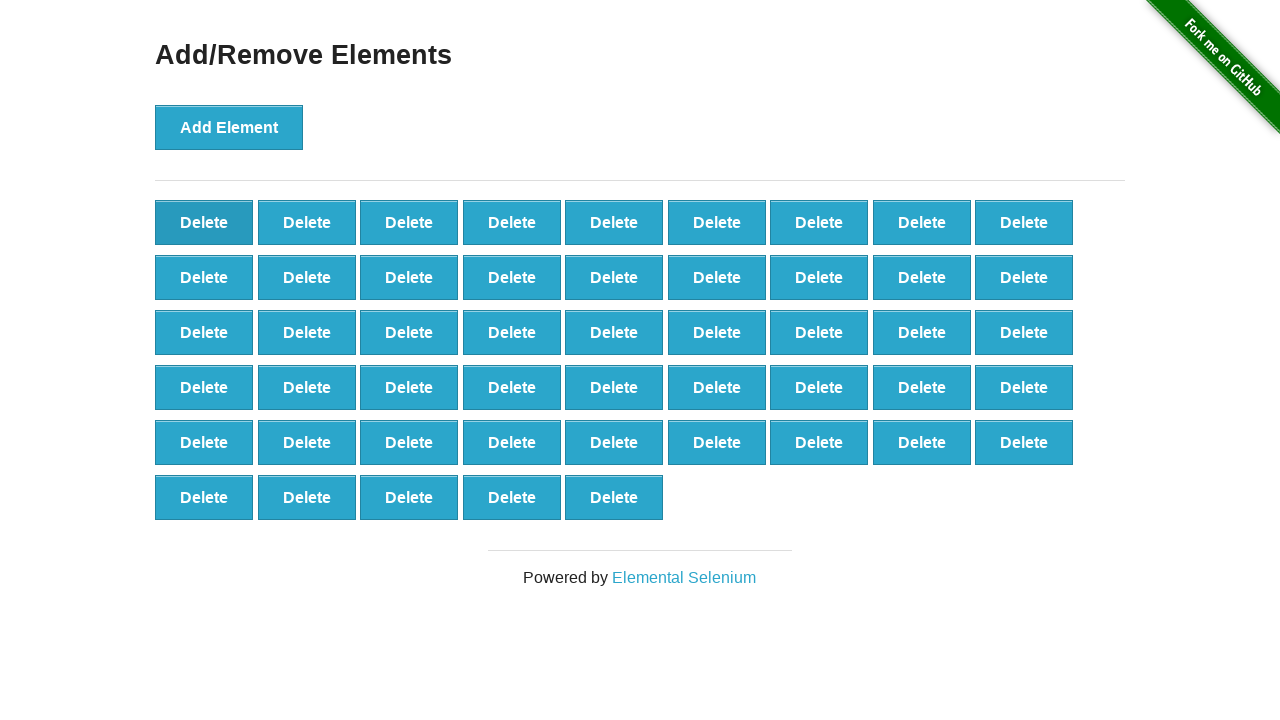

Deleted button (iteration 51/90) at (204, 222) on button[onclick='deleteElement()'] >> nth=0
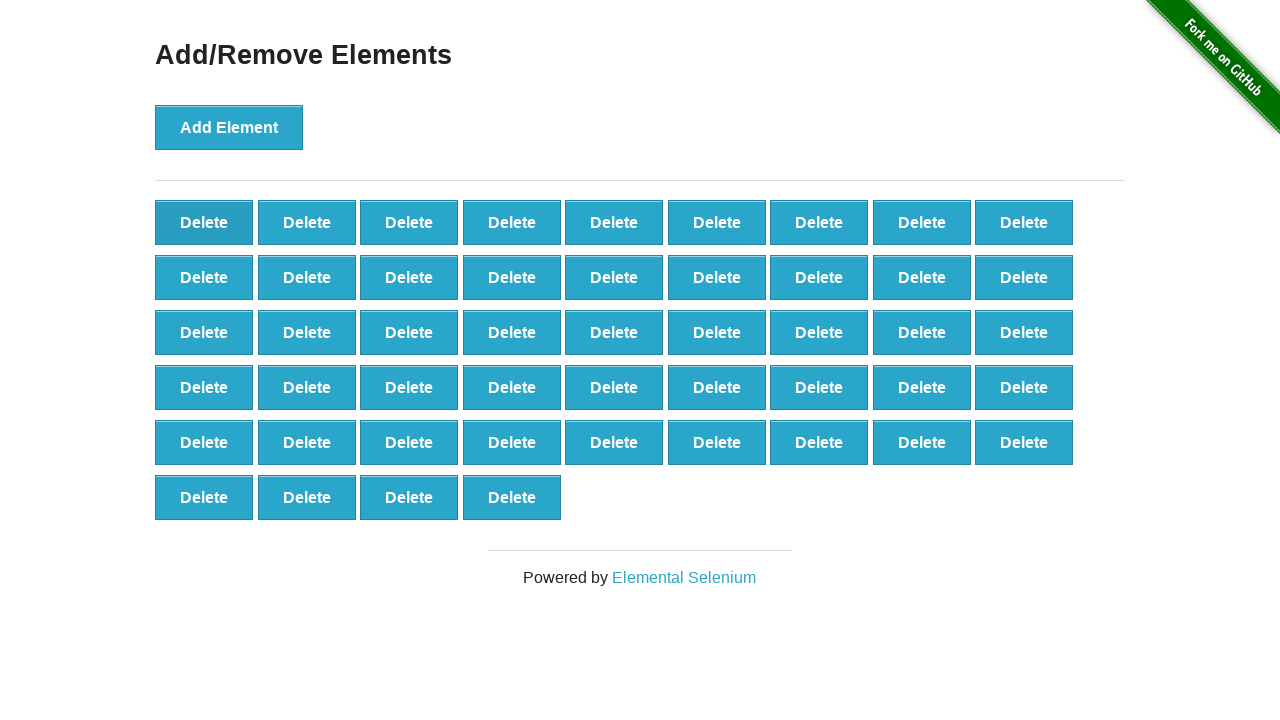

Deleted button (iteration 52/90) at (204, 222) on button[onclick='deleteElement()'] >> nth=0
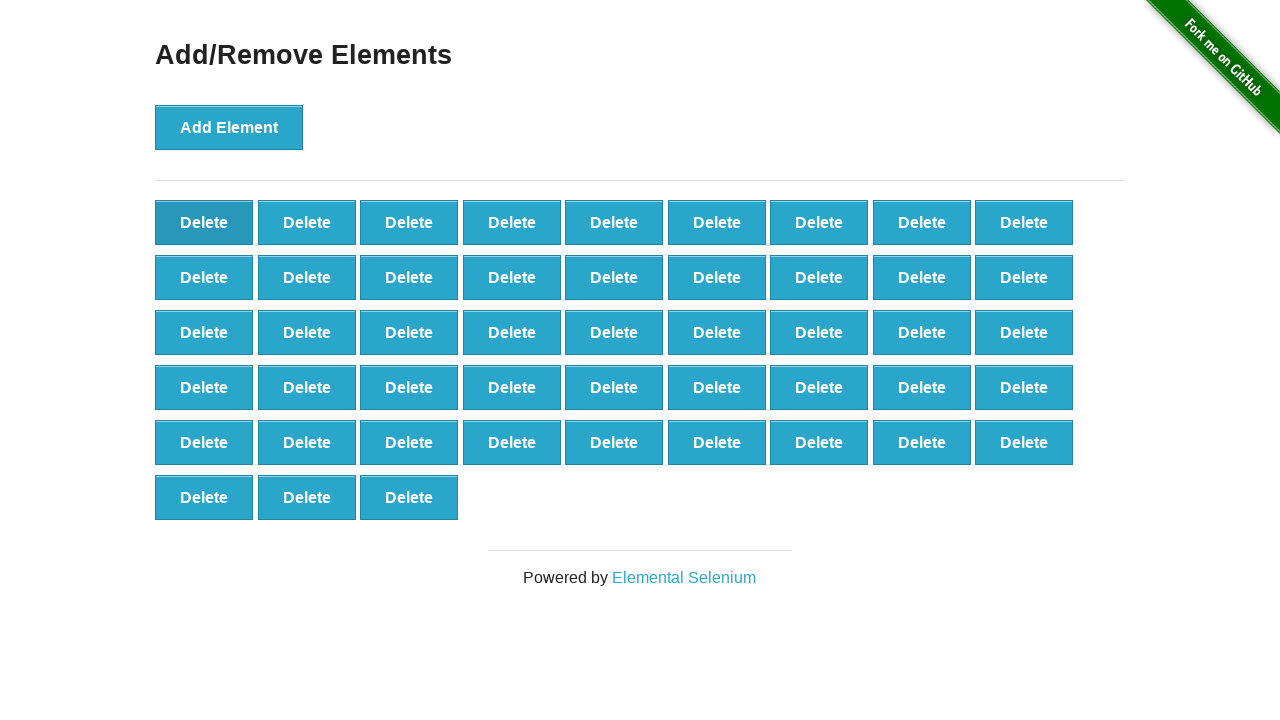

Deleted button (iteration 53/90) at (204, 222) on button[onclick='deleteElement()'] >> nth=0
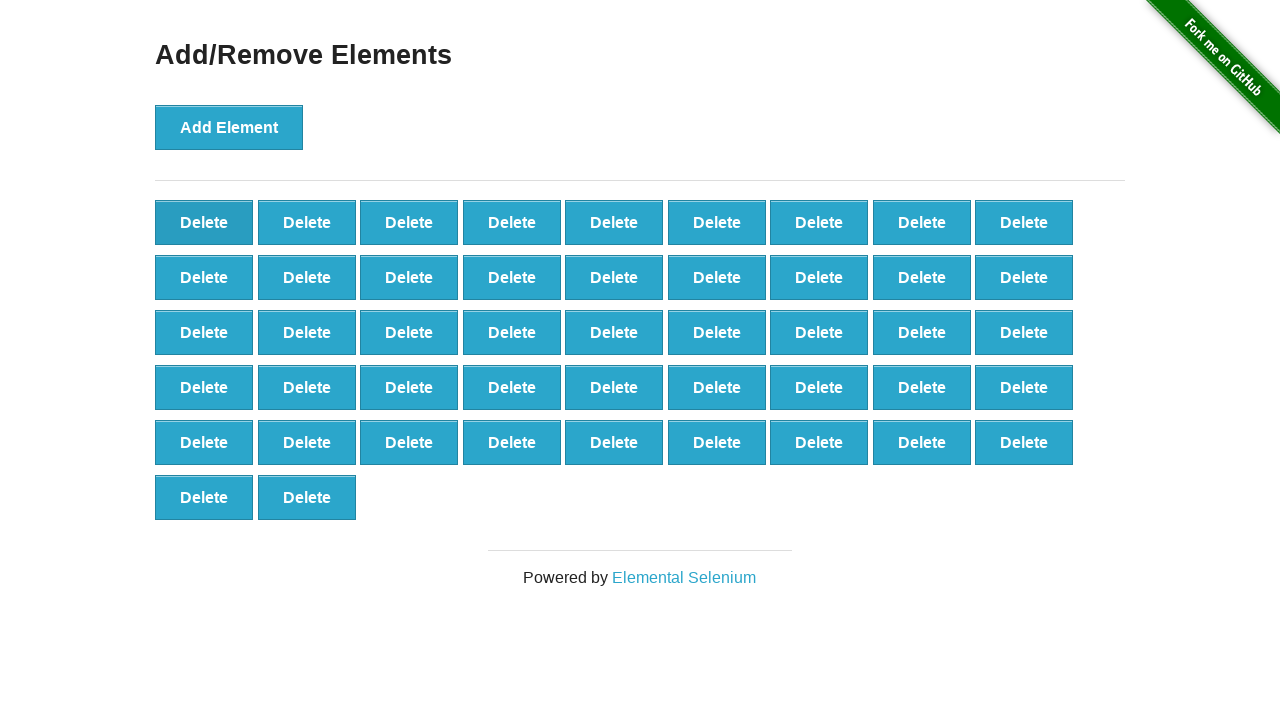

Deleted button (iteration 54/90) at (204, 222) on button[onclick='deleteElement()'] >> nth=0
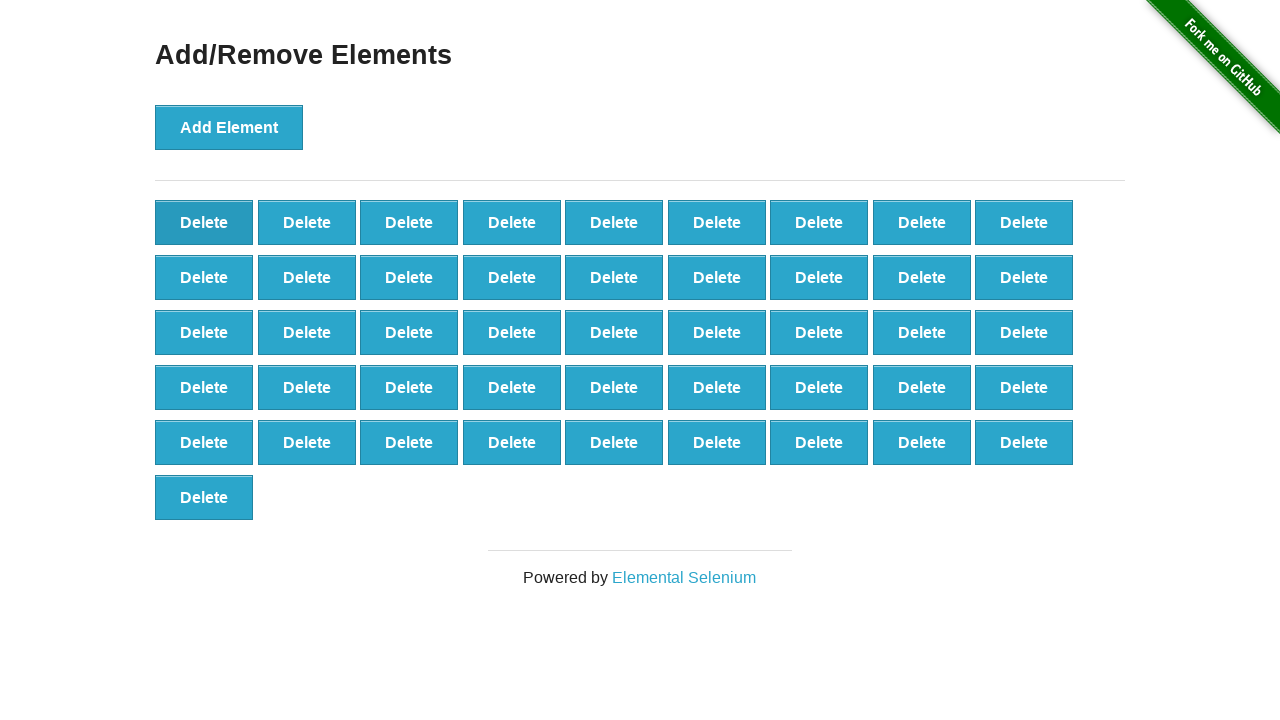

Deleted button (iteration 55/90) at (204, 222) on button[onclick='deleteElement()'] >> nth=0
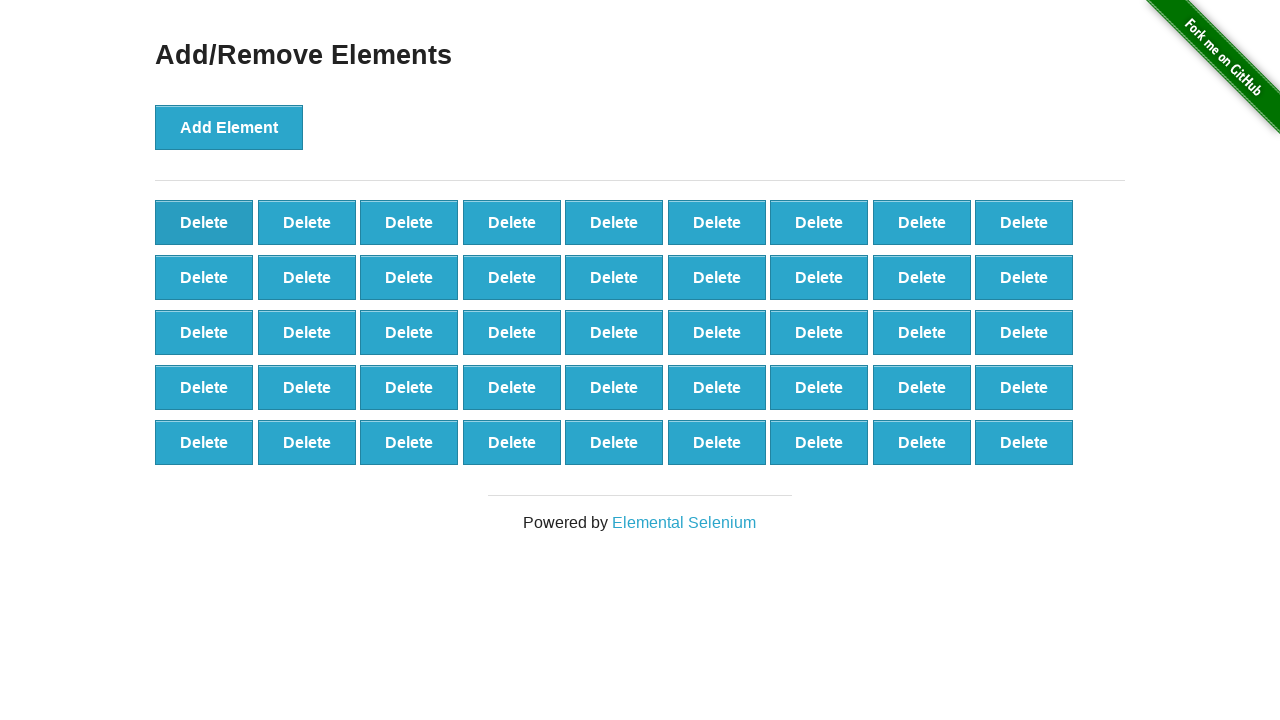

Deleted button (iteration 56/90) at (204, 222) on button[onclick='deleteElement()'] >> nth=0
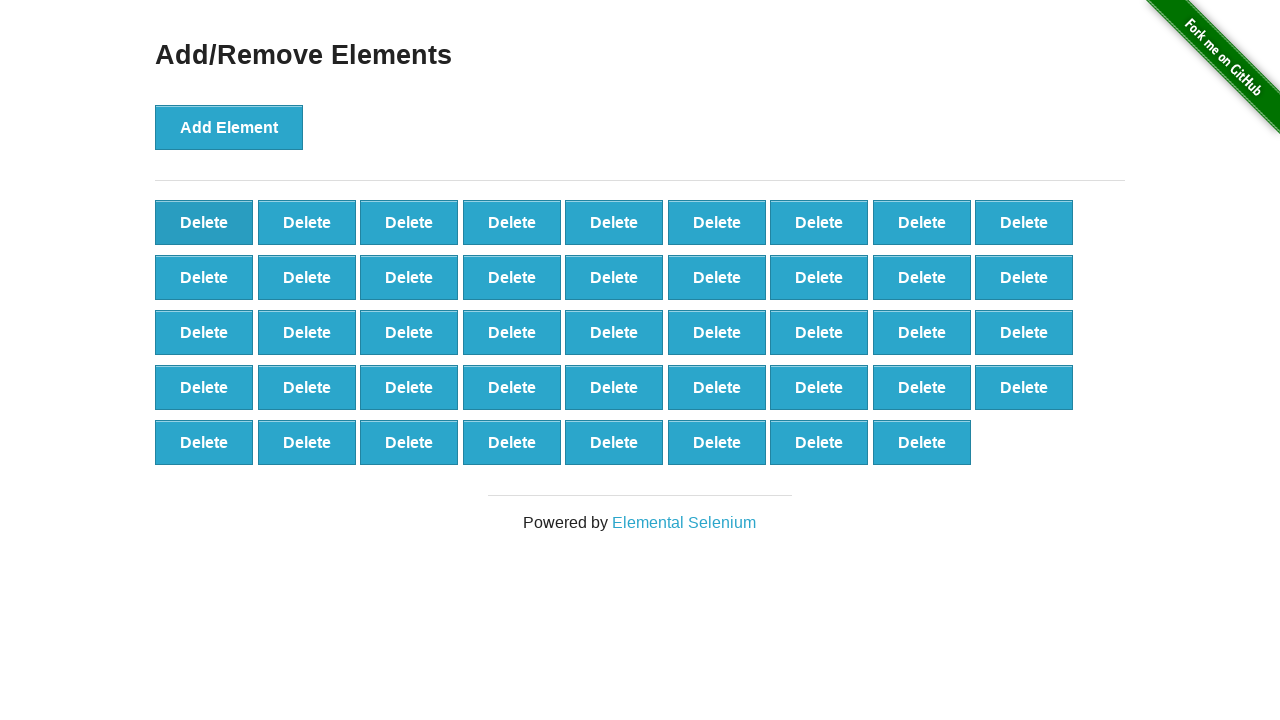

Deleted button (iteration 57/90) at (204, 222) on button[onclick='deleteElement()'] >> nth=0
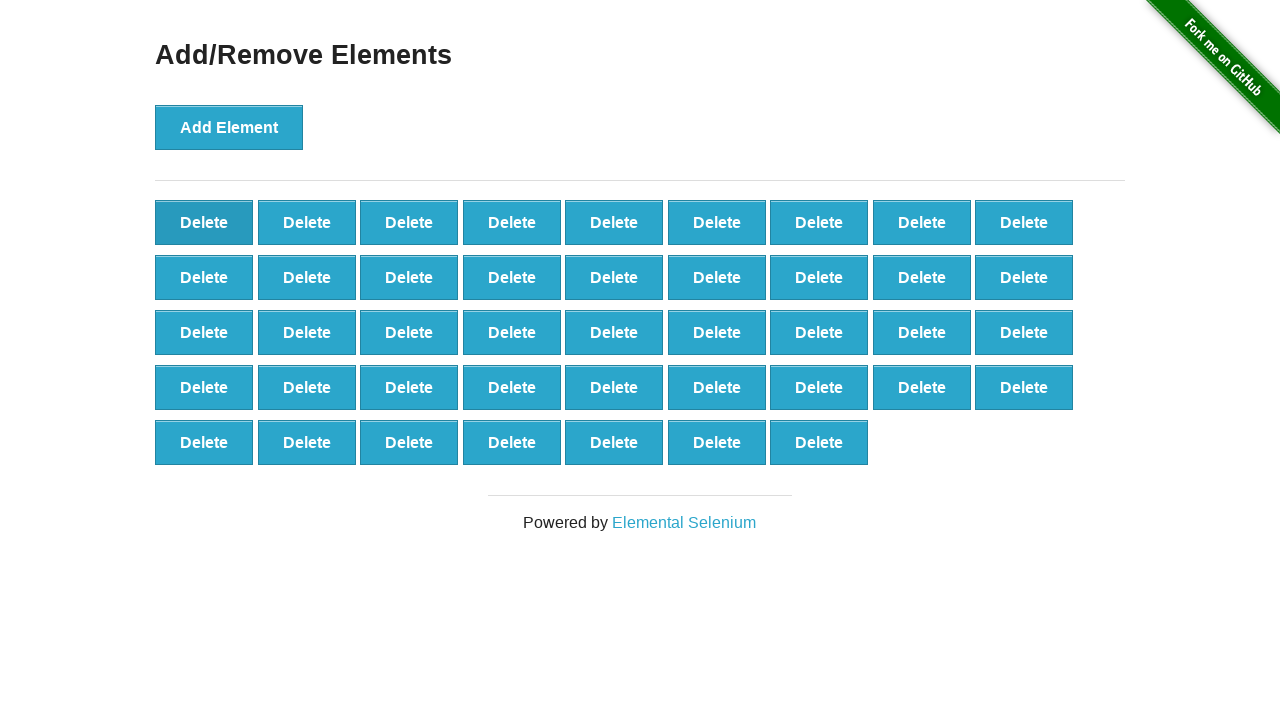

Deleted button (iteration 58/90) at (204, 222) on button[onclick='deleteElement()'] >> nth=0
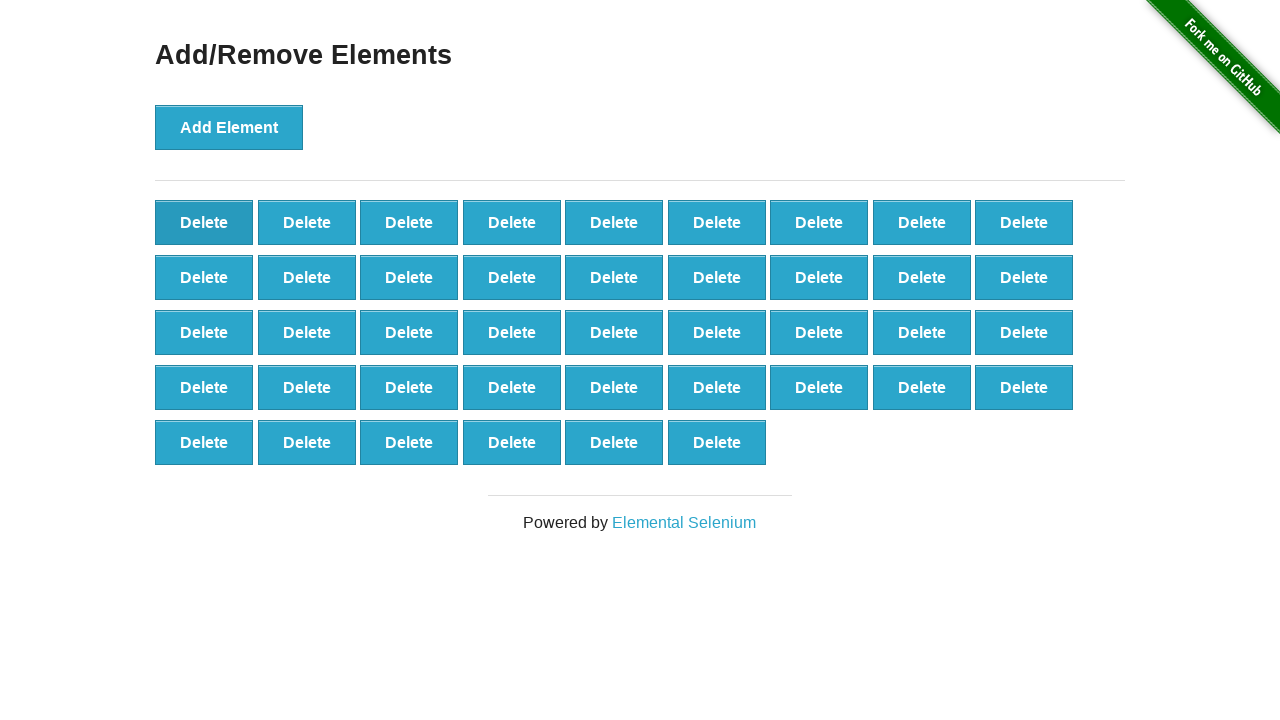

Deleted button (iteration 59/90) at (204, 222) on button[onclick='deleteElement()'] >> nth=0
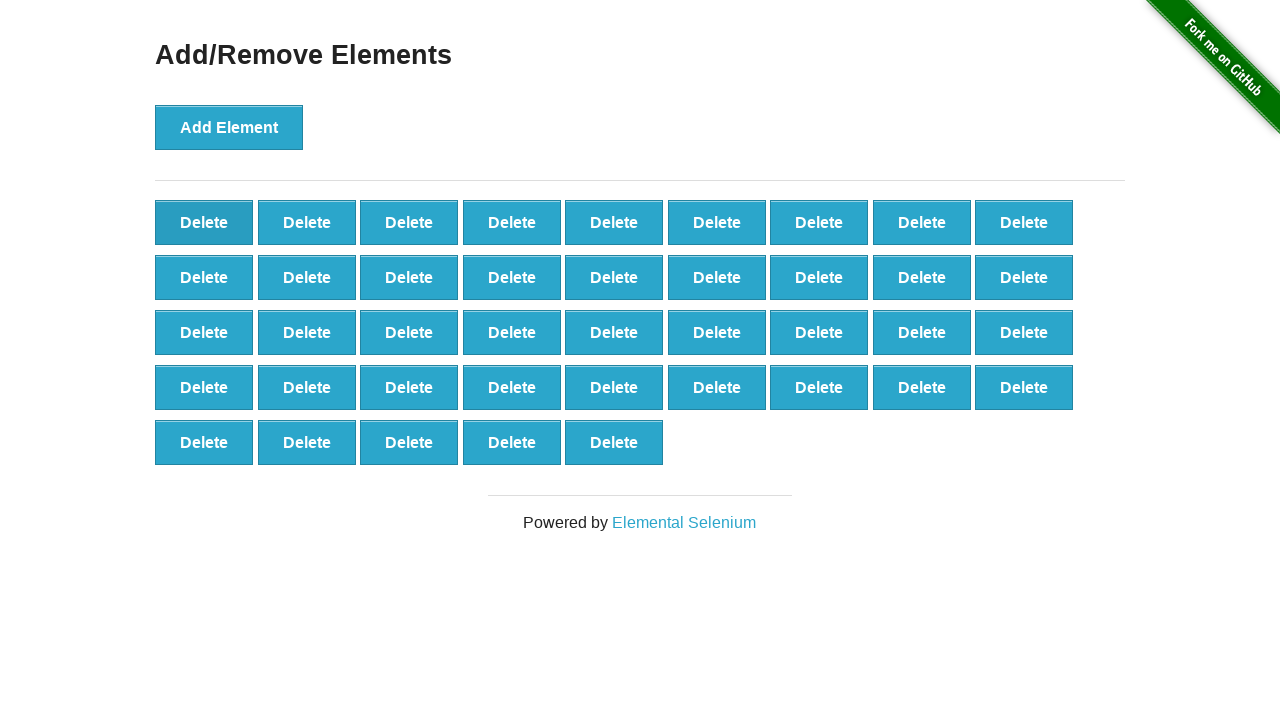

Deleted button (iteration 60/90) at (204, 222) on button[onclick='deleteElement()'] >> nth=0
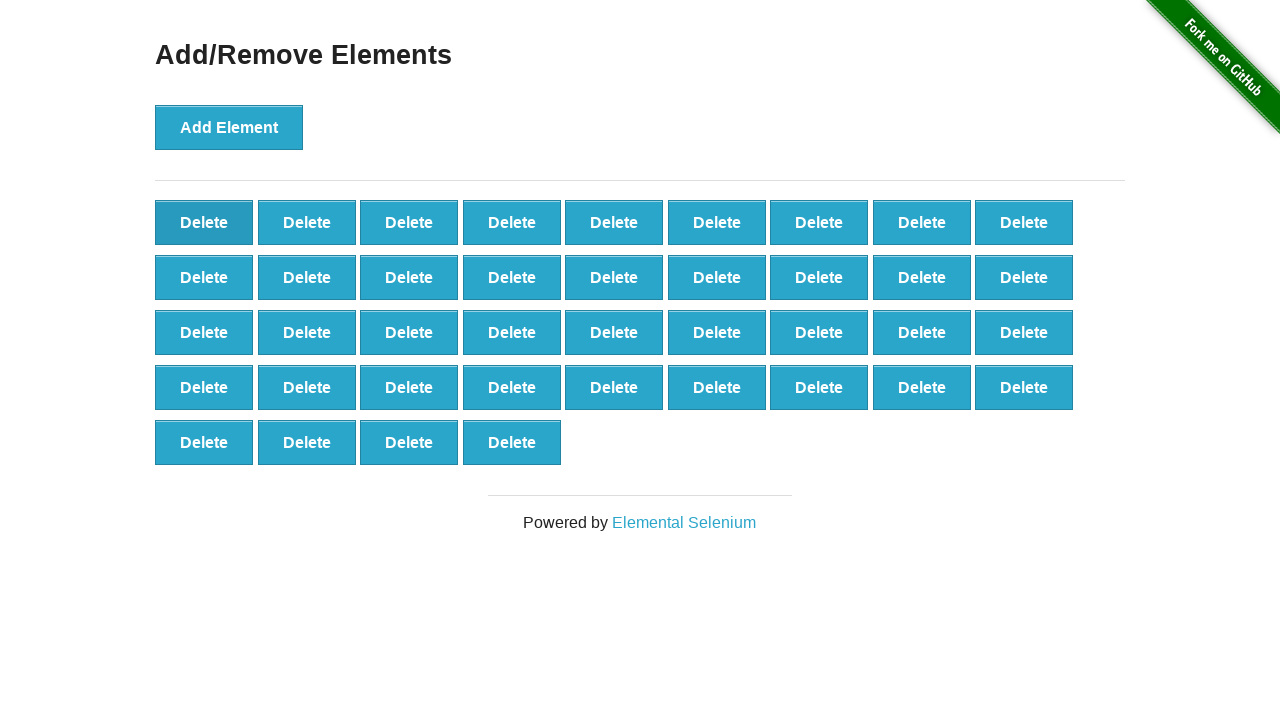

Deleted button (iteration 61/90) at (204, 222) on button[onclick='deleteElement()'] >> nth=0
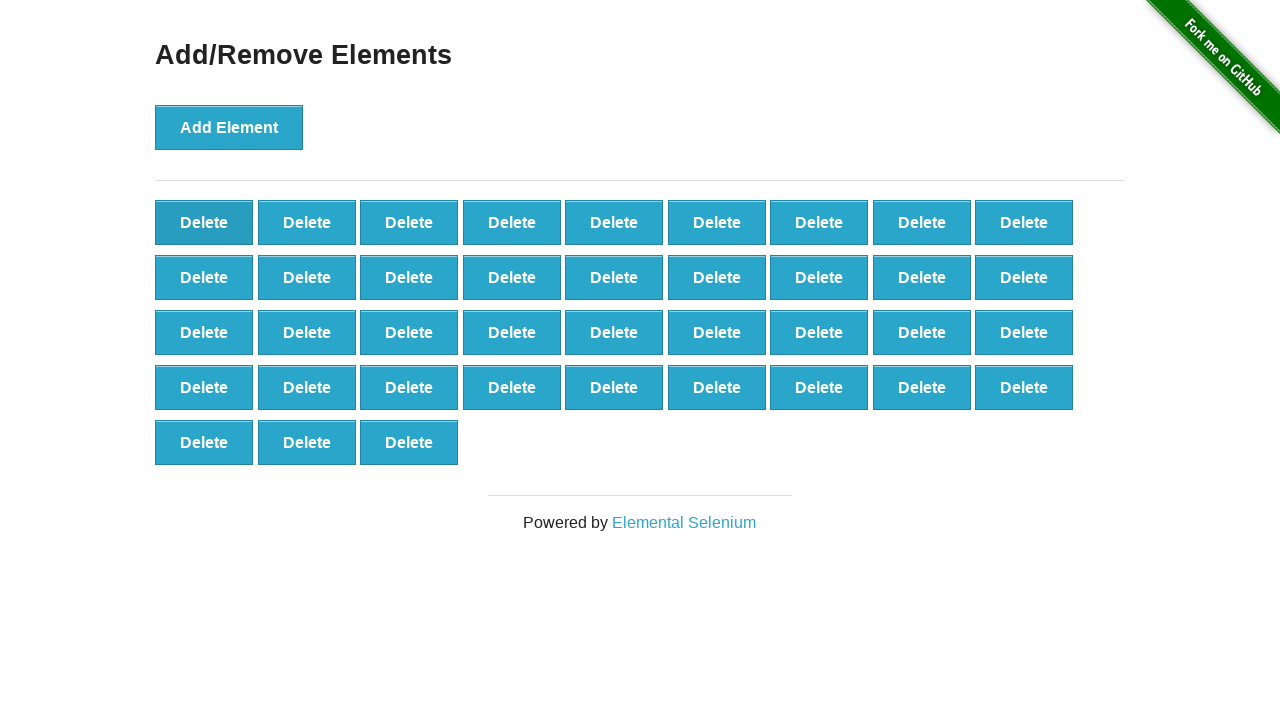

Deleted button (iteration 62/90) at (204, 222) on button[onclick='deleteElement()'] >> nth=0
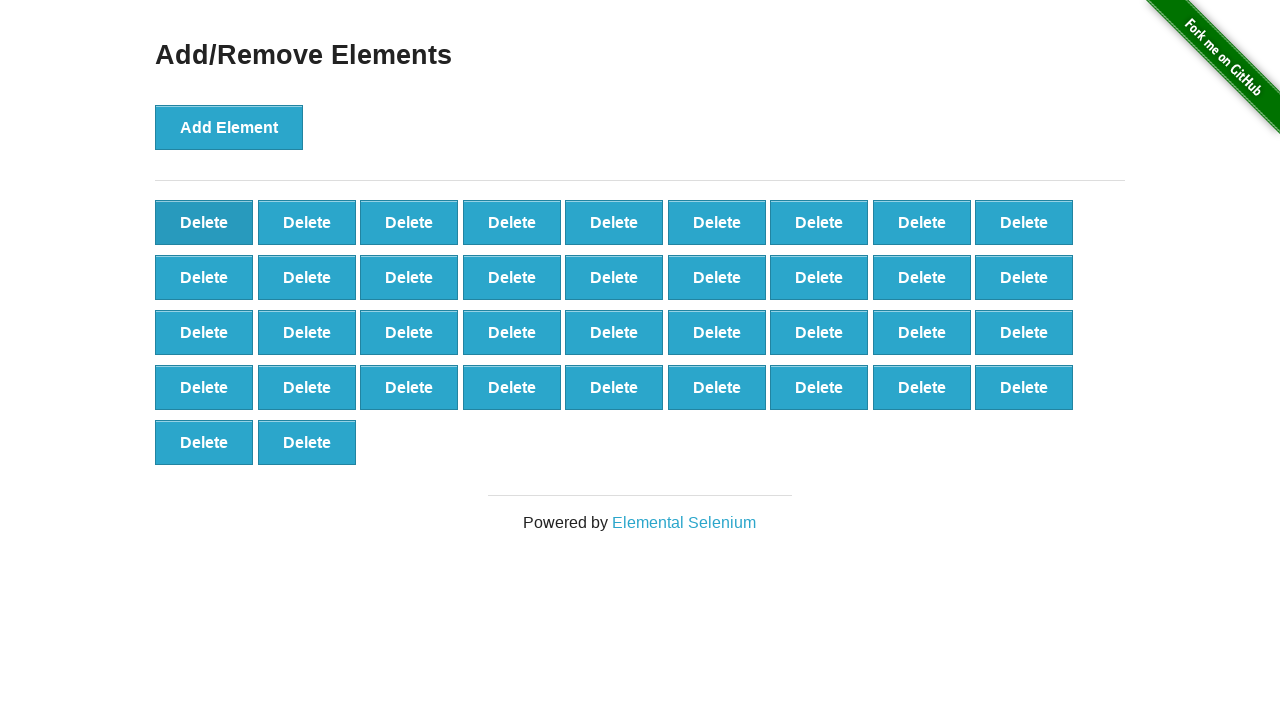

Deleted button (iteration 63/90) at (204, 222) on button[onclick='deleteElement()'] >> nth=0
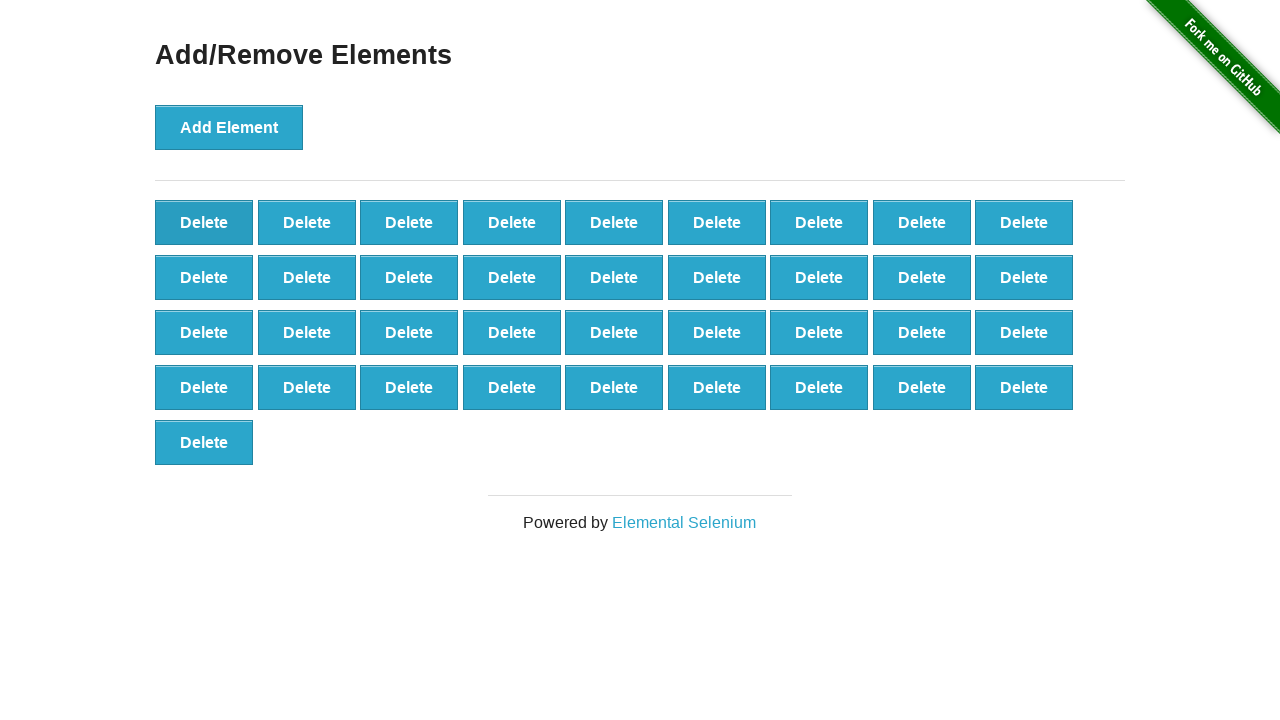

Deleted button (iteration 64/90) at (204, 222) on button[onclick='deleteElement()'] >> nth=0
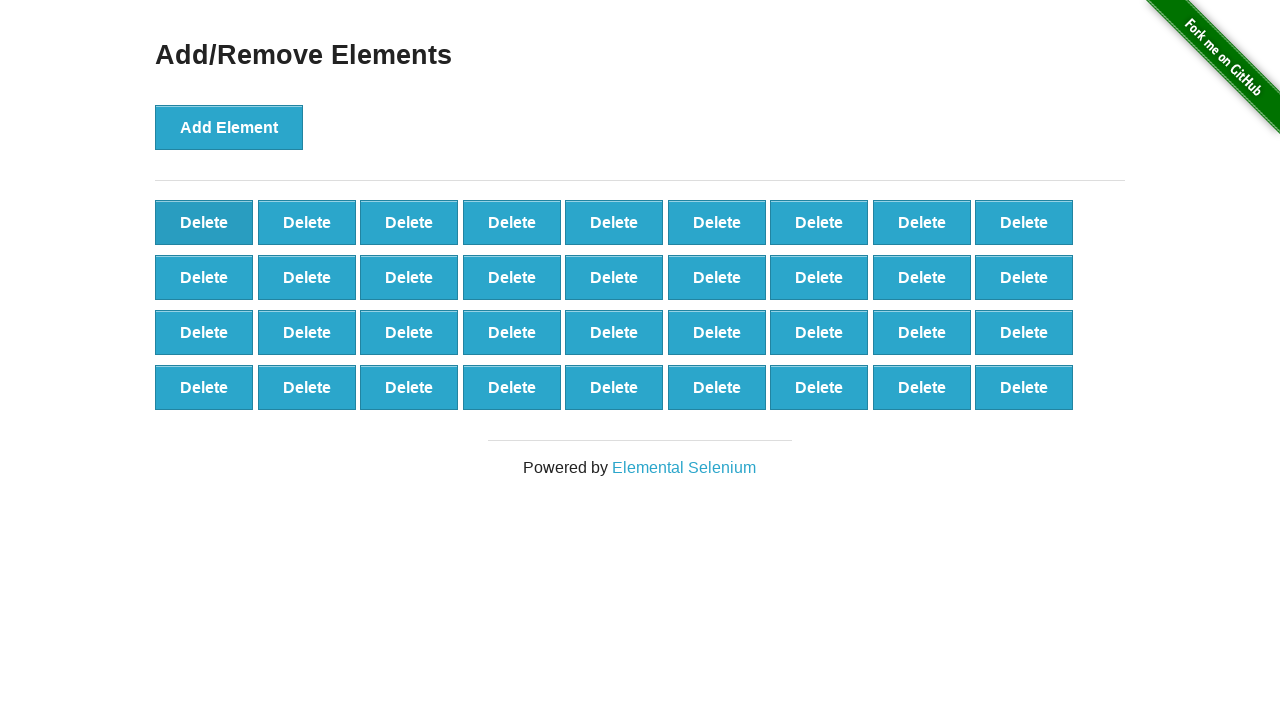

Deleted button (iteration 65/90) at (204, 222) on button[onclick='deleteElement()'] >> nth=0
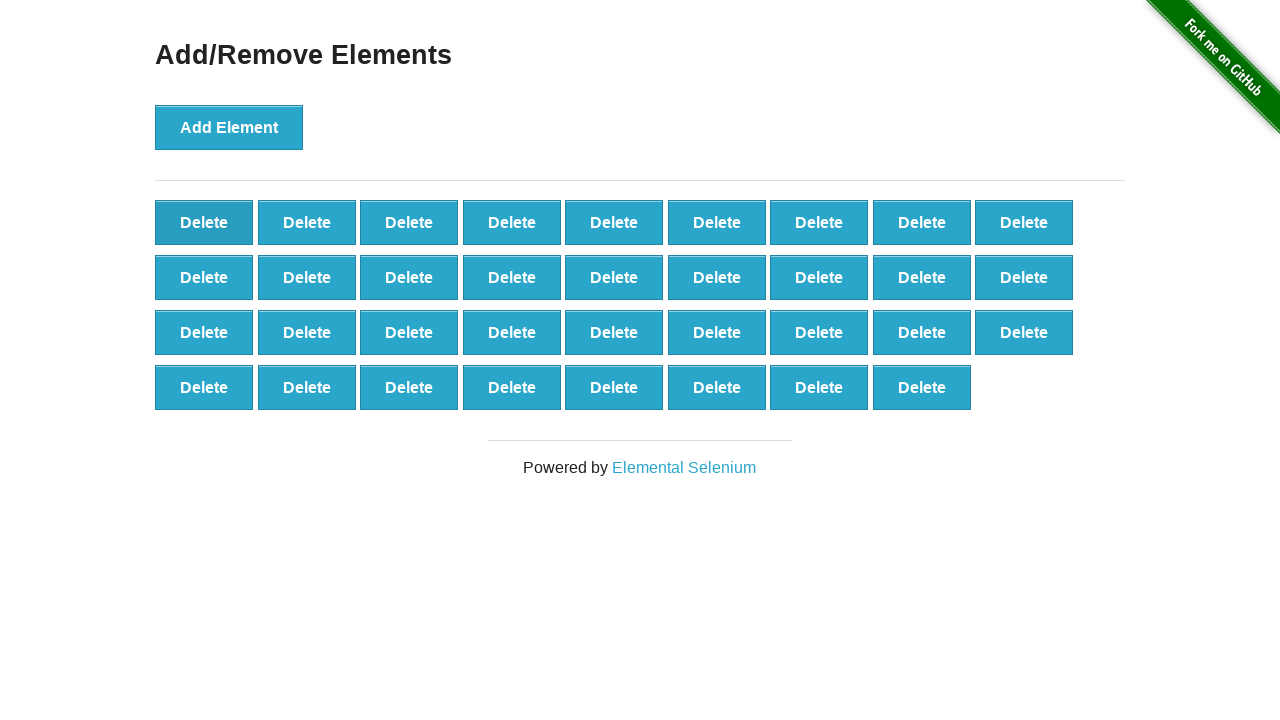

Deleted button (iteration 66/90) at (204, 222) on button[onclick='deleteElement()'] >> nth=0
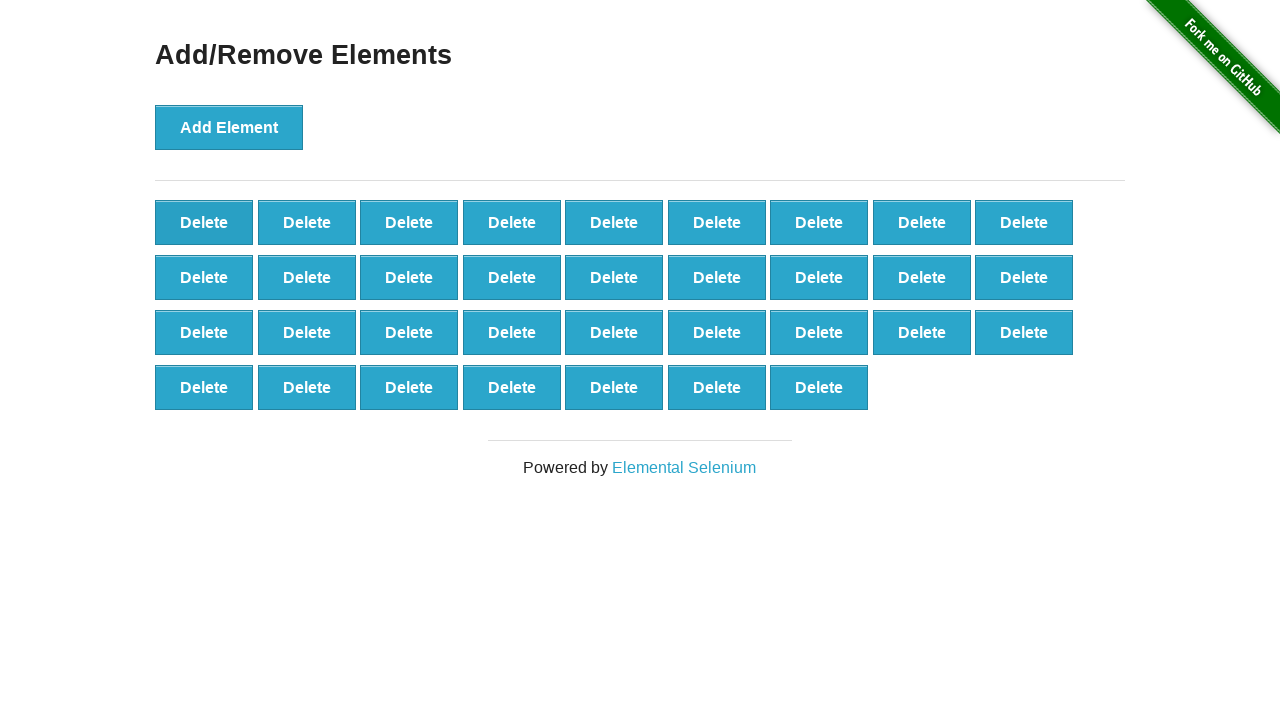

Deleted button (iteration 67/90) at (204, 222) on button[onclick='deleteElement()'] >> nth=0
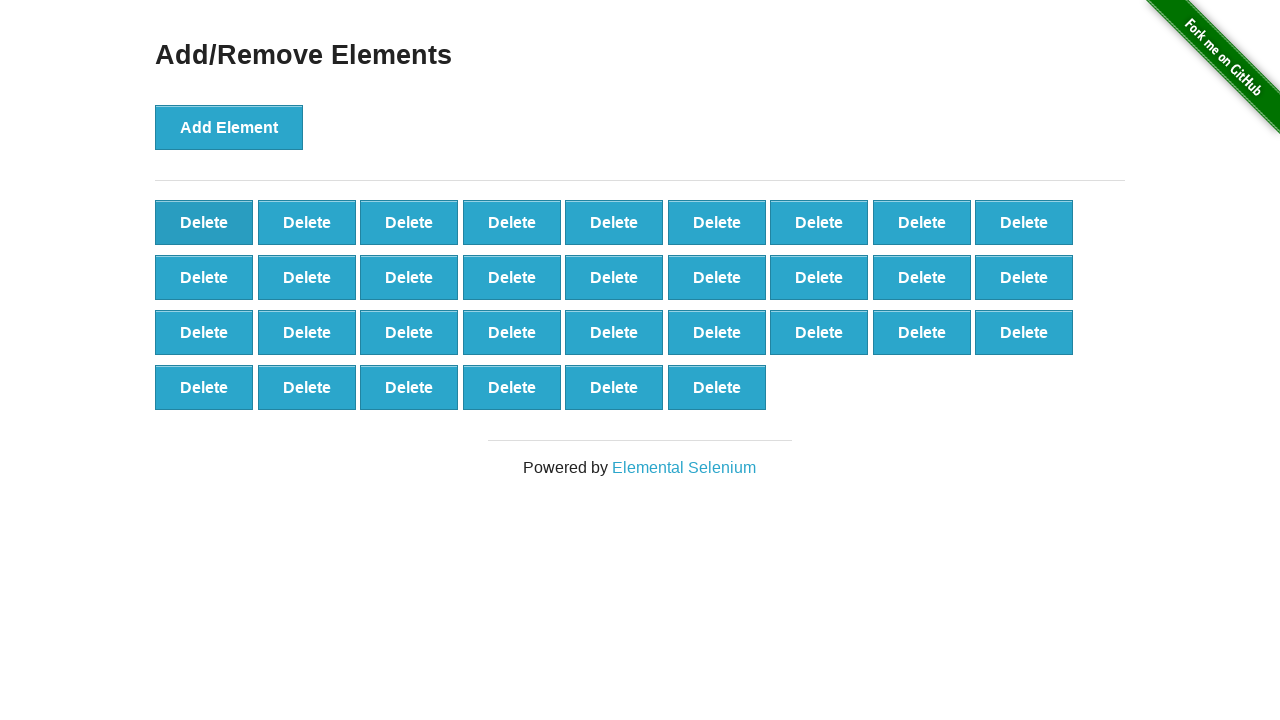

Deleted button (iteration 68/90) at (204, 222) on button[onclick='deleteElement()'] >> nth=0
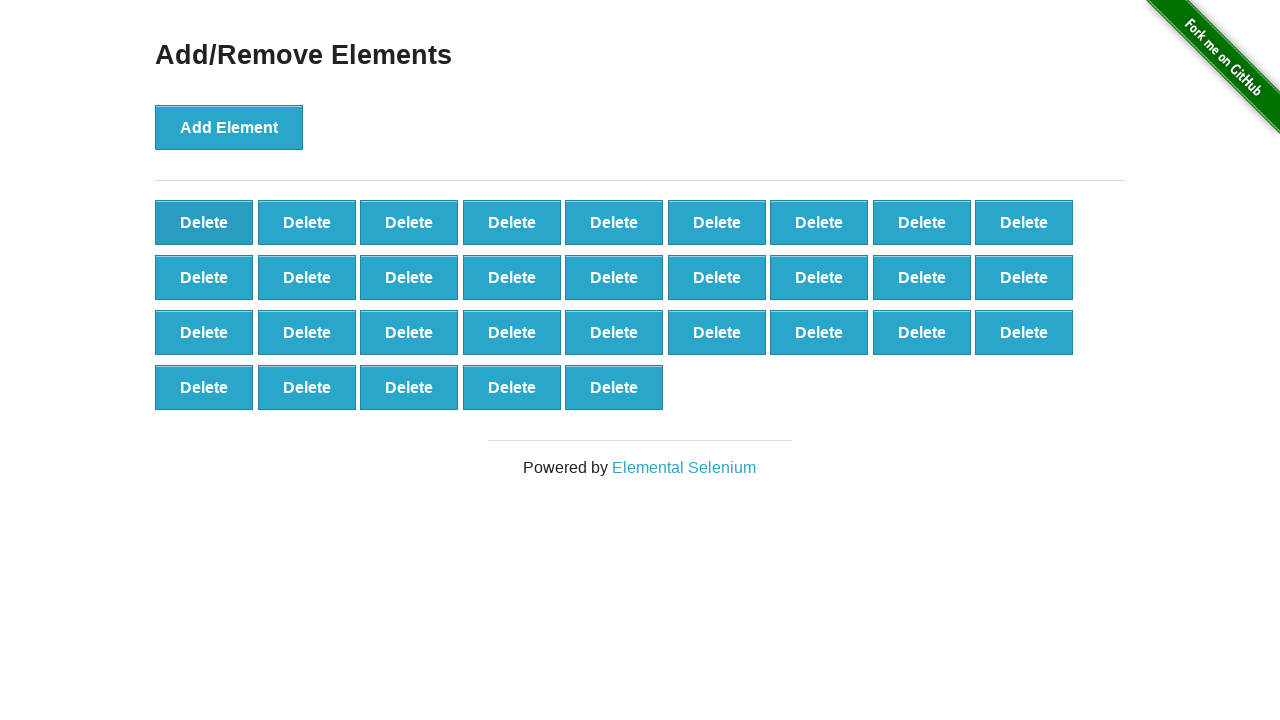

Deleted button (iteration 69/90) at (204, 222) on button[onclick='deleteElement()'] >> nth=0
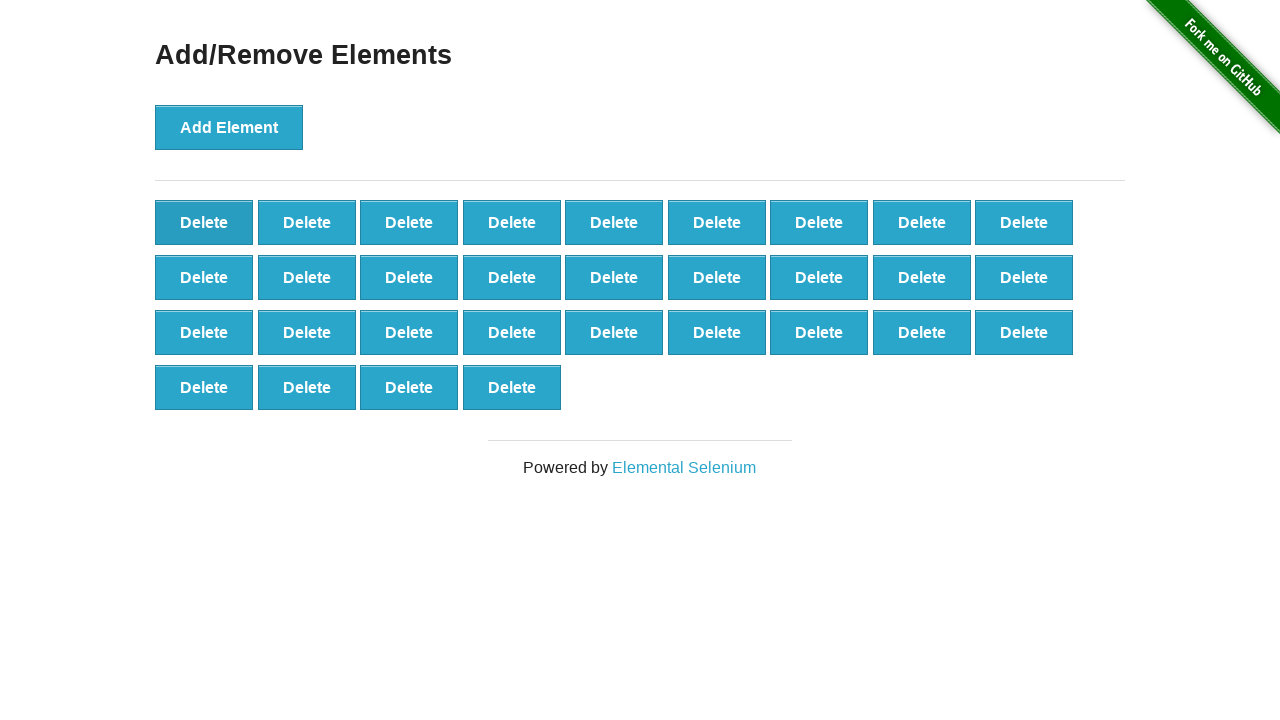

Deleted button (iteration 70/90) at (204, 222) on button[onclick='deleteElement()'] >> nth=0
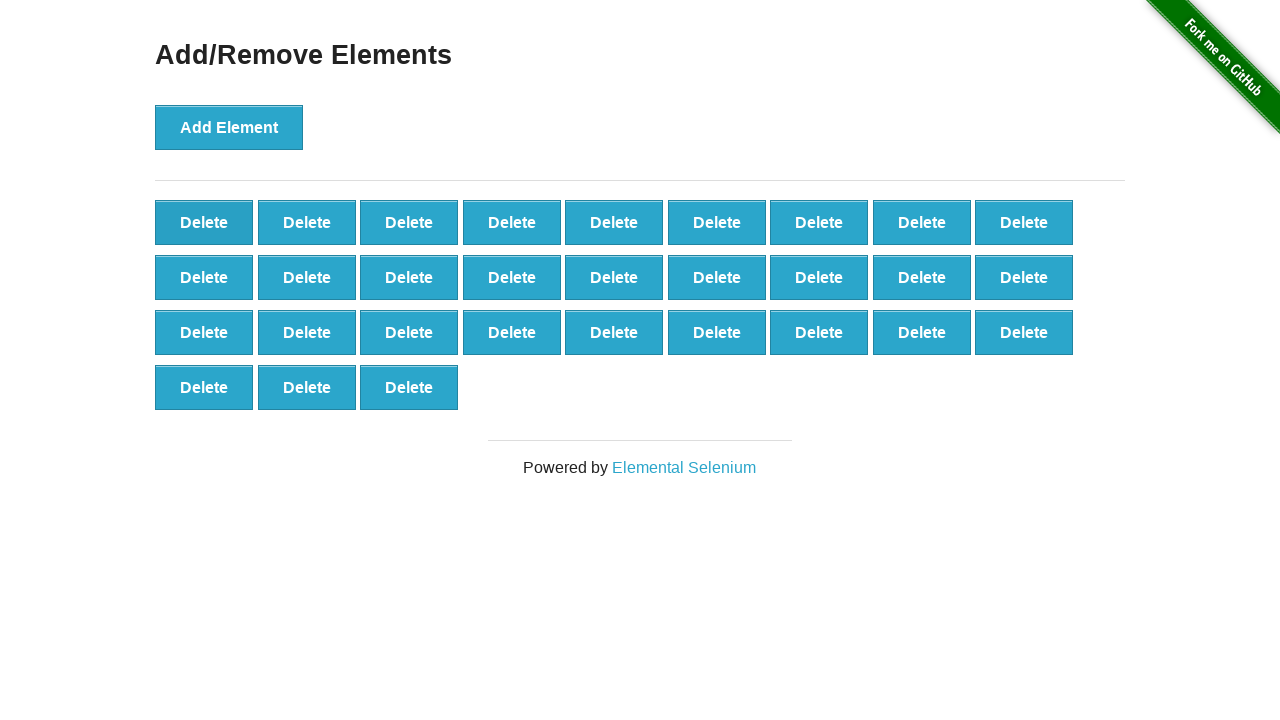

Deleted button (iteration 71/90) at (204, 222) on button[onclick='deleteElement()'] >> nth=0
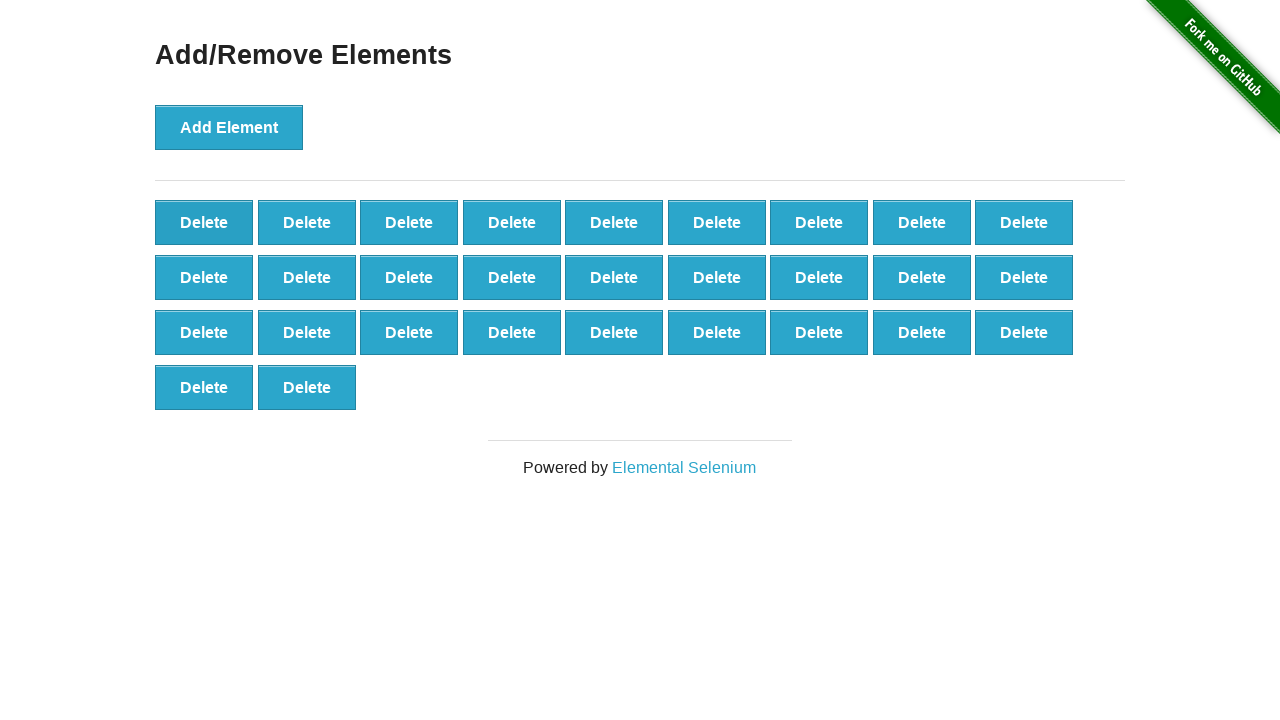

Deleted button (iteration 72/90) at (204, 222) on button[onclick='deleteElement()'] >> nth=0
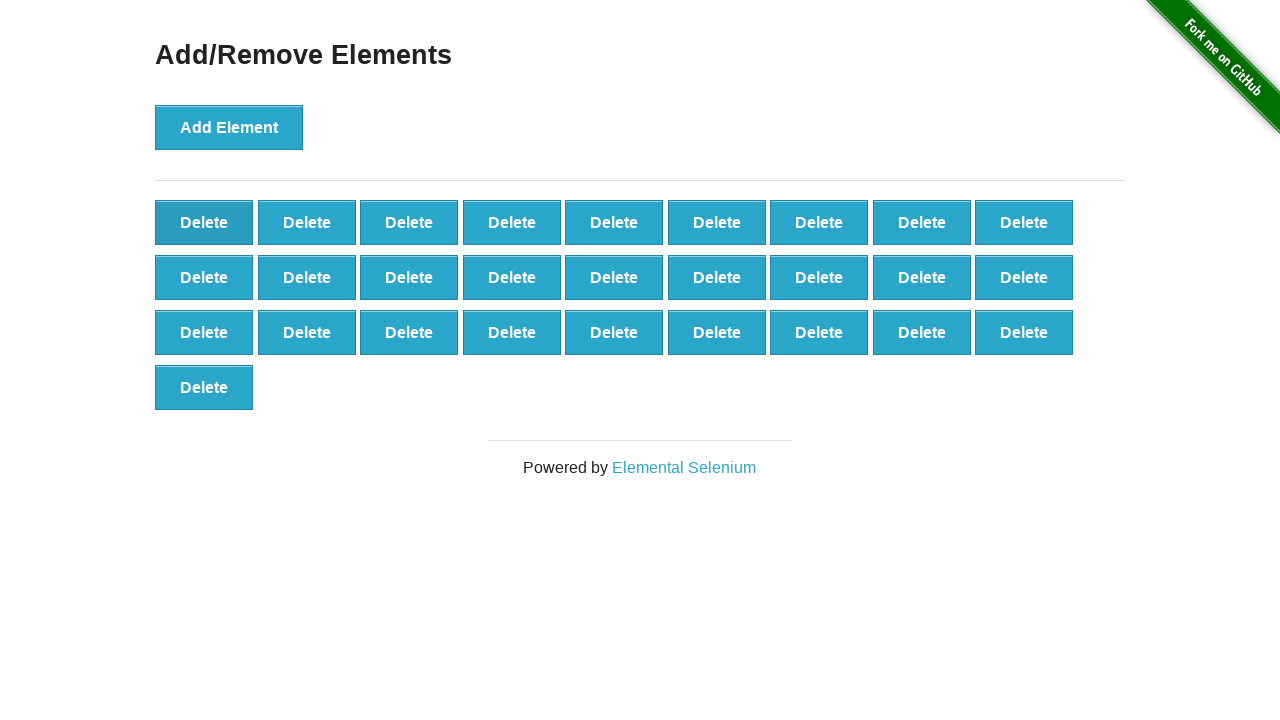

Deleted button (iteration 73/90) at (204, 222) on button[onclick='deleteElement()'] >> nth=0
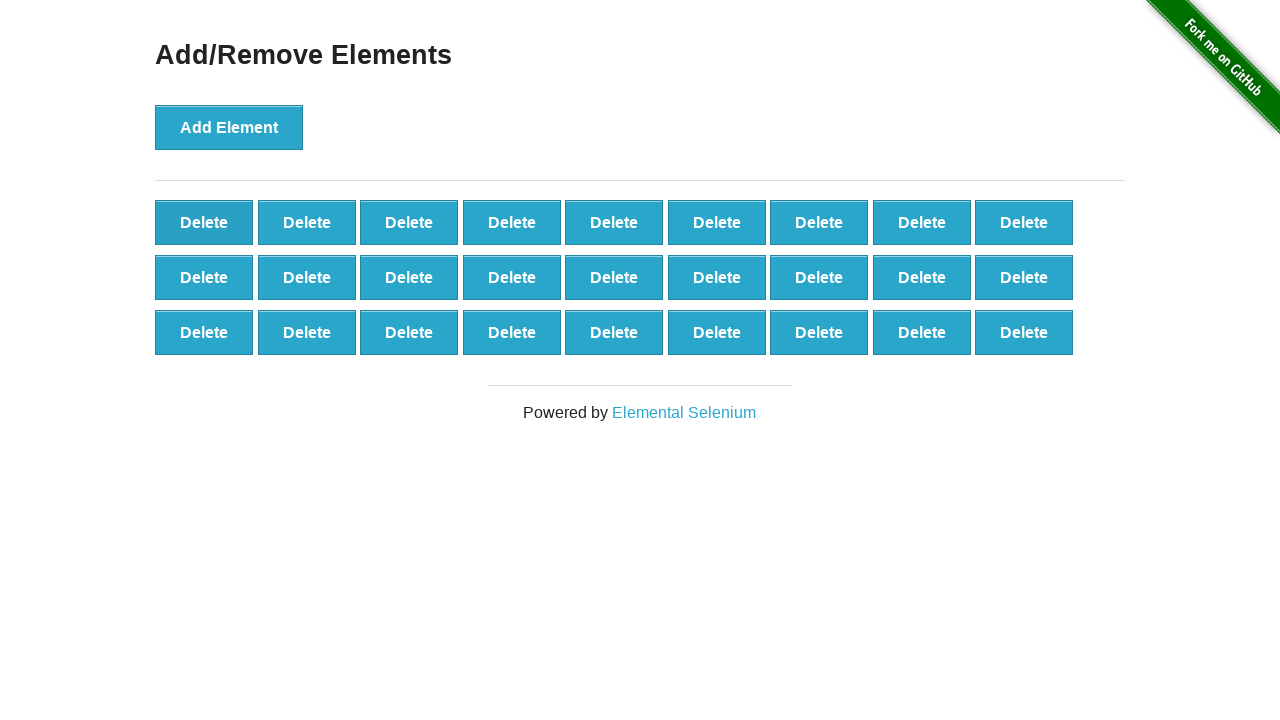

Deleted button (iteration 74/90) at (204, 222) on button[onclick='deleteElement()'] >> nth=0
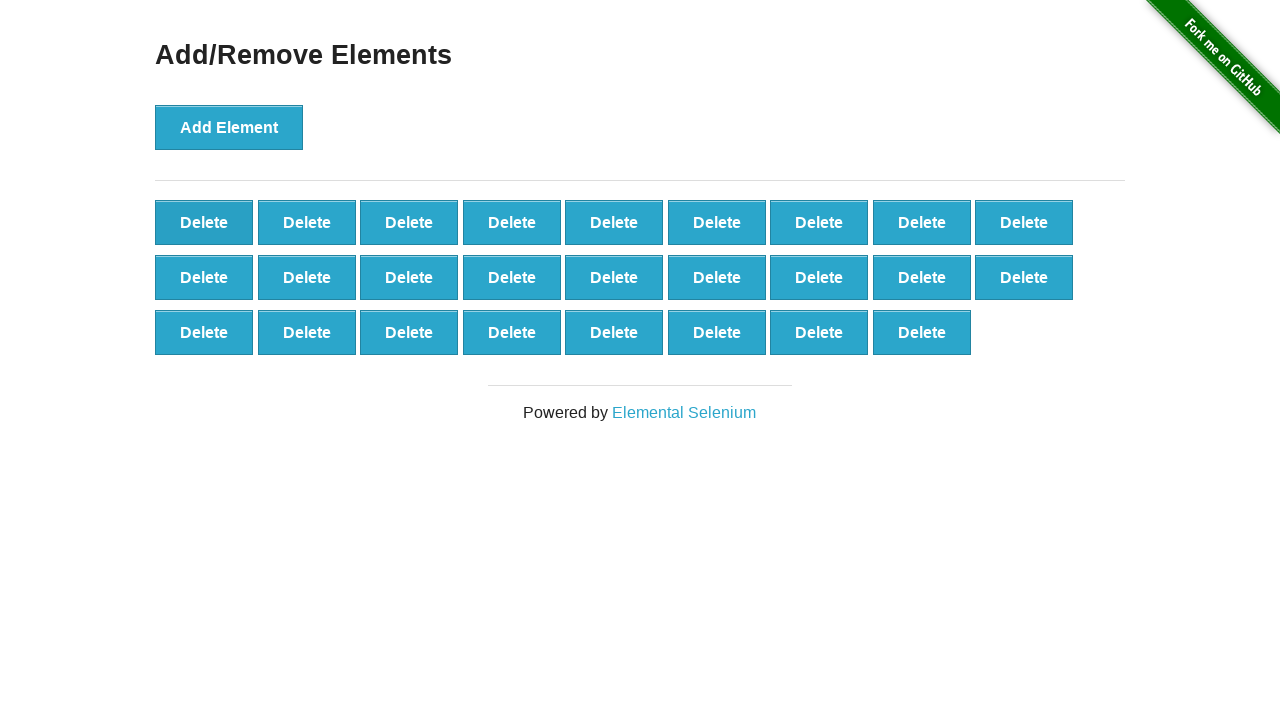

Deleted button (iteration 75/90) at (204, 222) on button[onclick='deleteElement()'] >> nth=0
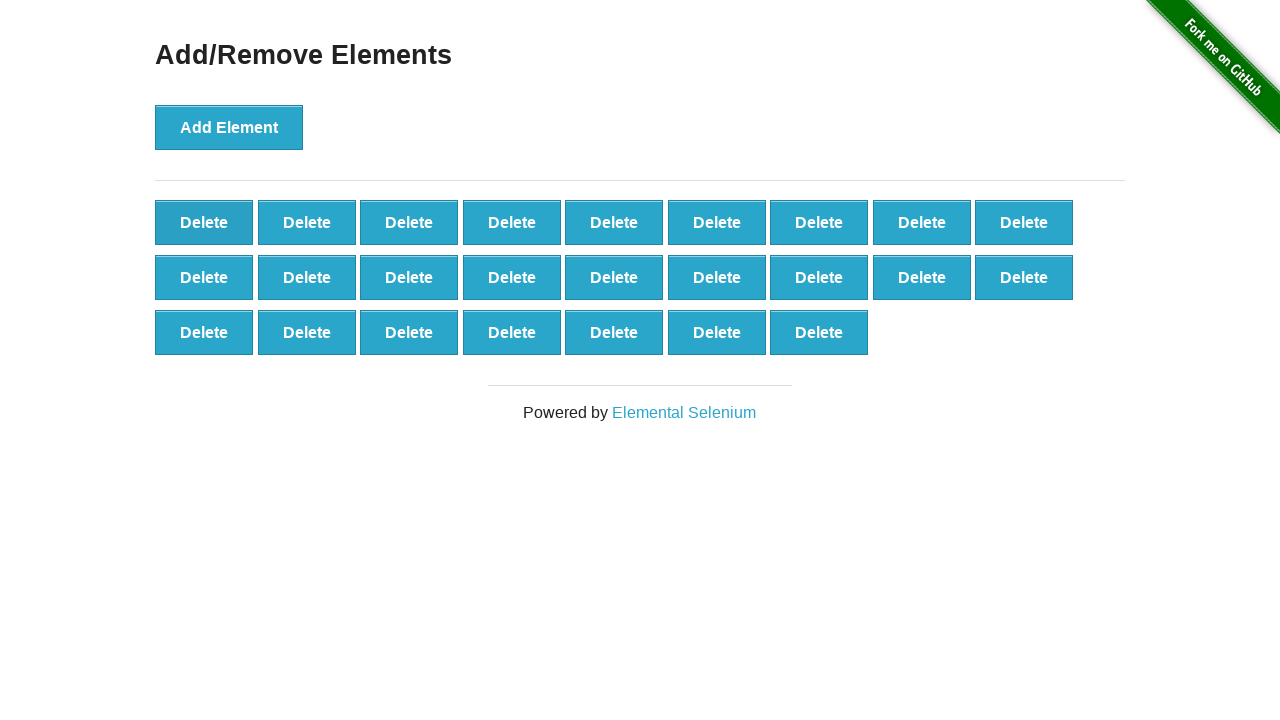

Deleted button (iteration 76/90) at (204, 222) on button[onclick='deleteElement()'] >> nth=0
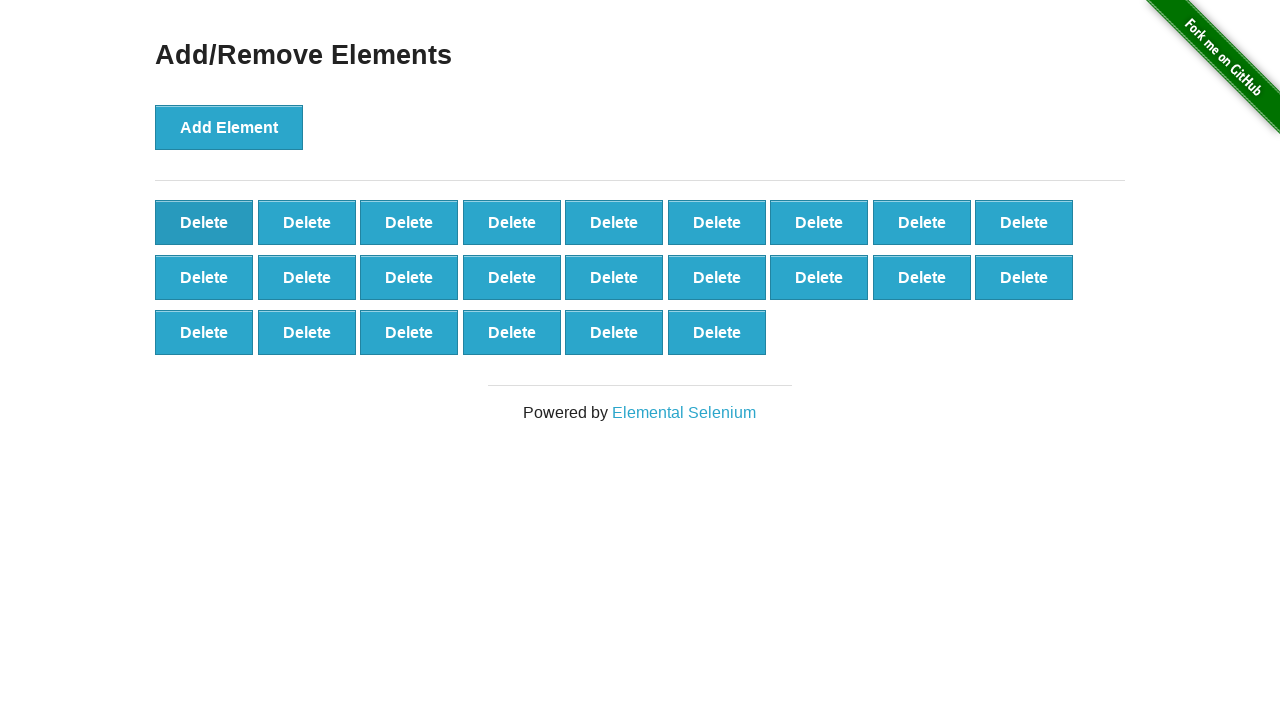

Deleted button (iteration 77/90) at (204, 222) on button[onclick='deleteElement()'] >> nth=0
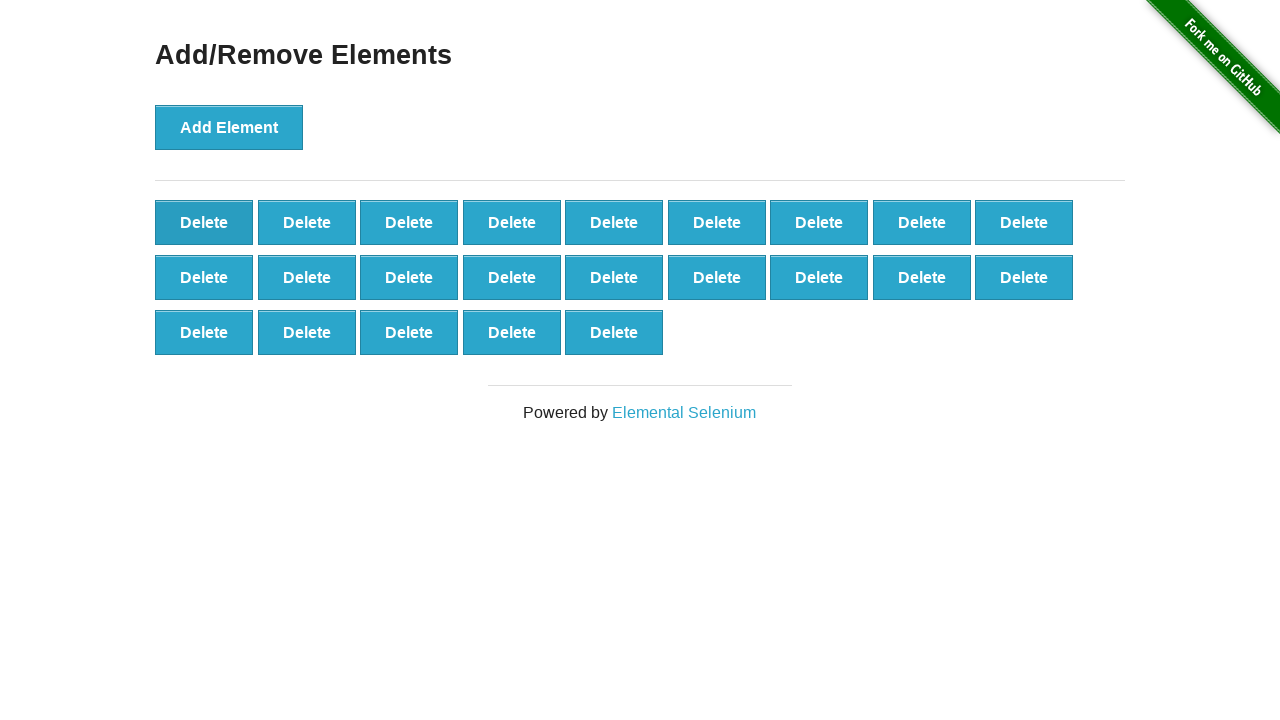

Deleted button (iteration 78/90) at (204, 222) on button[onclick='deleteElement()'] >> nth=0
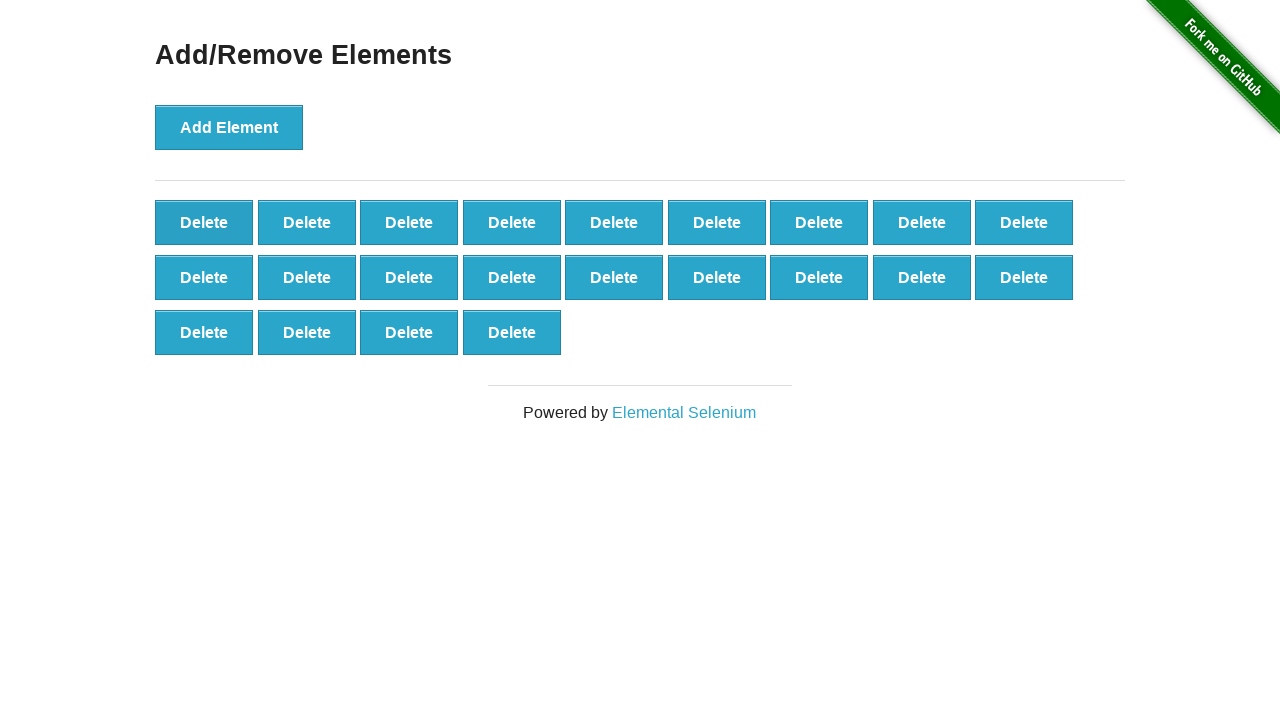

Deleted button (iteration 79/90) at (204, 222) on button[onclick='deleteElement()'] >> nth=0
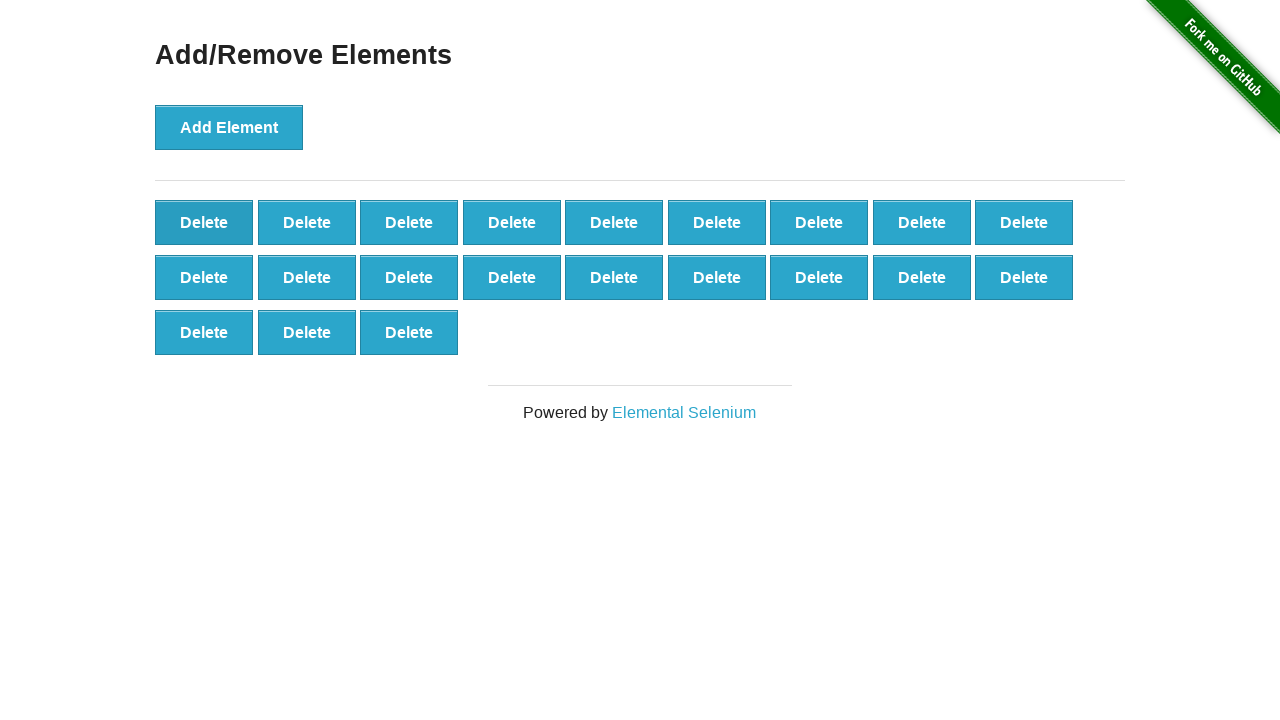

Deleted button (iteration 80/90) at (204, 222) on button[onclick='deleteElement()'] >> nth=0
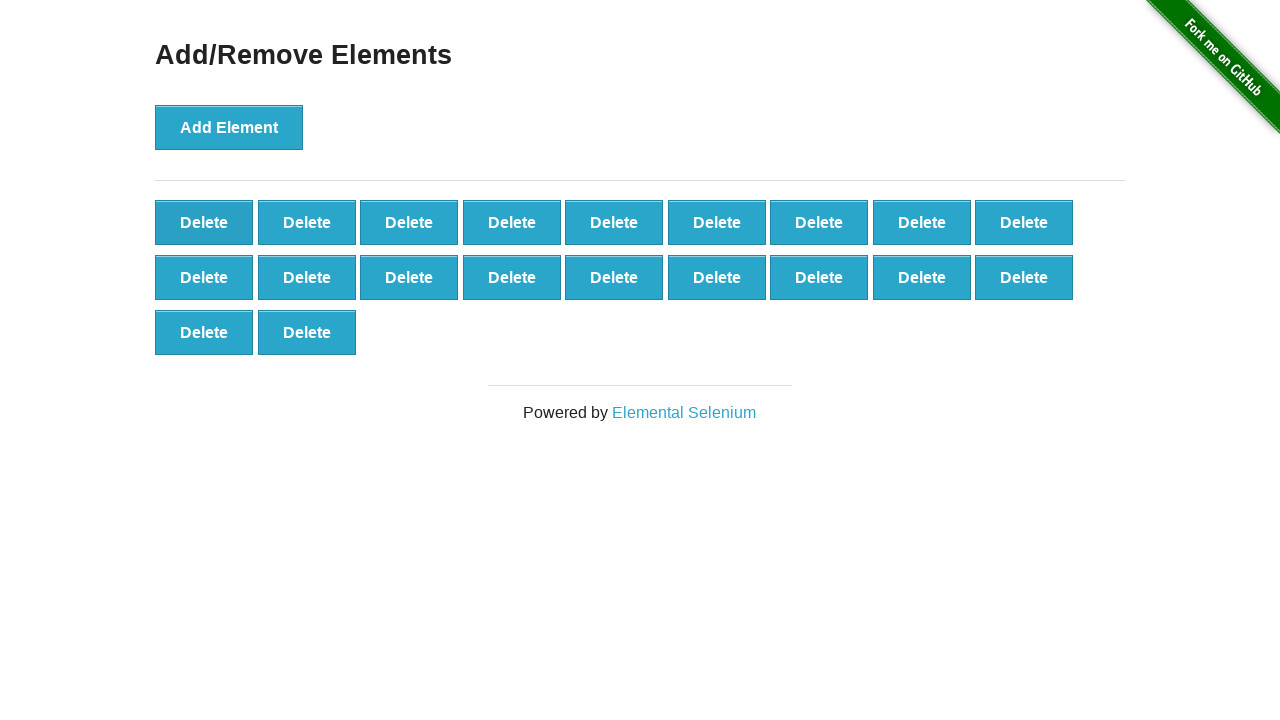

Deleted button (iteration 81/90) at (204, 222) on button[onclick='deleteElement()'] >> nth=0
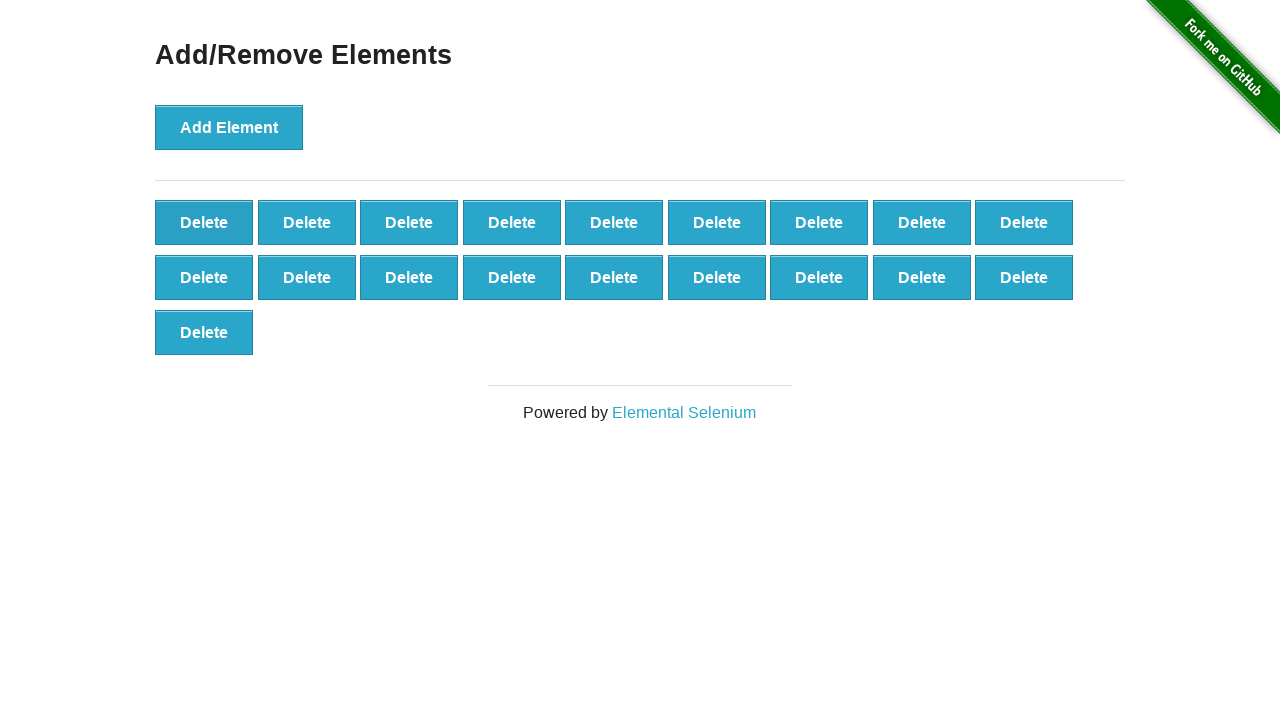

Deleted button (iteration 82/90) at (204, 222) on button[onclick='deleteElement()'] >> nth=0
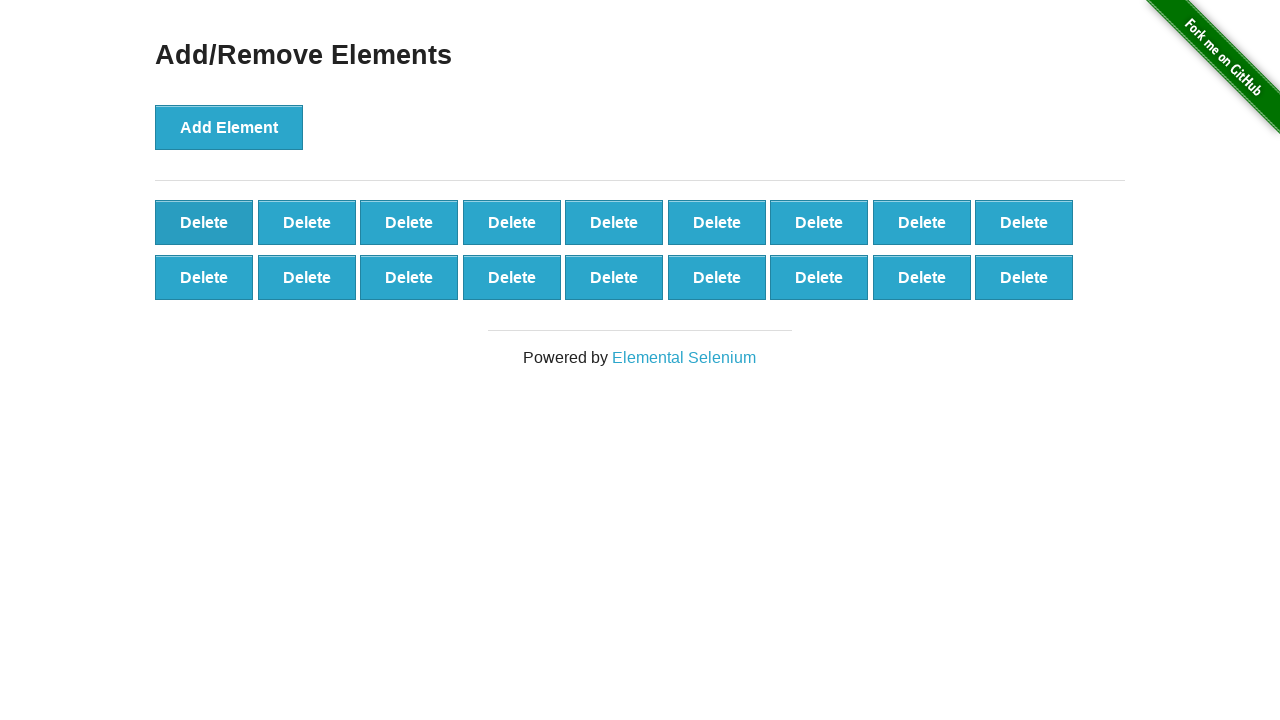

Deleted button (iteration 83/90) at (204, 222) on button[onclick='deleteElement()'] >> nth=0
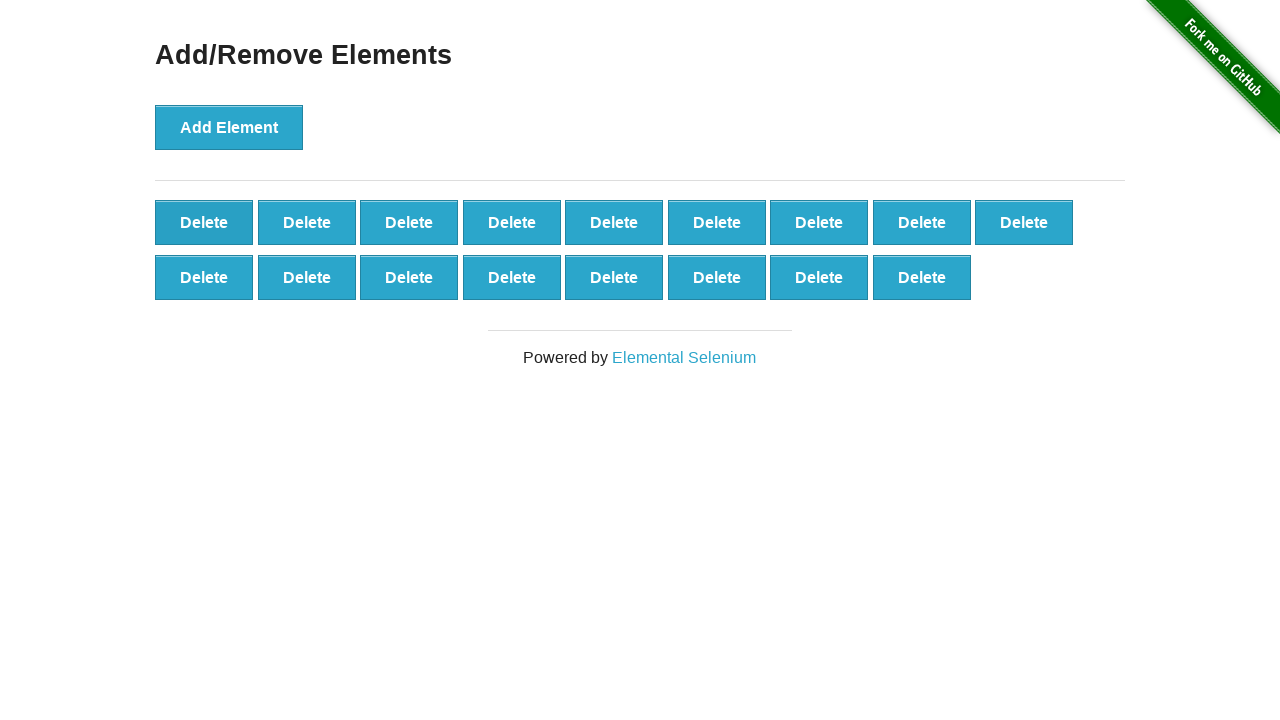

Deleted button (iteration 84/90) at (204, 222) on button[onclick='deleteElement()'] >> nth=0
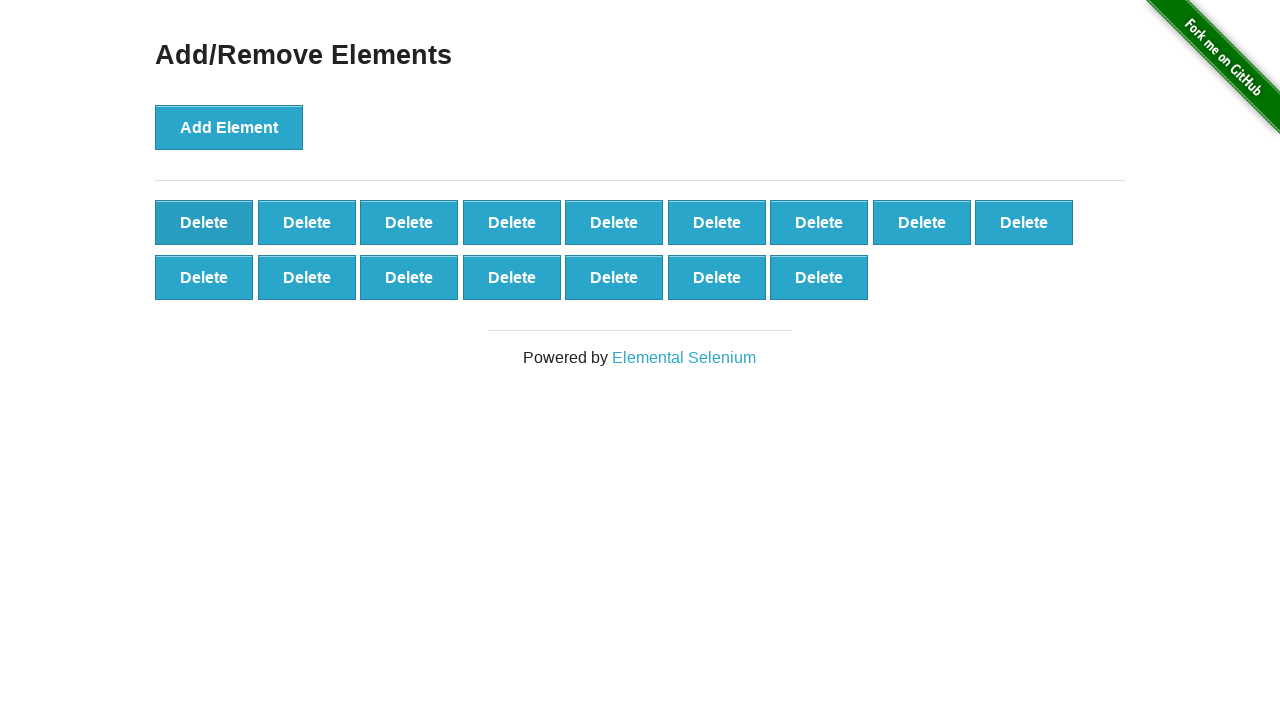

Deleted button (iteration 85/90) at (204, 222) on button[onclick='deleteElement()'] >> nth=0
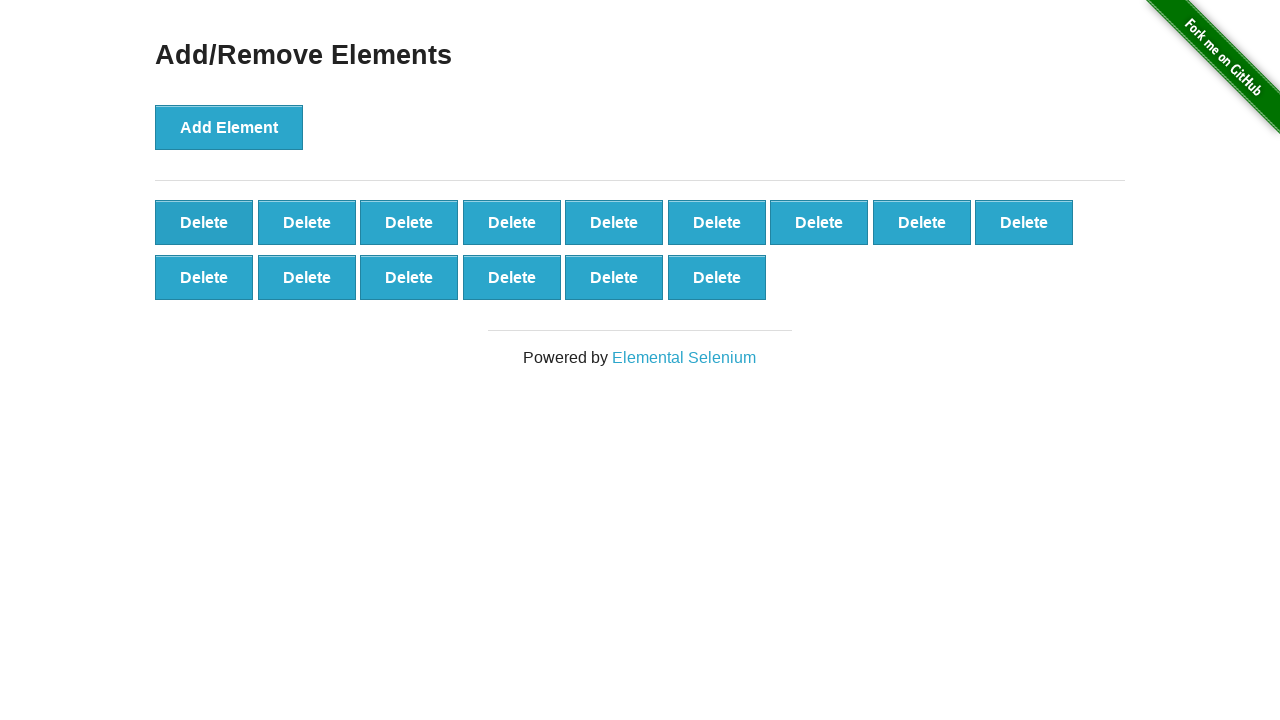

Deleted button (iteration 86/90) at (204, 222) on button[onclick='deleteElement()'] >> nth=0
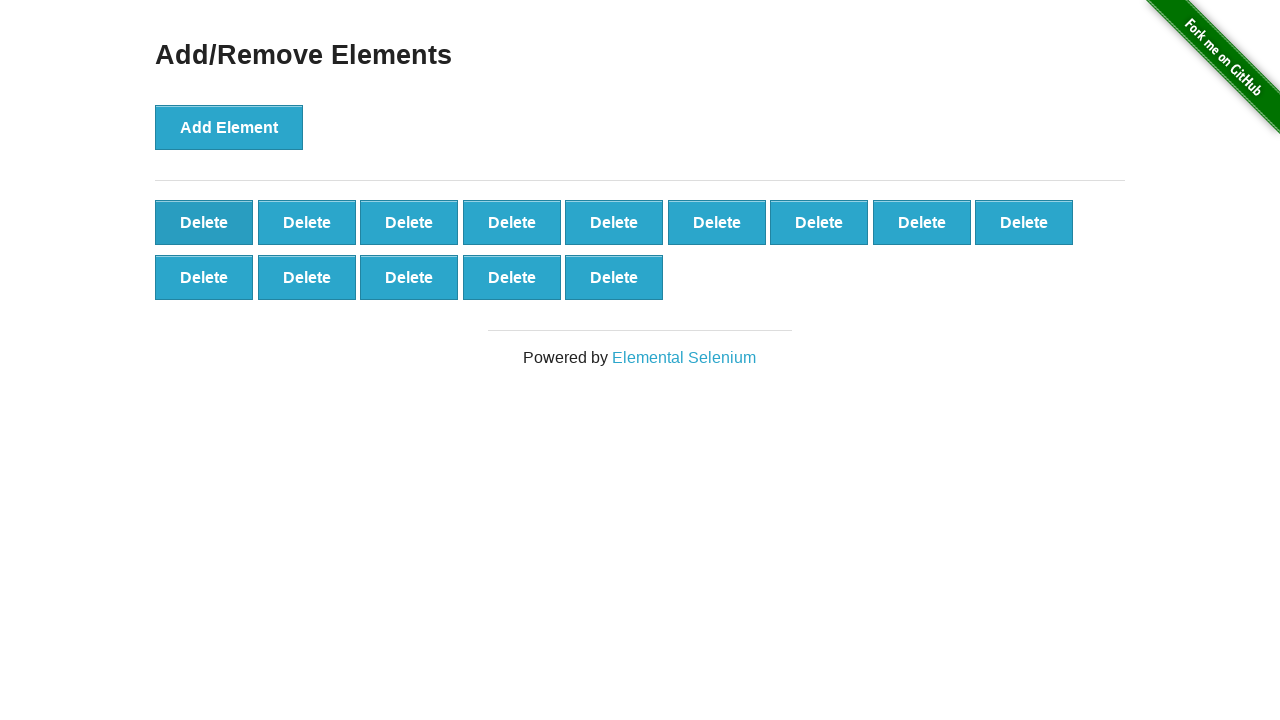

Deleted button (iteration 87/90) at (204, 222) on button[onclick='deleteElement()'] >> nth=0
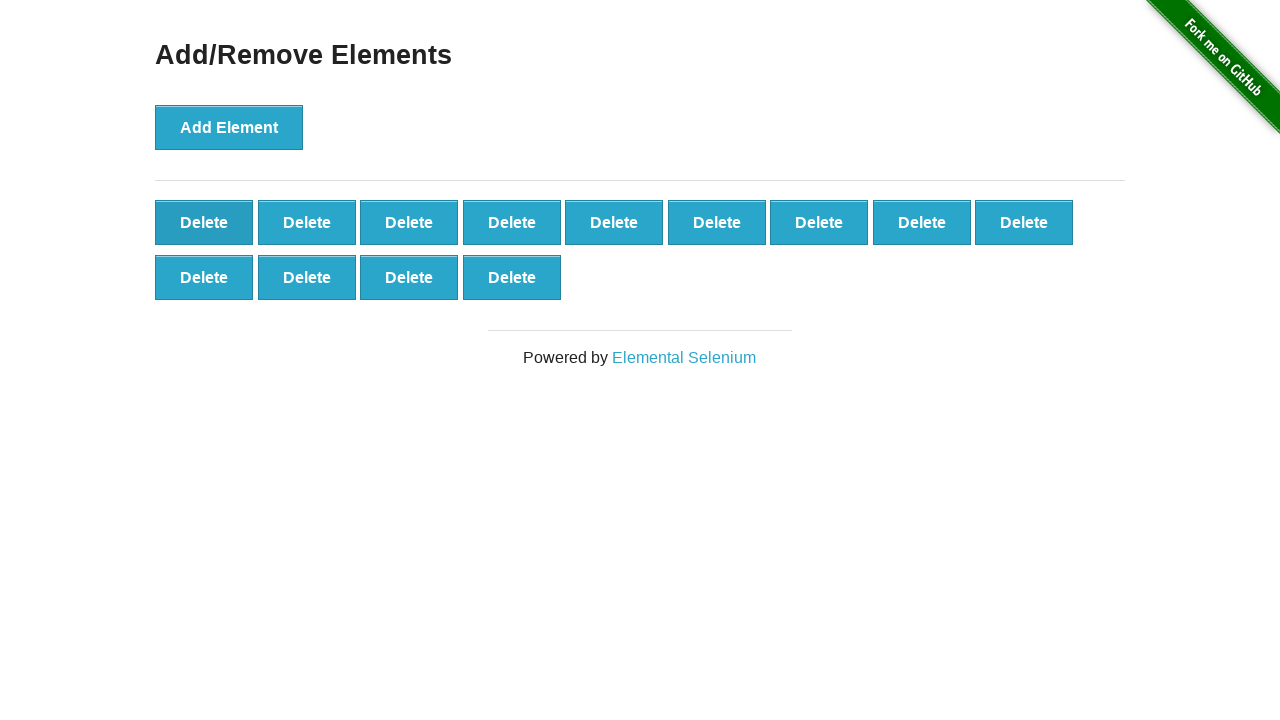

Deleted button (iteration 88/90) at (204, 222) on button[onclick='deleteElement()'] >> nth=0
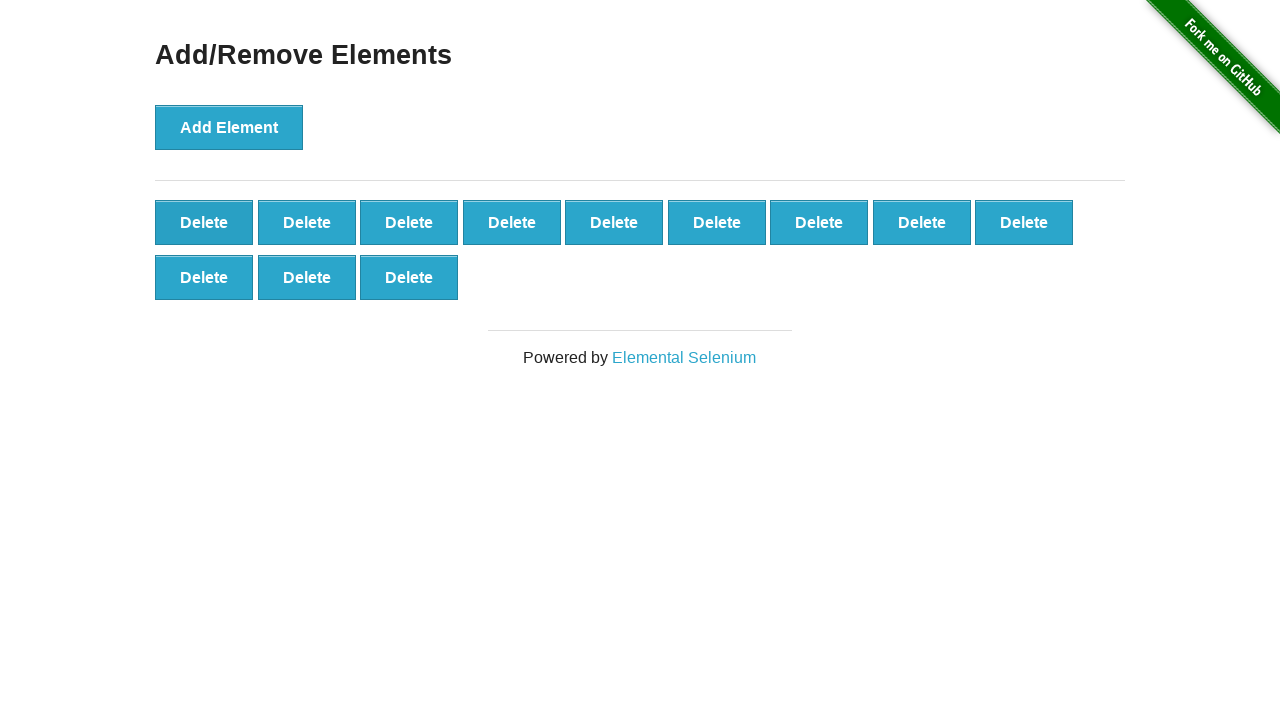

Deleted button (iteration 89/90) at (204, 222) on button[onclick='deleteElement()'] >> nth=0
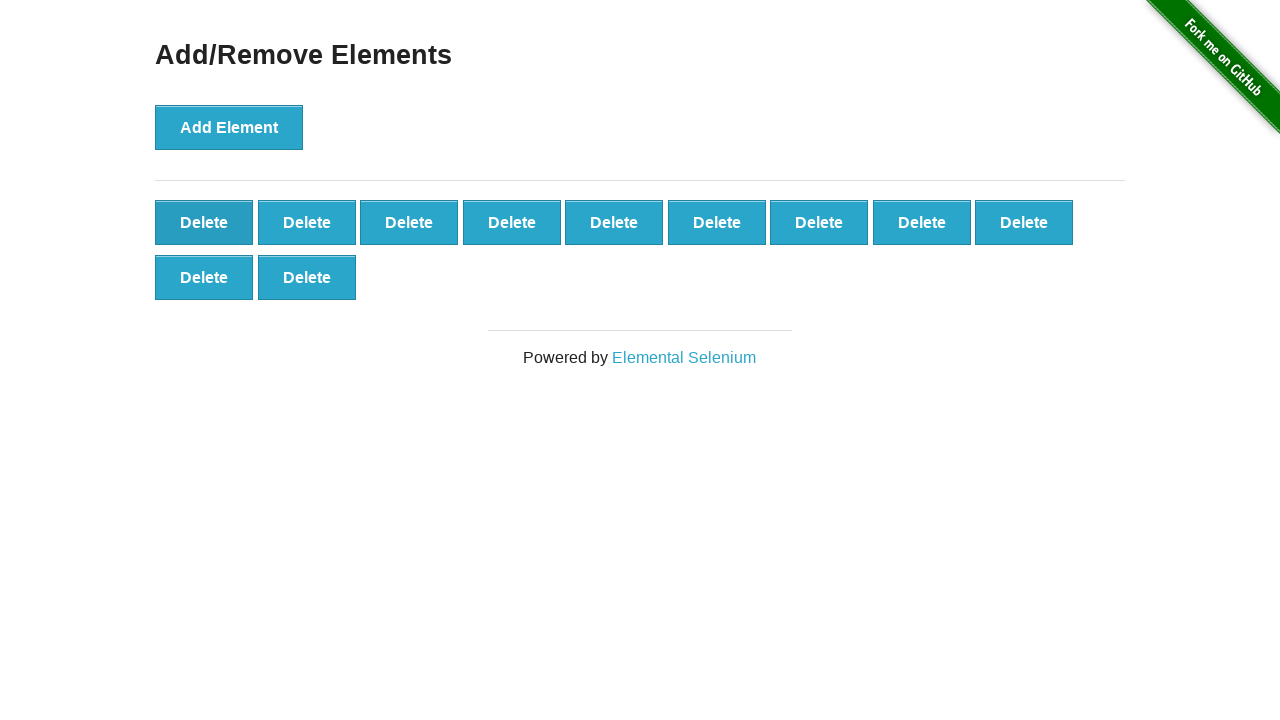

Deleted button (iteration 90/90) at (204, 222) on button[onclick='deleteElement()'] >> nth=0
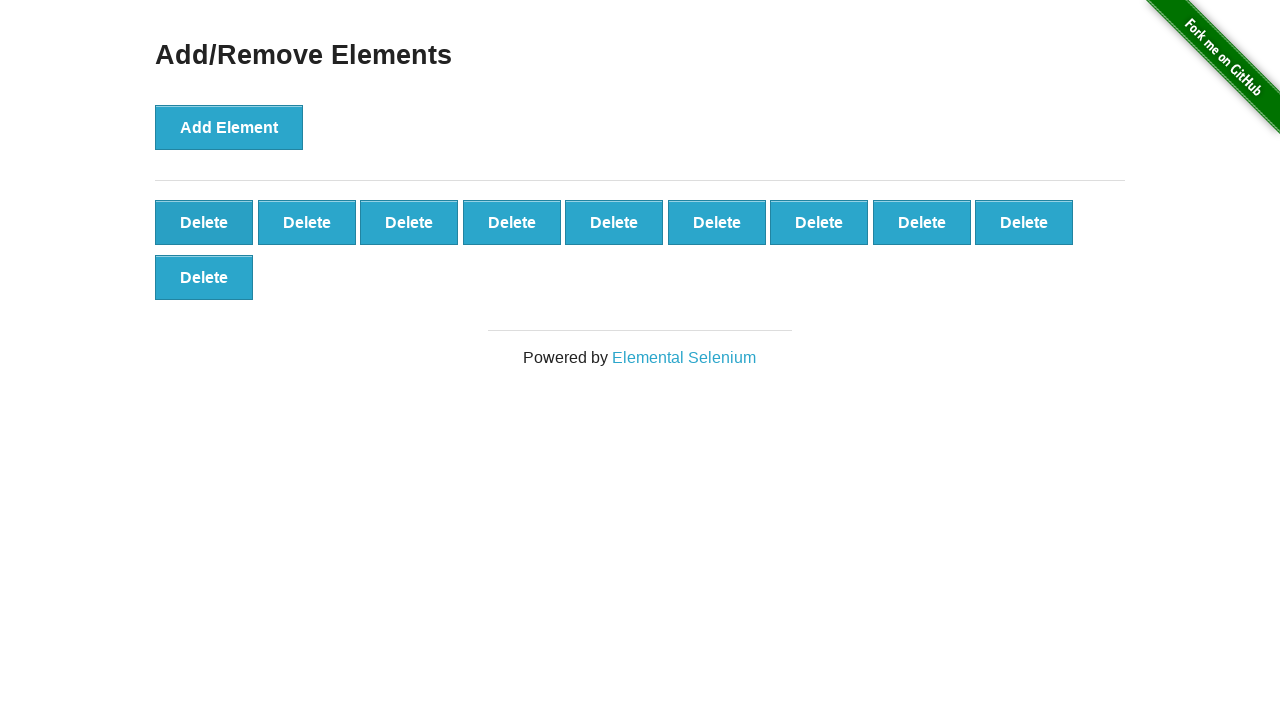

Counted delete buttons after deletion: 10
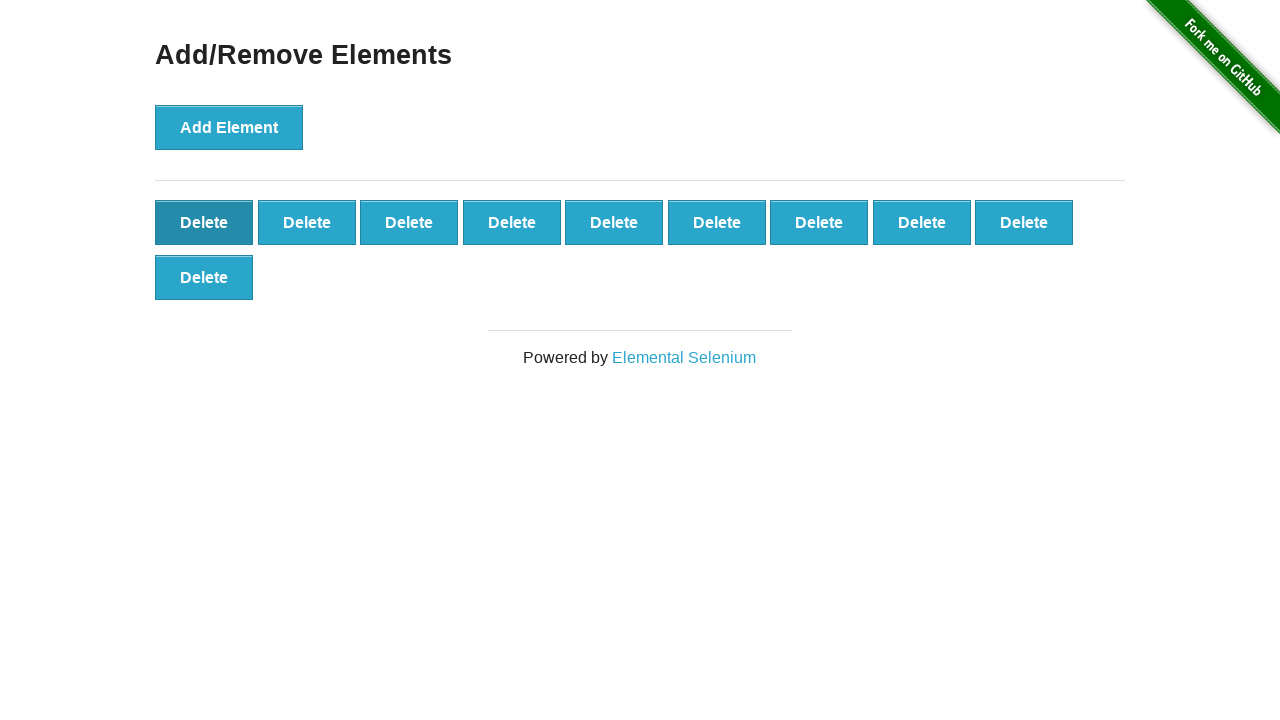

Assertion passed: 10 buttons remain (expected 10)
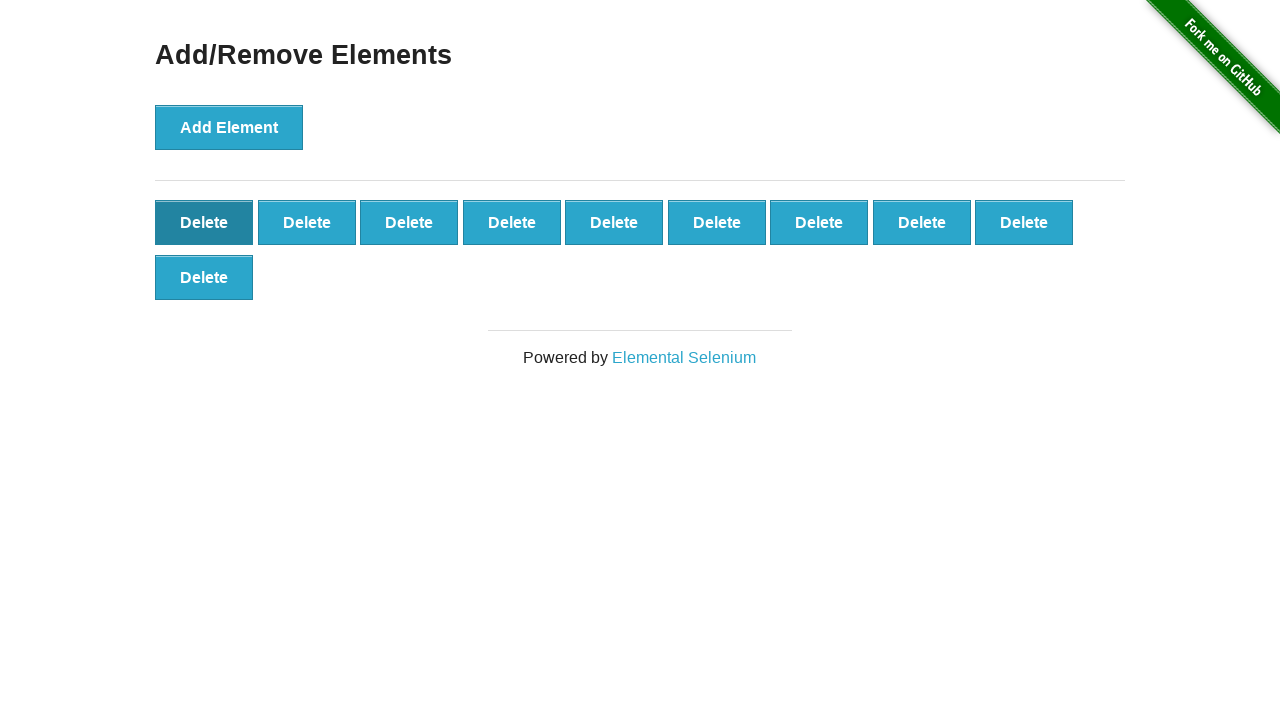

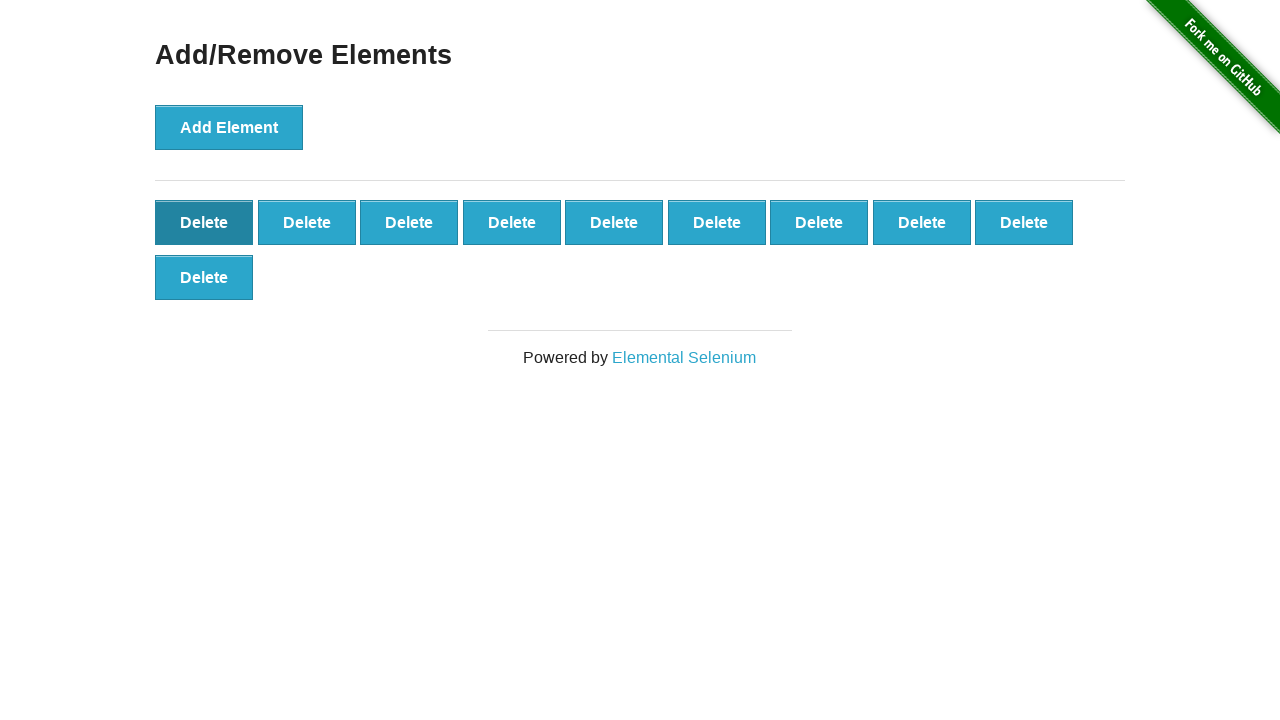